Tests add and remove element functionality by clicking Add Element button 100 times, refreshing, then adding and removing elements 90 times

Starting URL: https://the-internet.herokuapp.com/add_remove_elements/

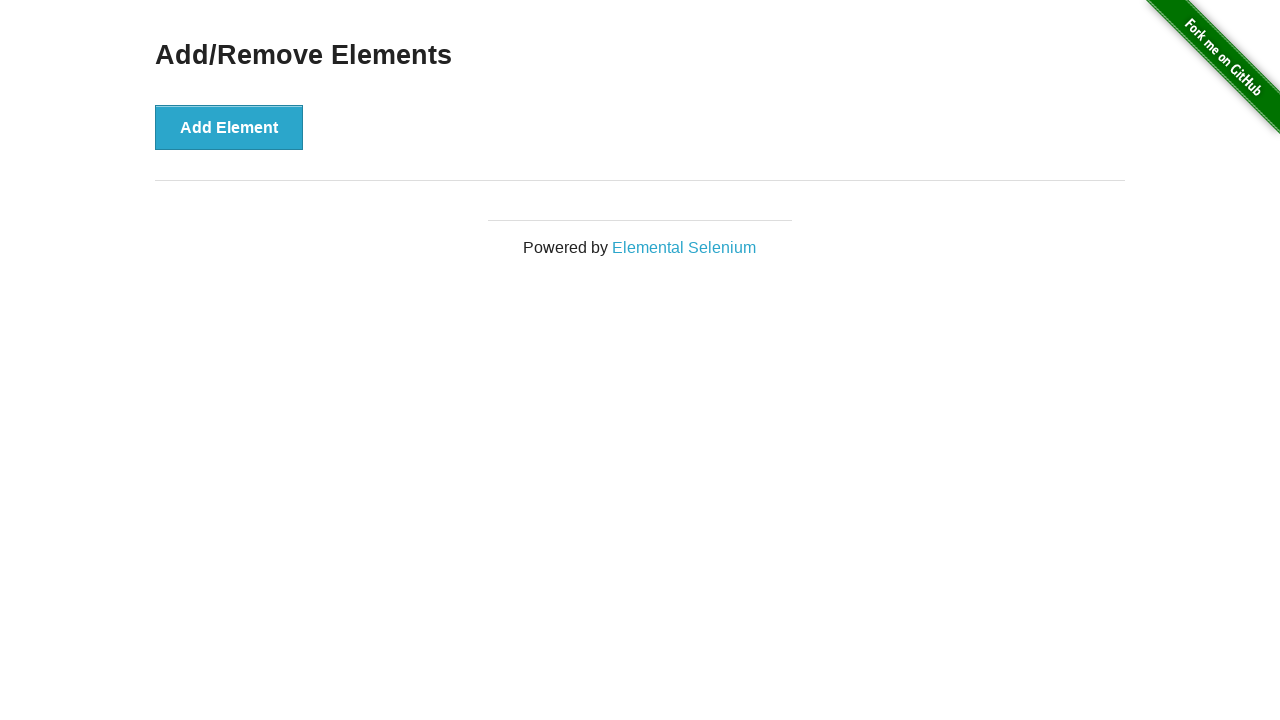

Clicked Add Element button (iteration 1/100) at (229, 127) on button:has-text('Add Element')
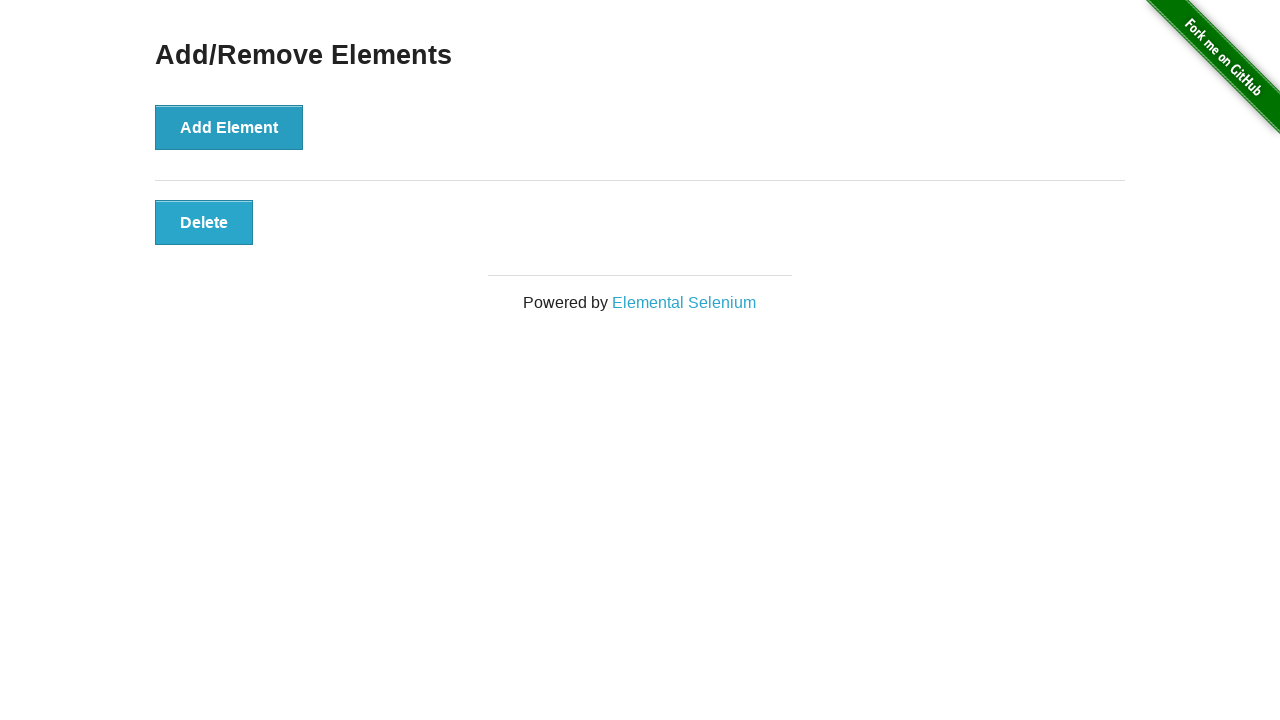

Clicked Add Element button (iteration 2/100) at (229, 127) on button:has-text('Add Element')
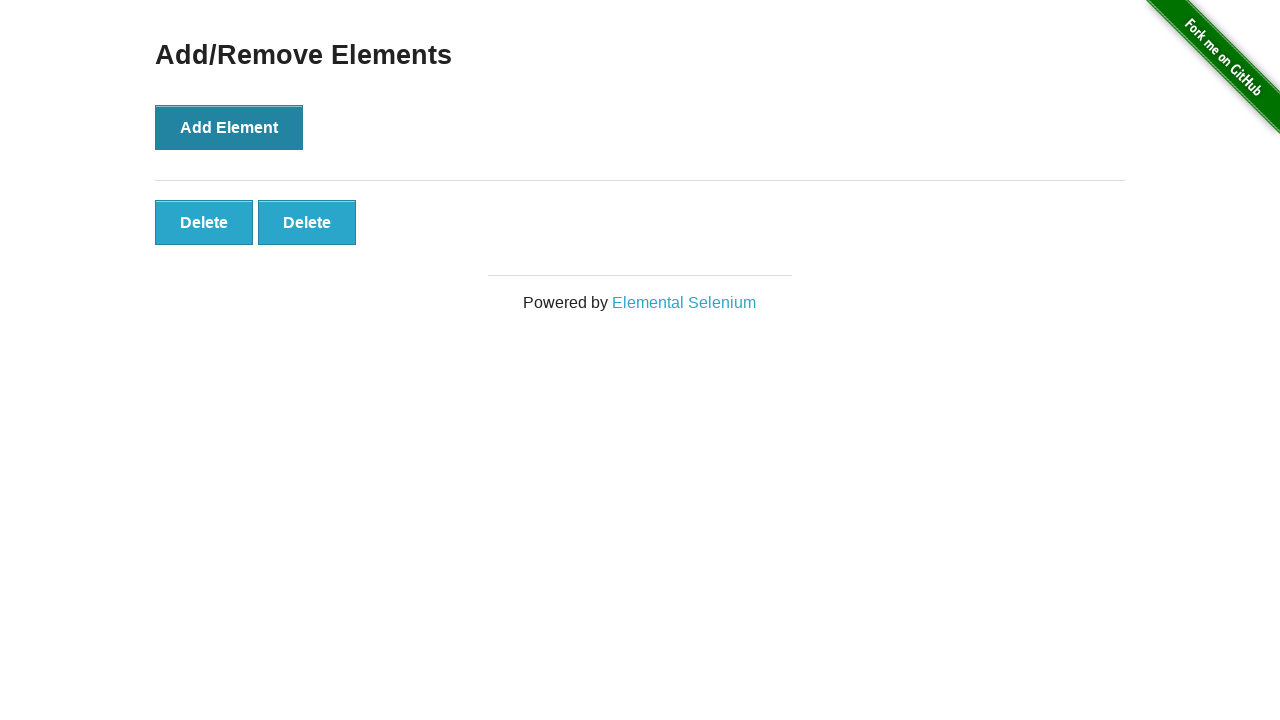

Clicked Add Element button (iteration 3/100) at (229, 127) on button:has-text('Add Element')
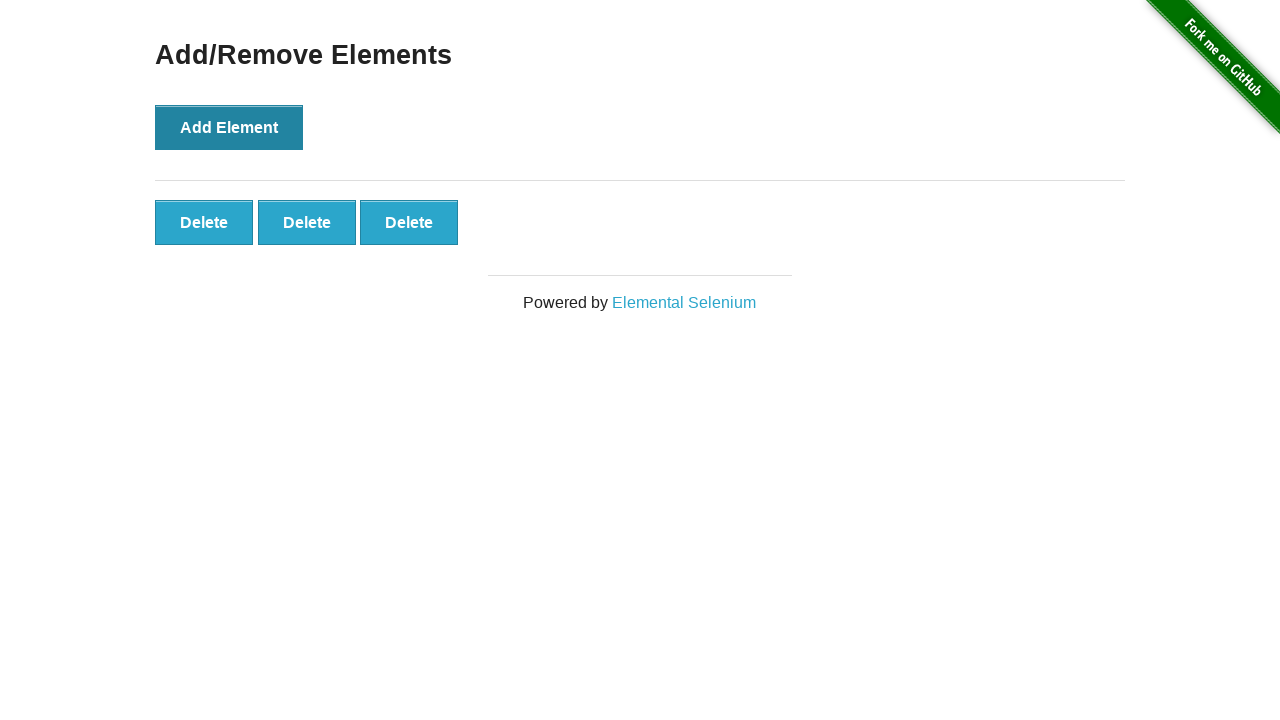

Clicked Add Element button (iteration 4/100) at (229, 127) on button:has-text('Add Element')
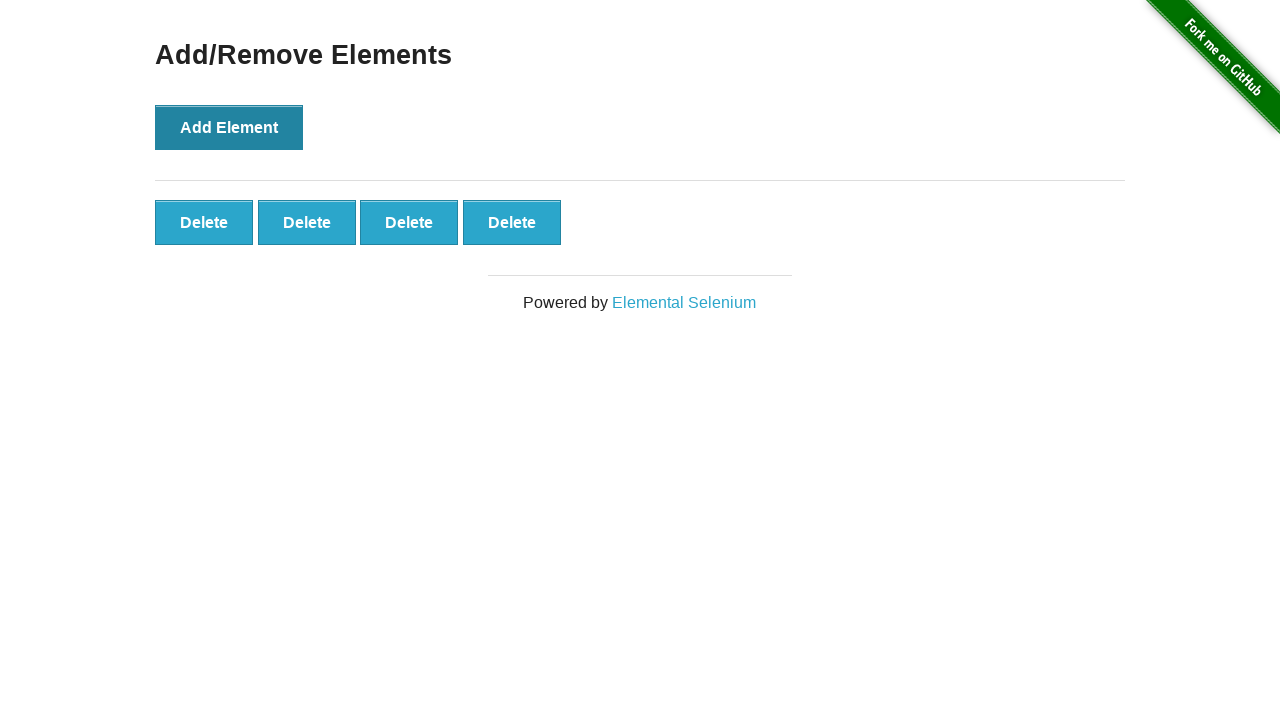

Clicked Add Element button (iteration 5/100) at (229, 127) on button:has-text('Add Element')
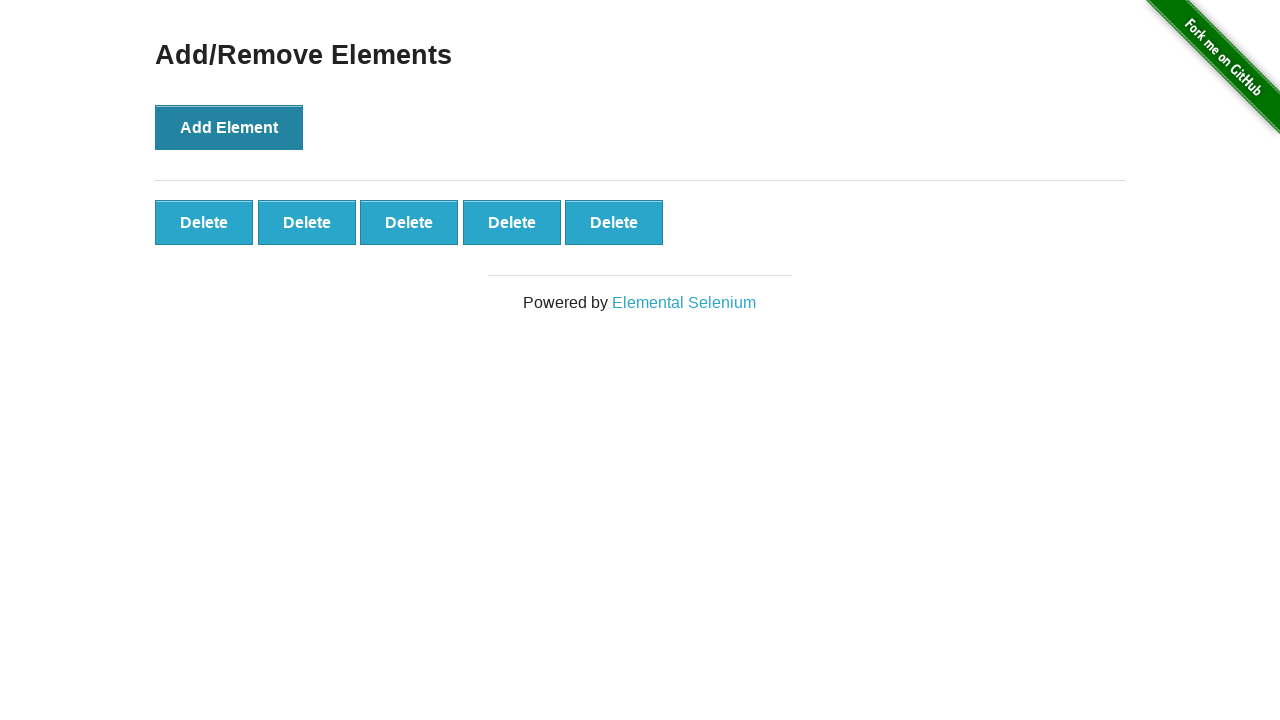

Clicked Add Element button (iteration 6/100) at (229, 127) on button:has-text('Add Element')
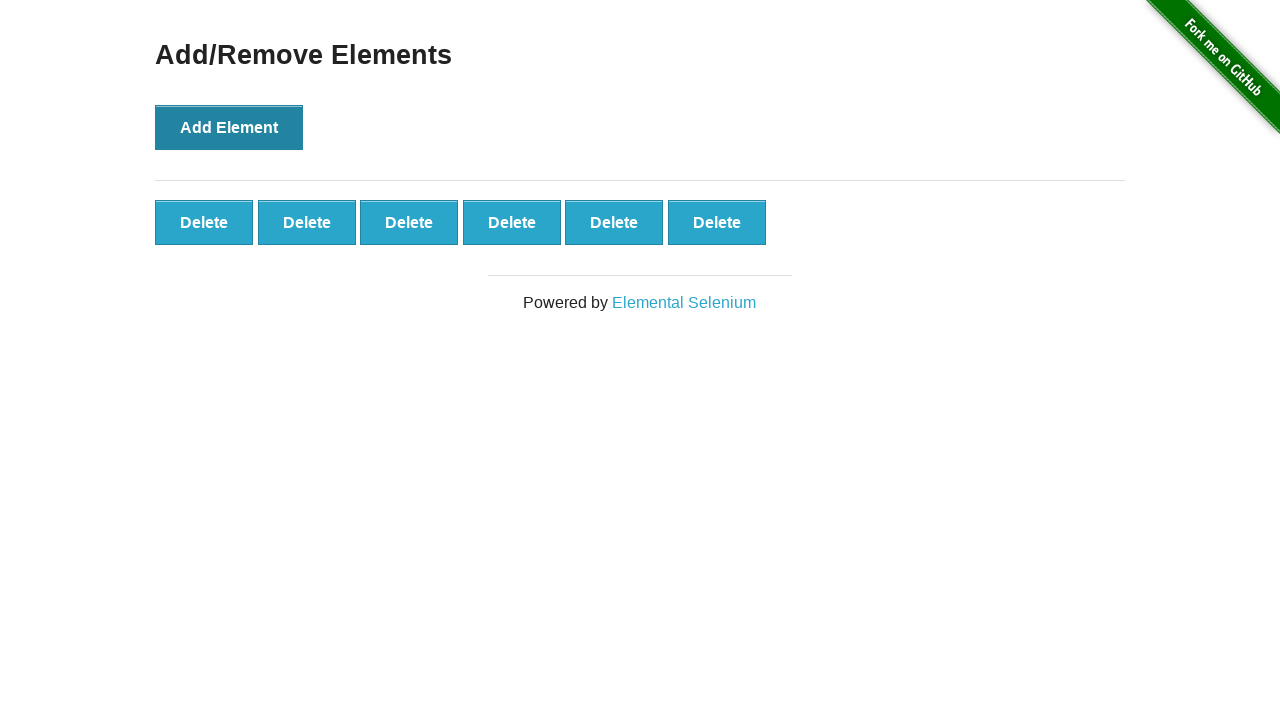

Clicked Add Element button (iteration 7/100) at (229, 127) on button:has-text('Add Element')
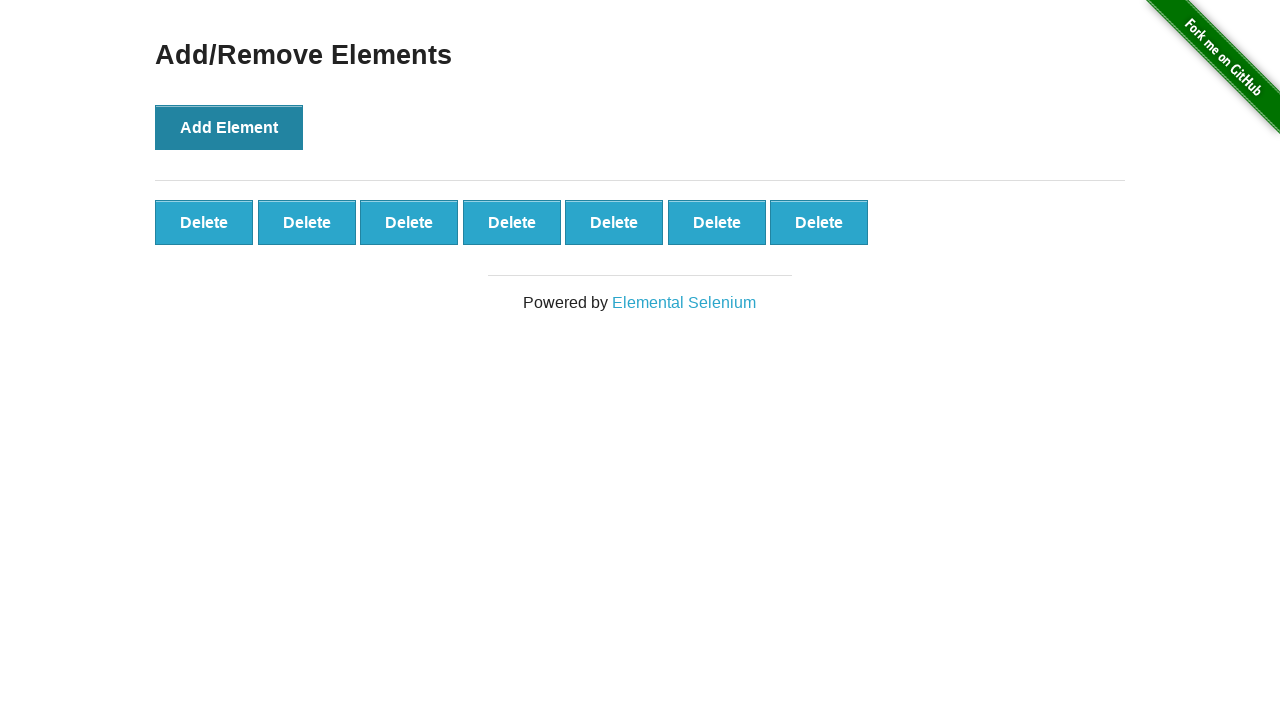

Clicked Add Element button (iteration 8/100) at (229, 127) on button:has-text('Add Element')
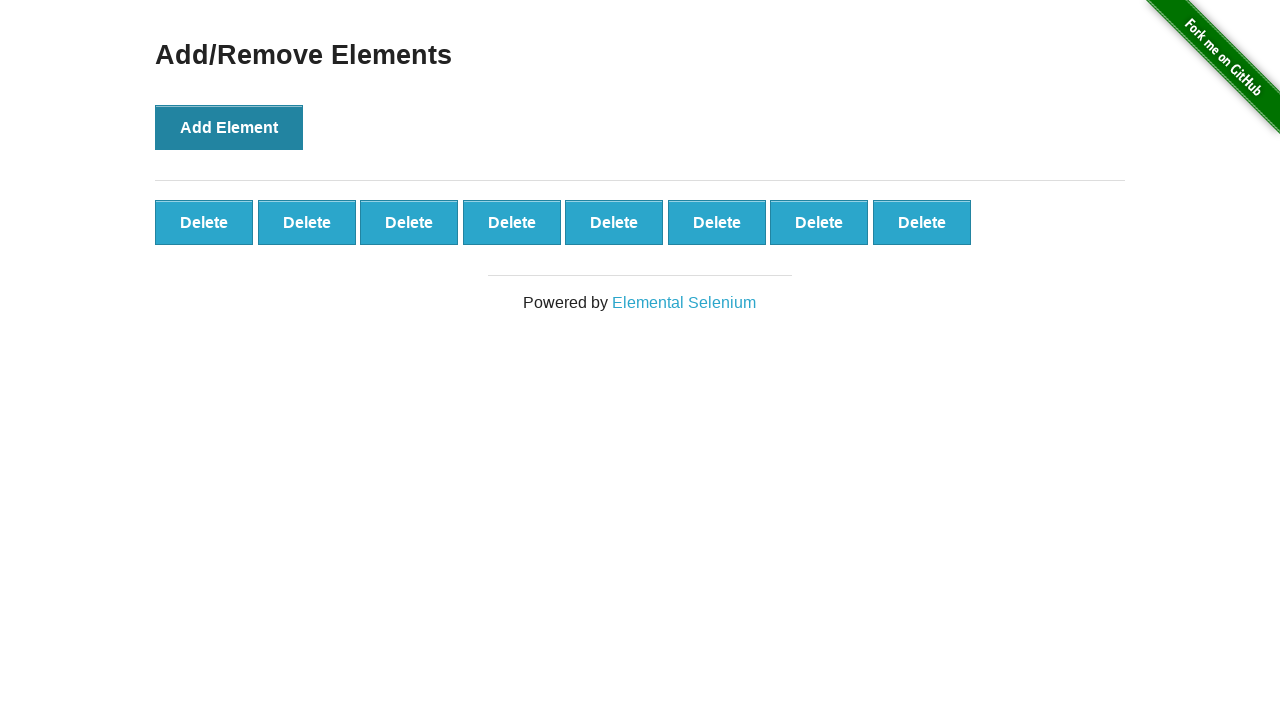

Clicked Add Element button (iteration 9/100) at (229, 127) on button:has-text('Add Element')
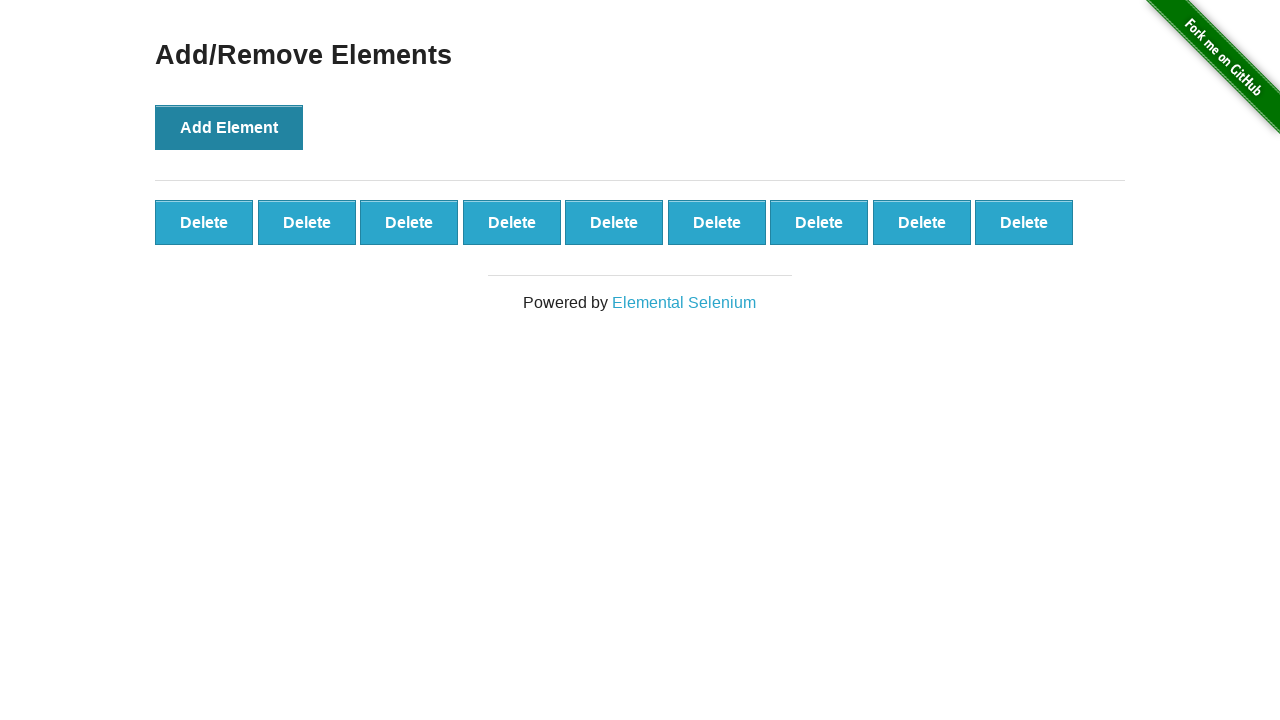

Clicked Add Element button (iteration 10/100) at (229, 127) on button:has-text('Add Element')
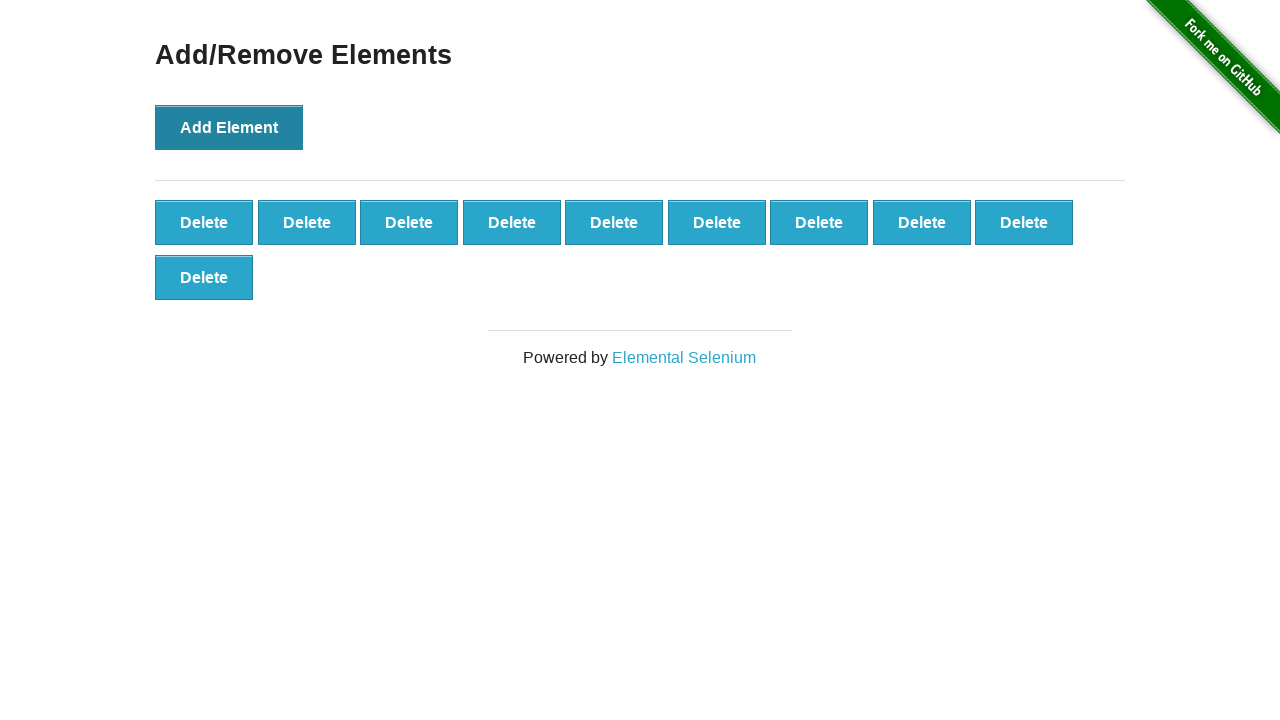

Clicked Add Element button (iteration 11/100) at (229, 127) on button:has-text('Add Element')
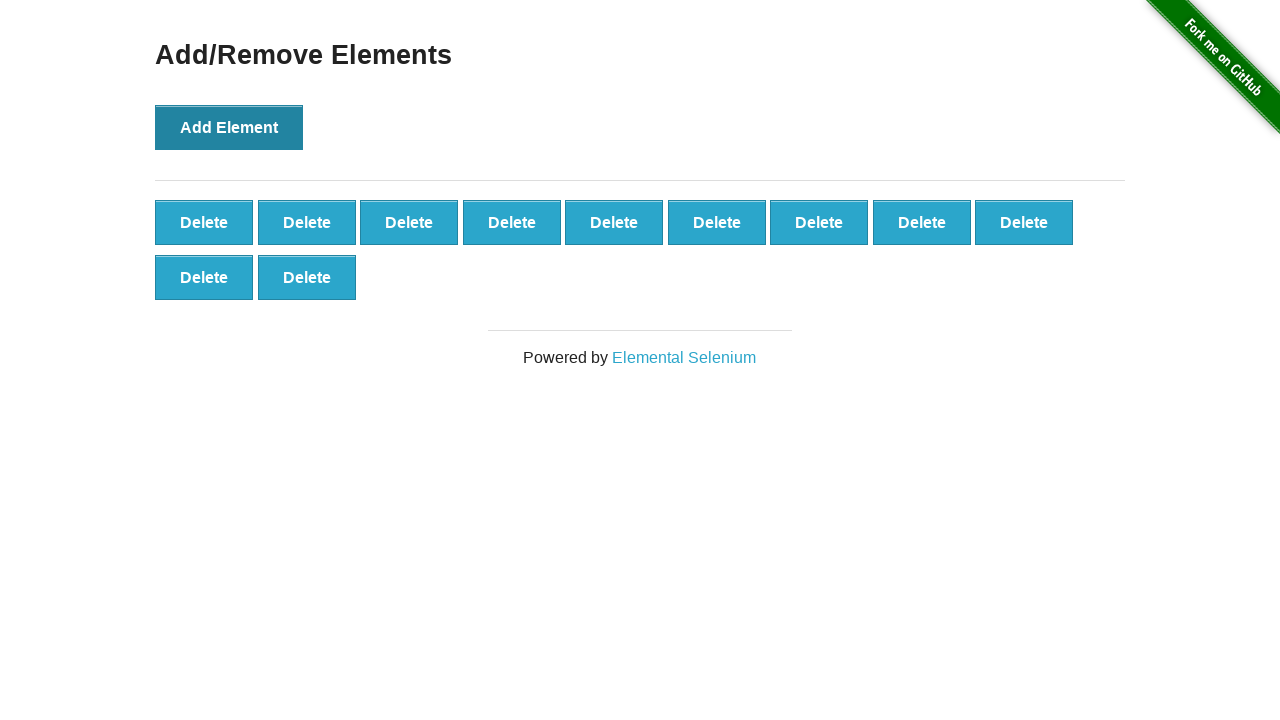

Clicked Add Element button (iteration 12/100) at (229, 127) on button:has-text('Add Element')
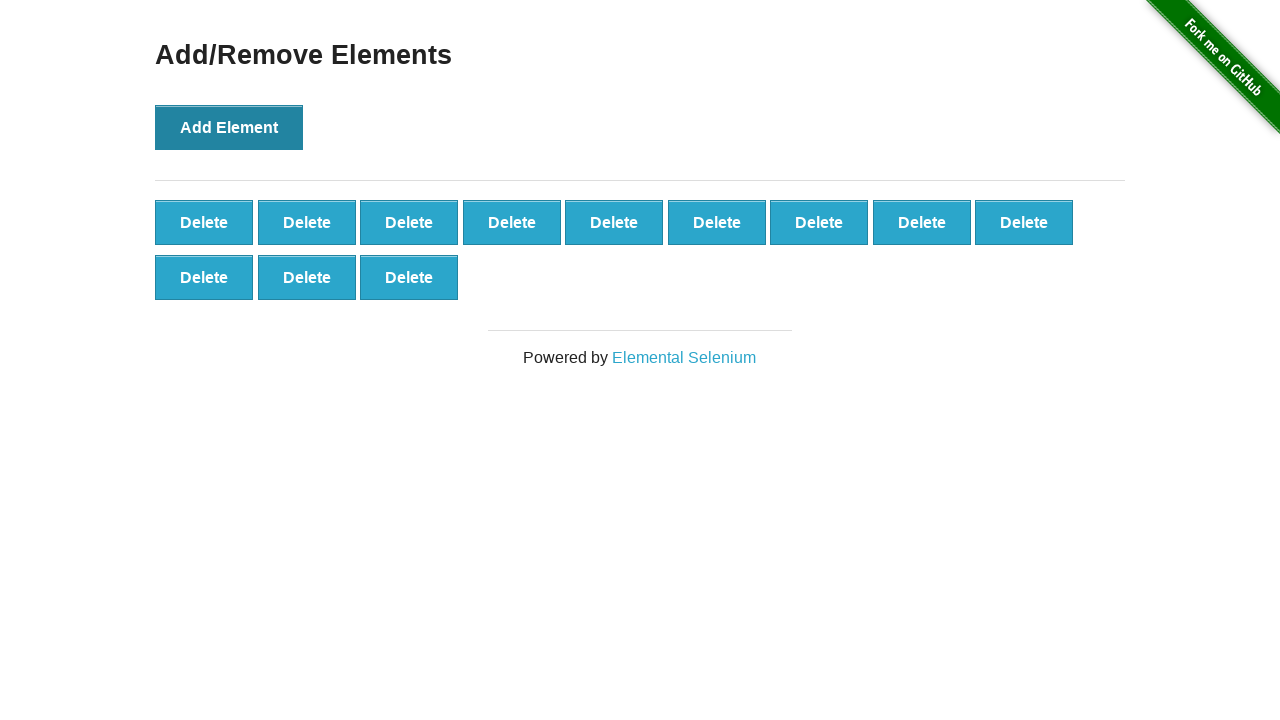

Clicked Add Element button (iteration 13/100) at (229, 127) on button:has-text('Add Element')
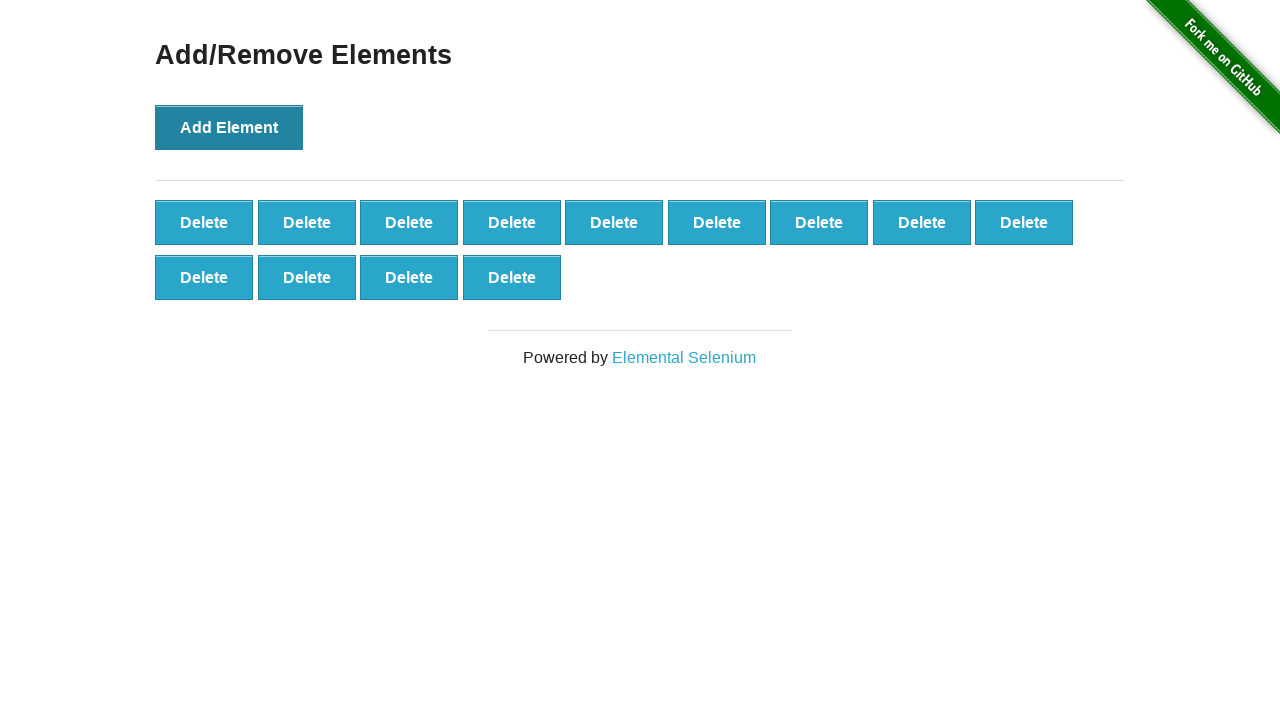

Clicked Add Element button (iteration 14/100) at (229, 127) on button:has-text('Add Element')
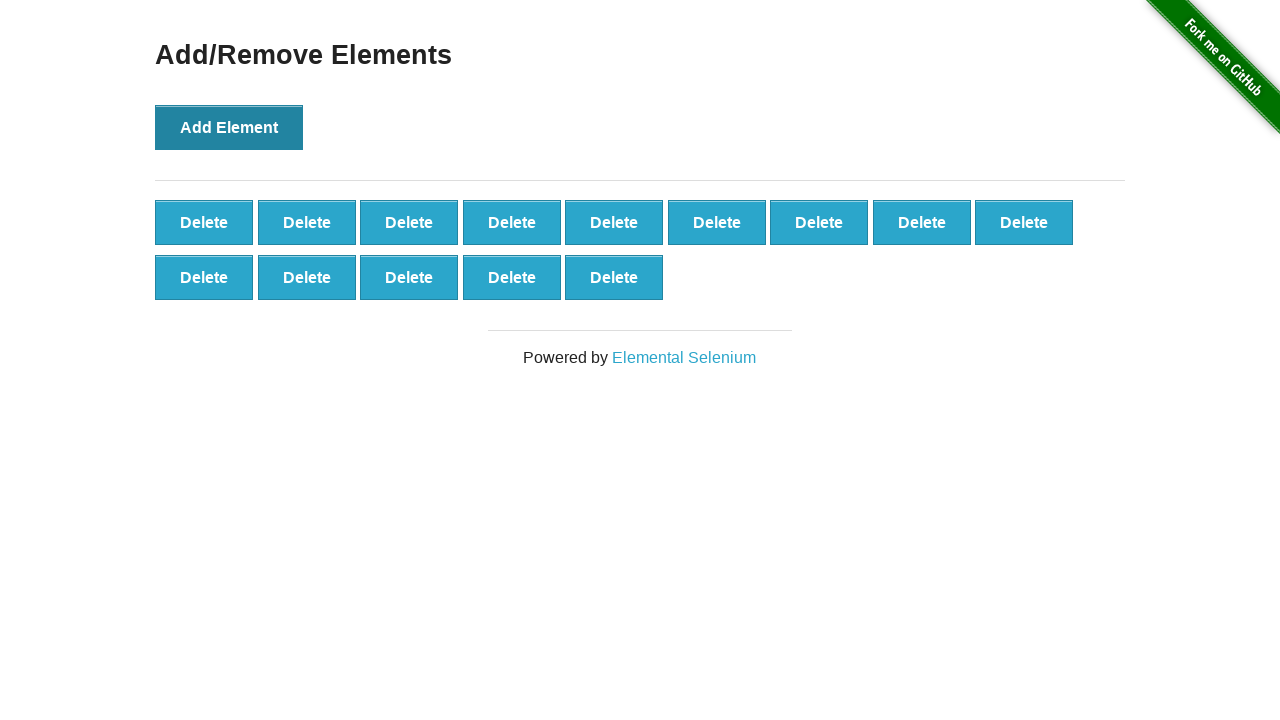

Clicked Add Element button (iteration 15/100) at (229, 127) on button:has-text('Add Element')
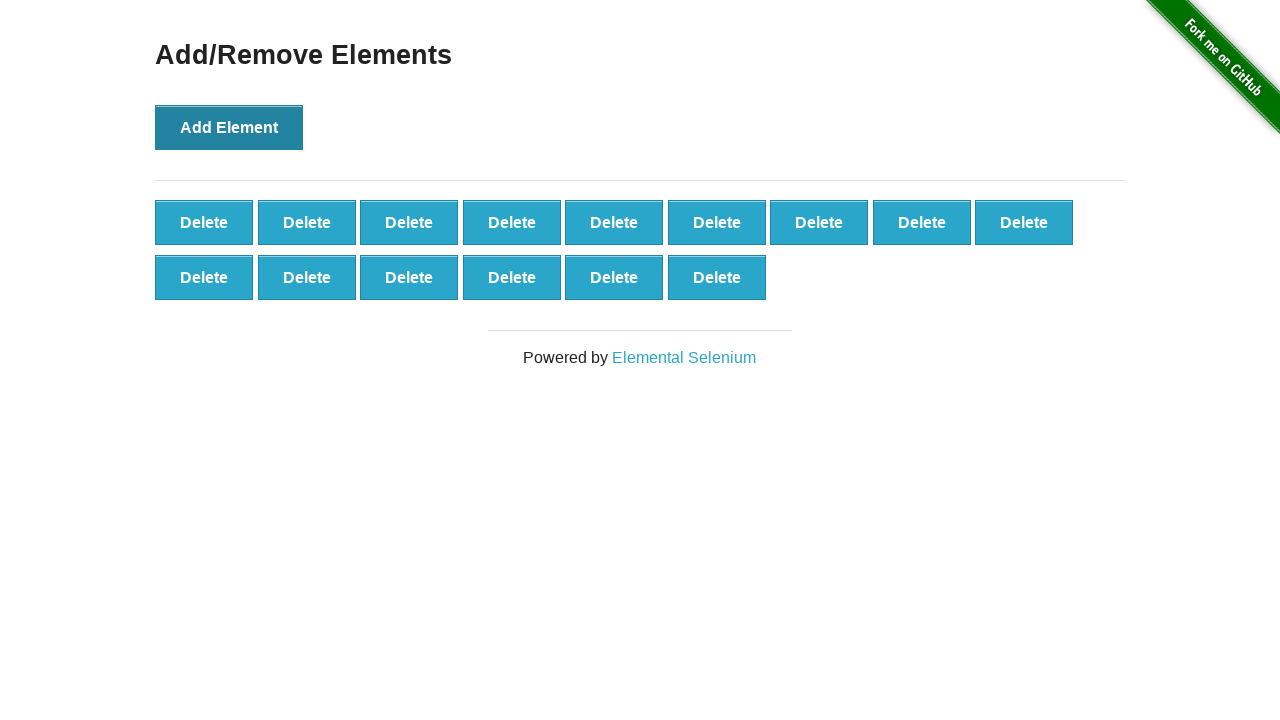

Clicked Add Element button (iteration 16/100) at (229, 127) on button:has-text('Add Element')
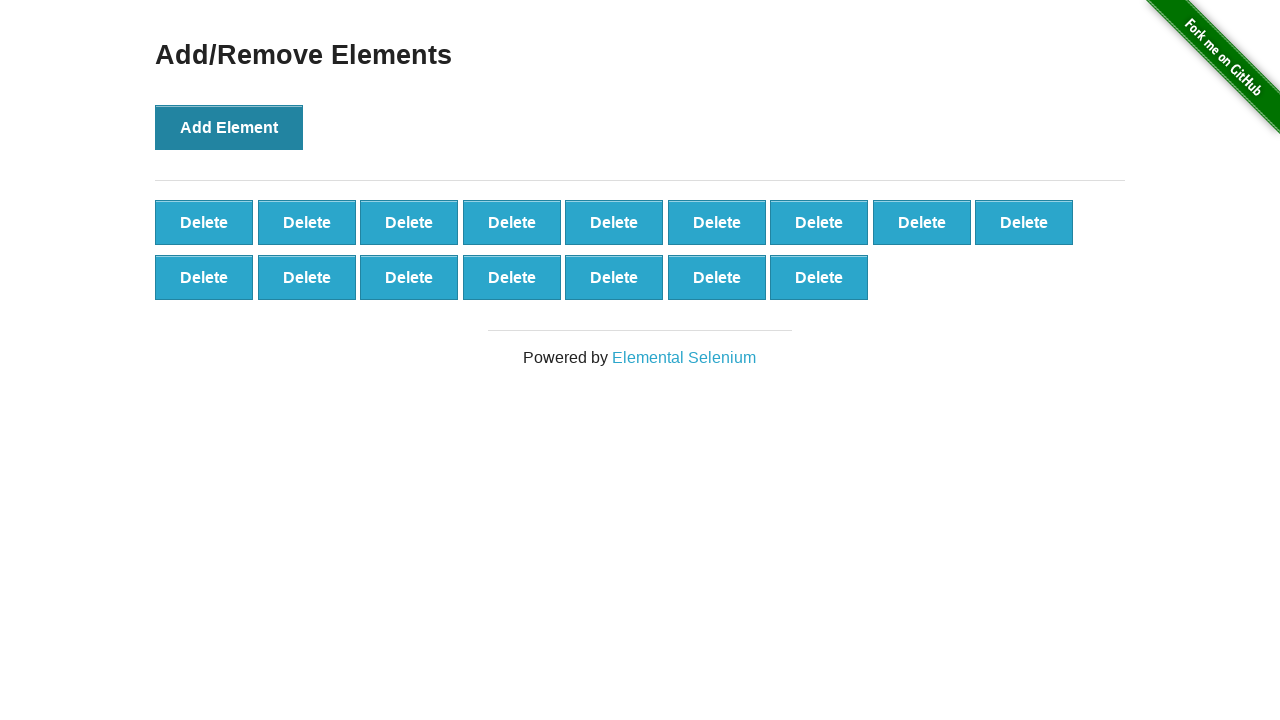

Clicked Add Element button (iteration 17/100) at (229, 127) on button:has-text('Add Element')
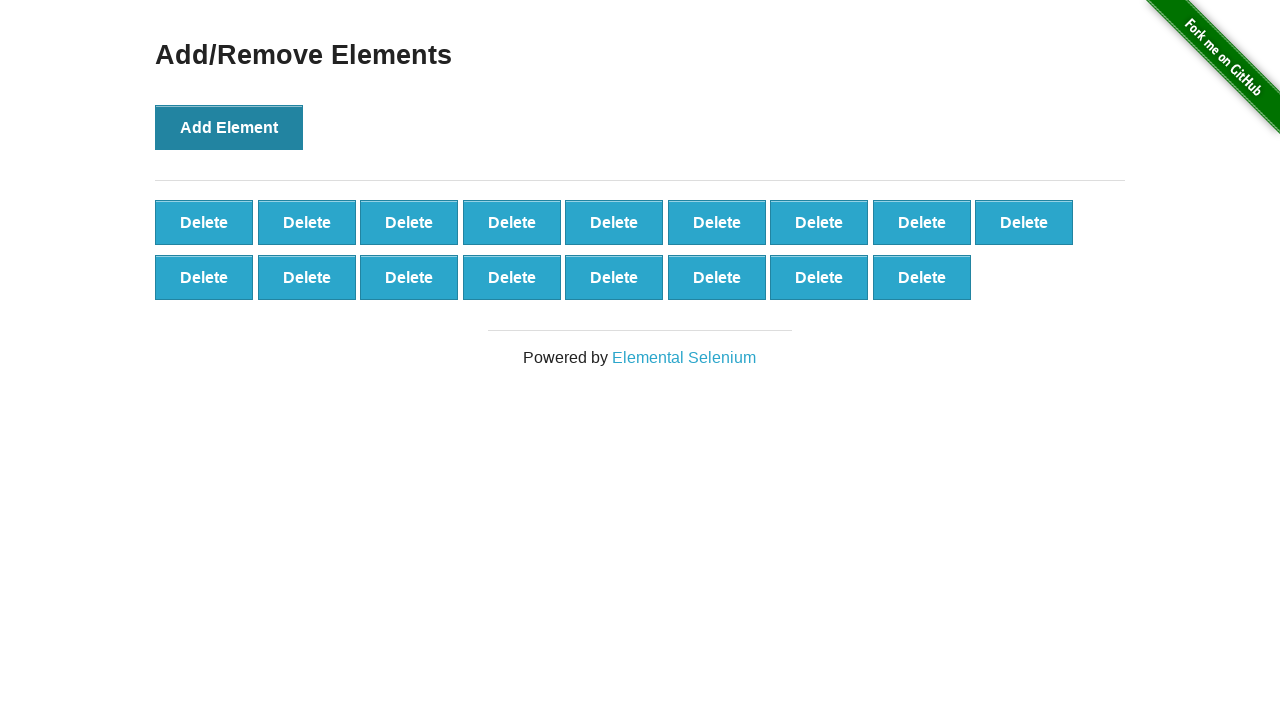

Clicked Add Element button (iteration 18/100) at (229, 127) on button:has-text('Add Element')
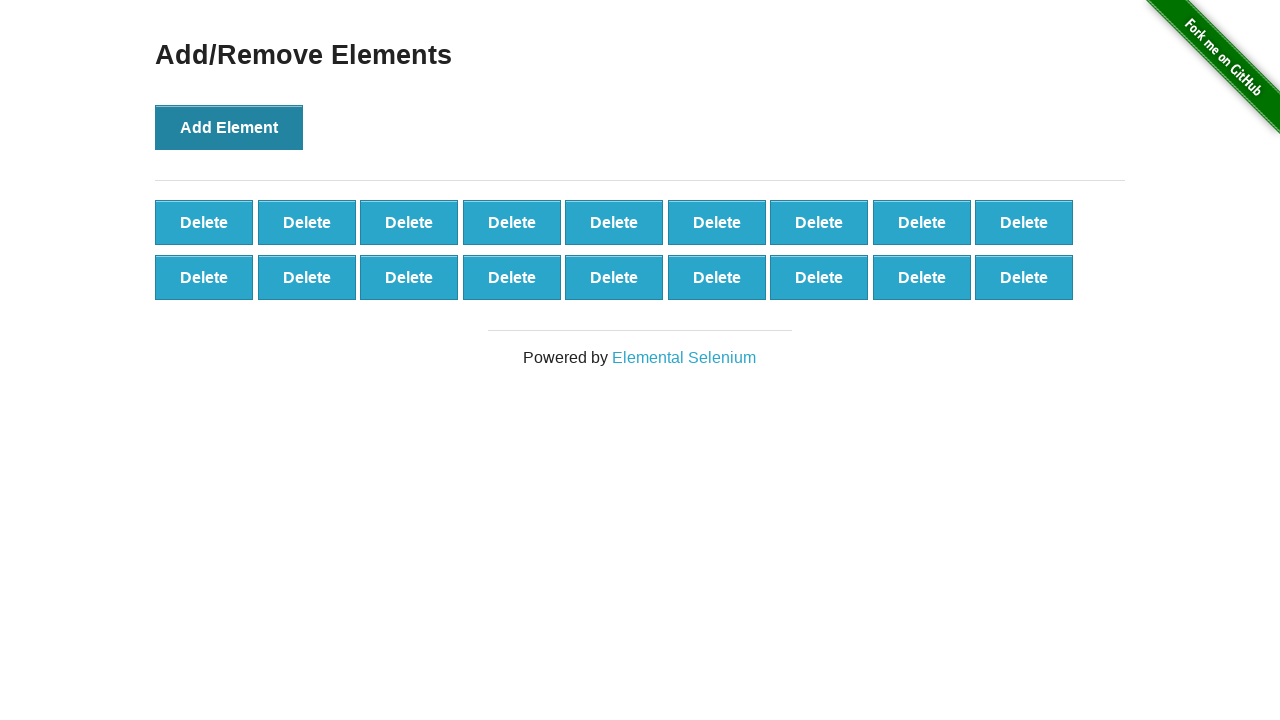

Clicked Add Element button (iteration 19/100) at (229, 127) on button:has-text('Add Element')
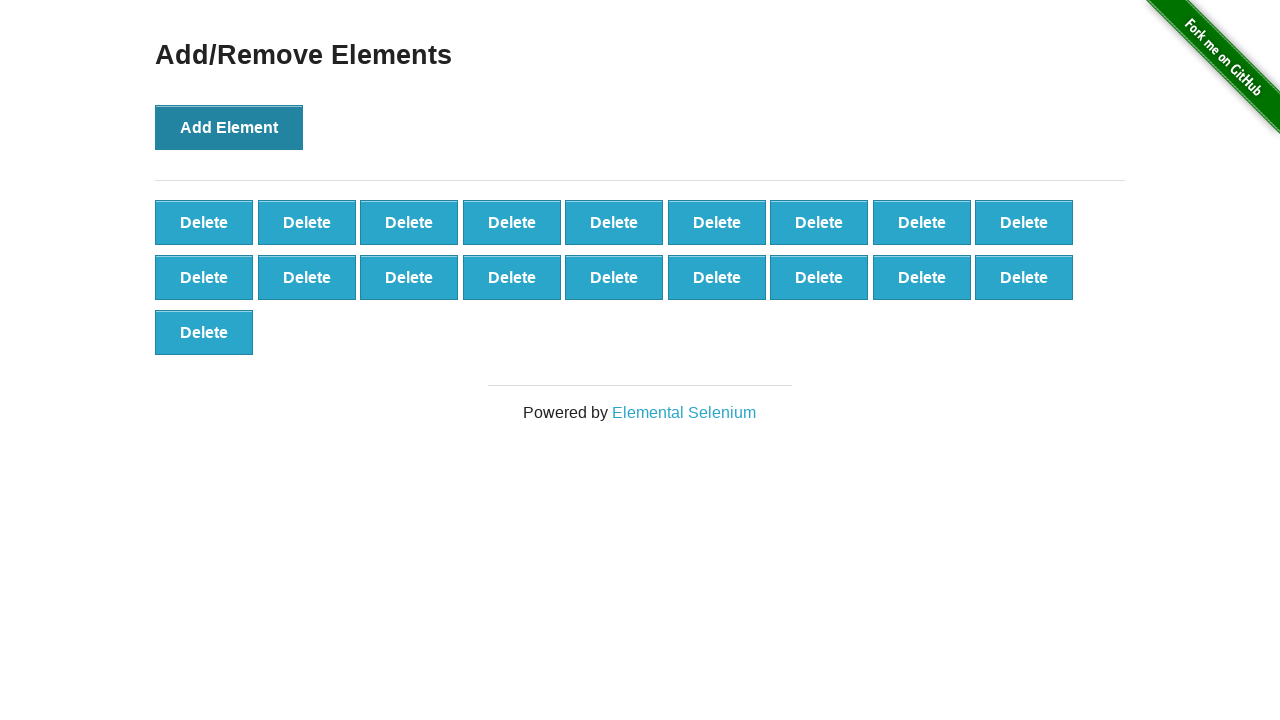

Clicked Add Element button (iteration 20/100) at (229, 127) on button:has-text('Add Element')
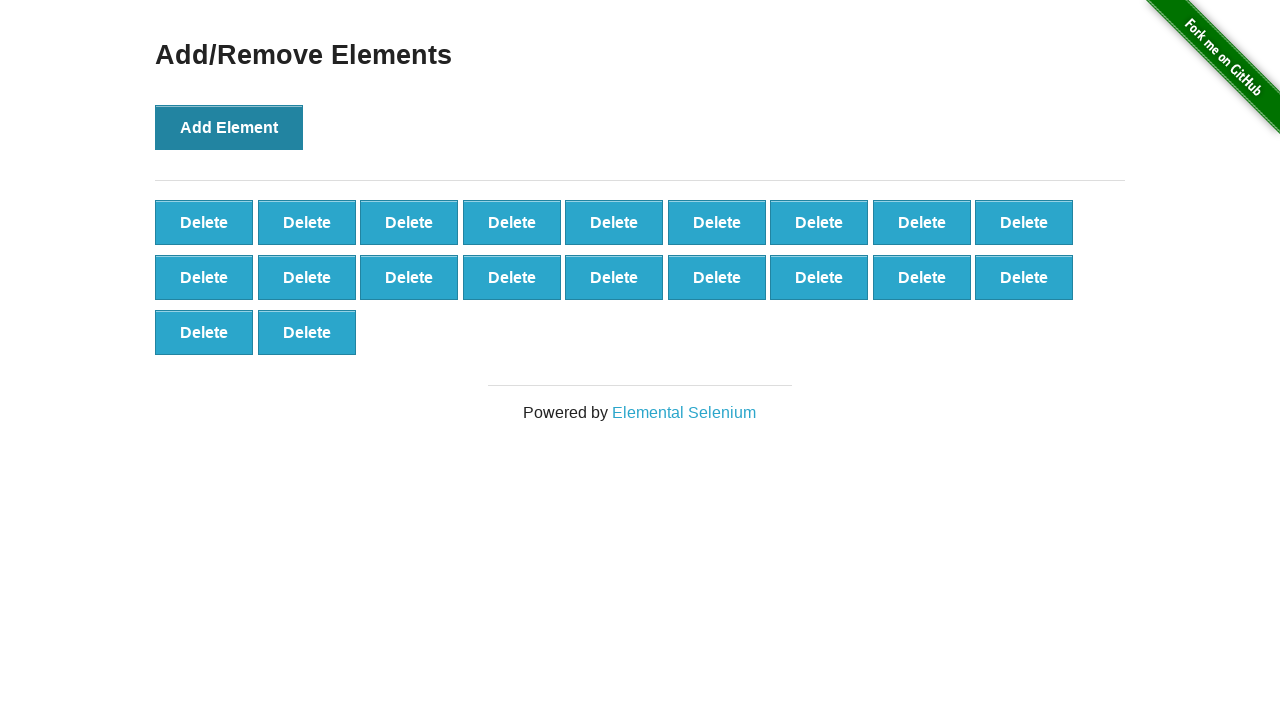

Clicked Add Element button (iteration 21/100) at (229, 127) on button:has-text('Add Element')
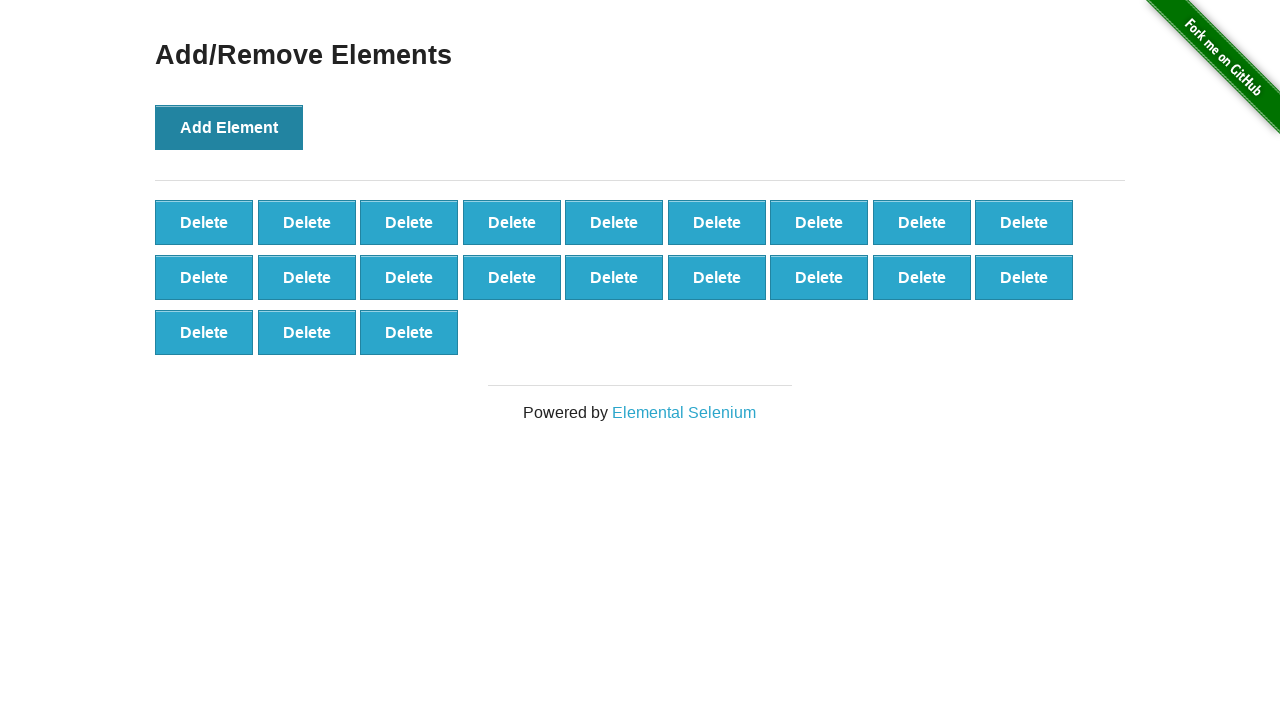

Clicked Add Element button (iteration 22/100) at (229, 127) on button:has-text('Add Element')
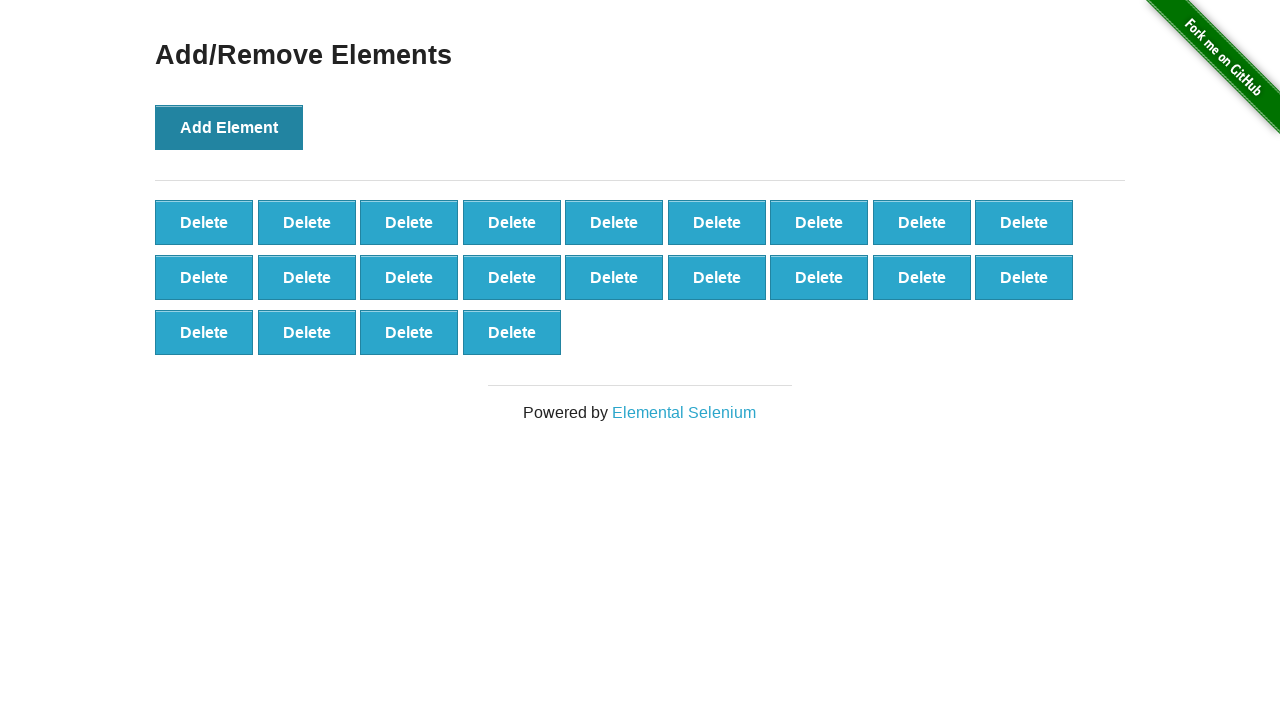

Clicked Add Element button (iteration 23/100) at (229, 127) on button:has-text('Add Element')
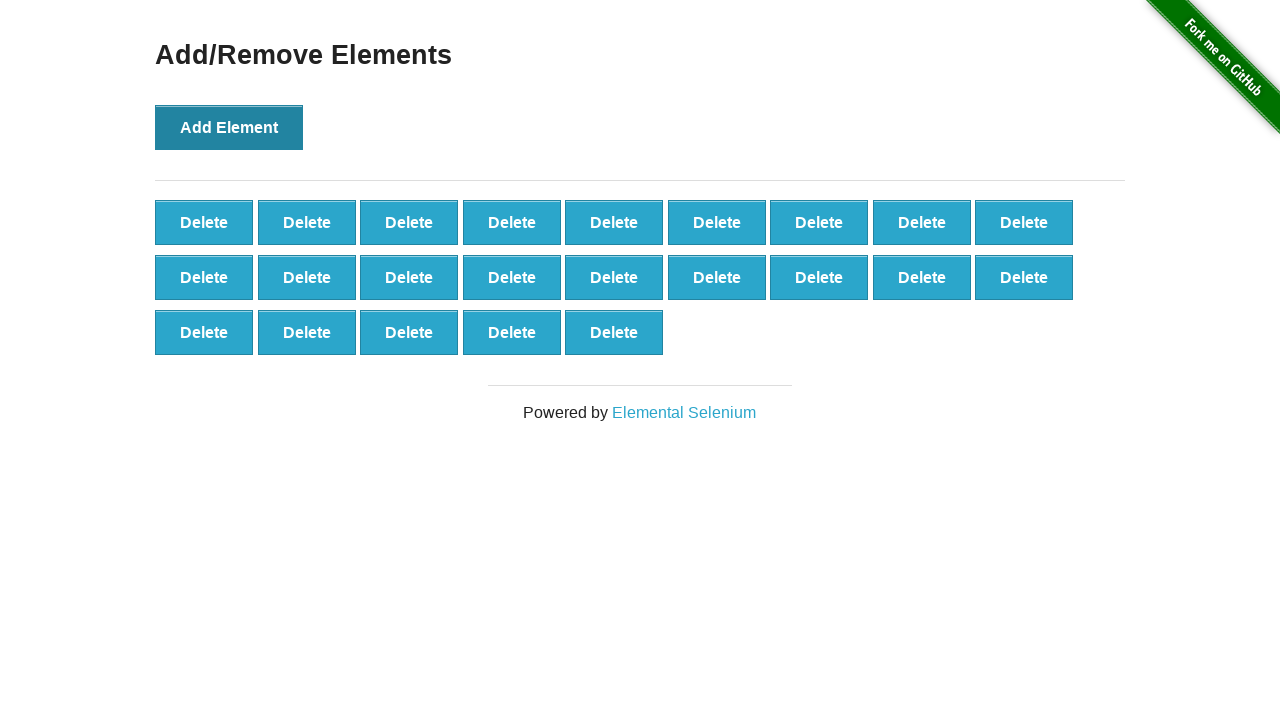

Clicked Add Element button (iteration 24/100) at (229, 127) on button:has-text('Add Element')
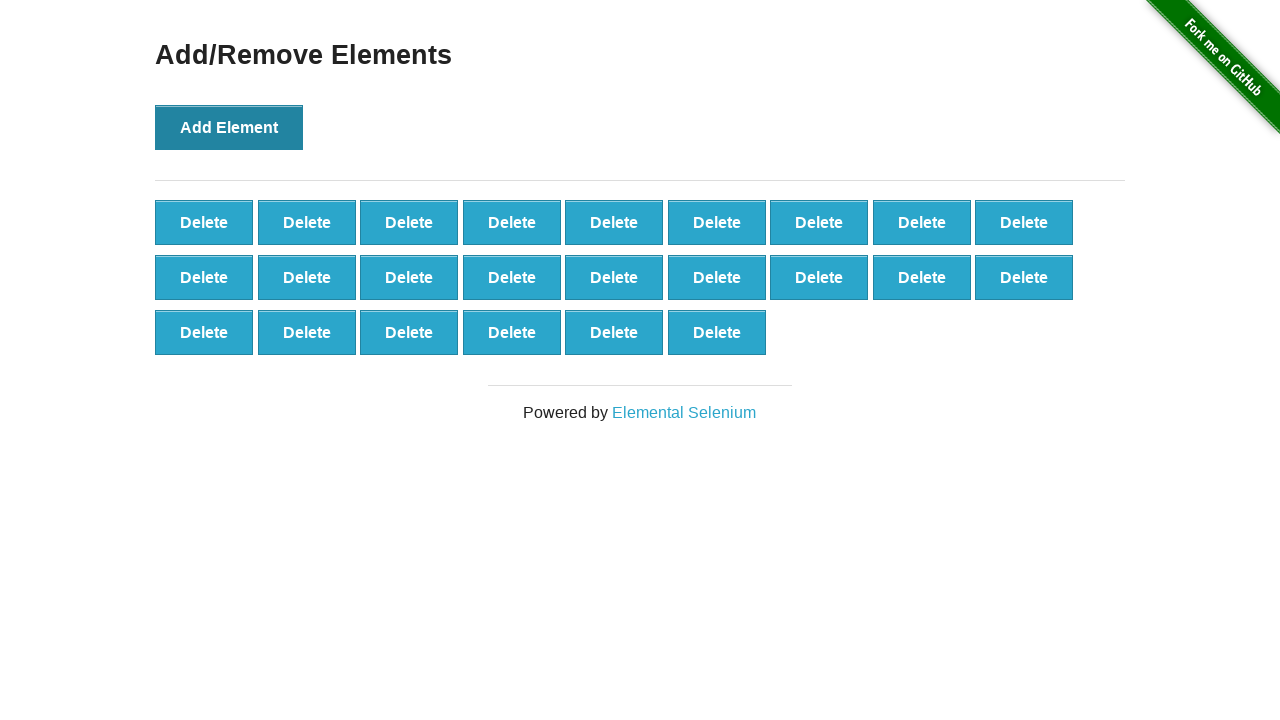

Clicked Add Element button (iteration 25/100) at (229, 127) on button:has-text('Add Element')
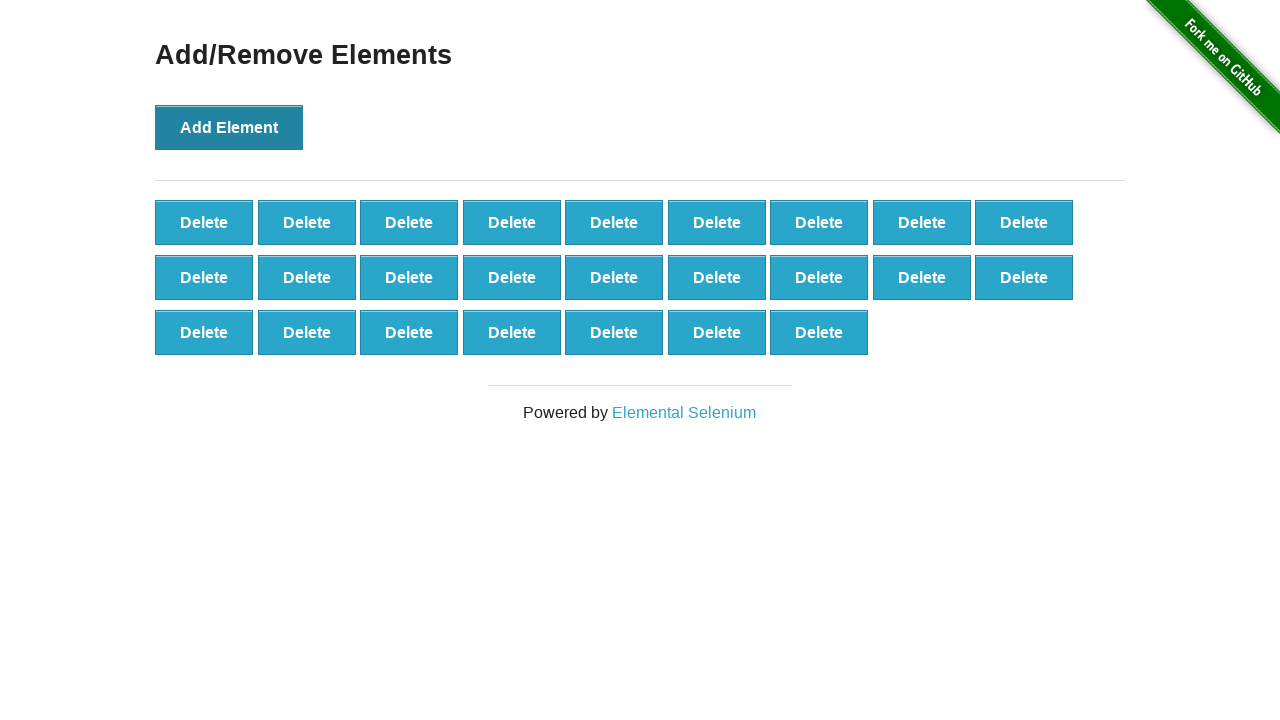

Clicked Add Element button (iteration 26/100) at (229, 127) on button:has-text('Add Element')
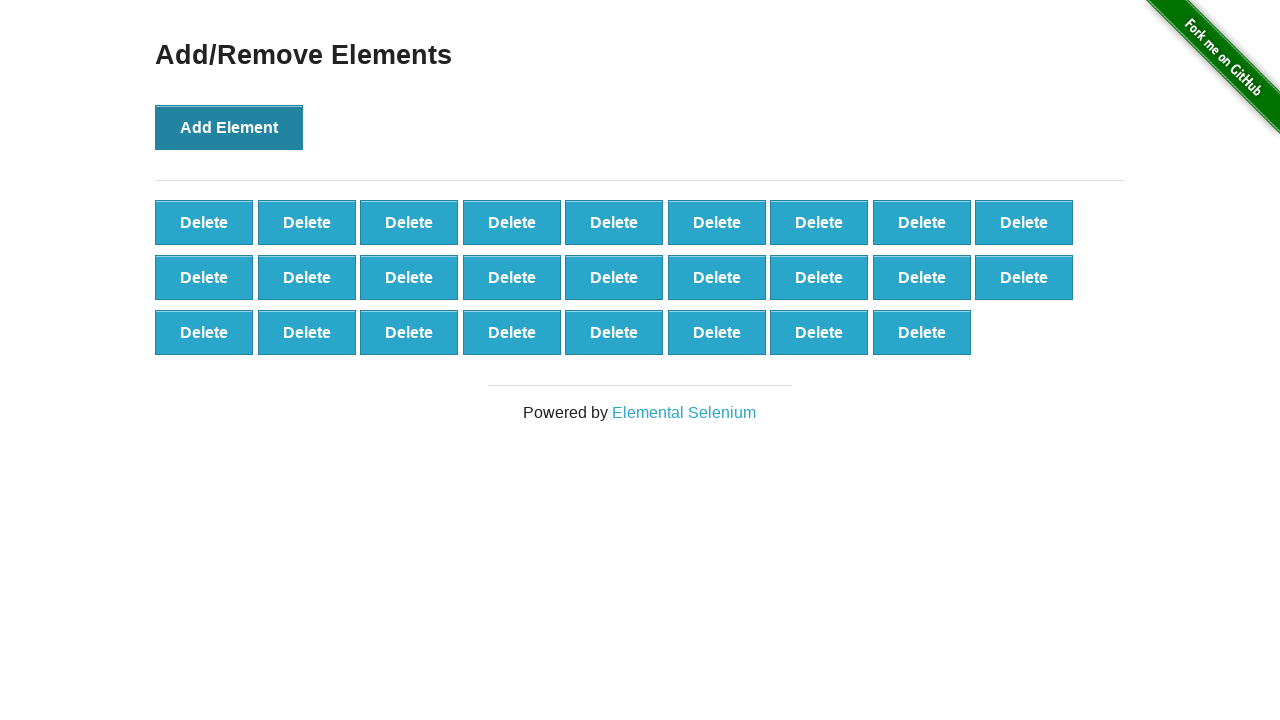

Clicked Add Element button (iteration 27/100) at (229, 127) on button:has-text('Add Element')
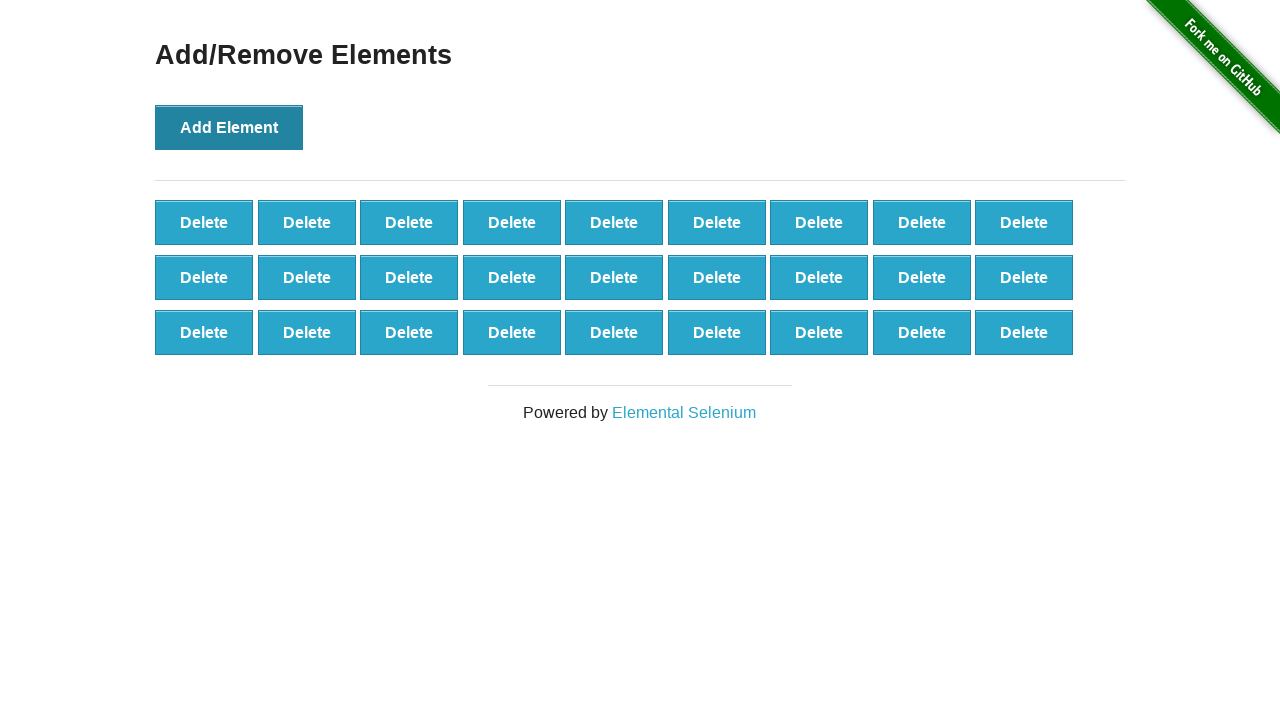

Clicked Add Element button (iteration 28/100) at (229, 127) on button:has-text('Add Element')
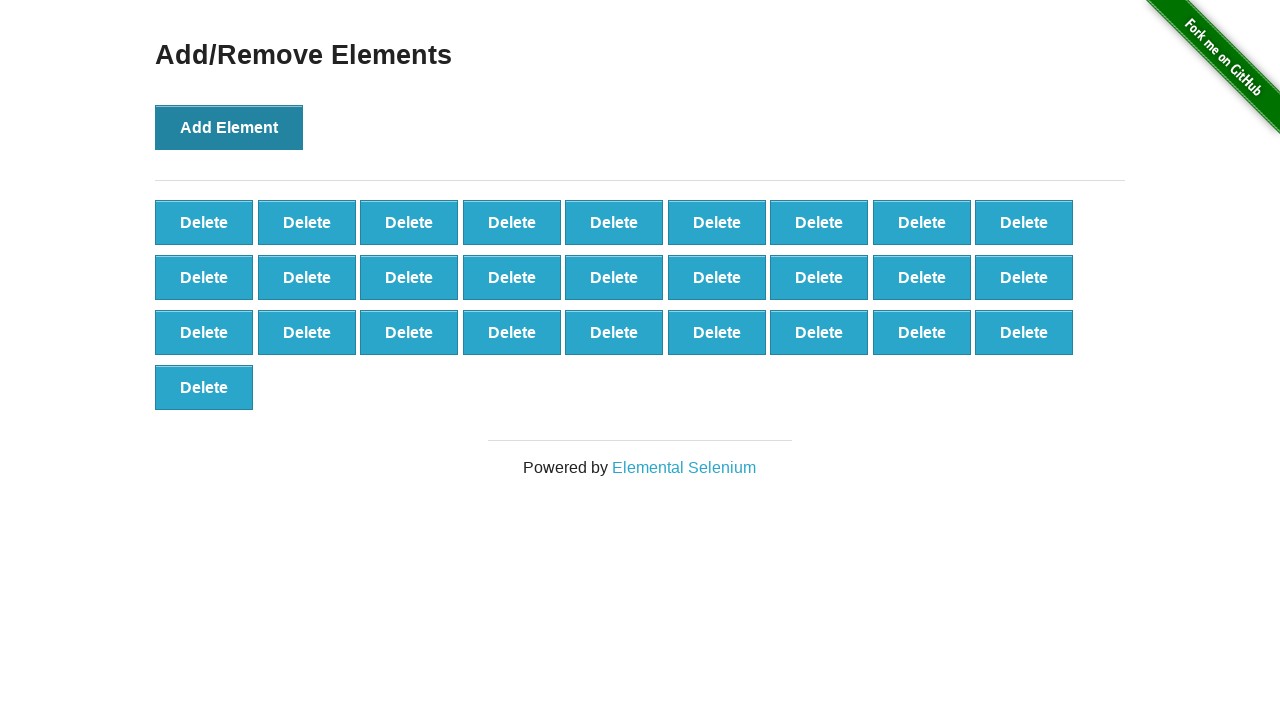

Clicked Add Element button (iteration 29/100) at (229, 127) on button:has-text('Add Element')
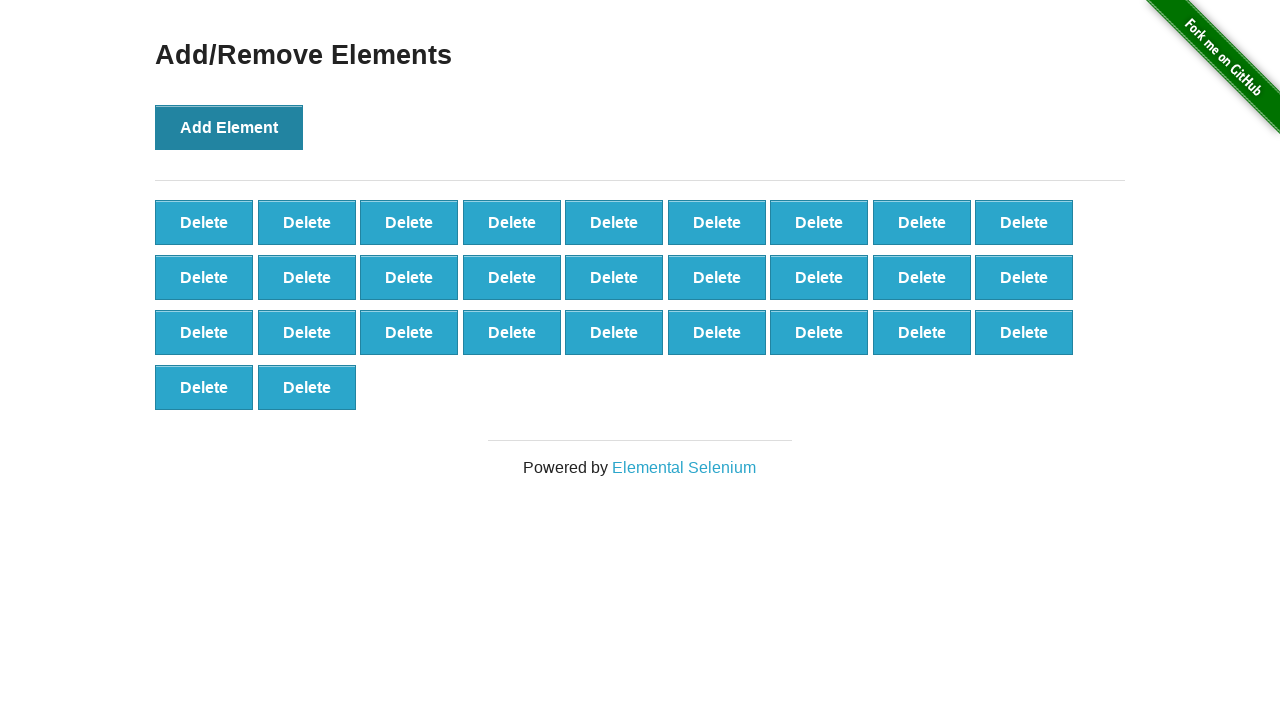

Clicked Add Element button (iteration 30/100) at (229, 127) on button:has-text('Add Element')
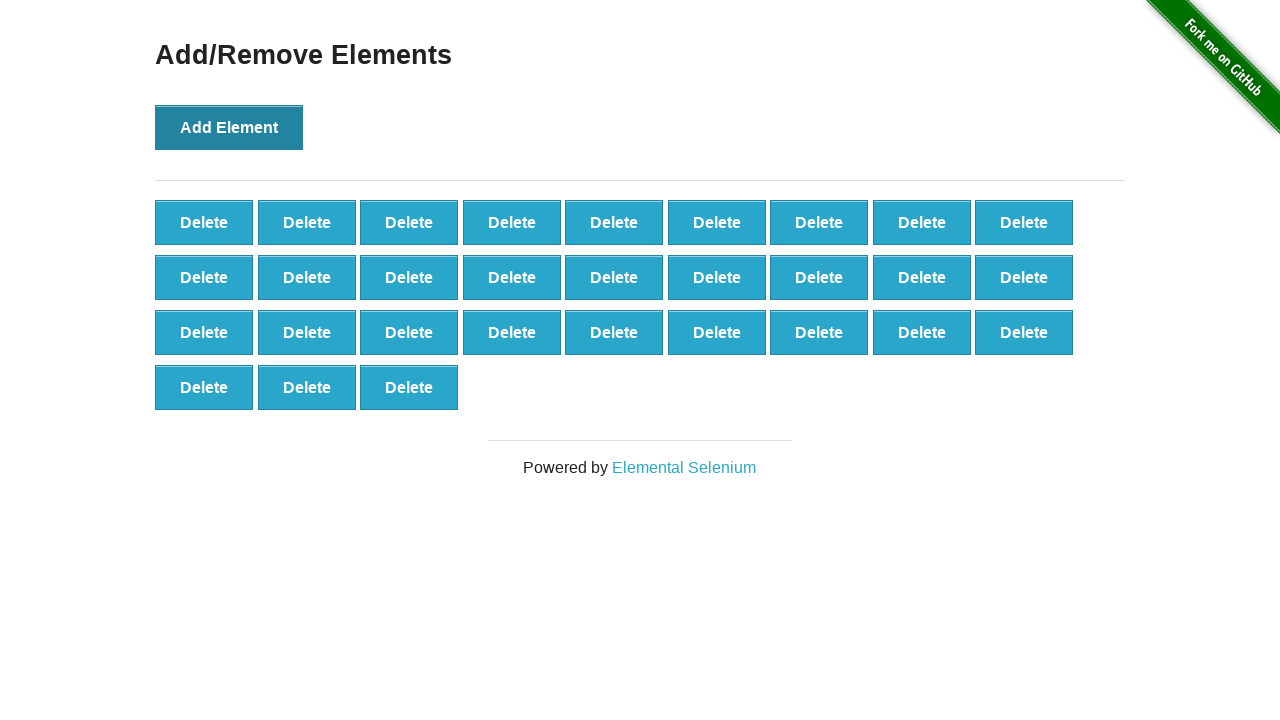

Clicked Add Element button (iteration 31/100) at (229, 127) on button:has-text('Add Element')
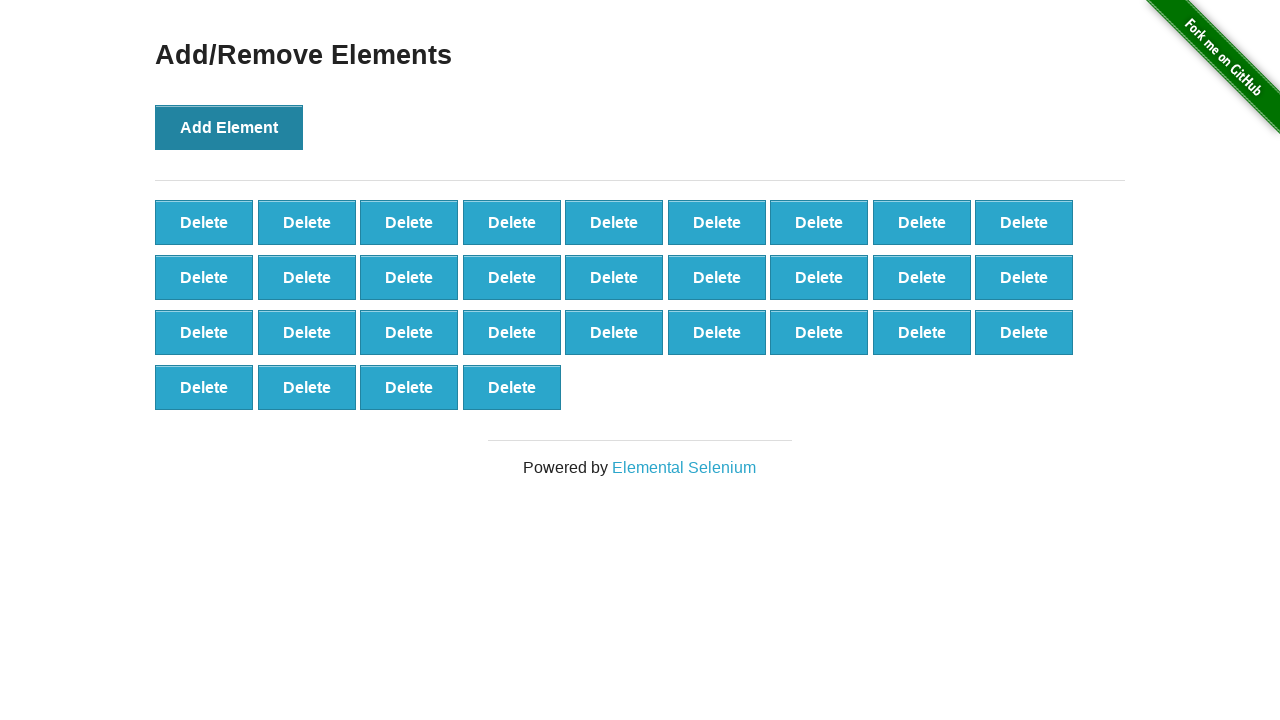

Clicked Add Element button (iteration 32/100) at (229, 127) on button:has-text('Add Element')
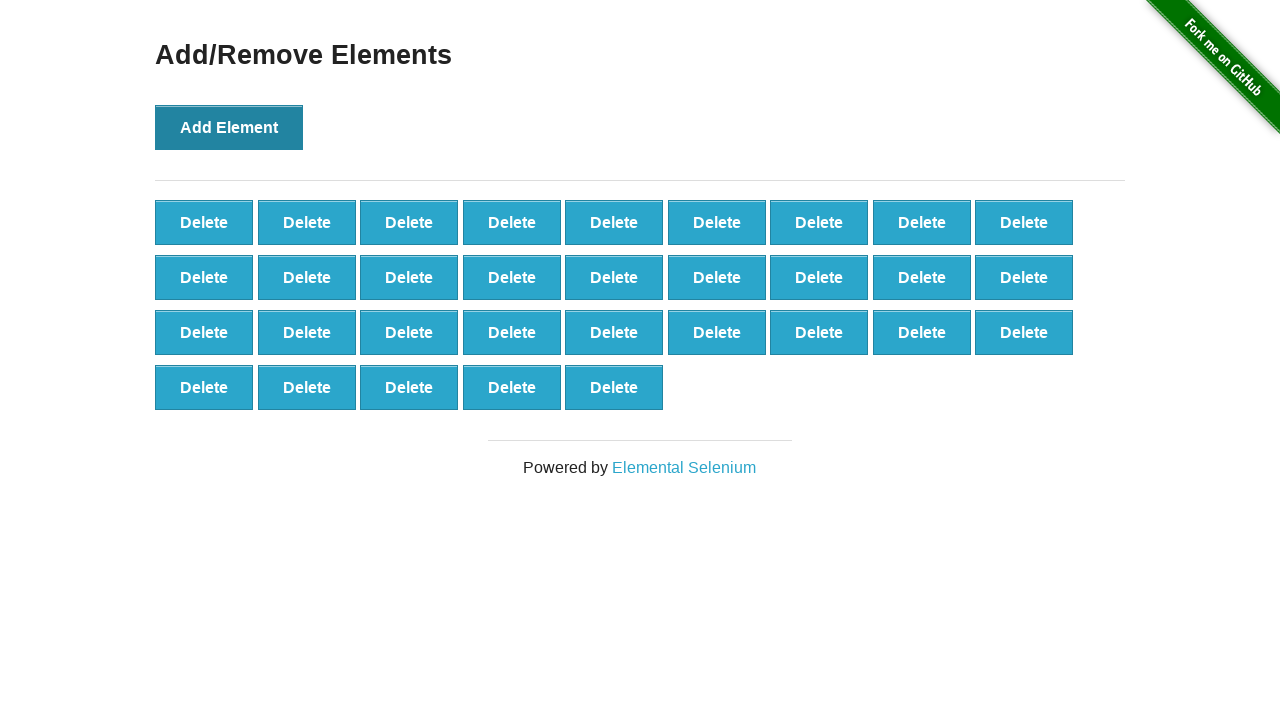

Clicked Add Element button (iteration 33/100) at (229, 127) on button:has-text('Add Element')
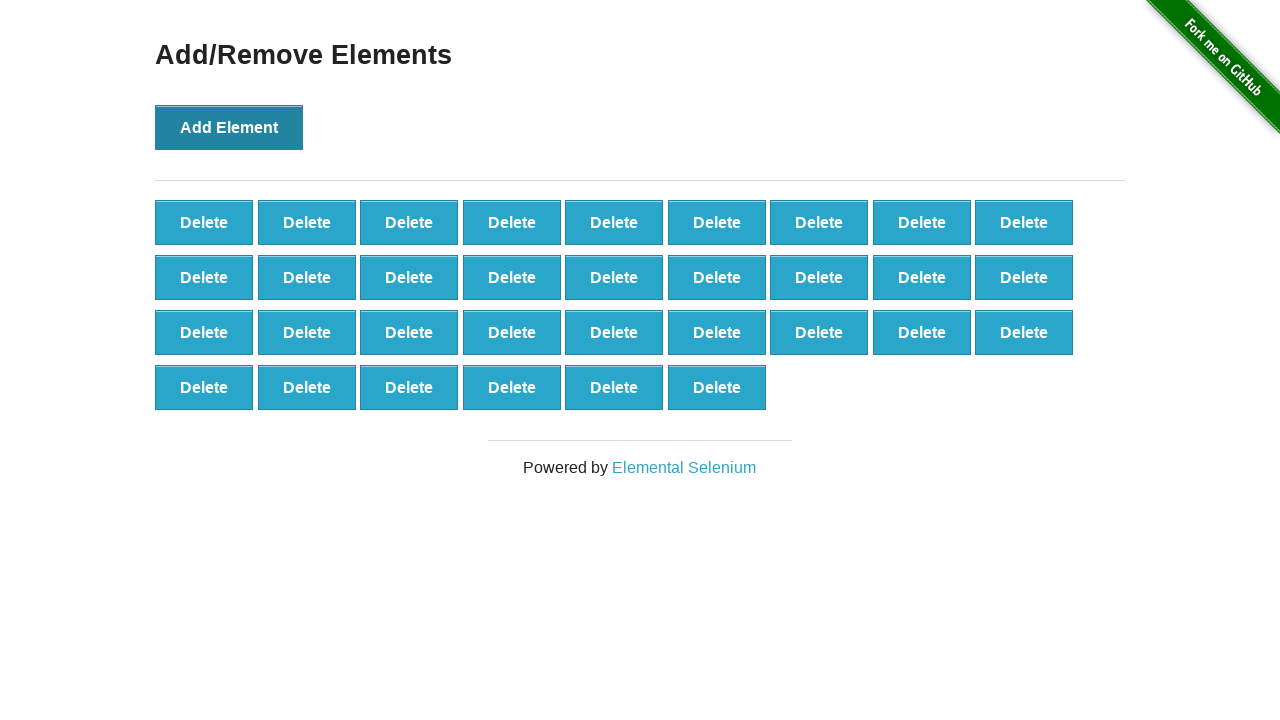

Clicked Add Element button (iteration 34/100) at (229, 127) on button:has-text('Add Element')
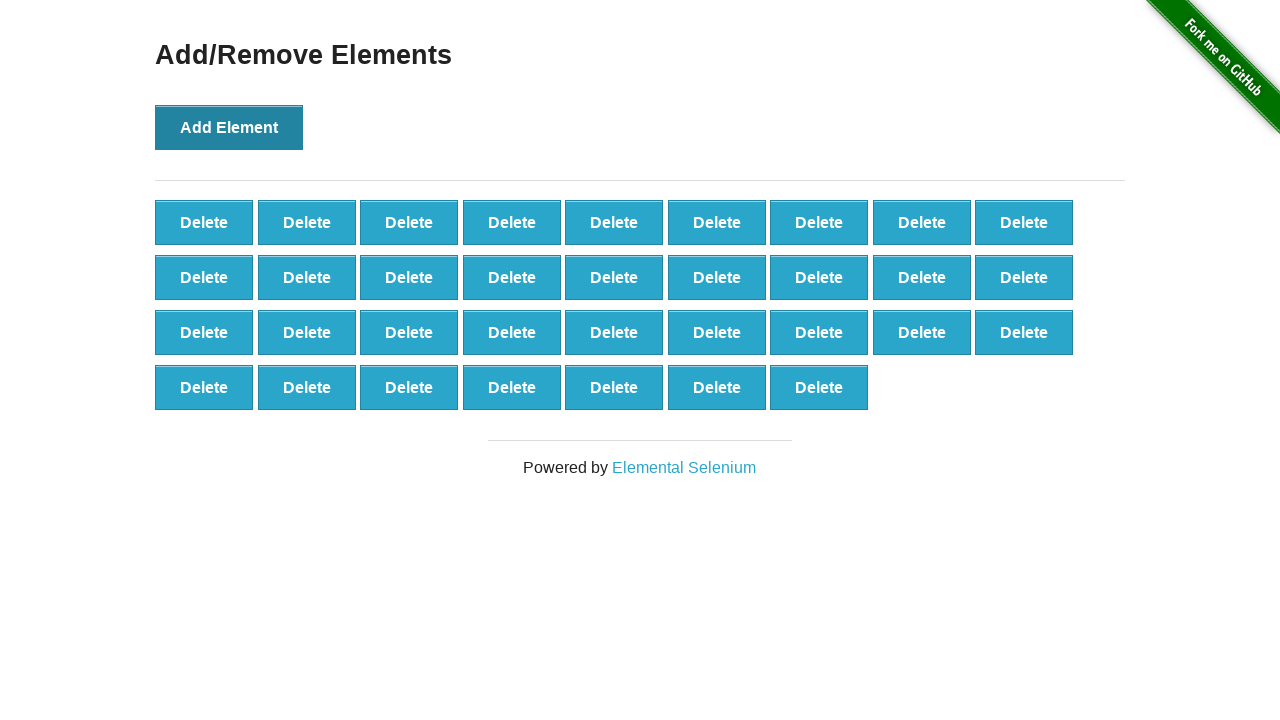

Clicked Add Element button (iteration 35/100) at (229, 127) on button:has-text('Add Element')
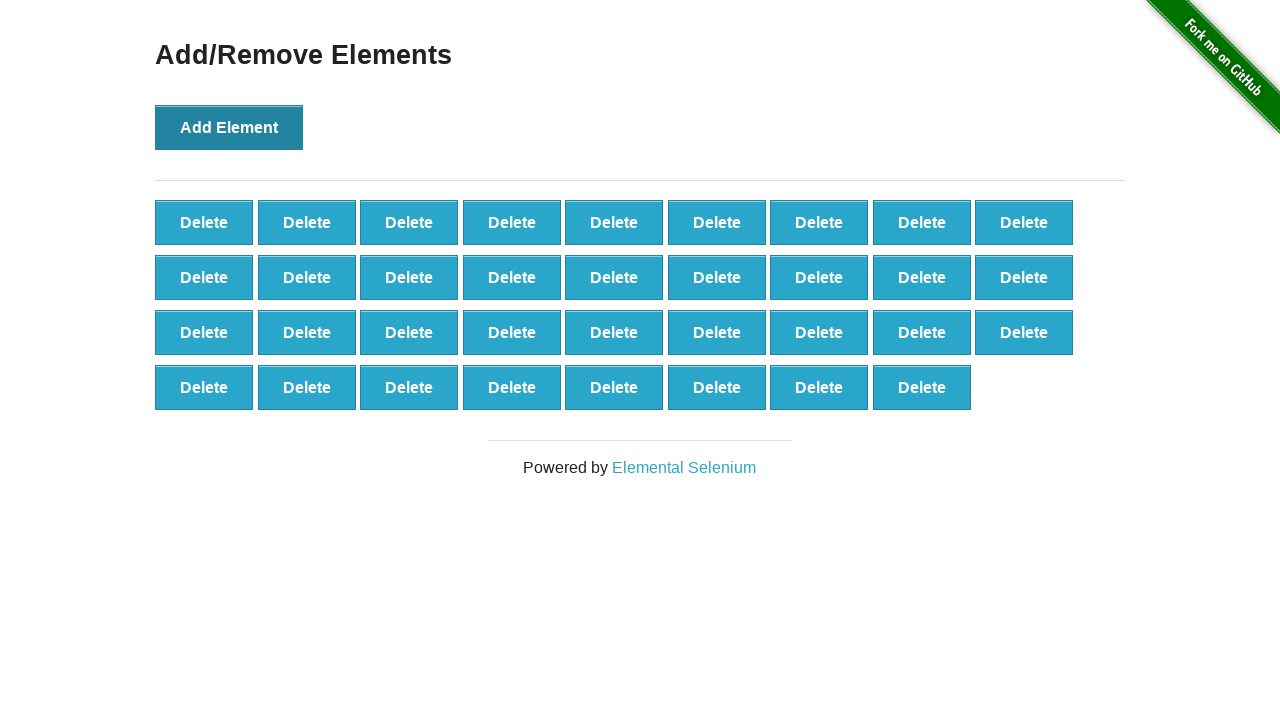

Clicked Add Element button (iteration 36/100) at (229, 127) on button:has-text('Add Element')
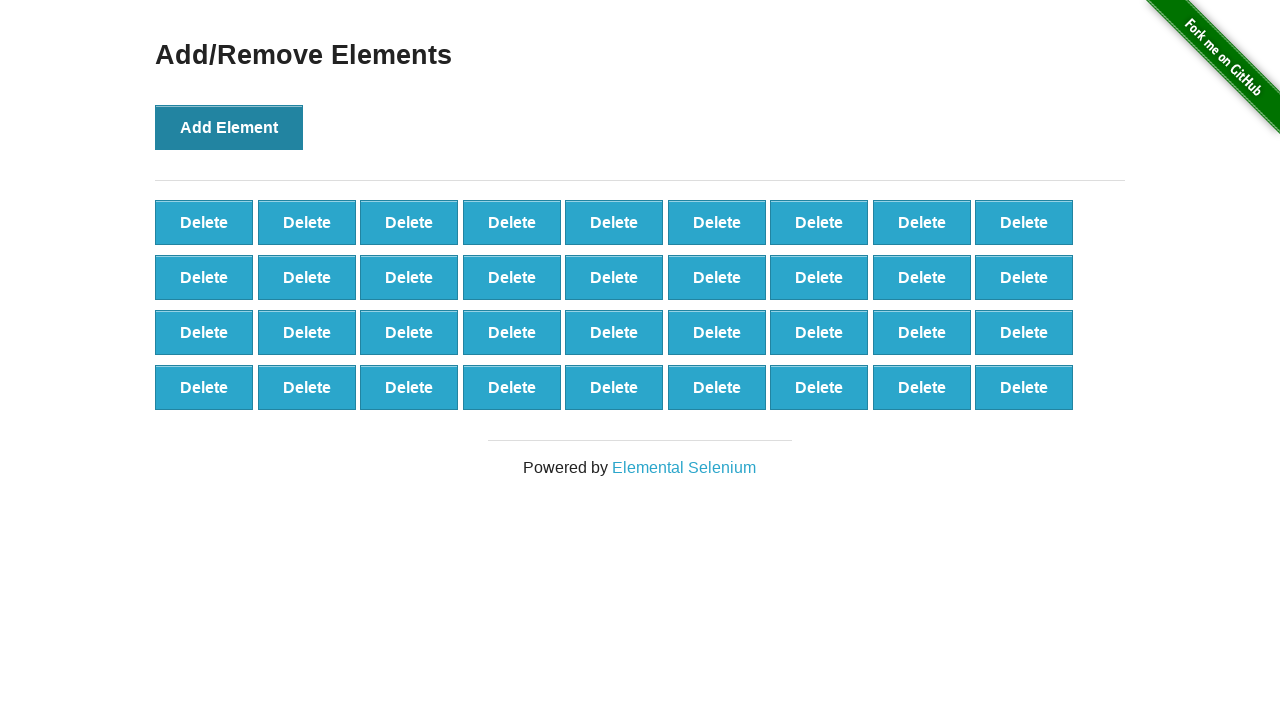

Clicked Add Element button (iteration 37/100) at (229, 127) on button:has-text('Add Element')
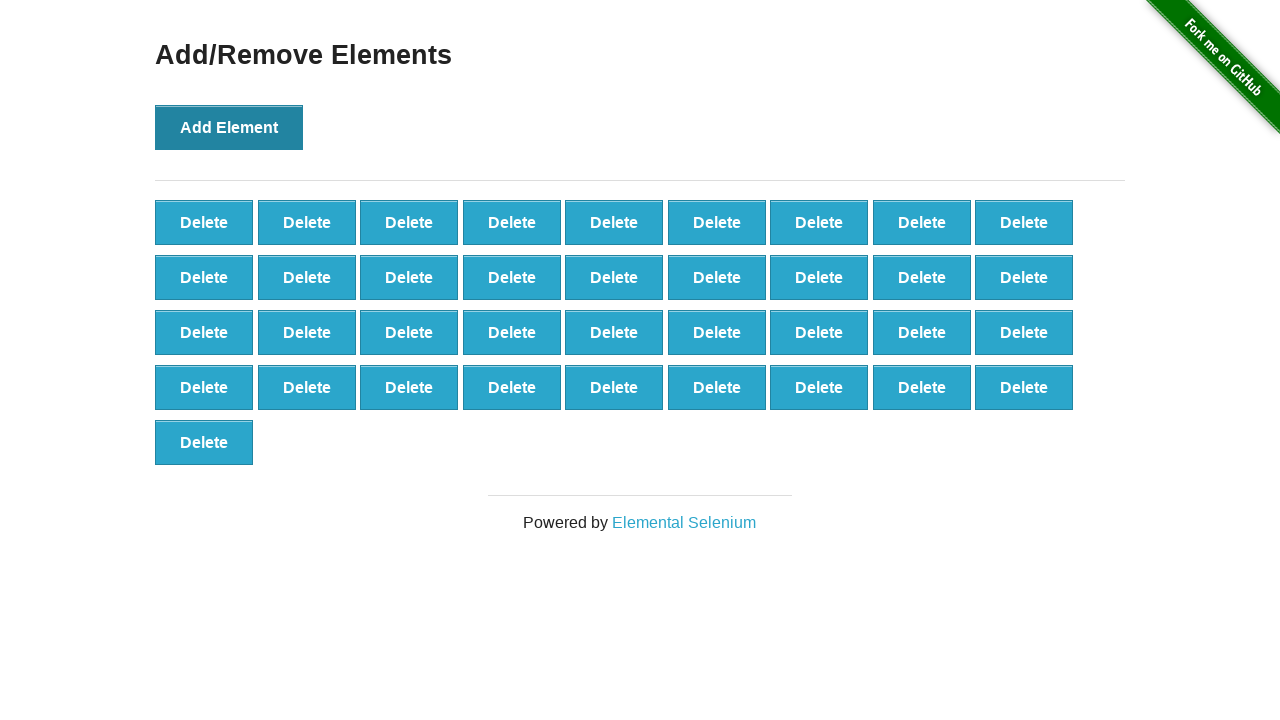

Clicked Add Element button (iteration 38/100) at (229, 127) on button:has-text('Add Element')
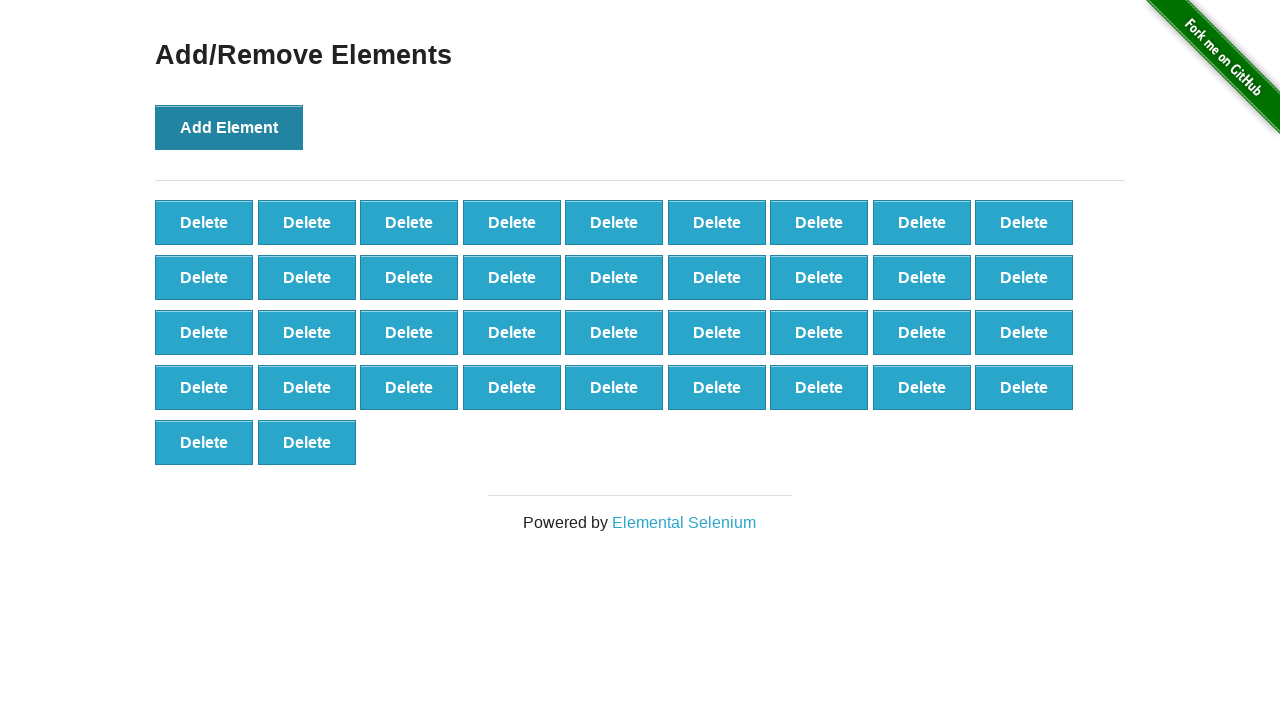

Clicked Add Element button (iteration 39/100) at (229, 127) on button:has-text('Add Element')
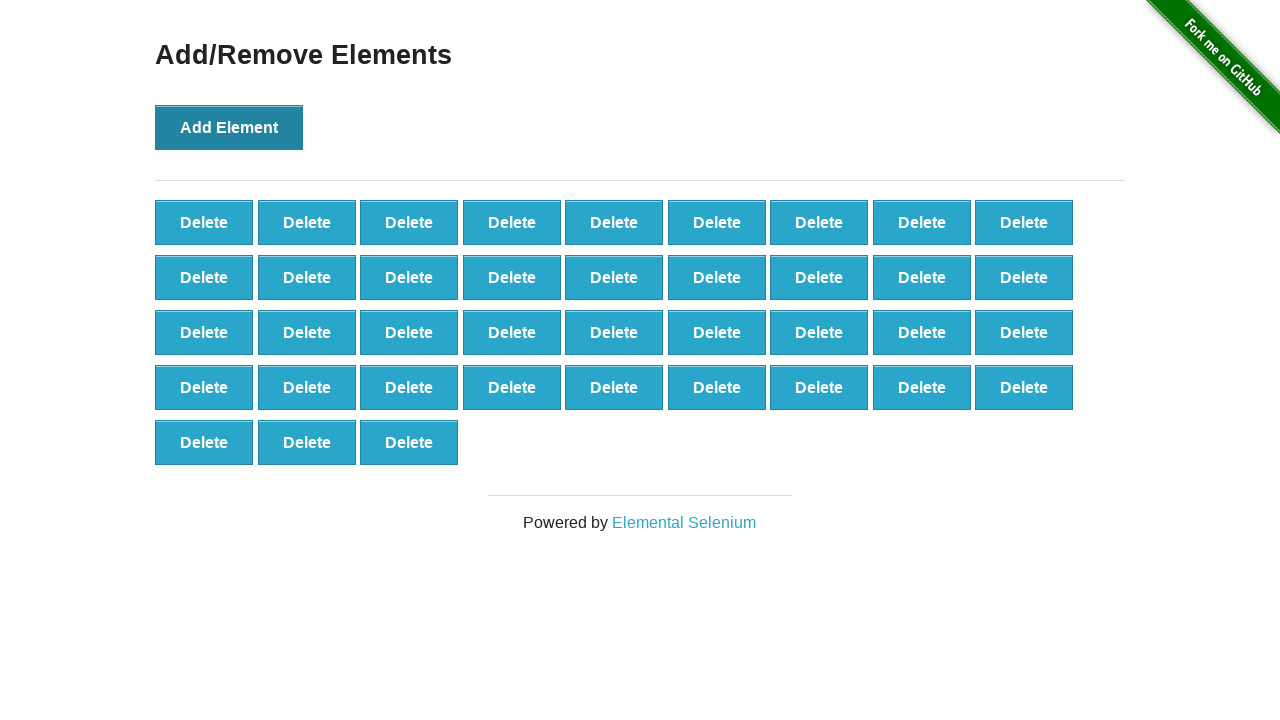

Clicked Add Element button (iteration 40/100) at (229, 127) on button:has-text('Add Element')
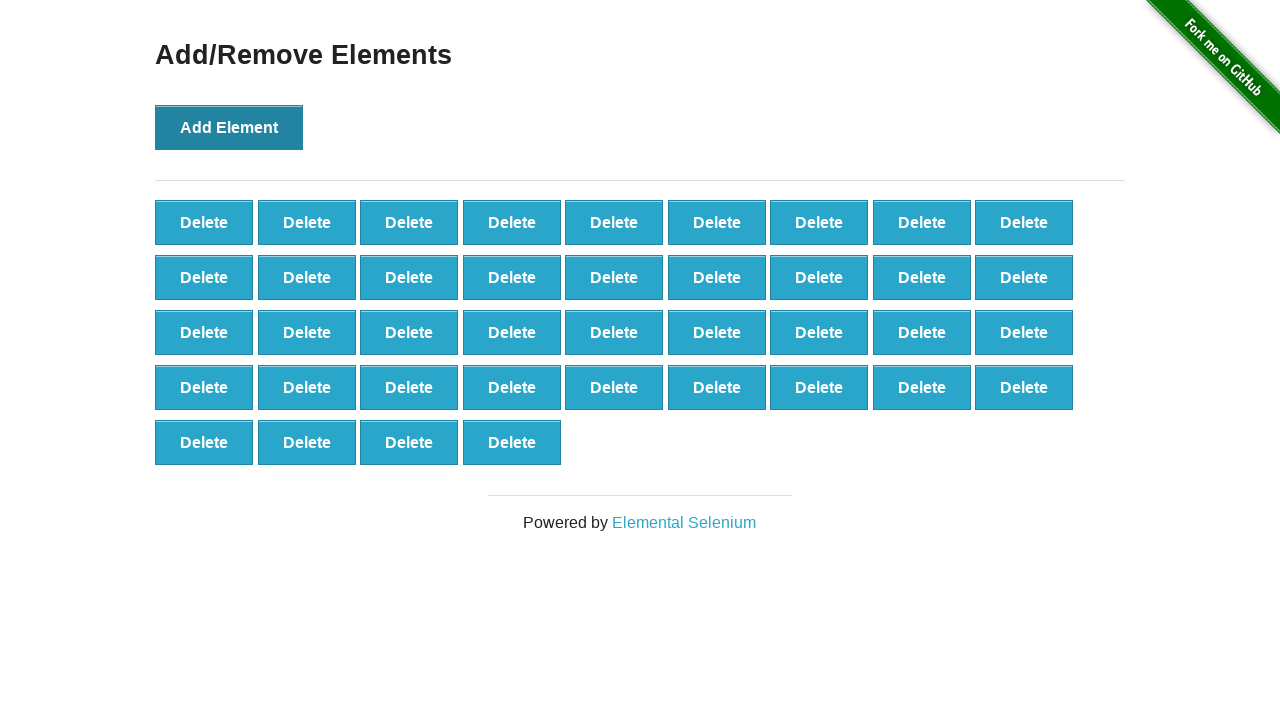

Clicked Add Element button (iteration 41/100) at (229, 127) on button:has-text('Add Element')
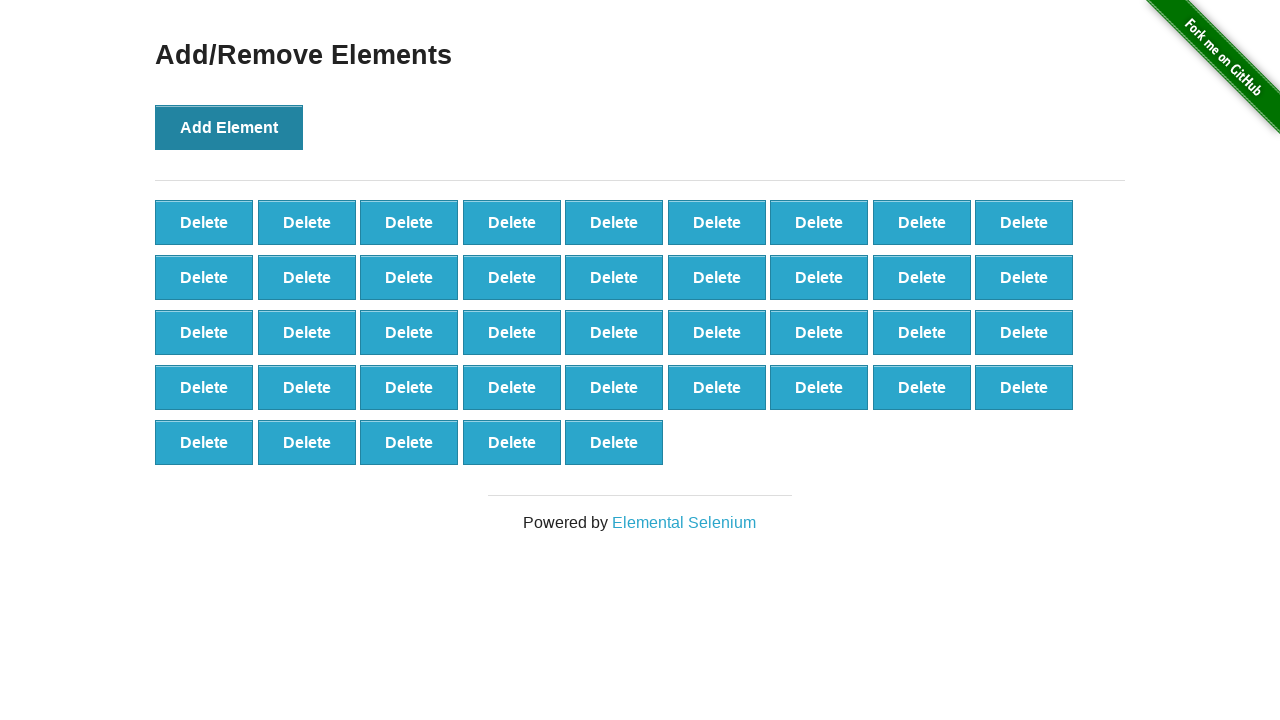

Clicked Add Element button (iteration 42/100) at (229, 127) on button:has-text('Add Element')
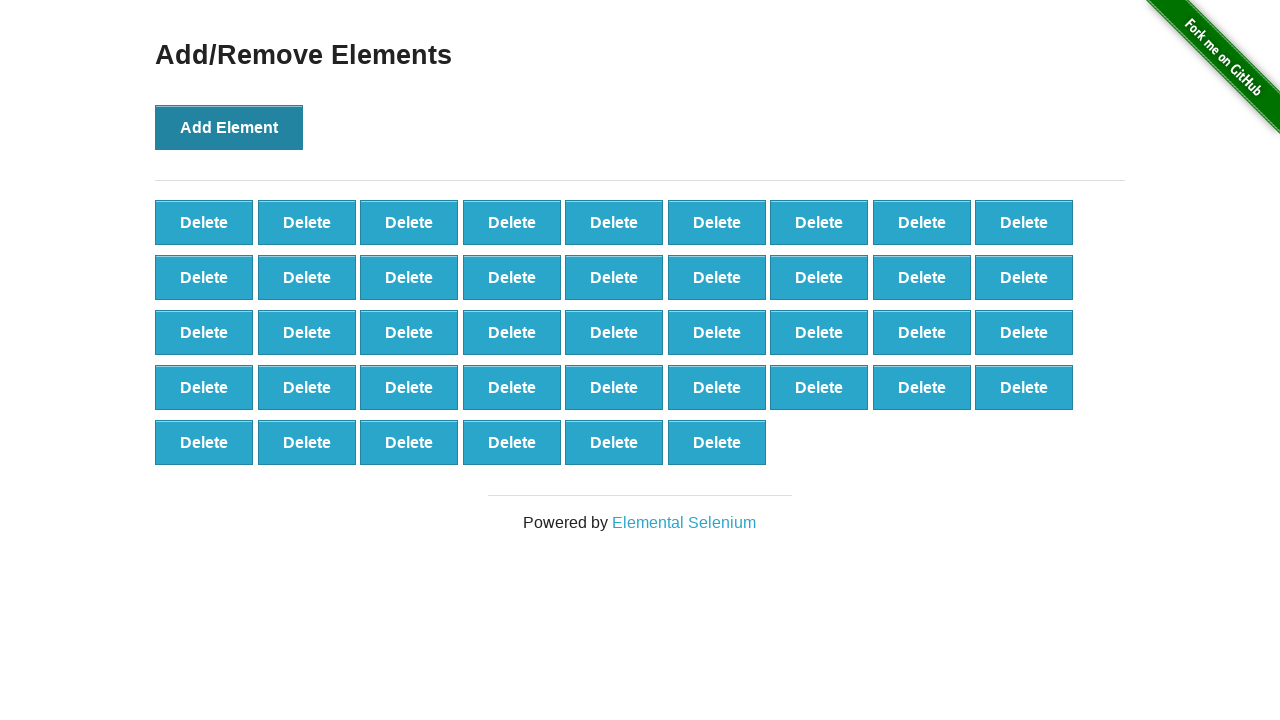

Clicked Add Element button (iteration 43/100) at (229, 127) on button:has-text('Add Element')
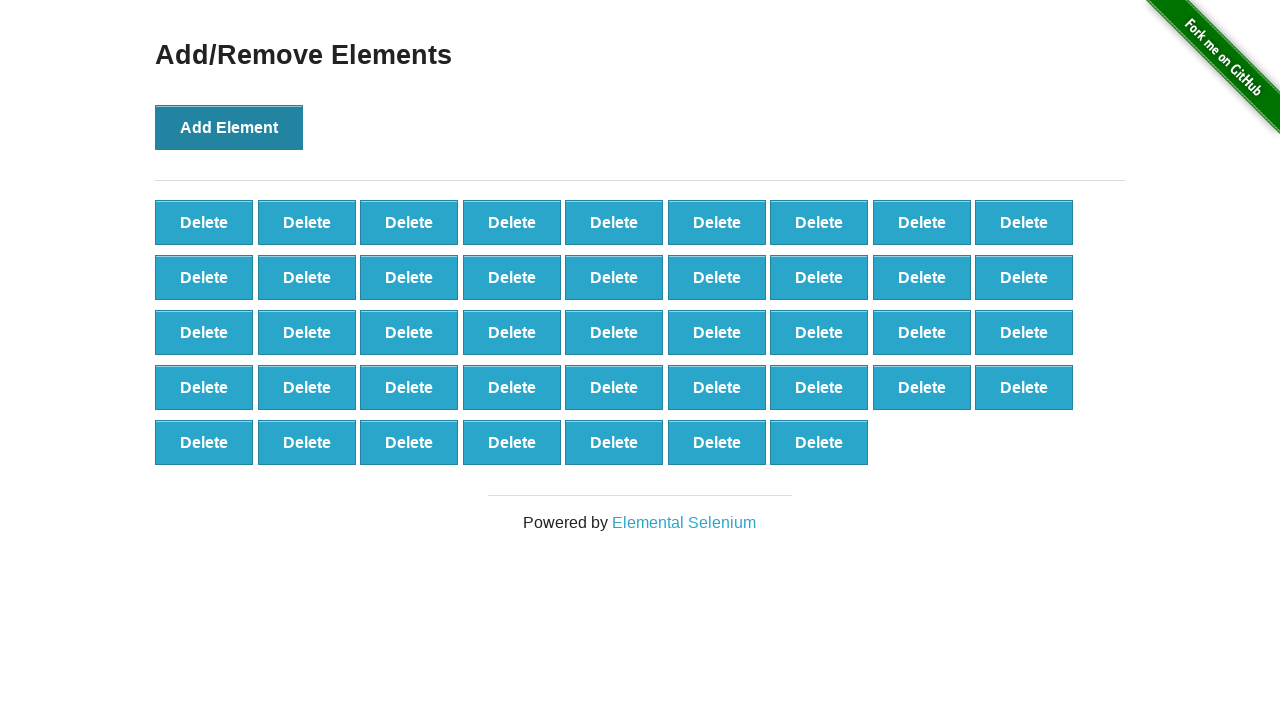

Clicked Add Element button (iteration 44/100) at (229, 127) on button:has-text('Add Element')
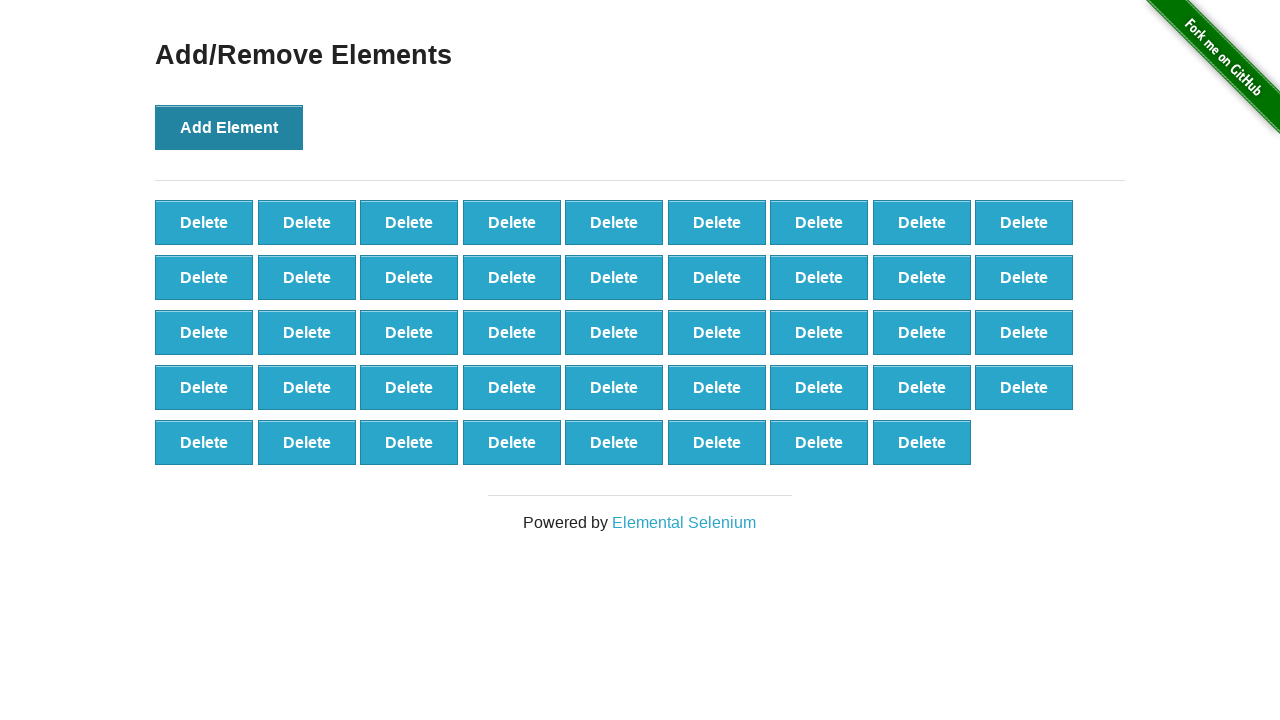

Clicked Add Element button (iteration 45/100) at (229, 127) on button:has-text('Add Element')
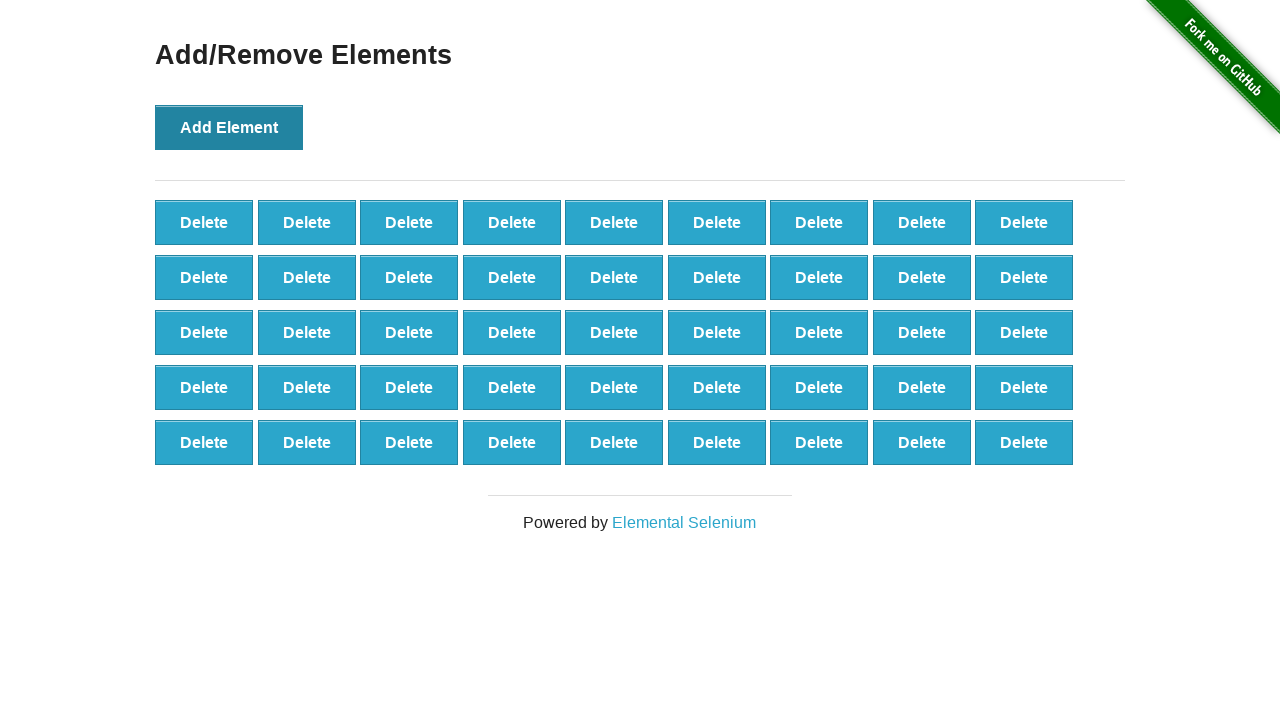

Clicked Add Element button (iteration 46/100) at (229, 127) on button:has-text('Add Element')
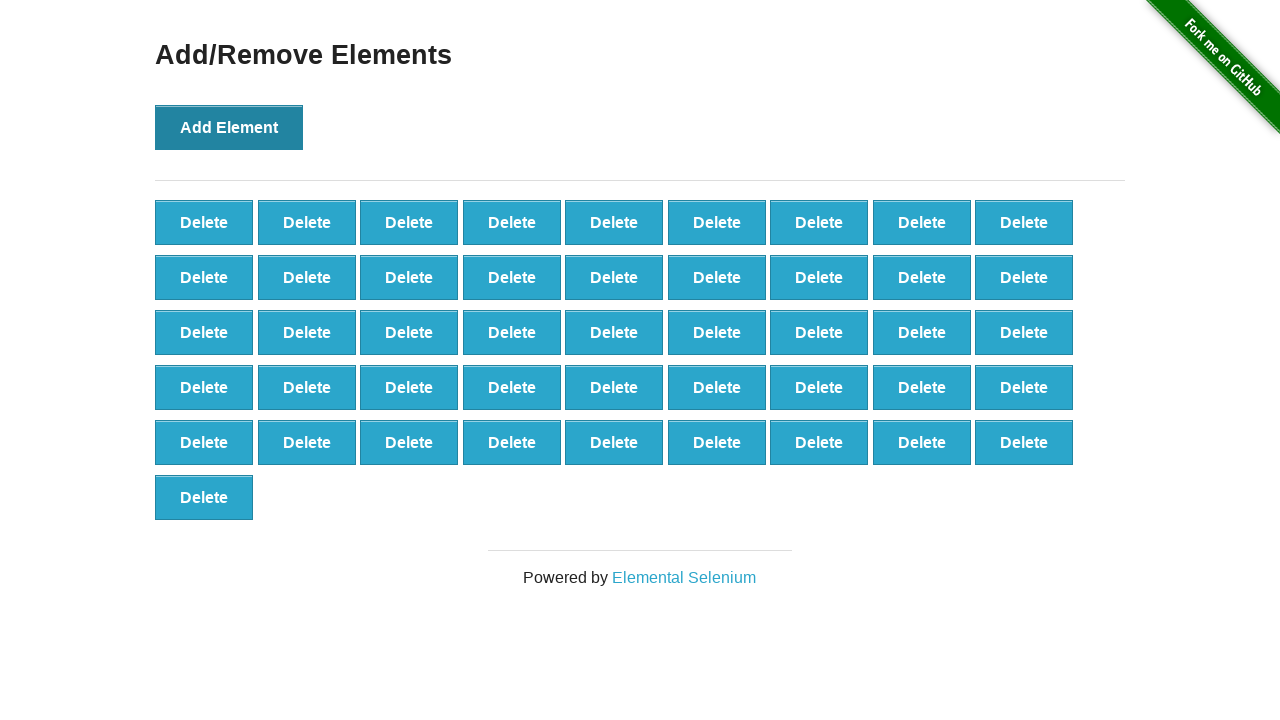

Clicked Add Element button (iteration 47/100) at (229, 127) on button:has-text('Add Element')
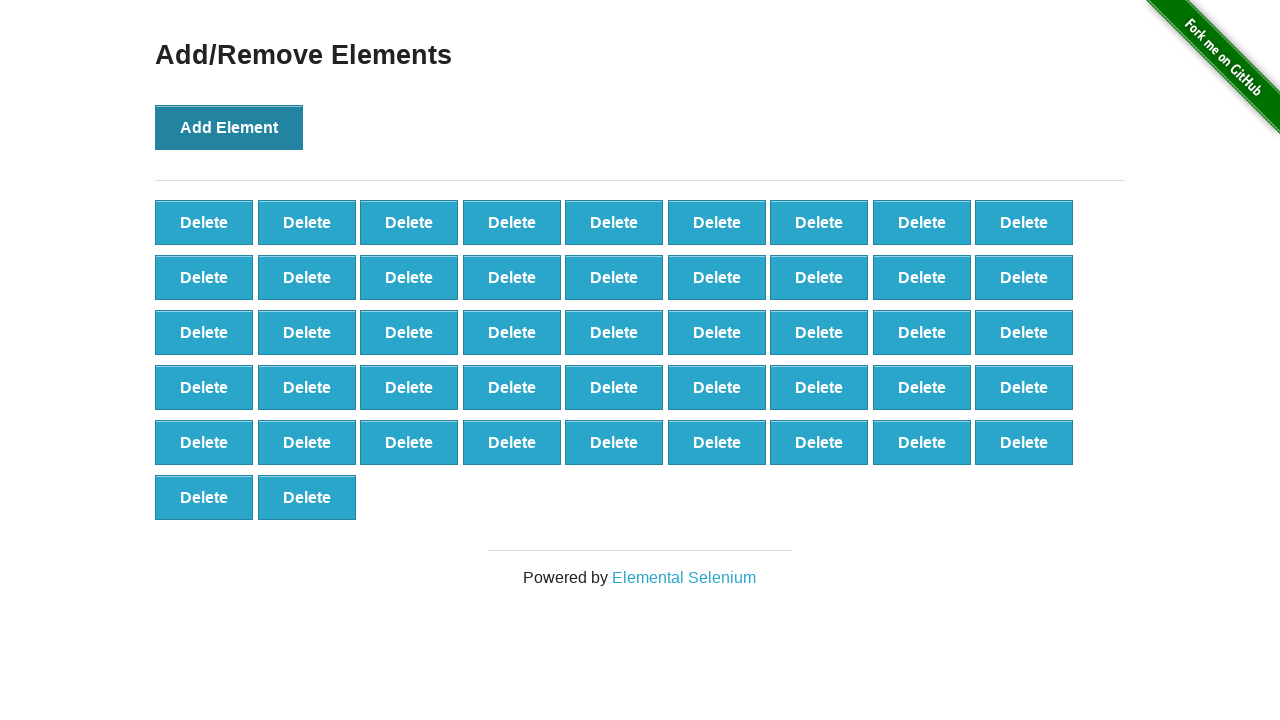

Clicked Add Element button (iteration 48/100) at (229, 127) on button:has-text('Add Element')
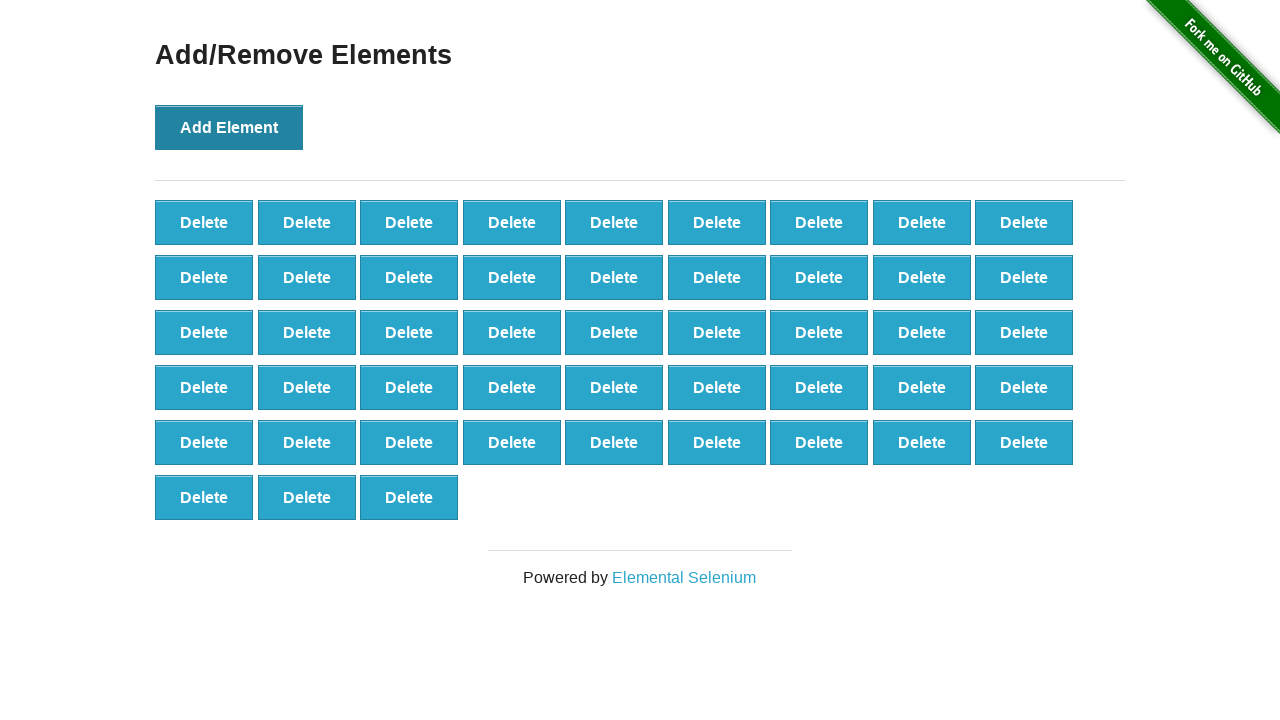

Clicked Add Element button (iteration 49/100) at (229, 127) on button:has-text('Add Element')
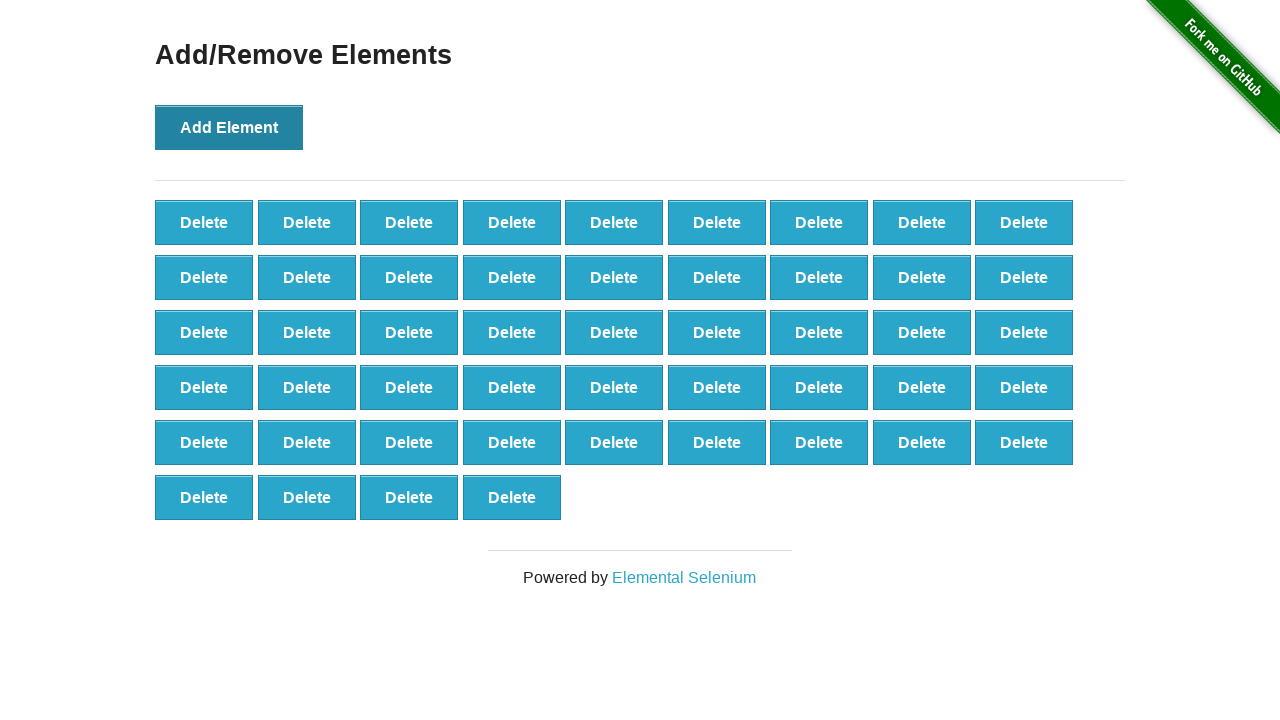

Clicked Add Element button (iteration 50/100) at (229, 127) on button:has-text('Add Element')
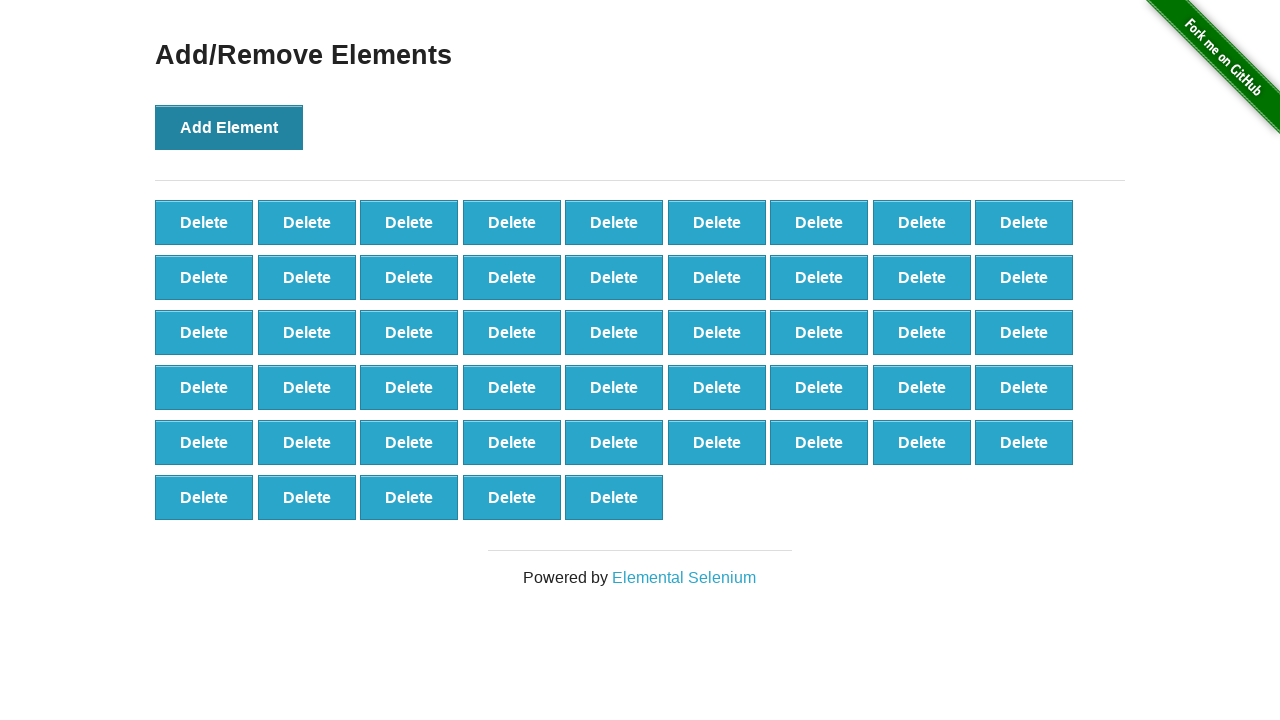

Clicked Add Element button (iteration 51/100) at (229, 127) on button:has-text('Add Element')
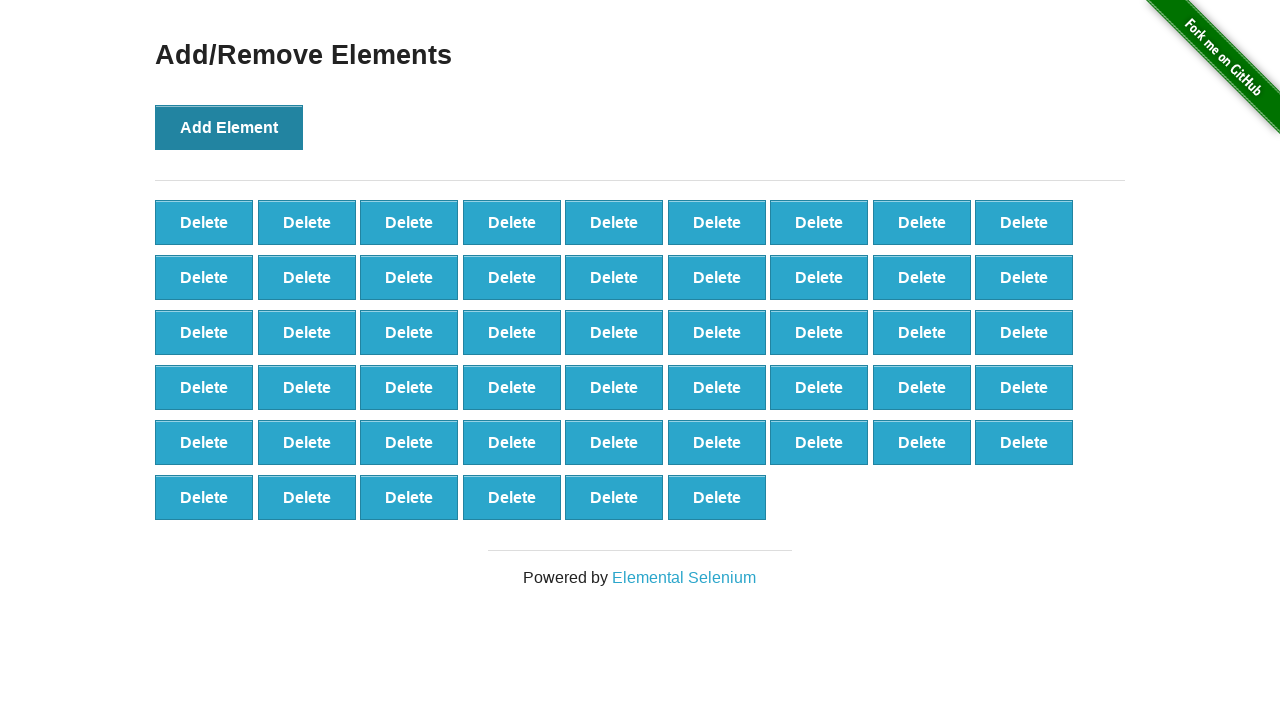

Clicked Add Element button (iteration 52/100) at (229, 127) on button:has-text('Add Element')
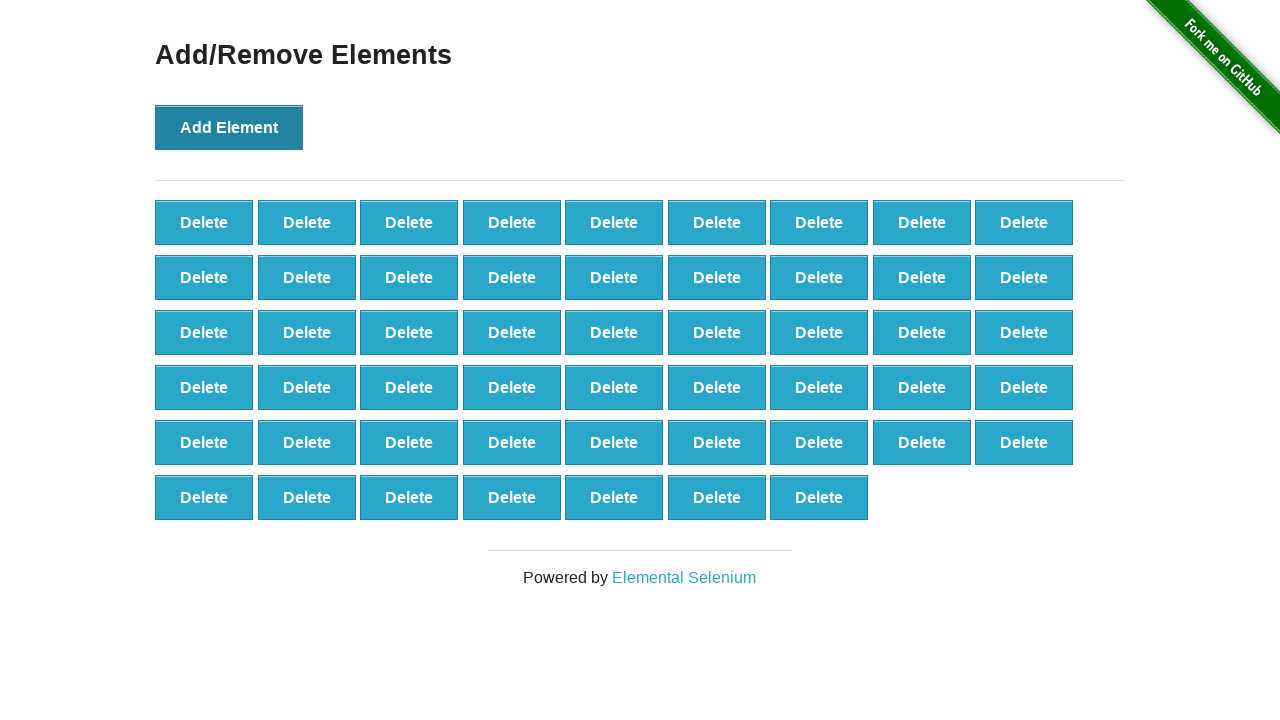

Clicked Add Element button (iteration 53/100) at (229, 127) on button:has-text('Add Element')
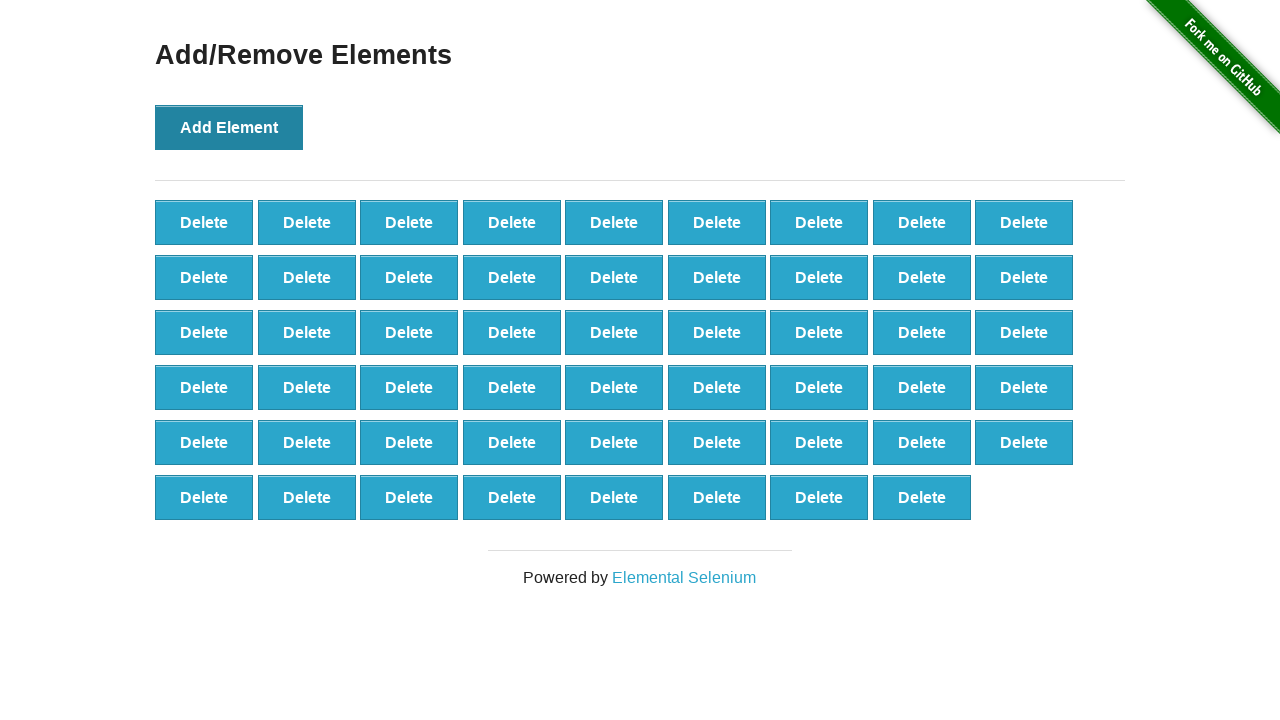

Clicked Add Element button (iteration 54/100) at (229, 127) on button:has-text('Add Element')
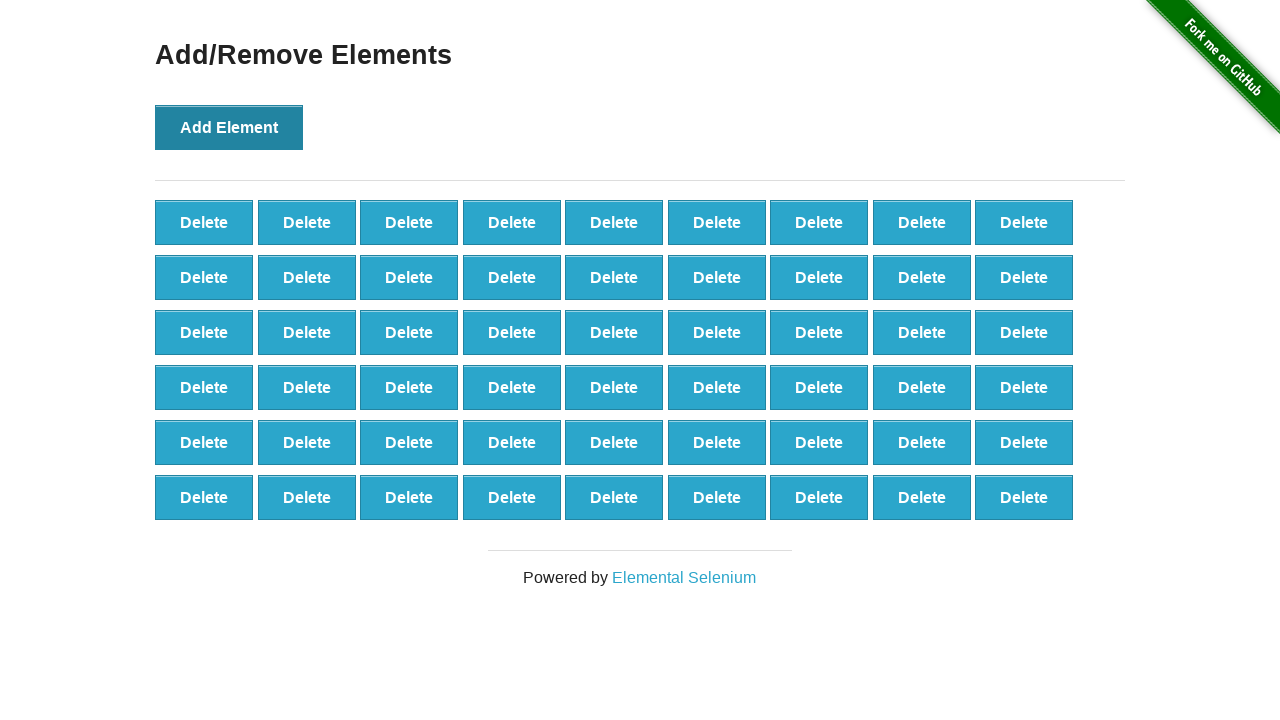

Clicked Add Element button (iteration 55/100) at (229, 127) on button:has-text('Add Element')
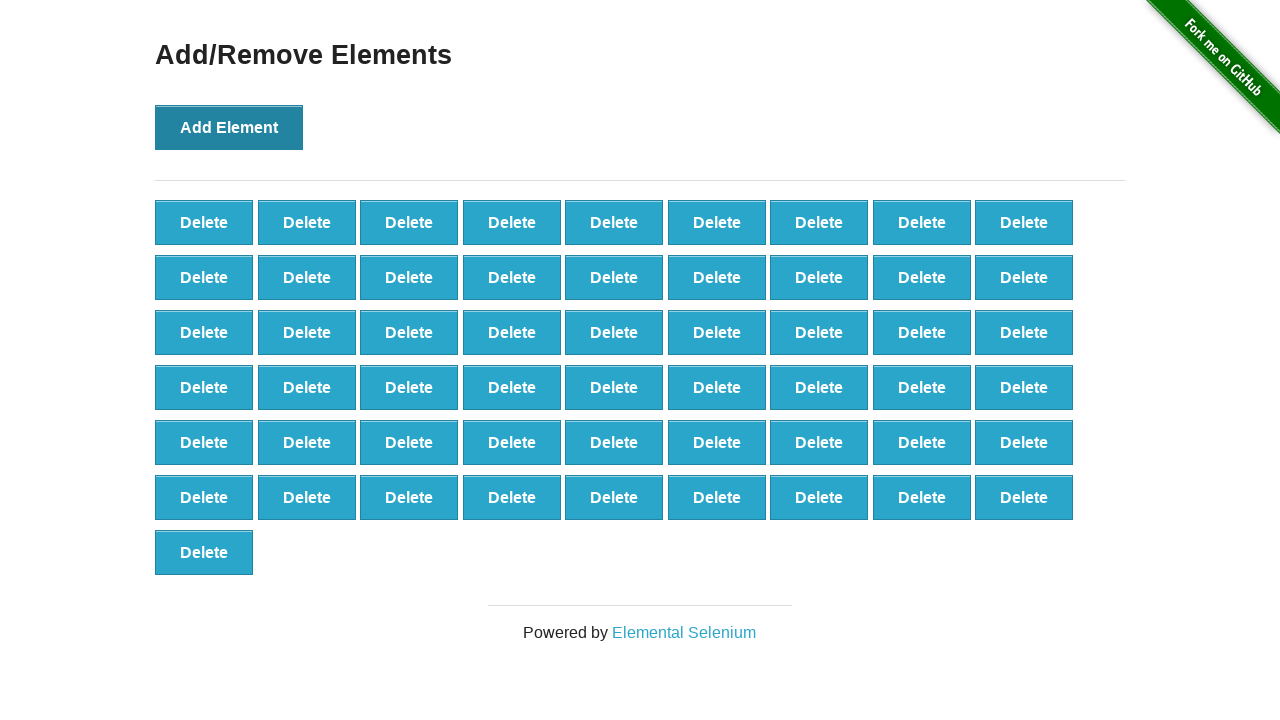

Clicked Add Element button (iteration 56/100) at (229, 127) on button:has-text('Add Element')
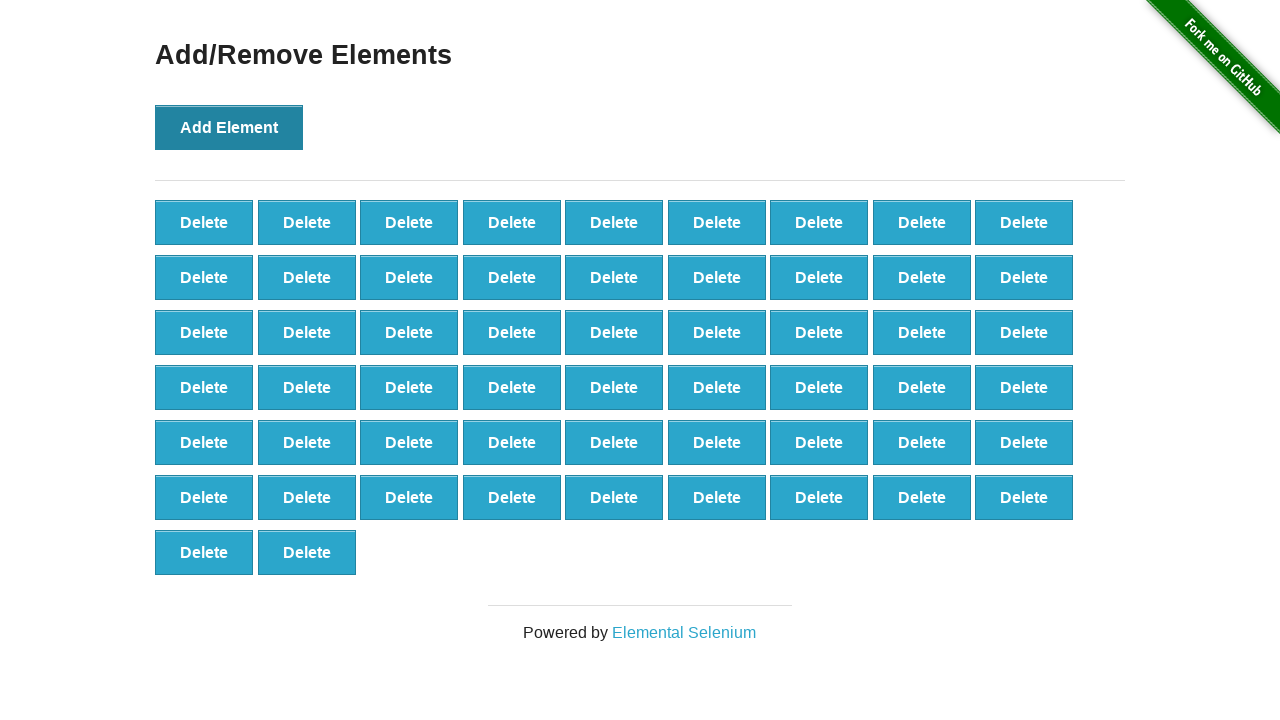

Clicked Add Element button (iteration 57/100) at (229, 127) on button:has-text('Add Element')
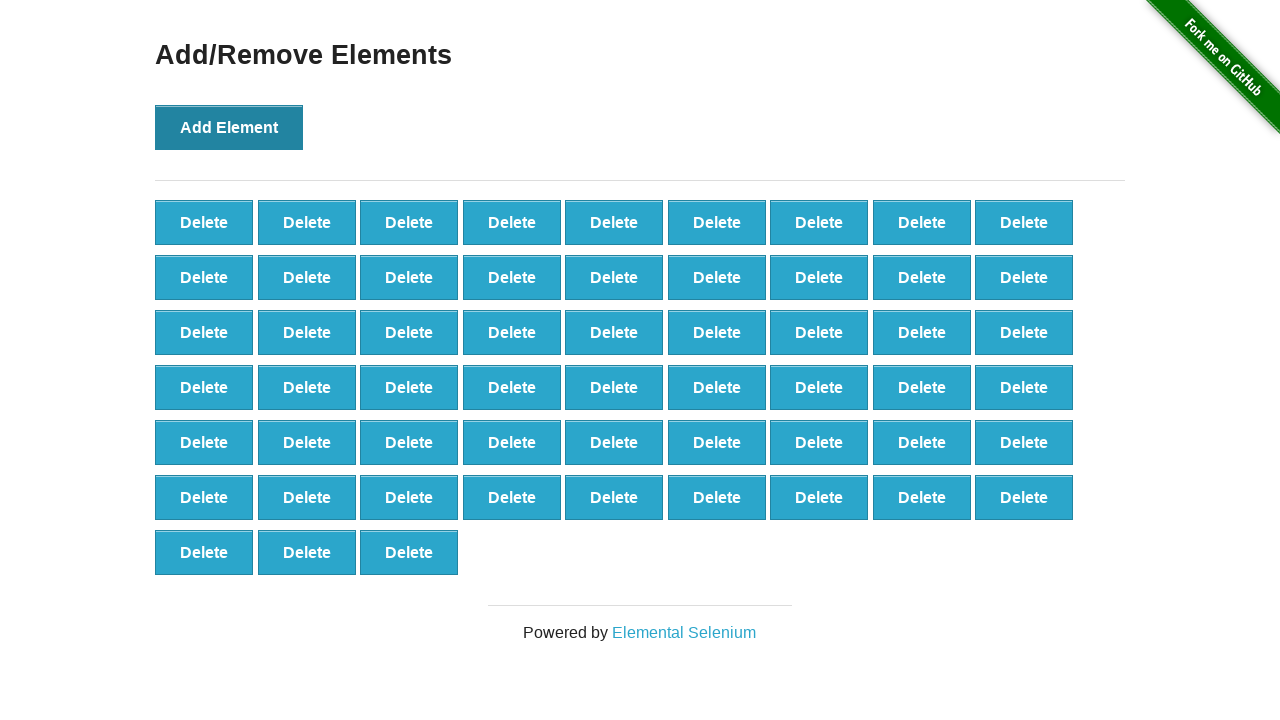

Clicked Add Element button (iteration 58/100) at (229, 127) on button:has-text('Add Element')
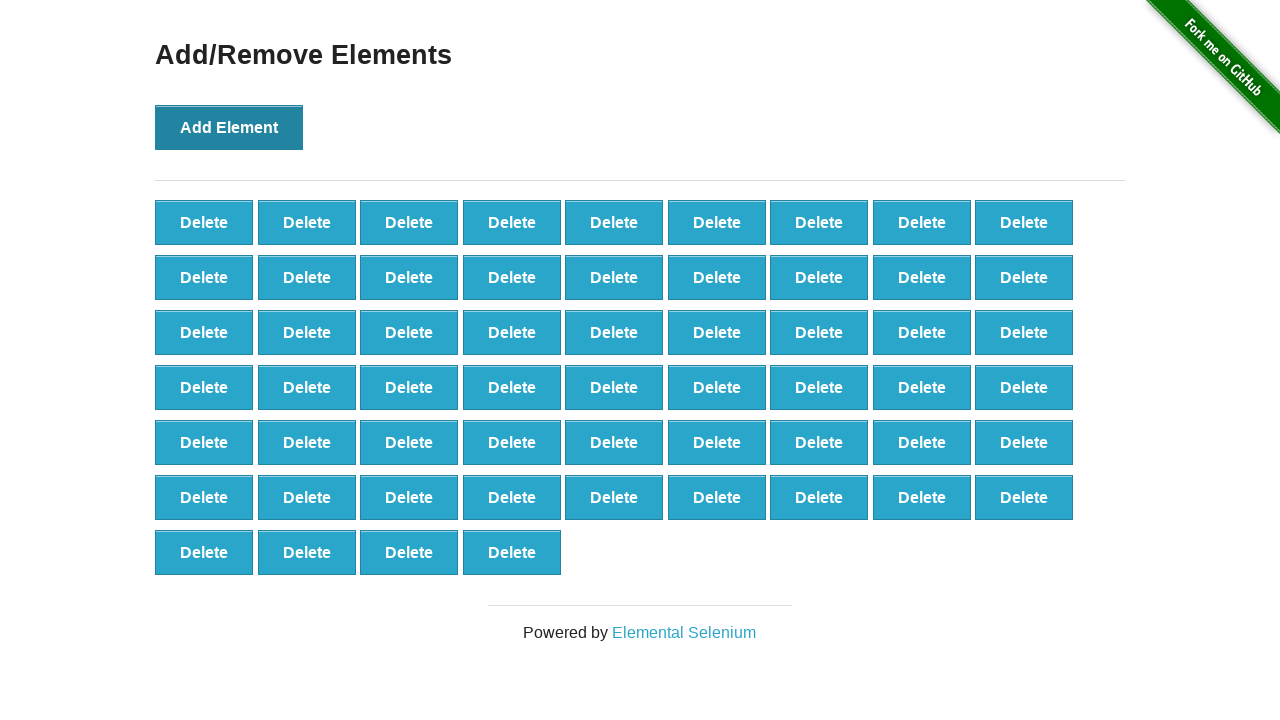

Clicked Add Element button (iteration 59/100) at (229, 127) on button:has-text('Add Element')
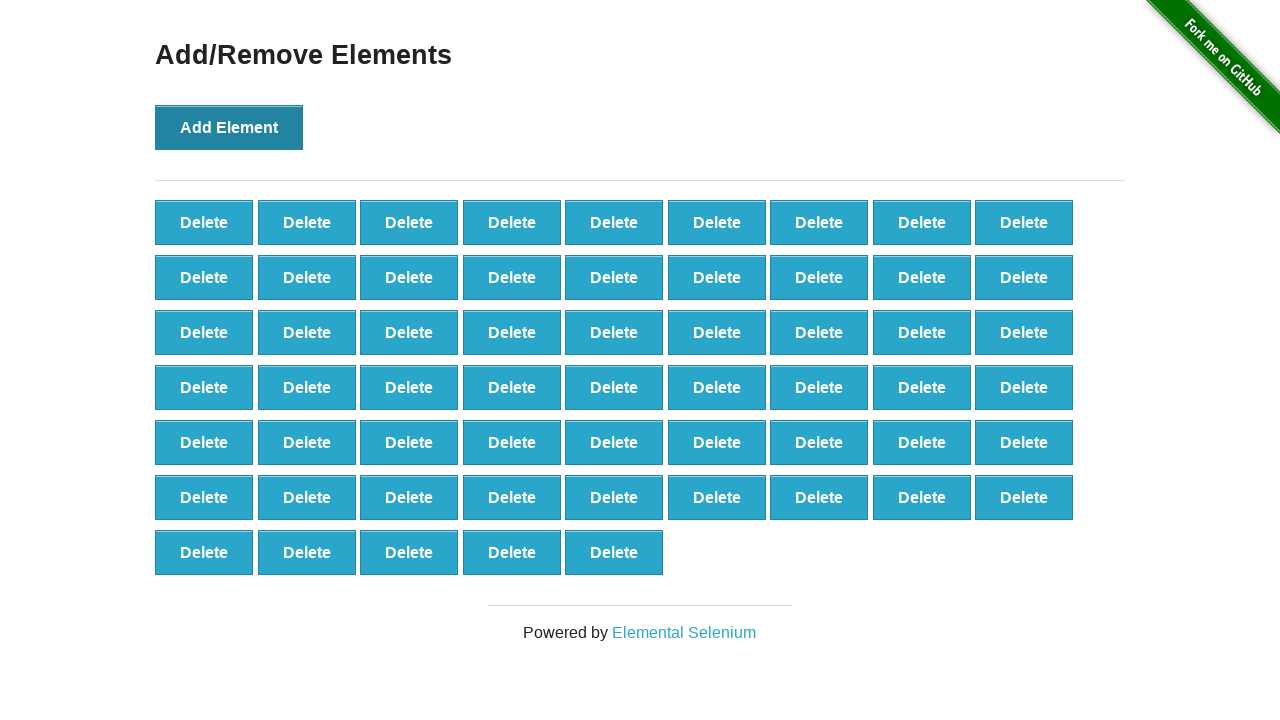

Clicked Add Element button (iteration 60/100) at (229, 127) on button:has-text('Add Element')
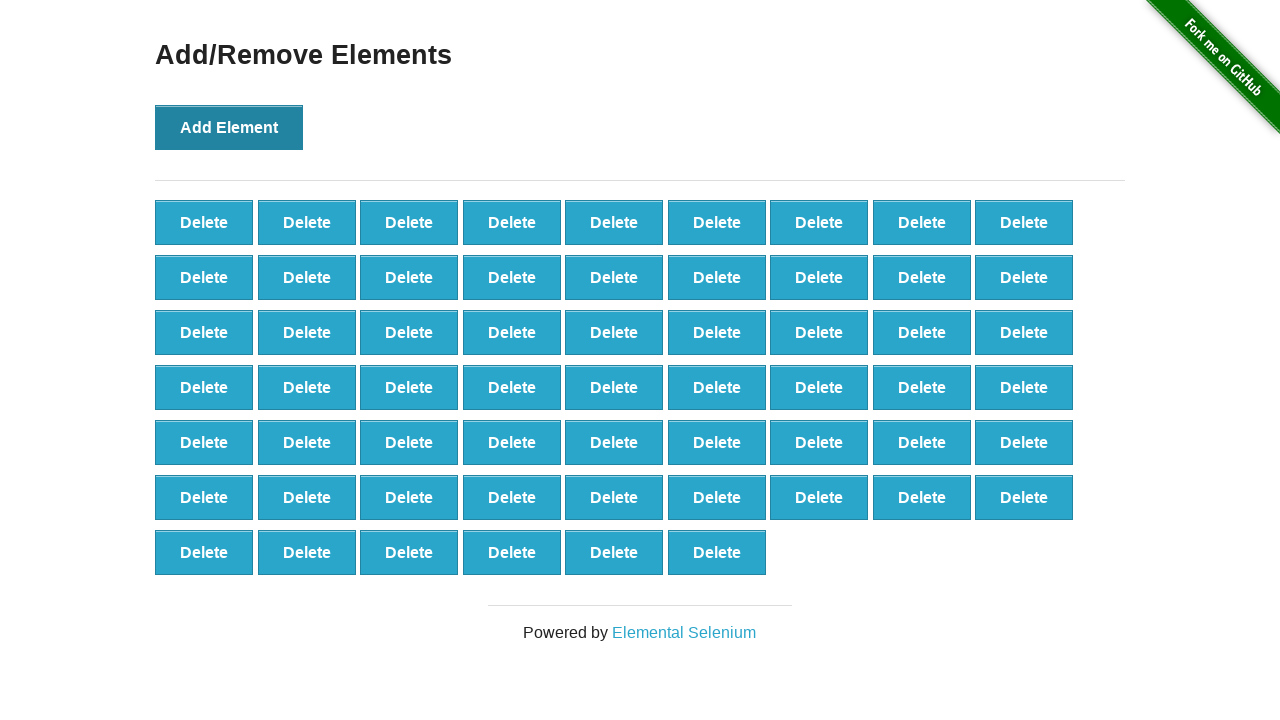

Clicked Add Element button (iteration 61/100) at (229, 127) on button:has-text('Add Element')
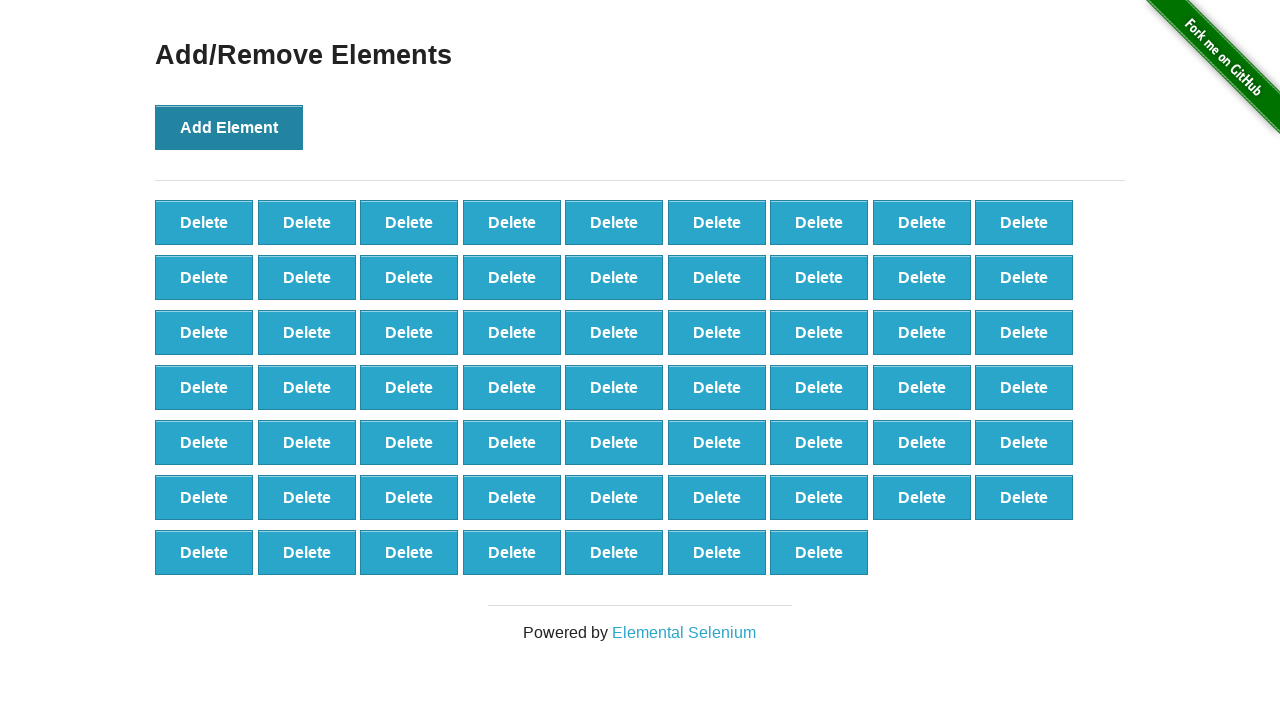

Clicked Add Element button (iteration 62/100) at (229, 127) on button:has-text('Add Element')
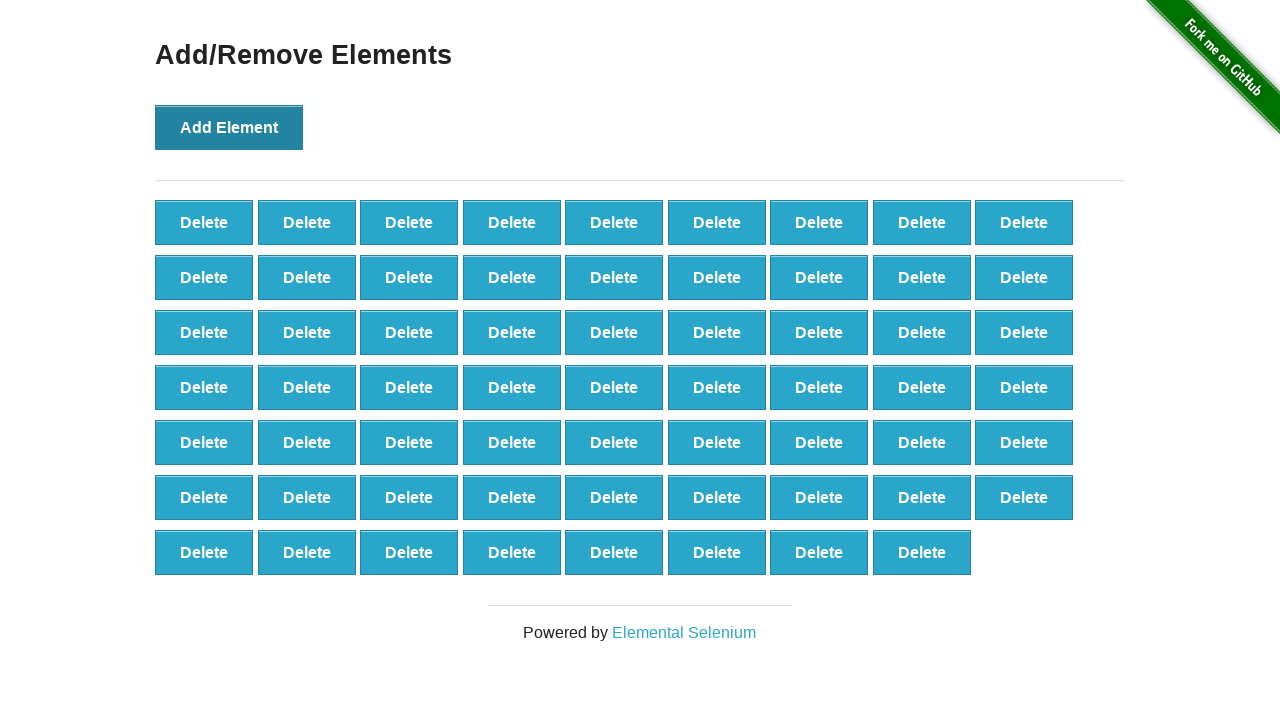

Clicked Add Element button (iteration 63/100) at (229, 127) on button:has-text('Add Element')
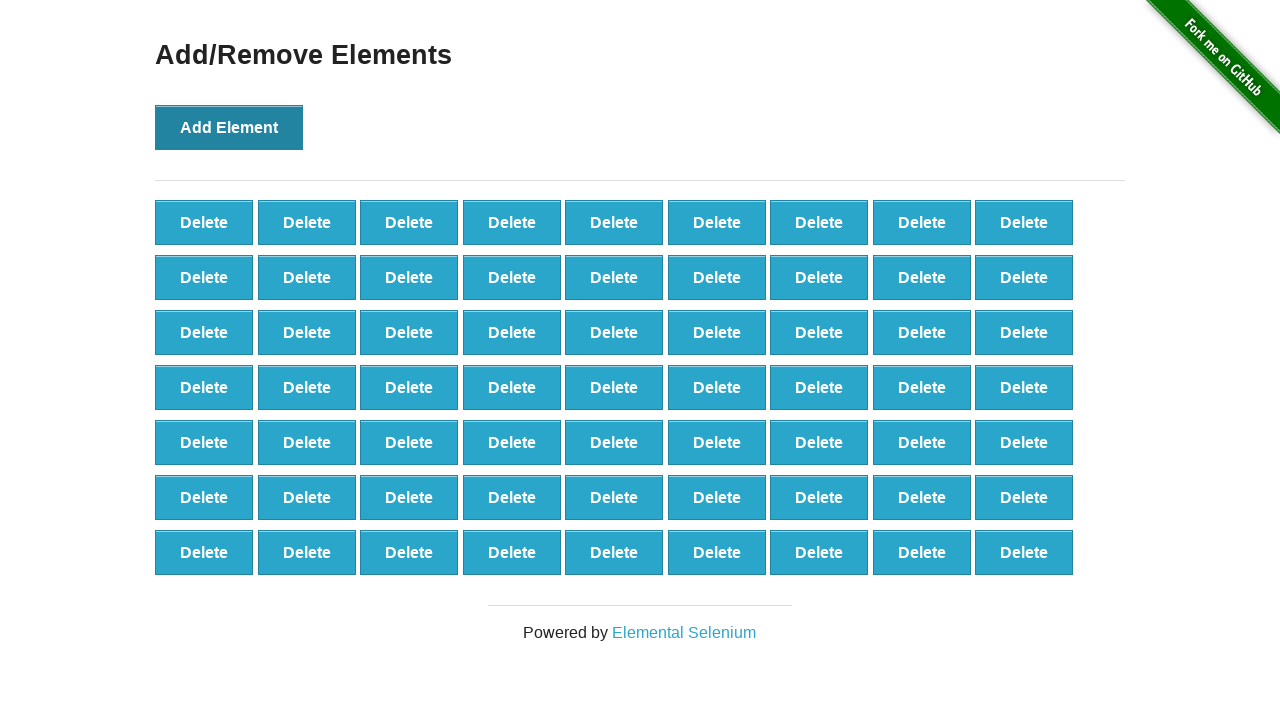

Clicked Add Element button (iteration 64/100) at (229, 127) on button:has-text('Add Element')
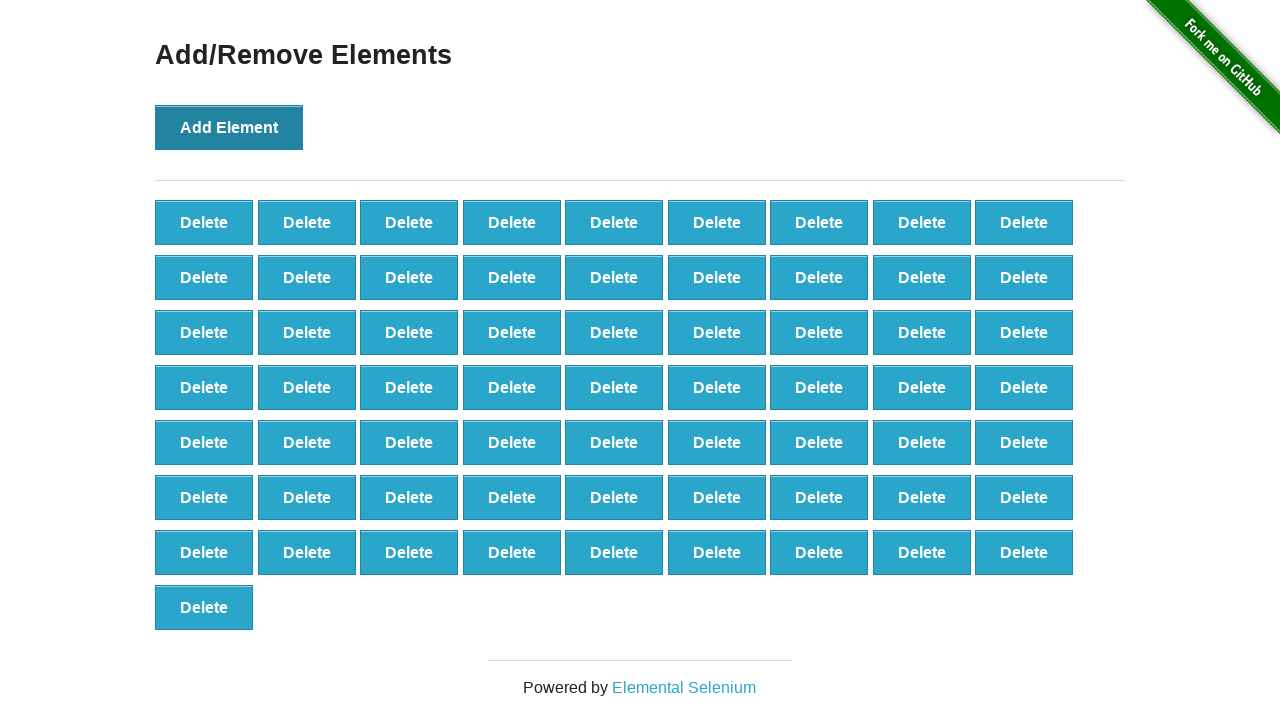

Clicked Add Element button (iteration 65/100) at (229, 127) on button:has-text('Add Element')
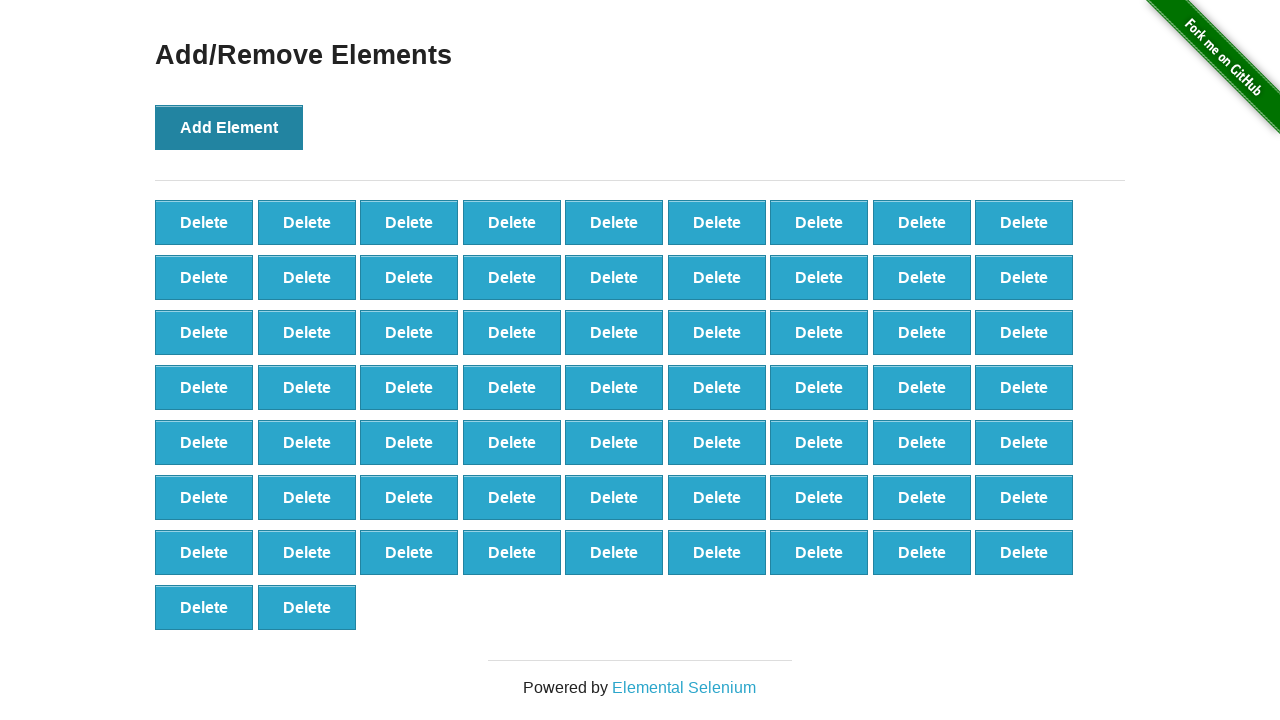

Clicked Add Element button (iteration 66/100) at (229, 127) on button:has-text('Add Element')
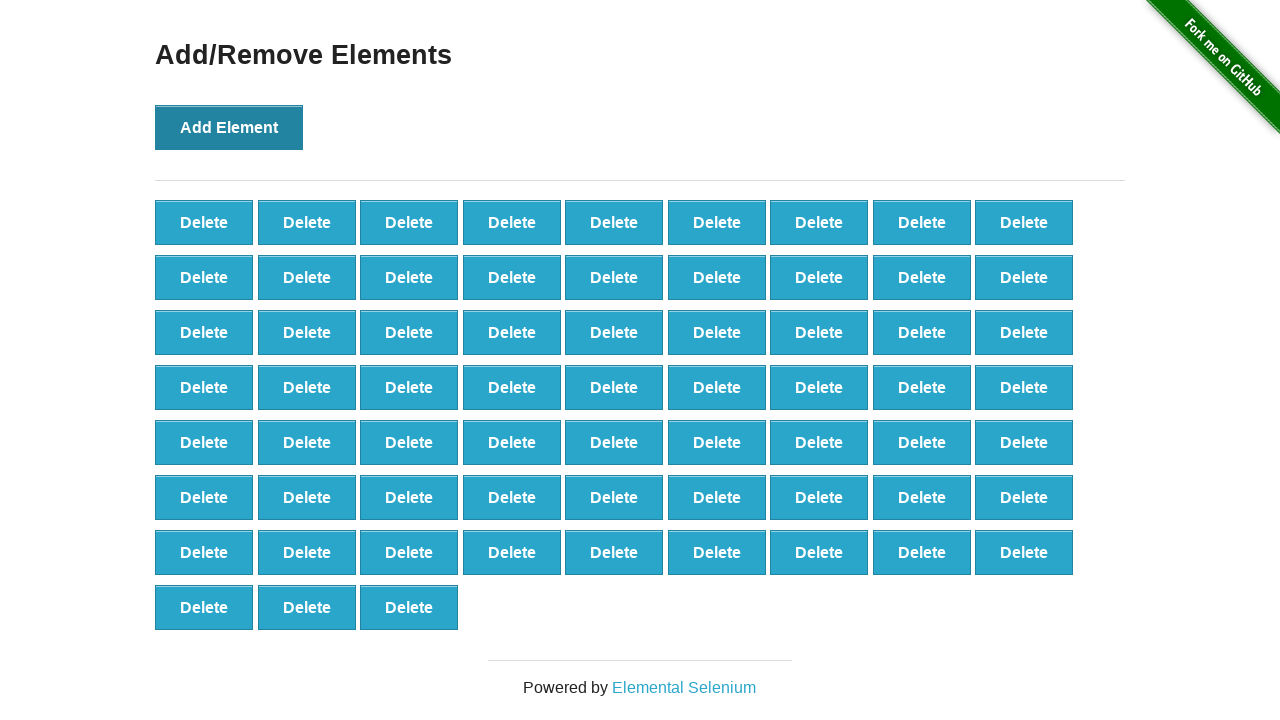

Clicked Add Element button (iteration 67/100) at (229, 127) on button:has-text('Add Element')
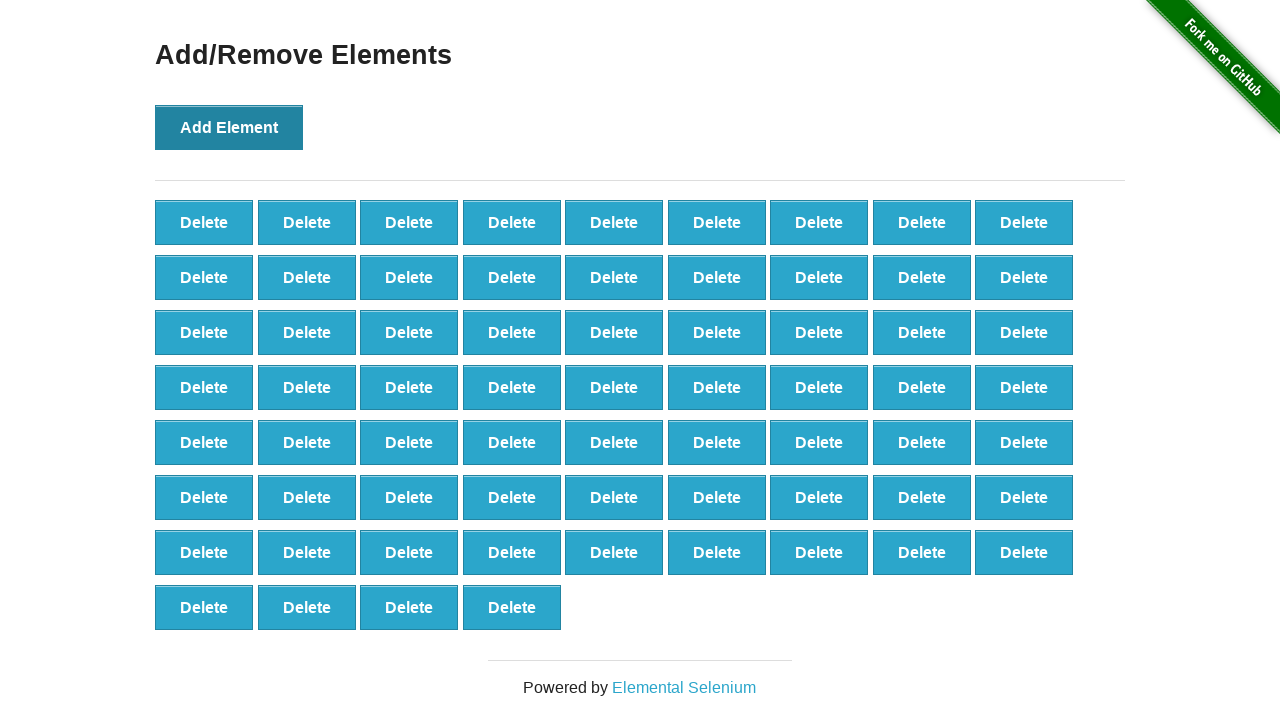

Clicked Add Element button (iteration 68/100) at (229, 127) on button:has-text('Add Element')
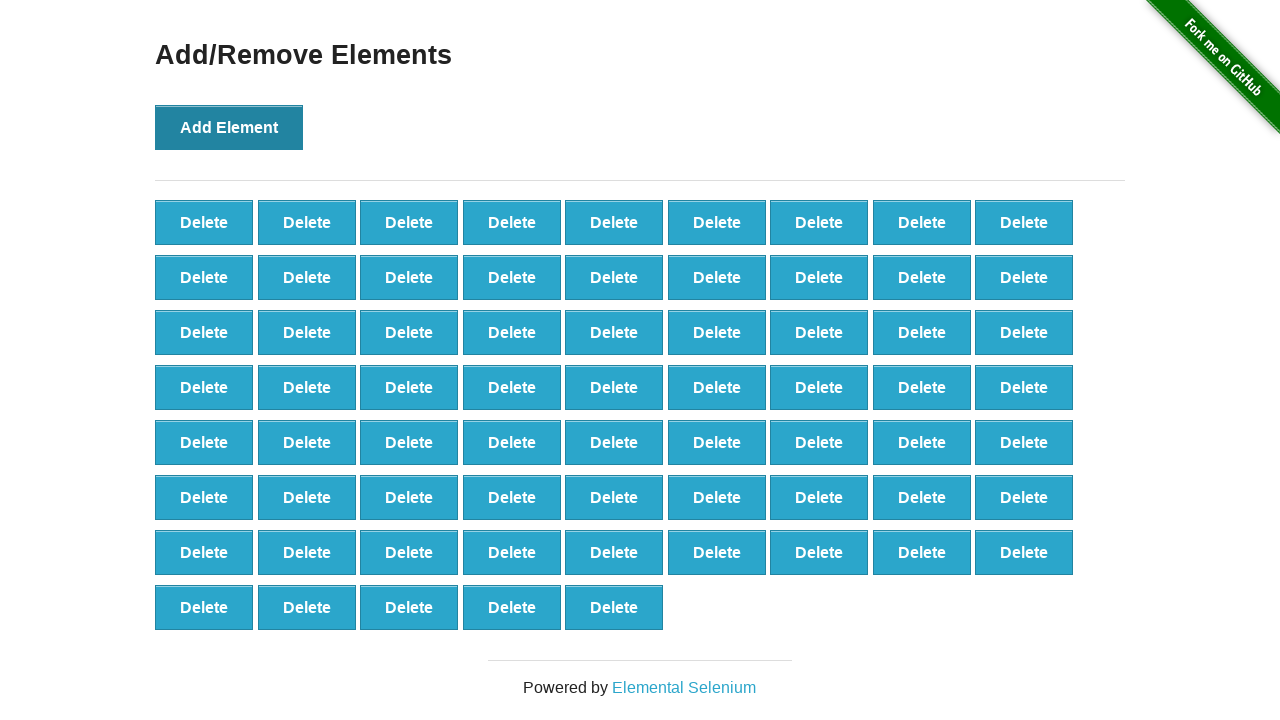

Clicked Add Element button (iteration 69/100) at (229, 127) on button:has-text('Add Element')
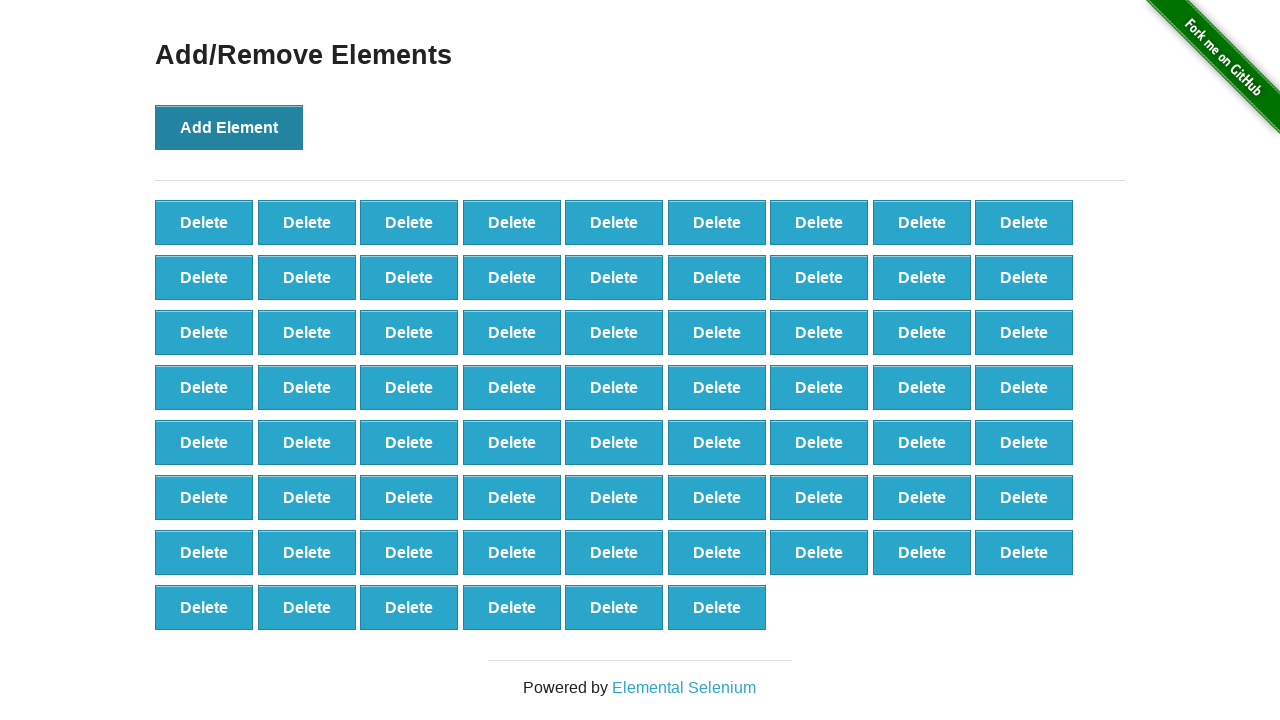

Clicked Add Element button (iteration 70/100) at (229, 127) on button:has-text('Add Element')
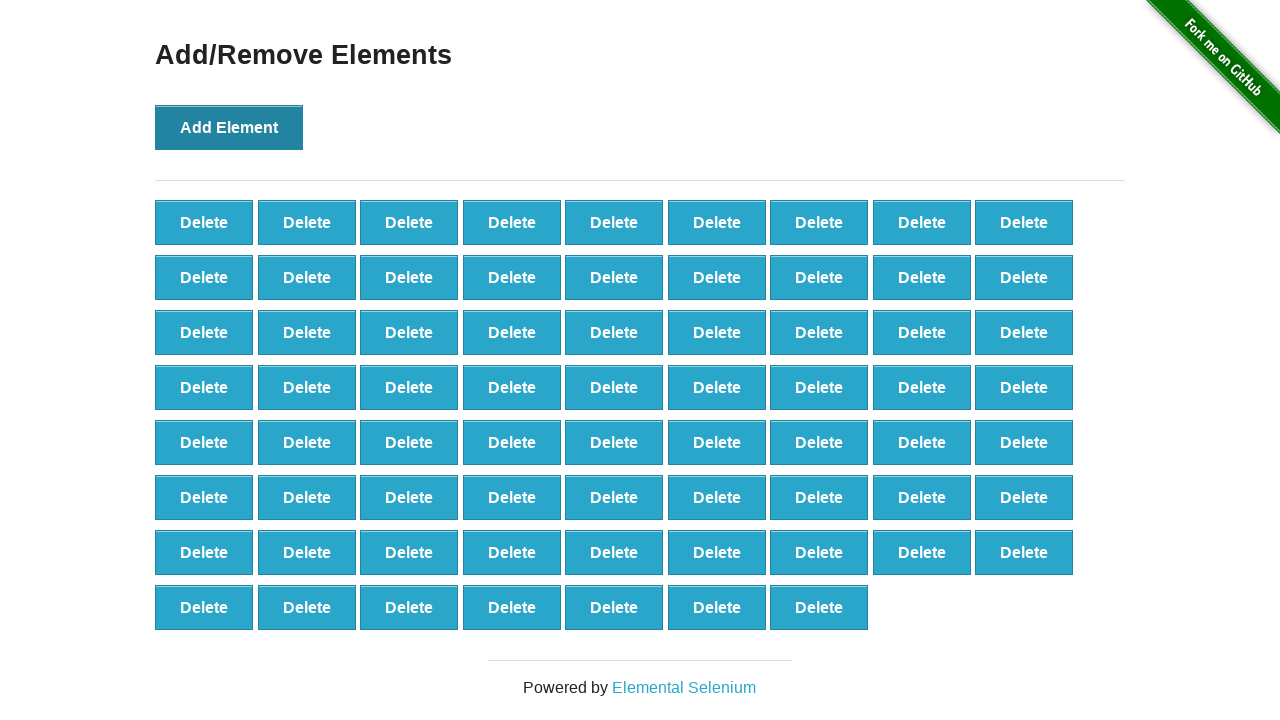

Clicked Add Element button (iteration 71/100) at (229, 127) on button:has-text('Add Element')
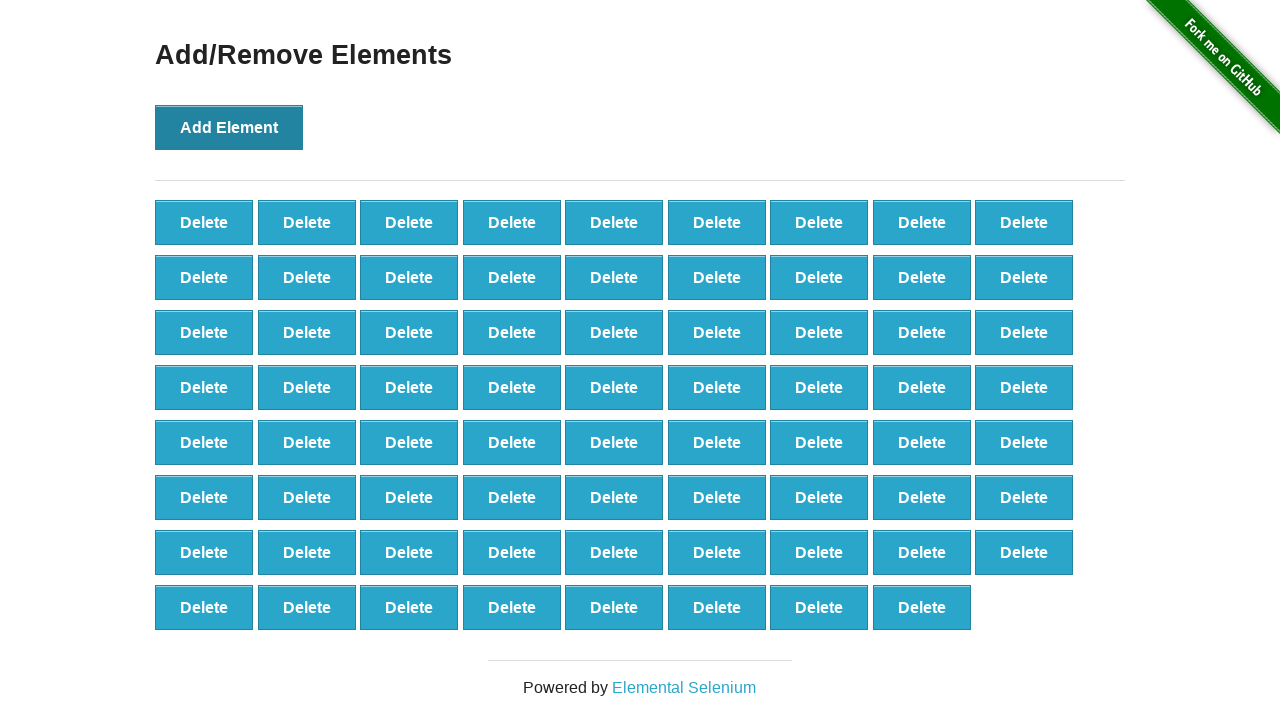

Clicked Add Element button (iteration 72/100) at (229, 127) on button:has-text('Add Element')
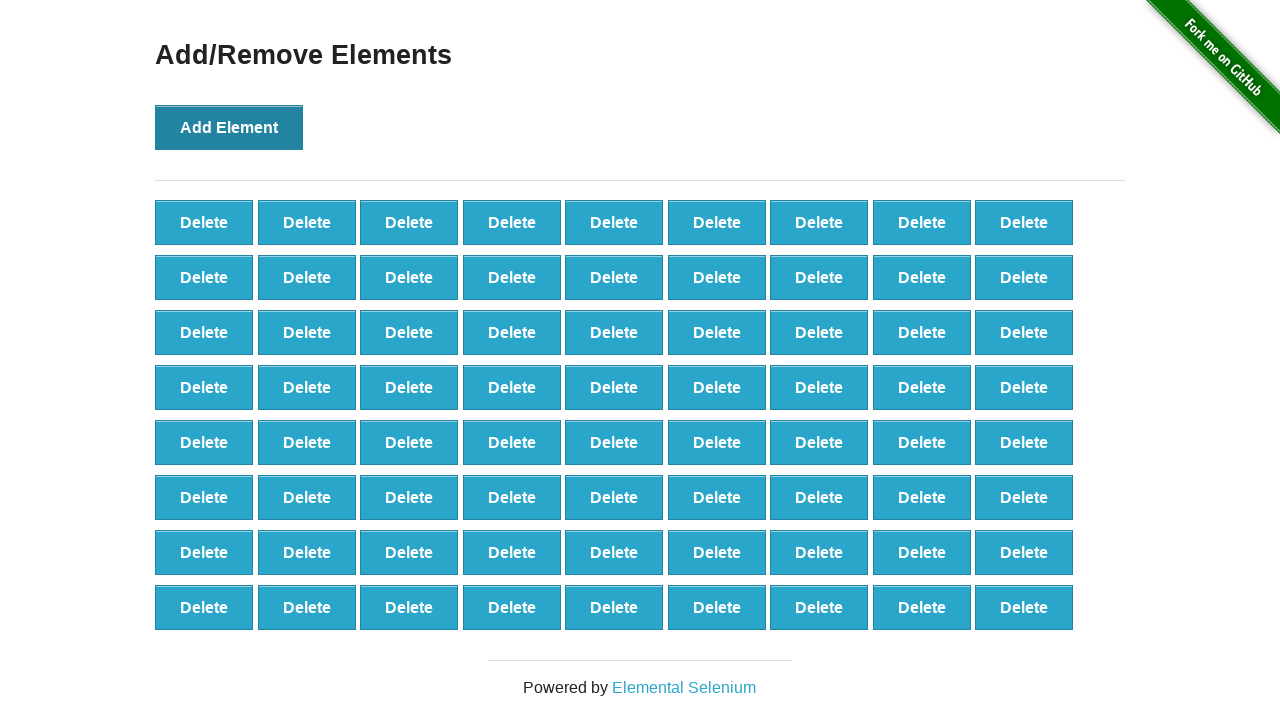

Clicked Add Element button (iteration 73/100) at (229, 127) on button:has-text('Add Element')
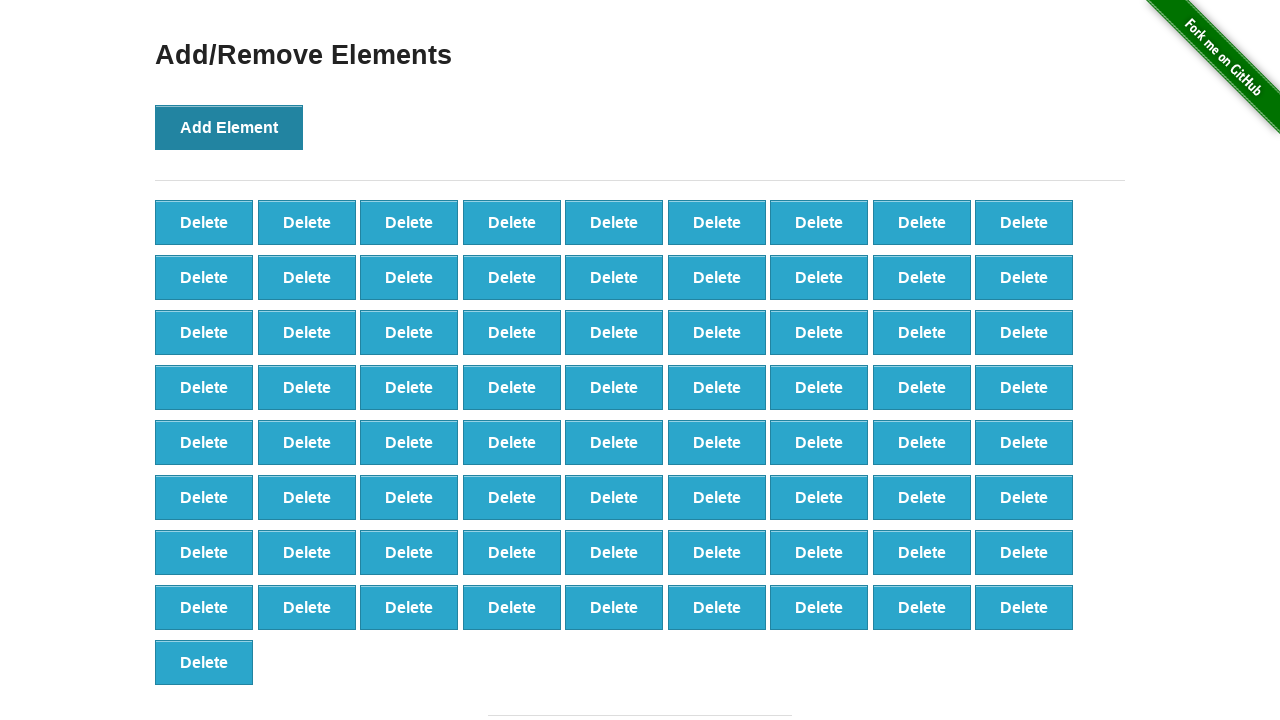

Clicked Add Element button (iteration 74/100) at (229, 127) on button:has-text('Add Element')
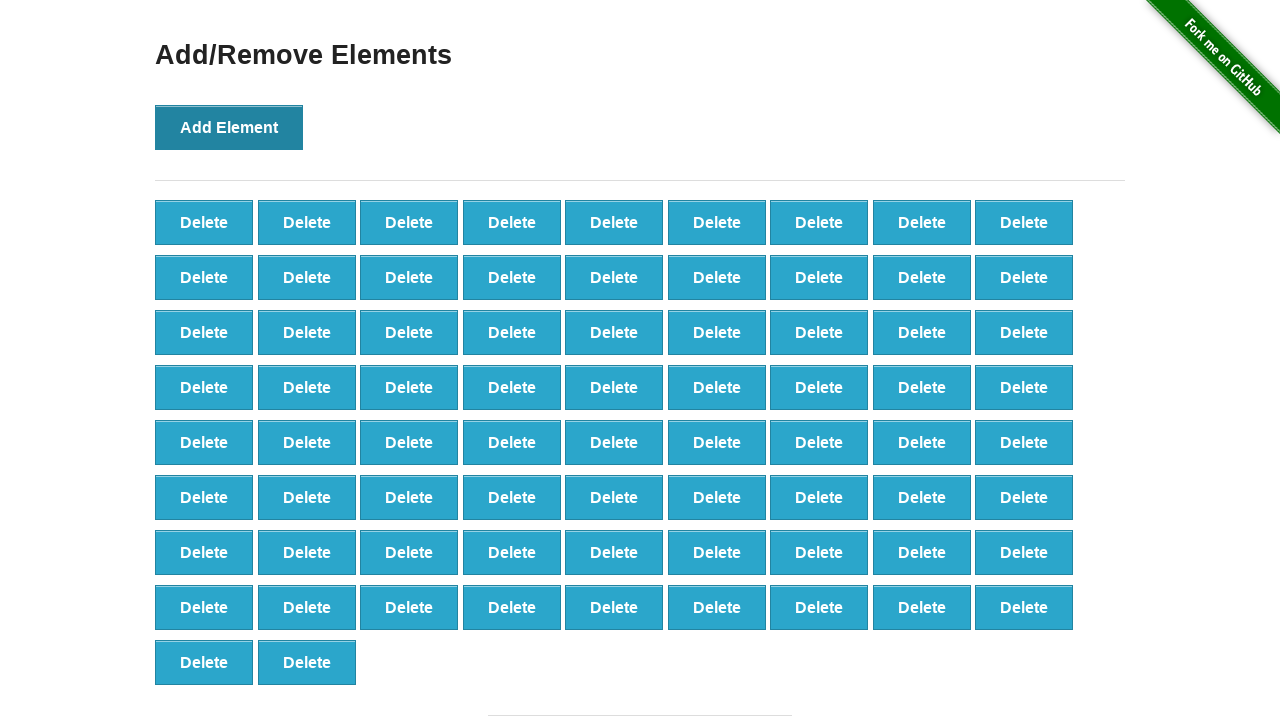

Clicked Add Element button (iteration 75/100) at (229, 127) on button:has-text('Add Element')
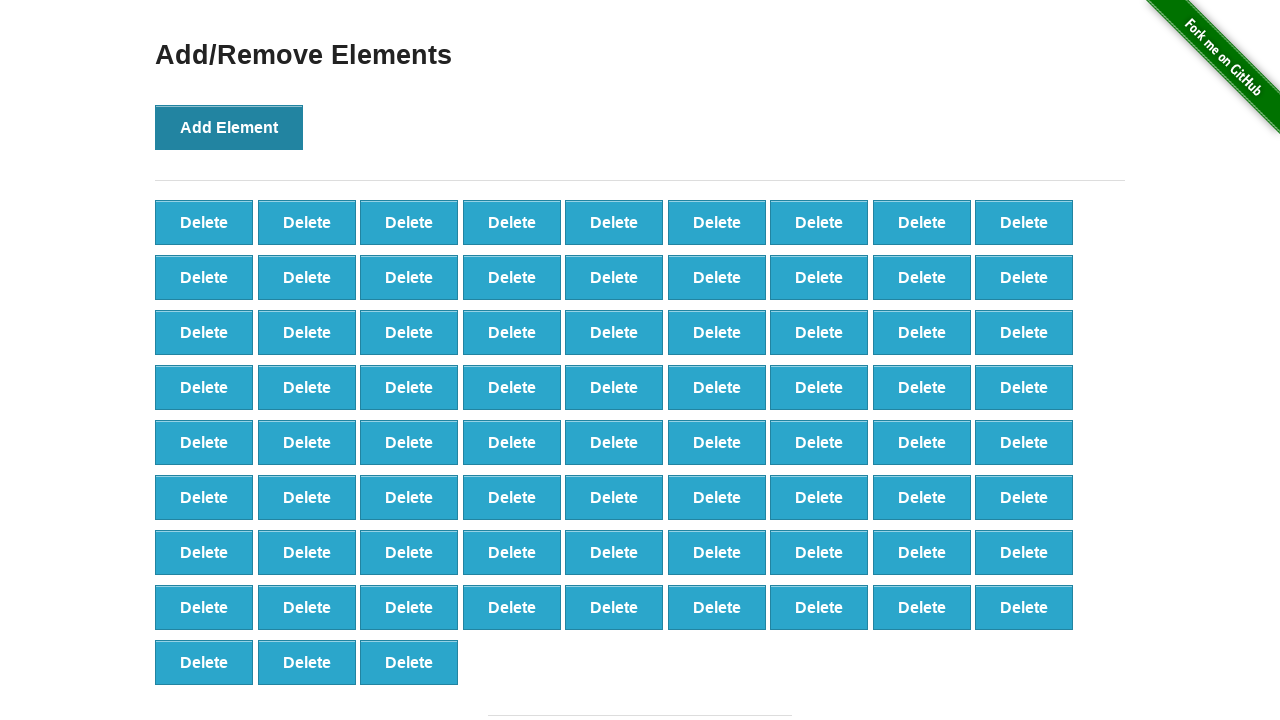

Clicked Add Element button (iteration 76/100) at (229, 127) on button:has-text('Add Element')
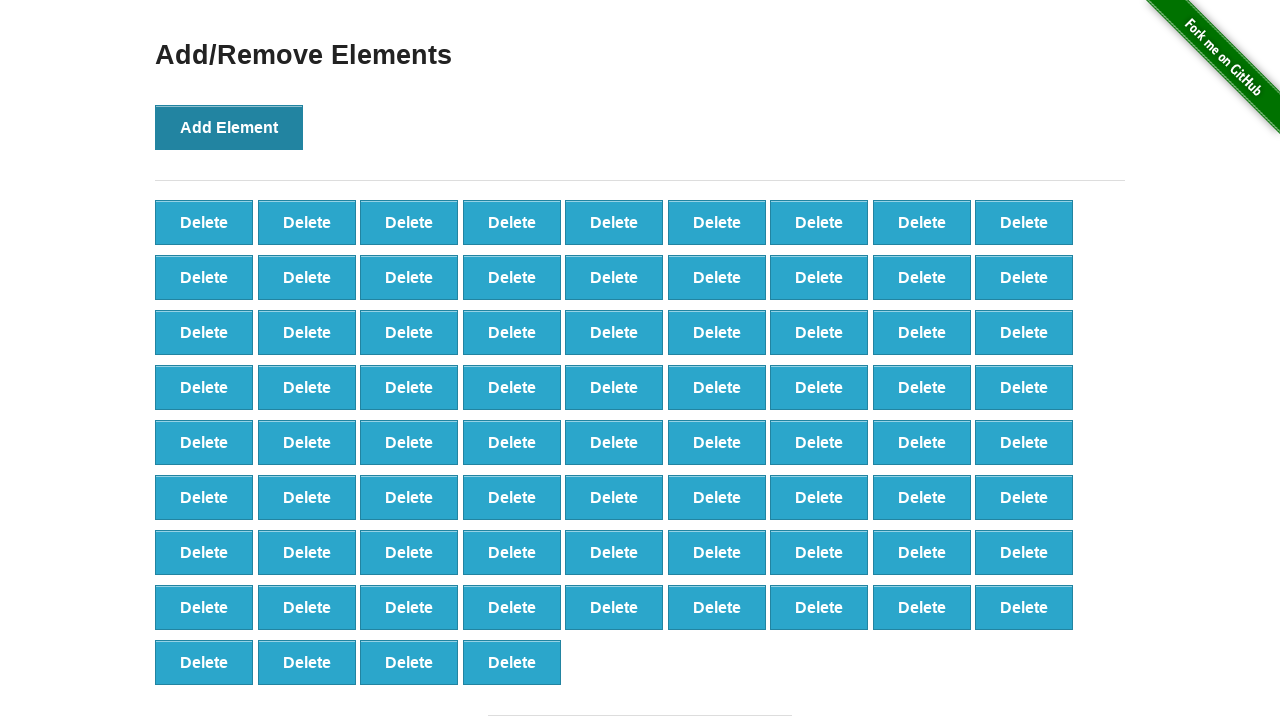

Clicked Add Element button (iteration 77/100) at (229, 127) on button:has-text('Add Element')
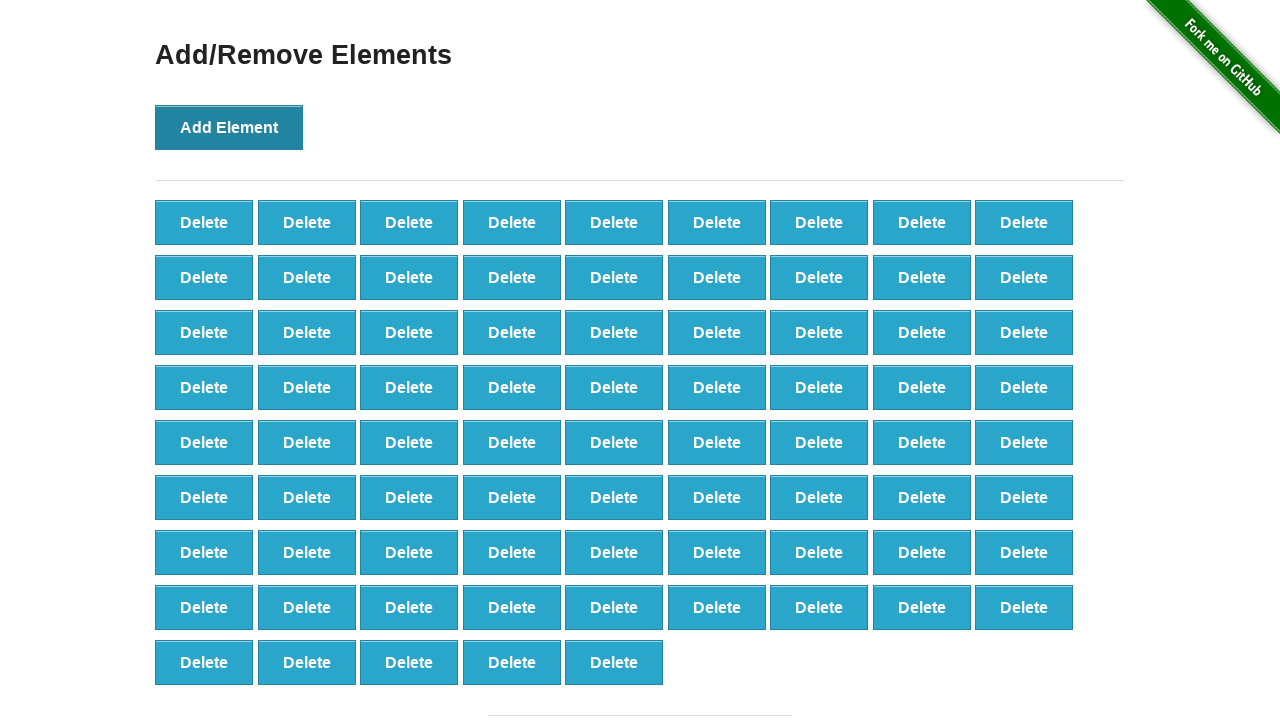

Clicked Add Element button (iteration 78/100) at (229, 127) on button:has-text('Add Element')
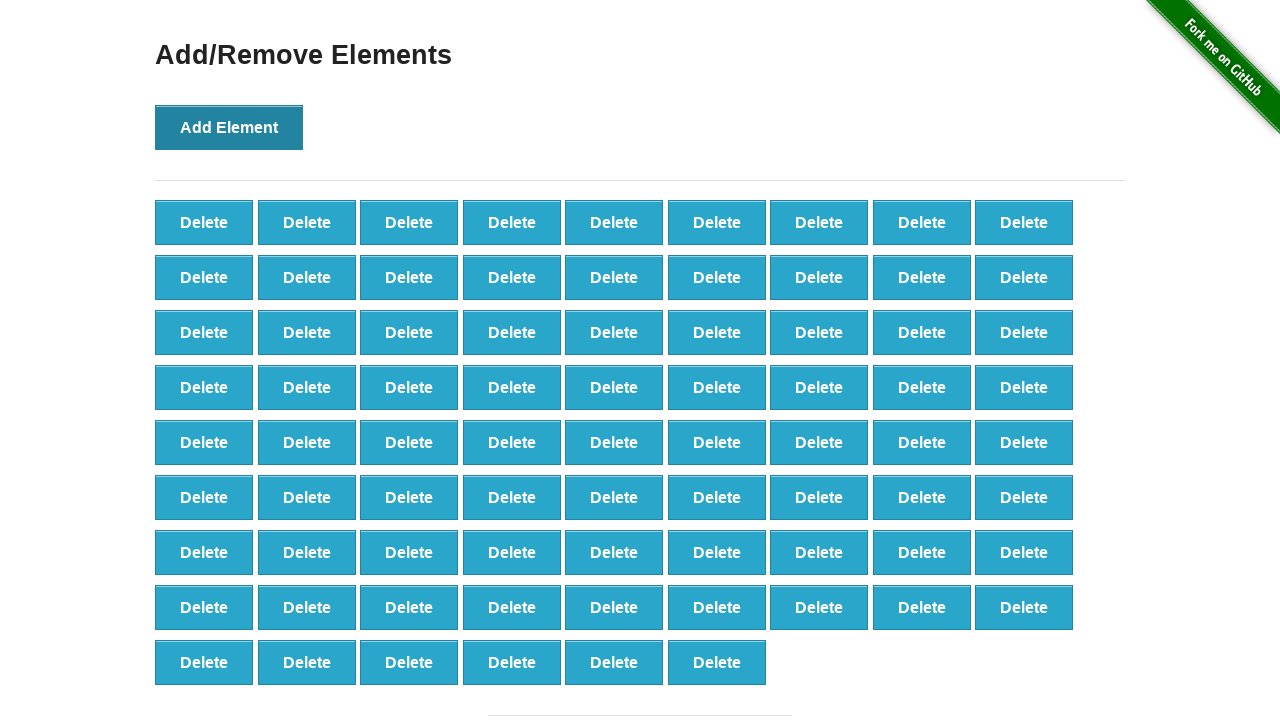

Clicked Add Element button (iteration 79/100) at (229, 127) on button:has-text('Add Element')
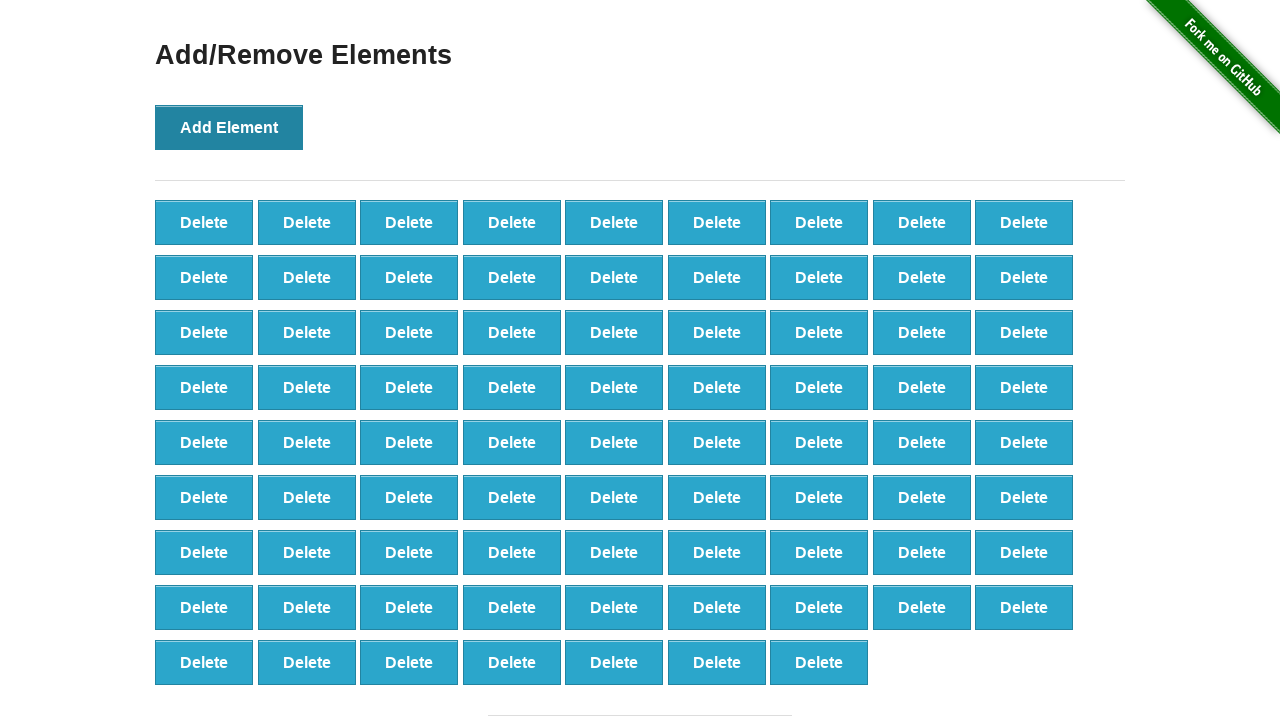

Clicked Add Element button (iteration 80/100) at (229, 127) on button:has-text('Add Element')
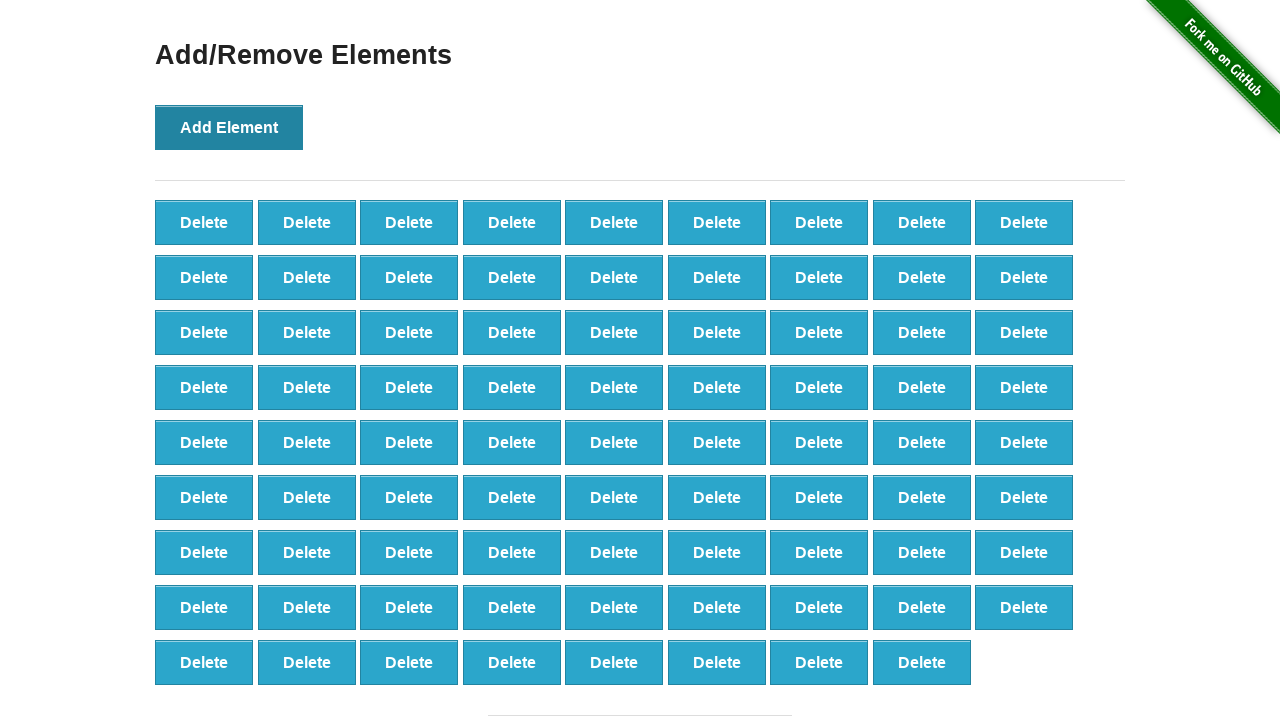

Clicked Add Element button (iteration 81/100) at (229, 127) on button:has-text('Add Element')
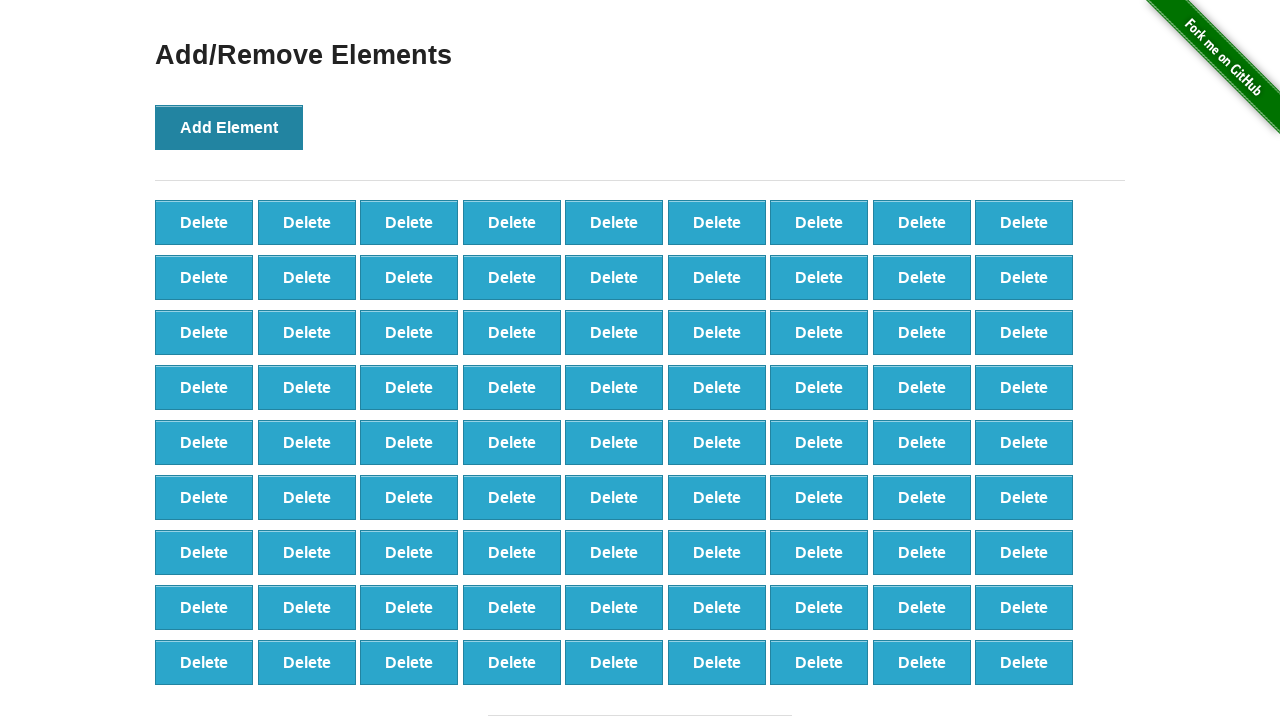

Clicked Add Element button (iteration 82/100) at (229, 127) on button:has-text('Add Element')
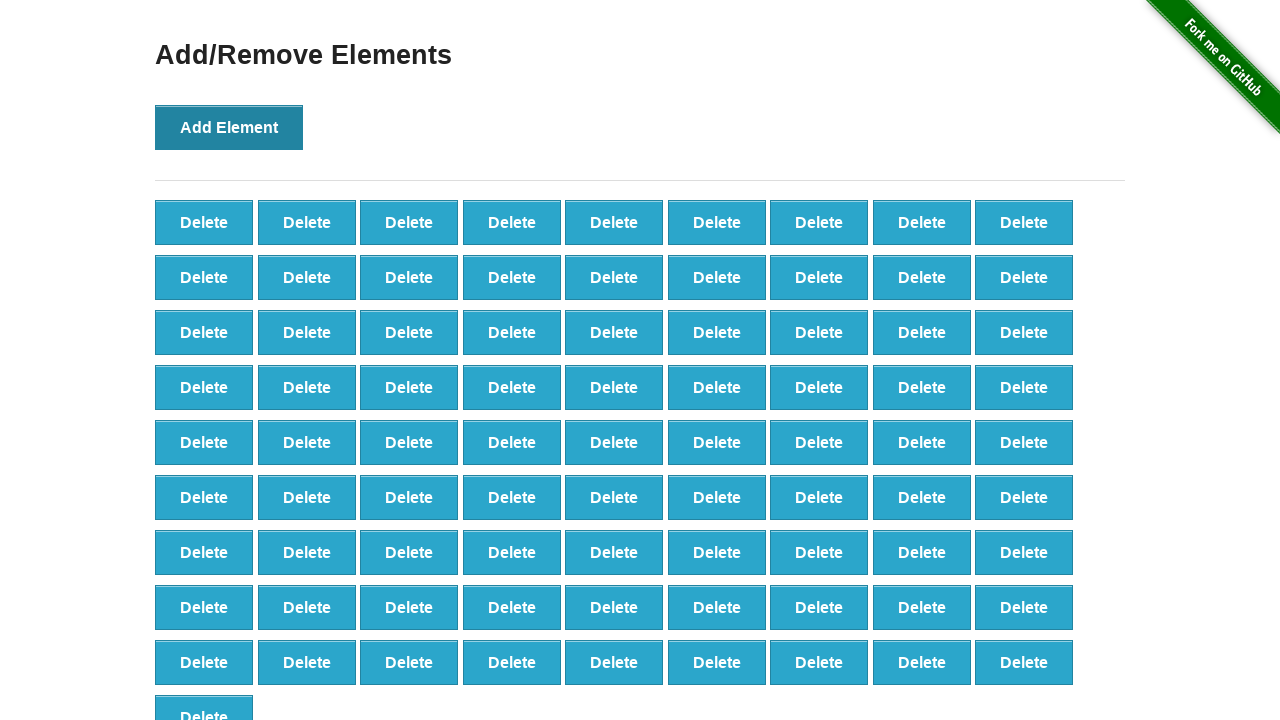

Clicked Add Element button (iteration 83/100) at (229, 127) on button:has-text('Add Element')
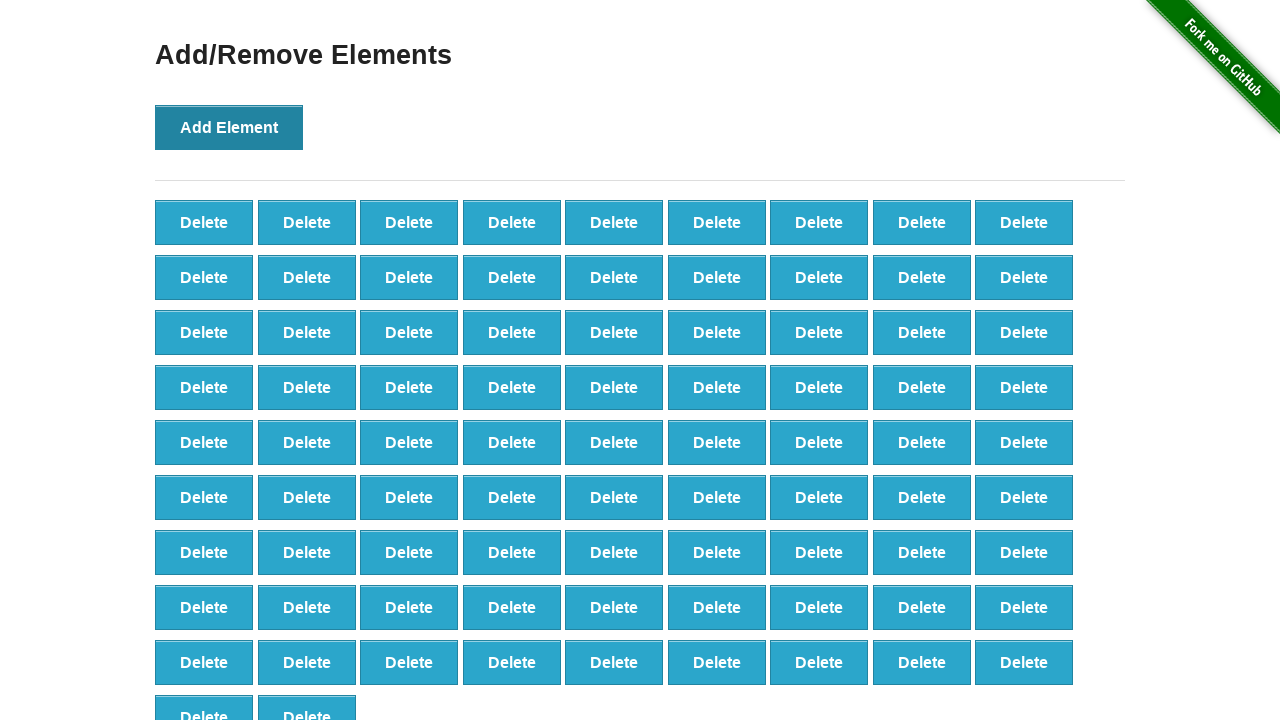

Clicked Add Element button (iteration 84/100) at (229, 127) on button:has-text('Add Element')
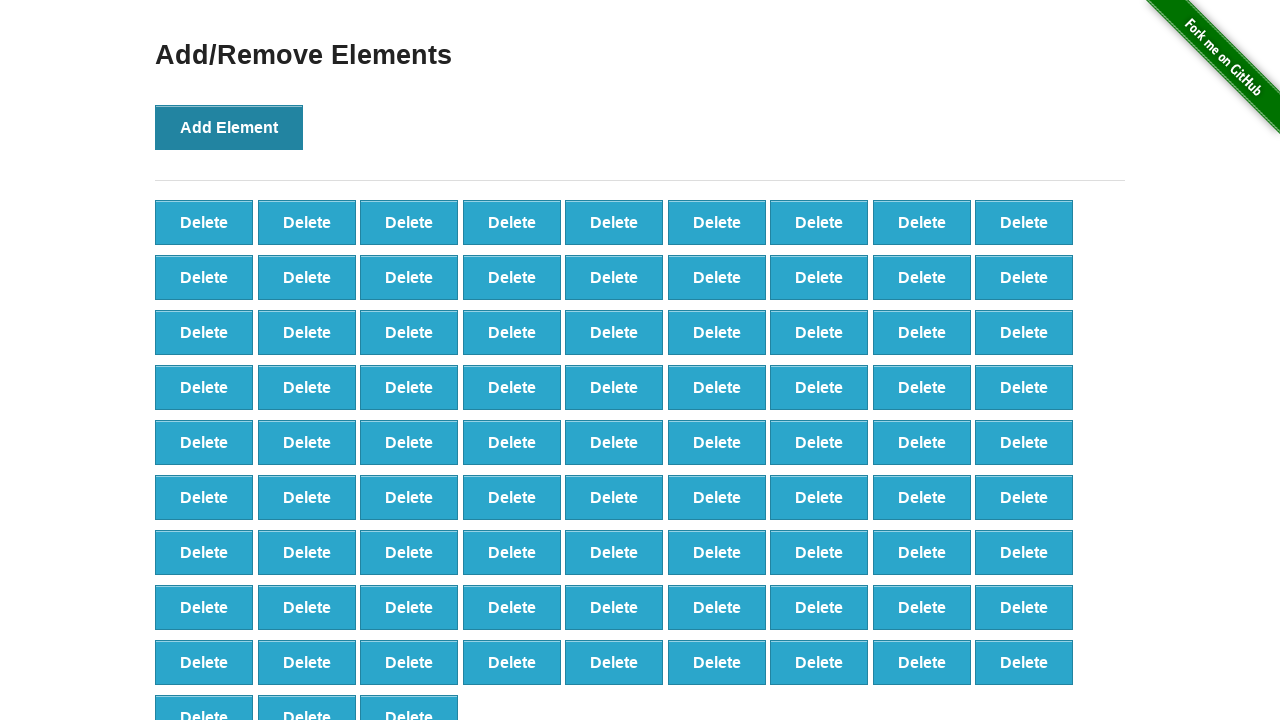

Clicked Add Element button (iteration 85/100) at (229, 127) on button:has-text('Add Element')
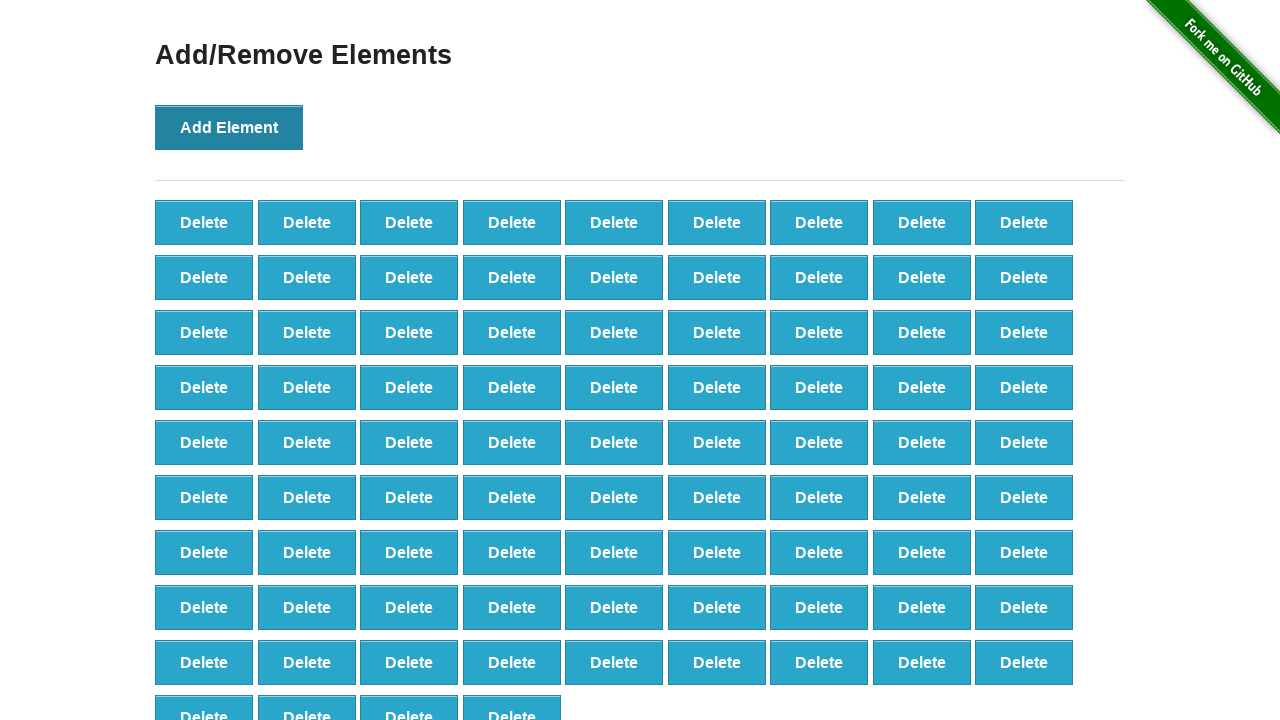

Clicked Add Element button (iteration 86/100) at (229, 127) on button:has-text('Add Element')
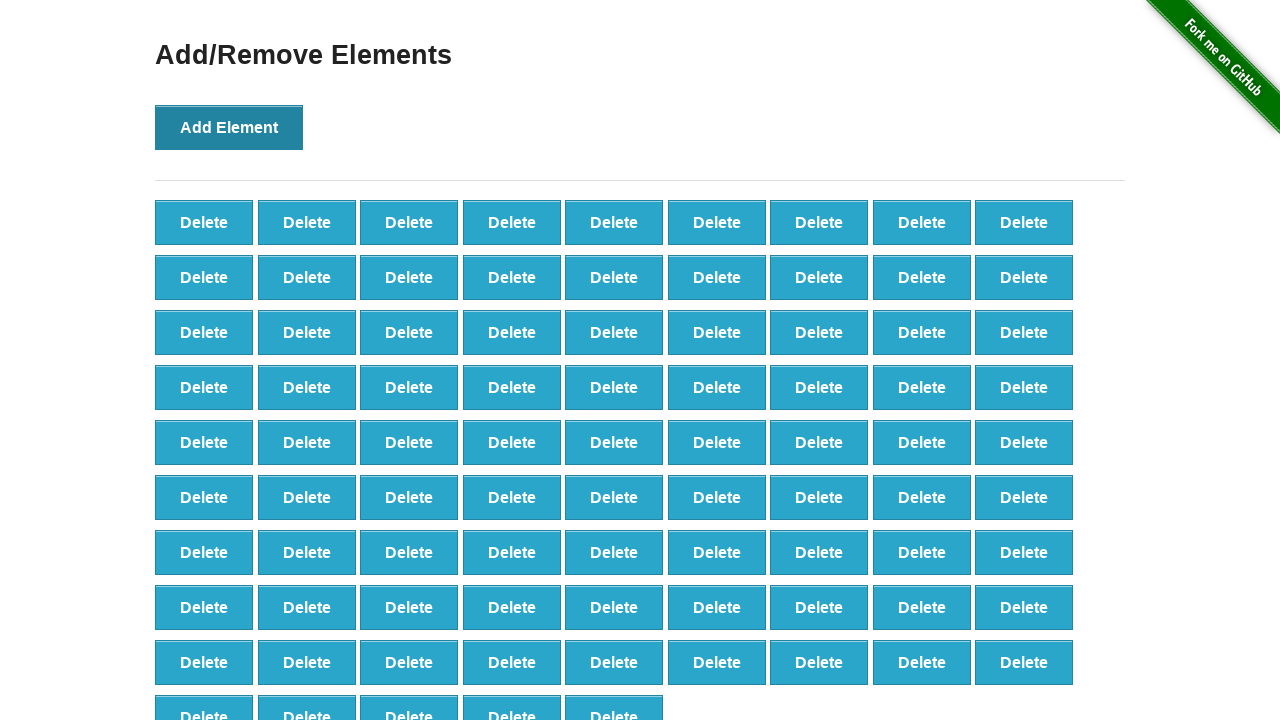

Clicked Add Element button (iteration 87/100) at (229, 127) on button:has-text('Add Element')
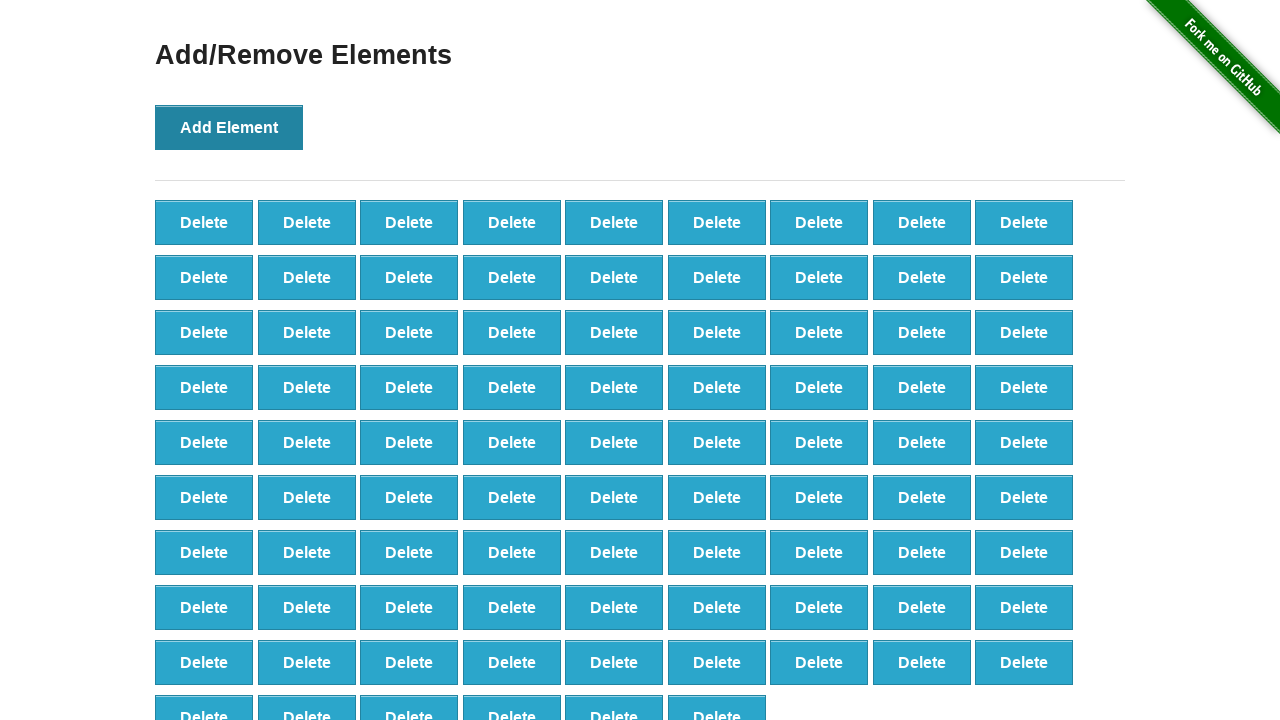

Clicked Add Element button (iteration 88/100) at (229, 127) on button:has-text('Add Element')
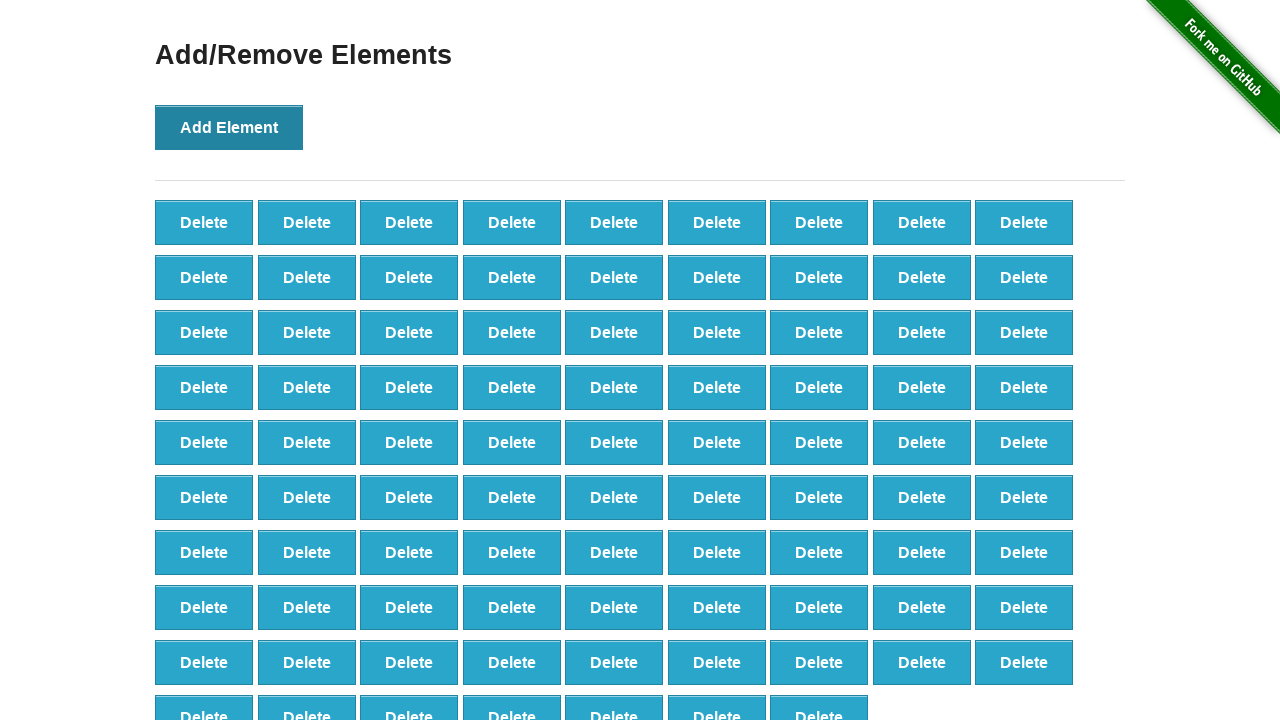

Clicked Add Element button (iteration 89/100) at (229, 127) on button:has-text('Add Element')
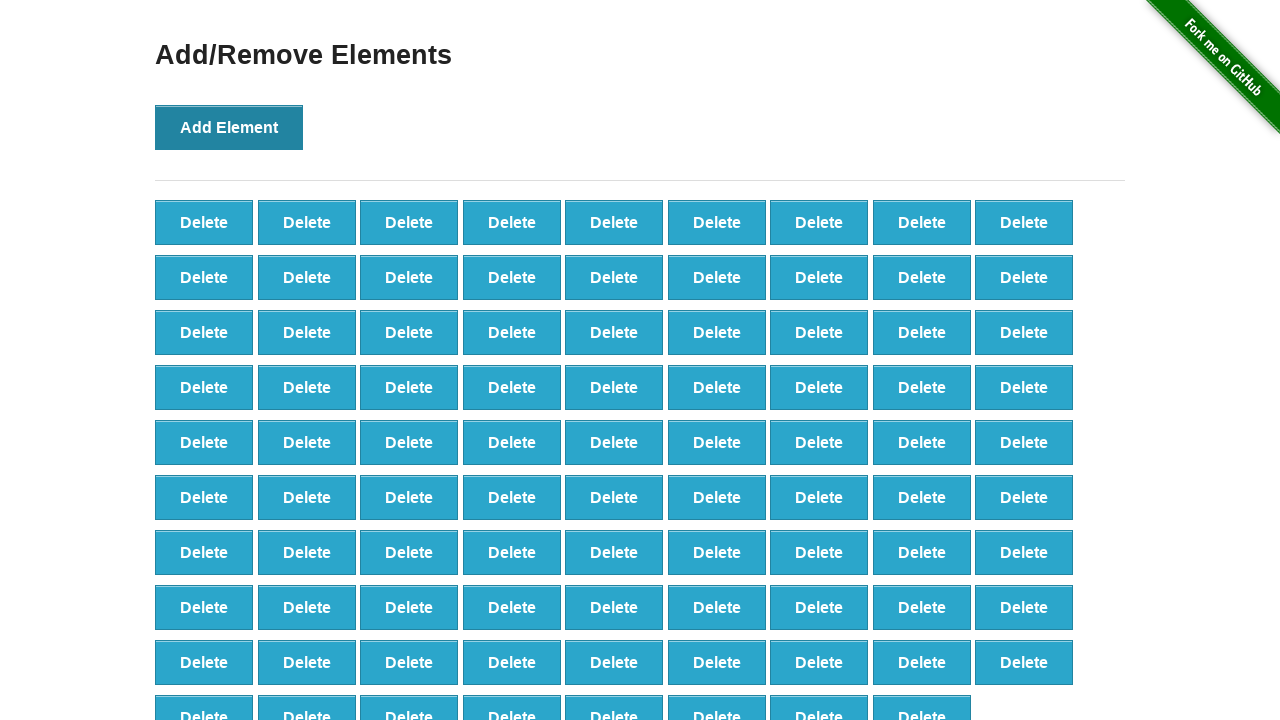

Clicked Add Element button (iteration 90/100) at (229, 127) on button:has-text('Add Element')
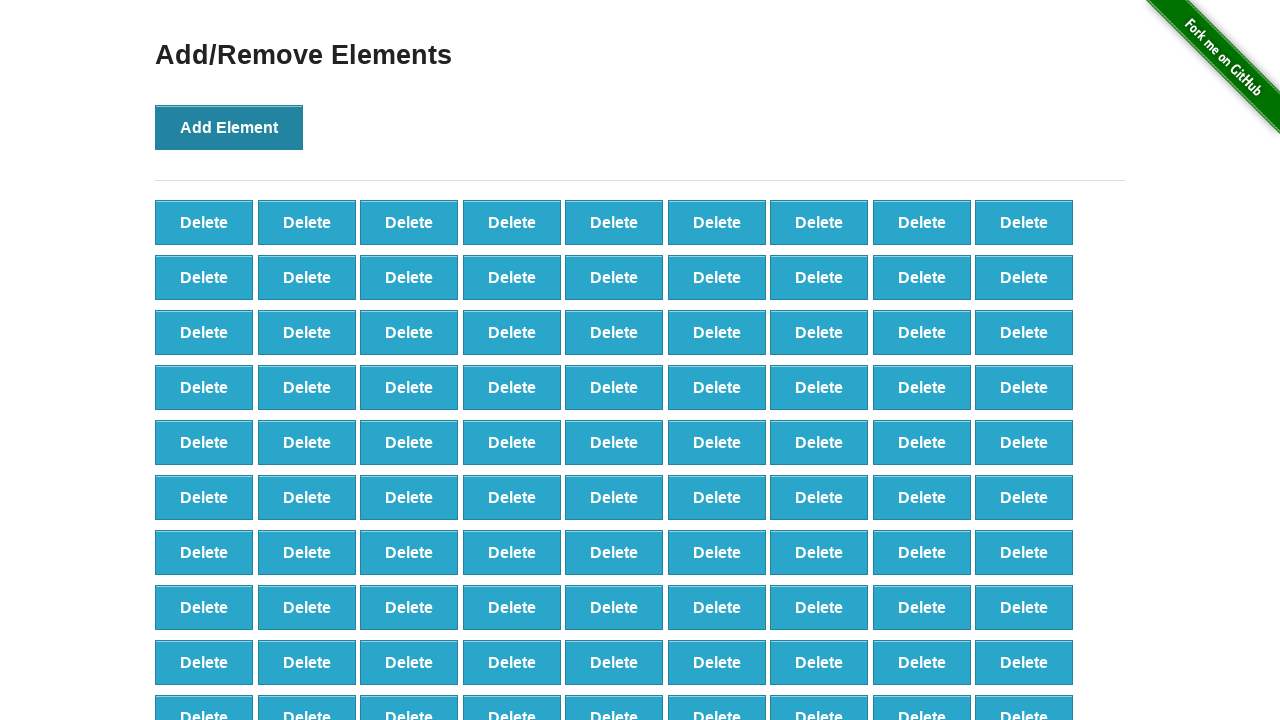

Clicked Add Element button (iteration 91/100) at (229, 127) on button:has-text('Add Element')
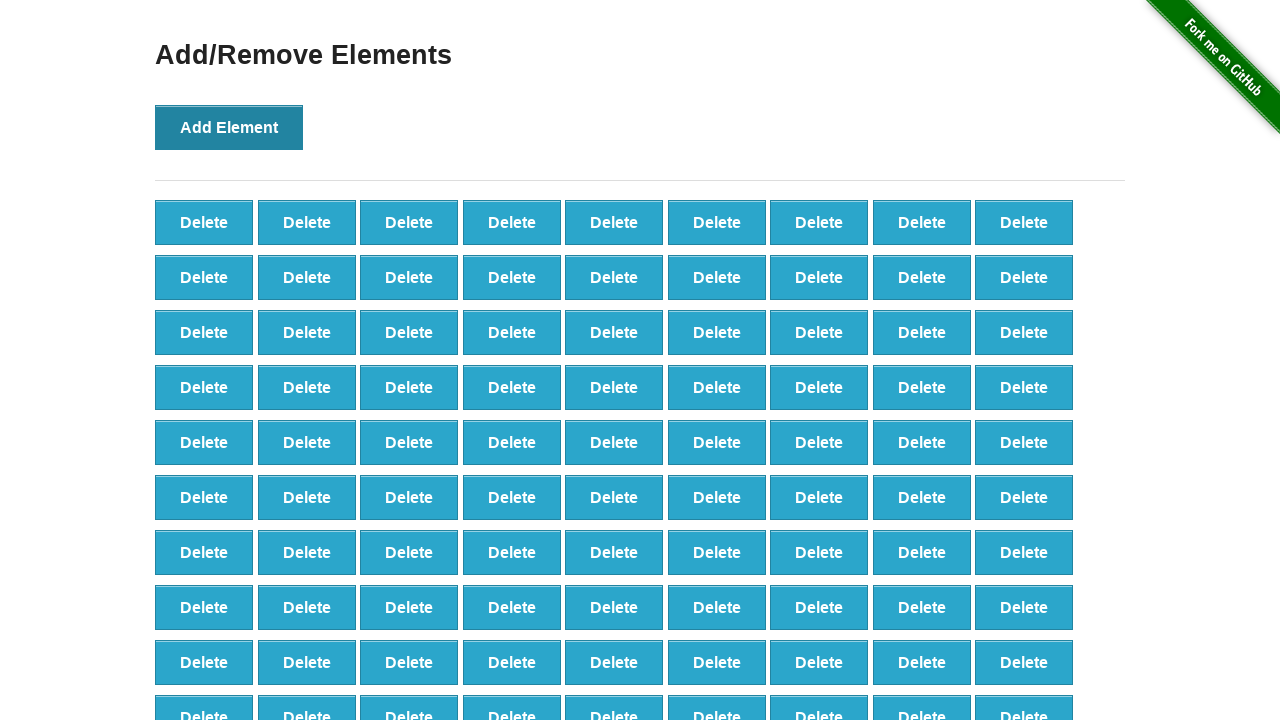

Clicked Add Element button (iteration 92/100) at (229, 127) on button:has-text('Add Element')
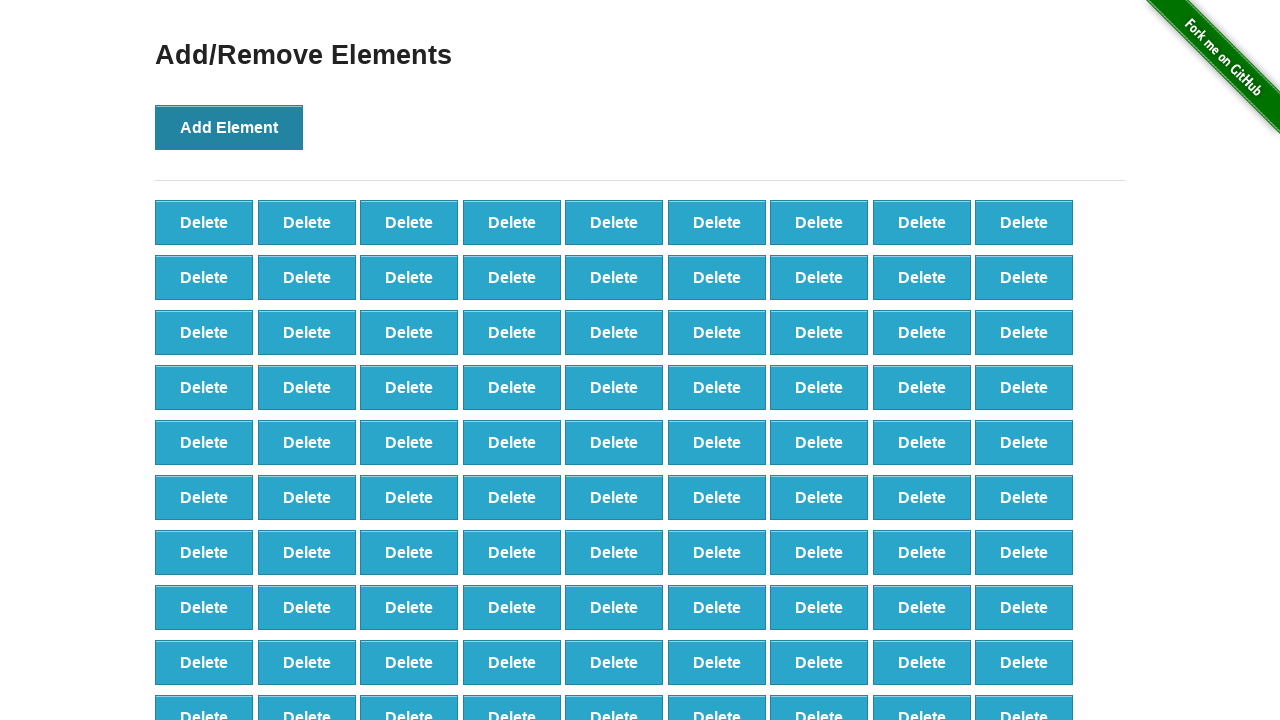

Clicked Add Element button (iteration 93/100) at (229, 127) on button:has-text('Add Element')
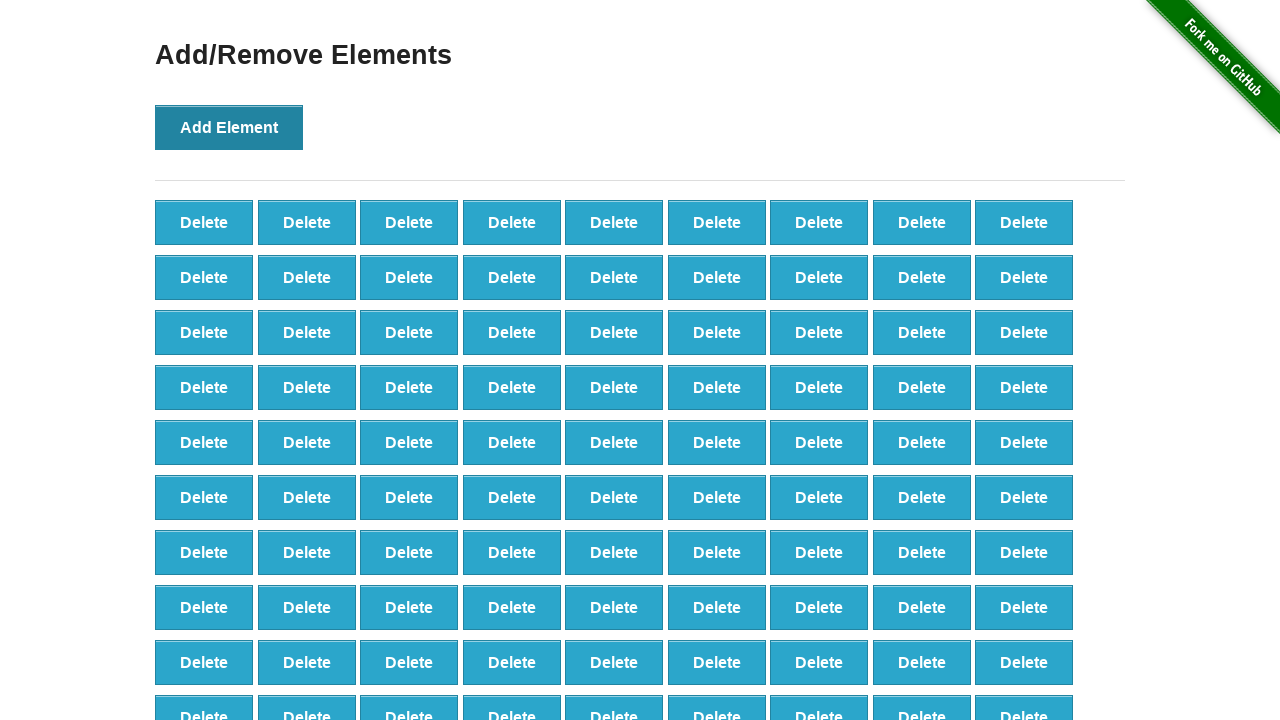

Clicked Add Element button (iteration 94/100) at (229, 127) on button:has-text('Add Element')
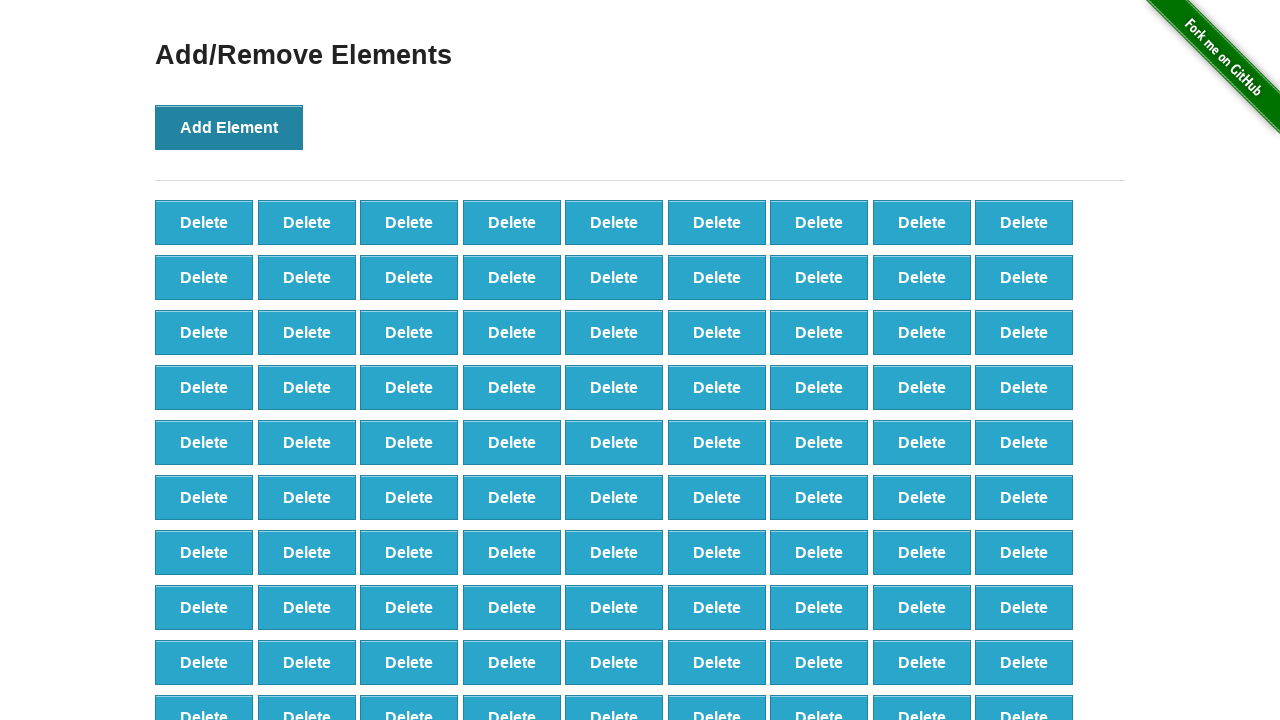

Clicked Add Element button (iteration 95/100) at (229, 127) on button:has-text('Add Element')
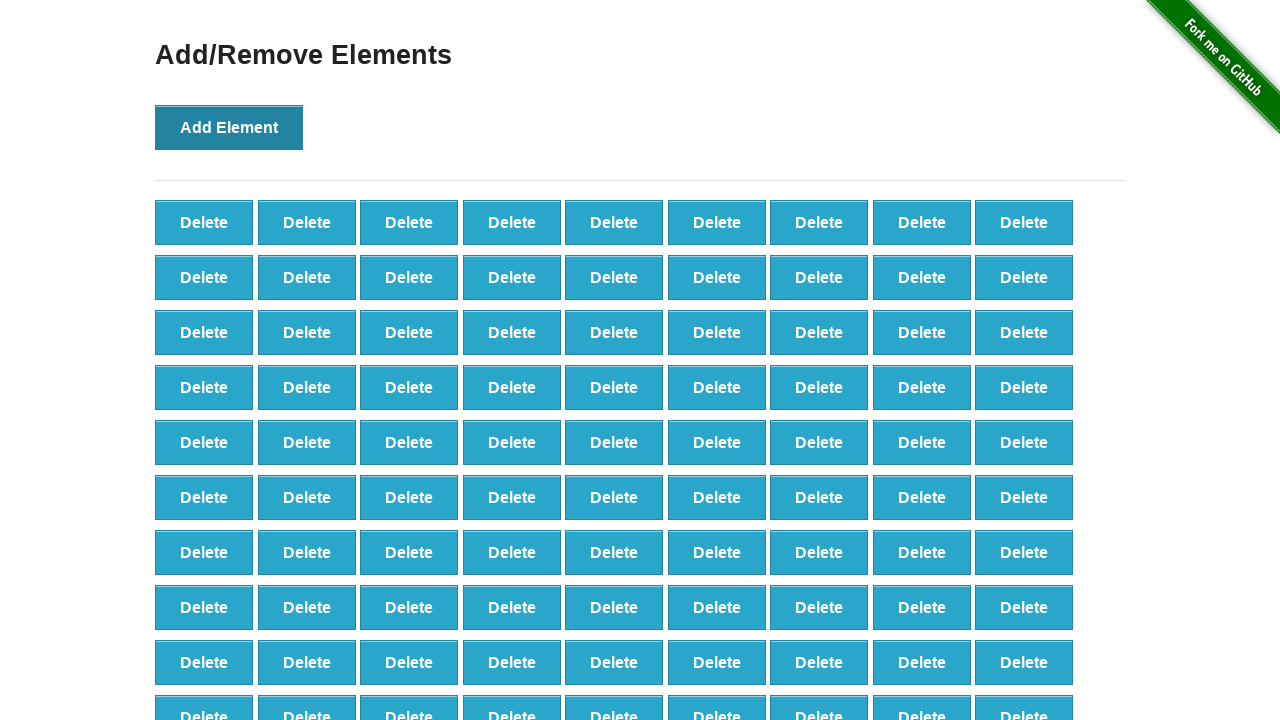

Clicked Add Element button (iteration 96/100) at (229, 127) on button:has-text('Add Element')
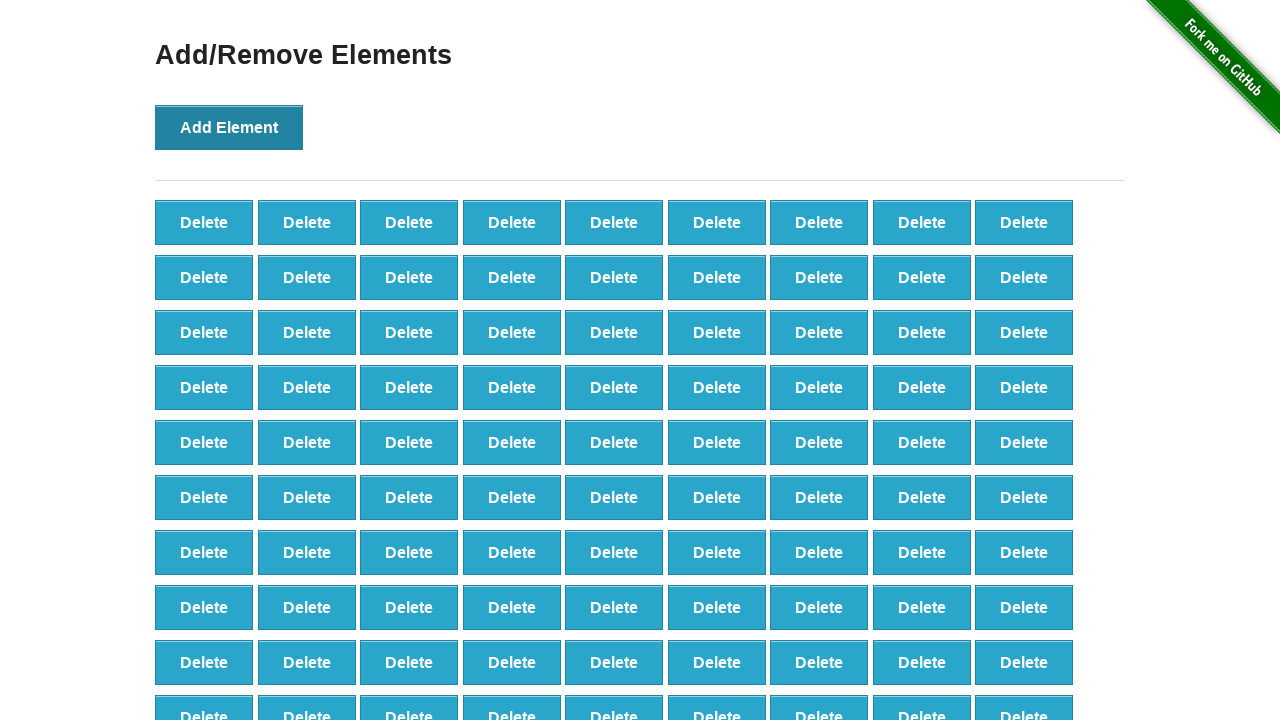

Clicked Add Element button (iteration 97/100) at (229, 127) on button:has-text('Add Element')
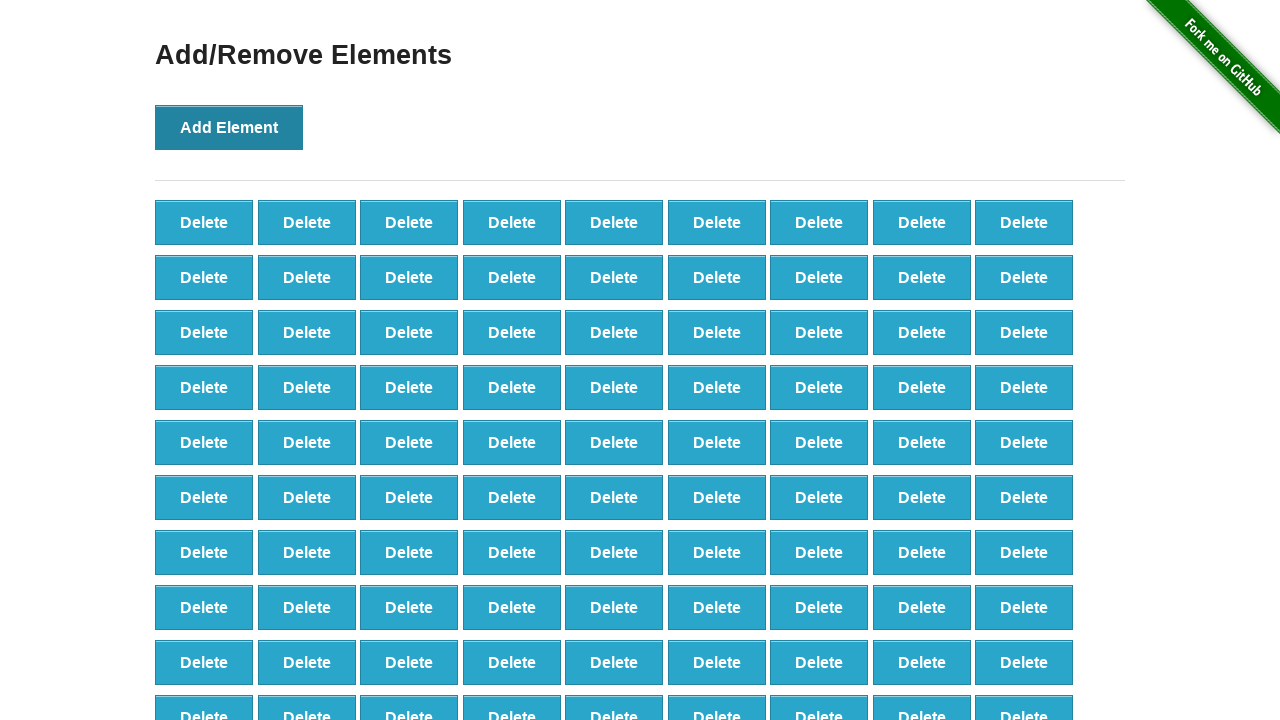

Clicked Add Element button (iteration 98/100) at (229, 127) on button:has-text('Add Element')
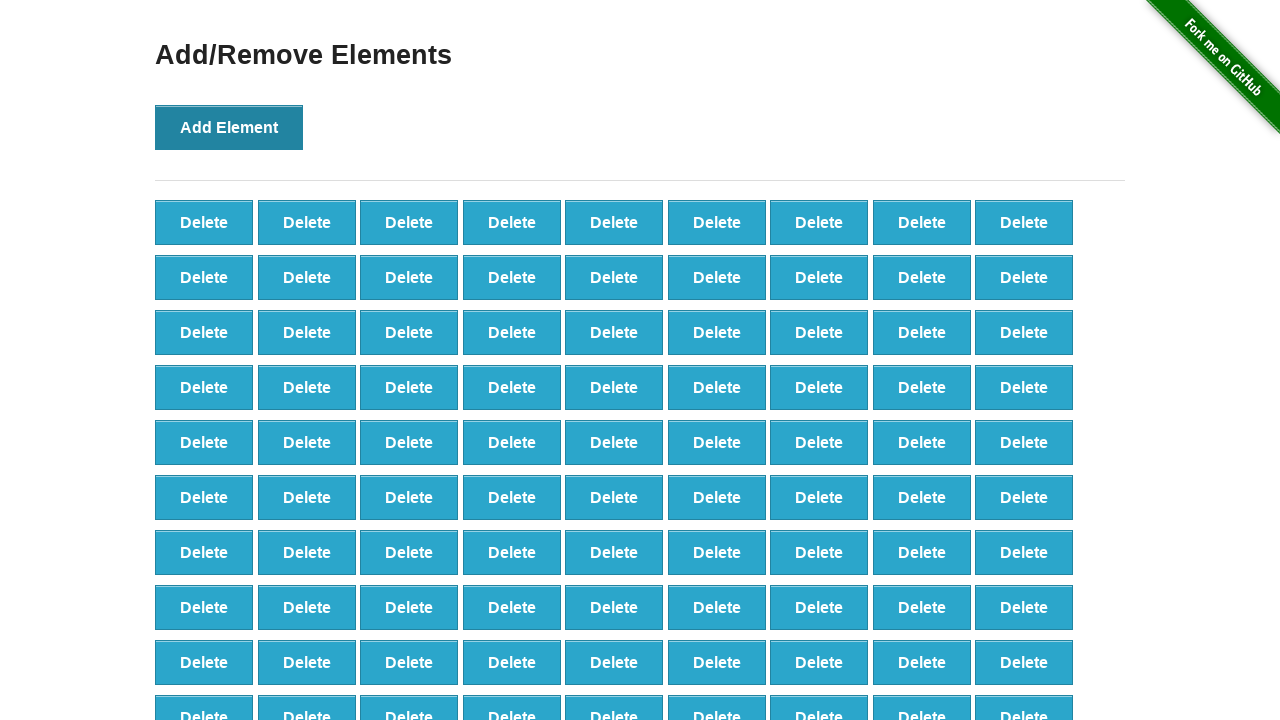

Clicked Add Element button (iteration 99/100) at (229, 127) on button:has-text('Add Element')
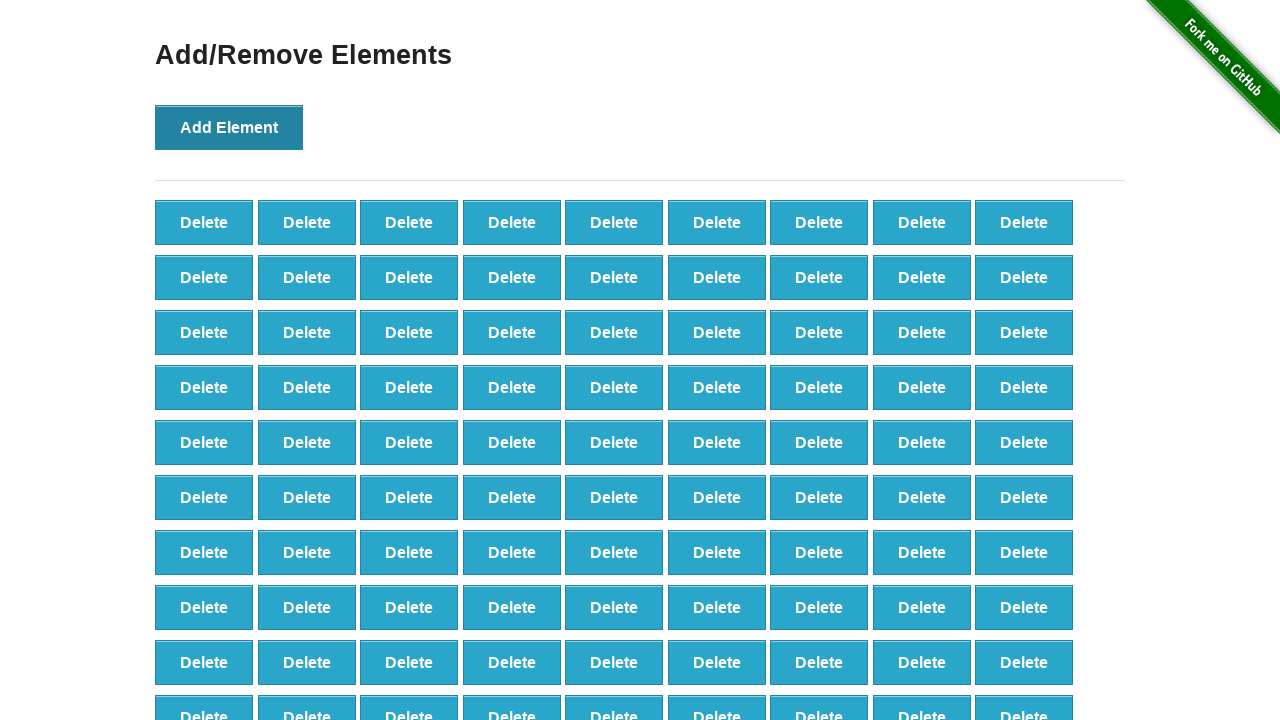

Clicked Add Element button (iteration 100/100) at (229, 127) on button:has-text('Add Element')
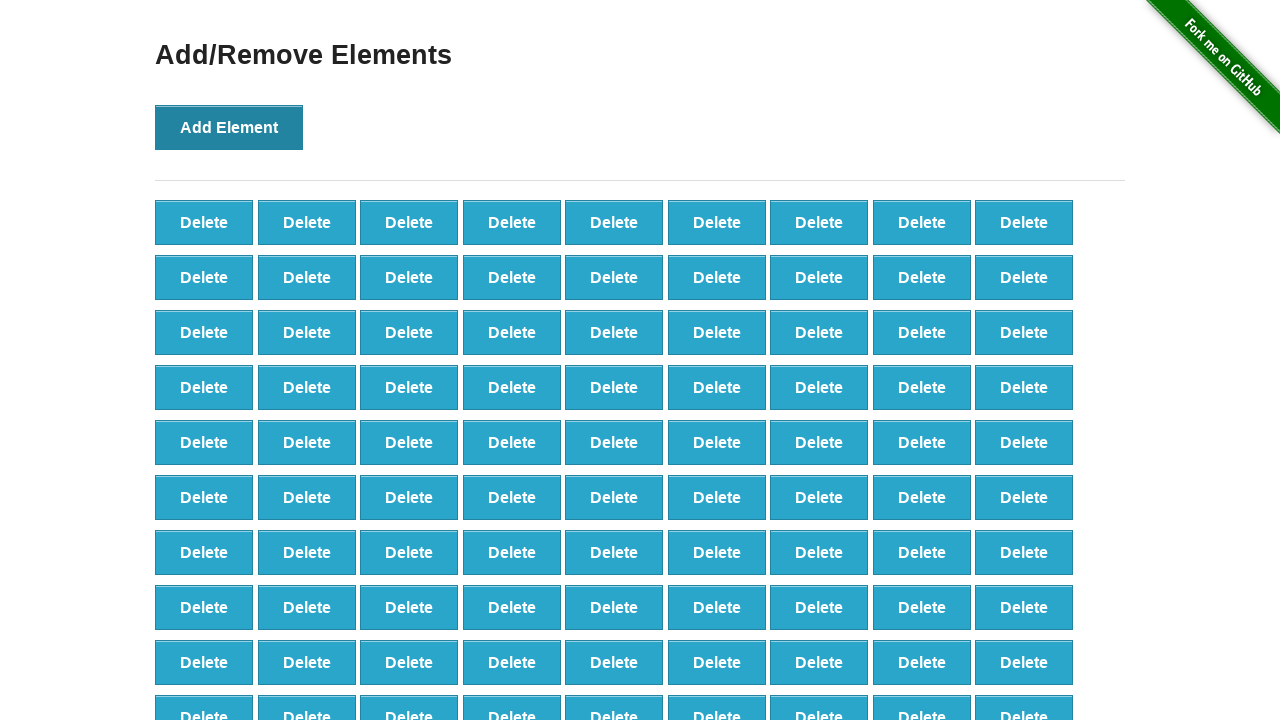

Refreshed the page
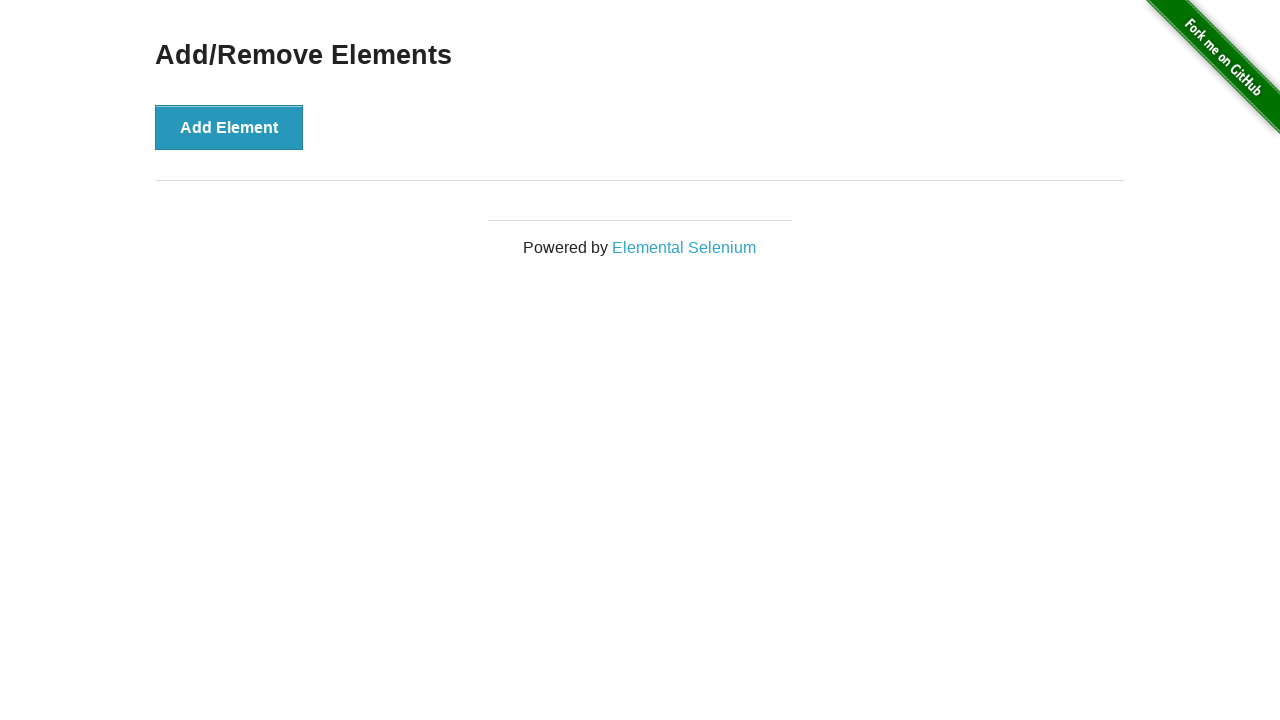

Clicked Add Element button (iteration 1/90) at (229, 127) on button:has-text('Add Element')
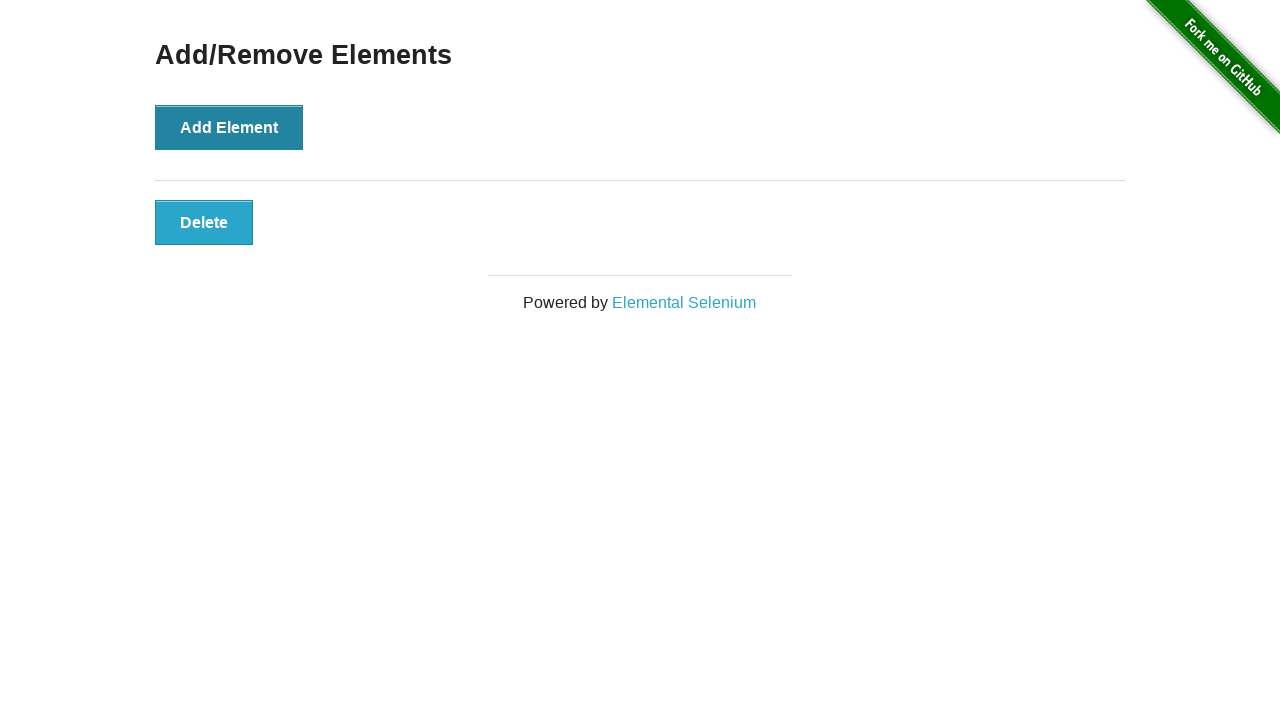

Clicked Delete button (iteration 1/90) at (204, 222) on button:has-text('Delete')
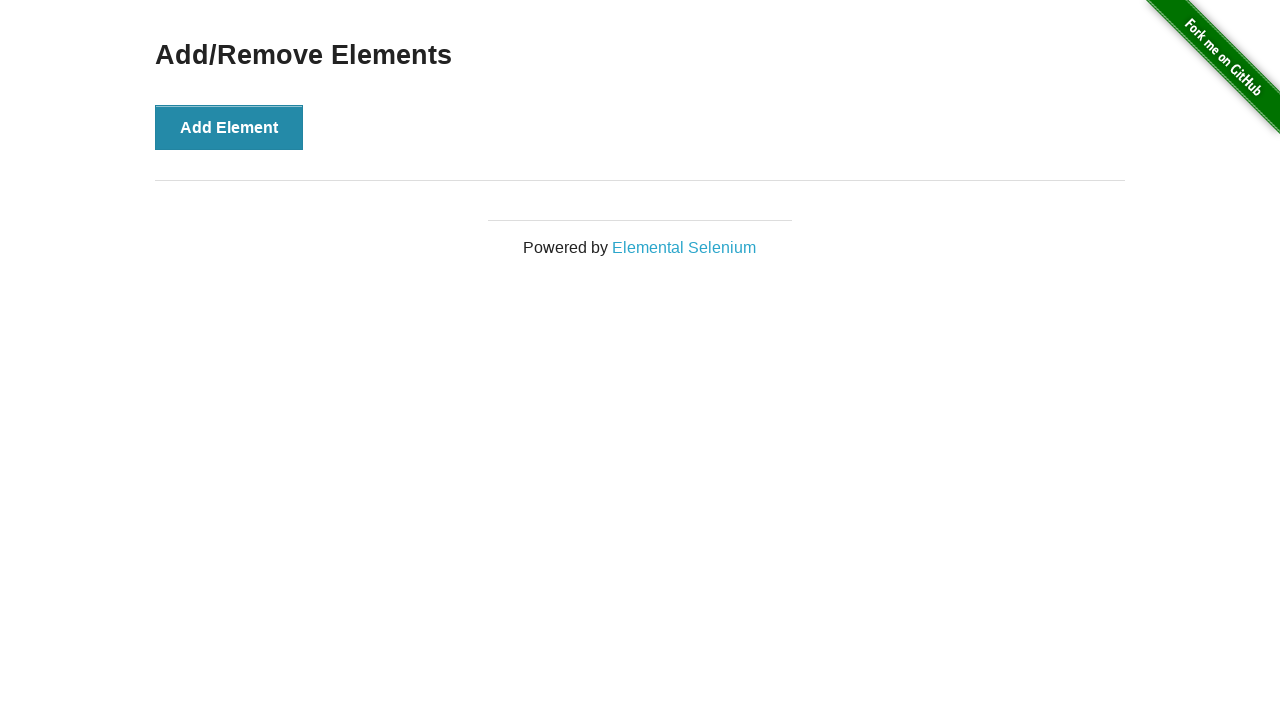

Clicked Add Element button (iteration 2/90) at (229, 127) on button:has-text('Add Element')
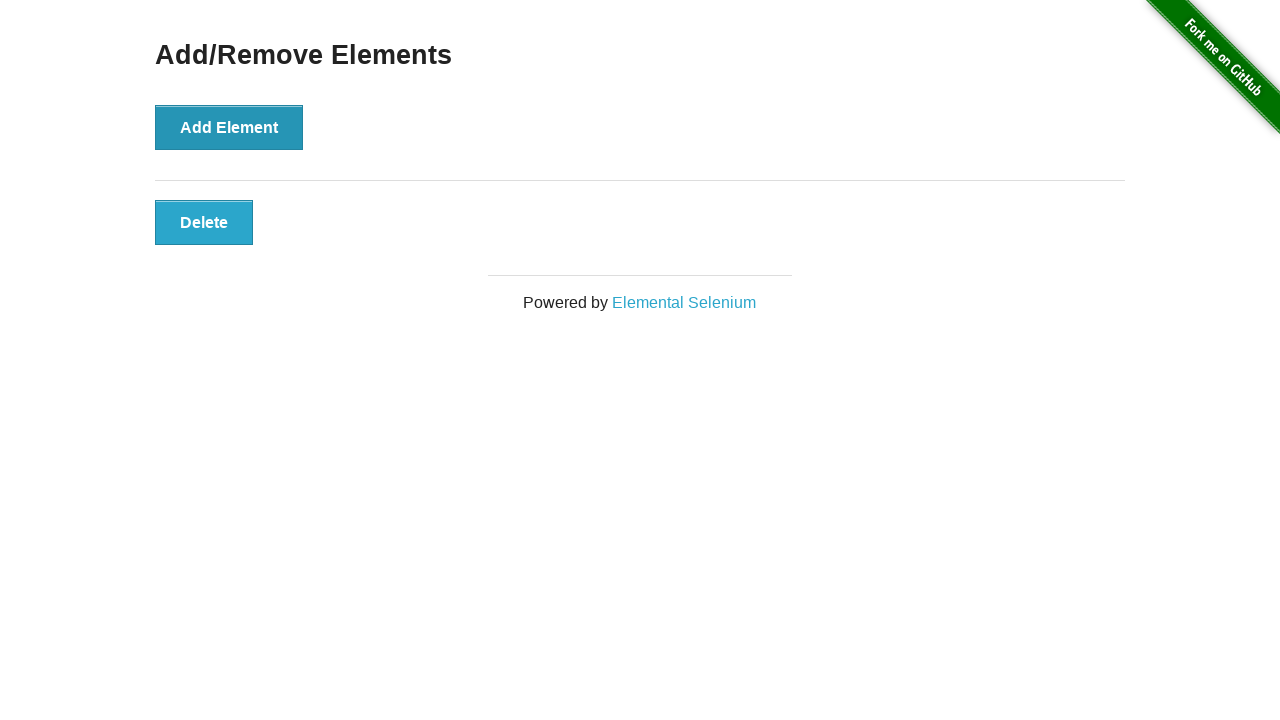

Clicked Delete button (iteration 2/90) at (204, 222) on button:has-text('Delete')
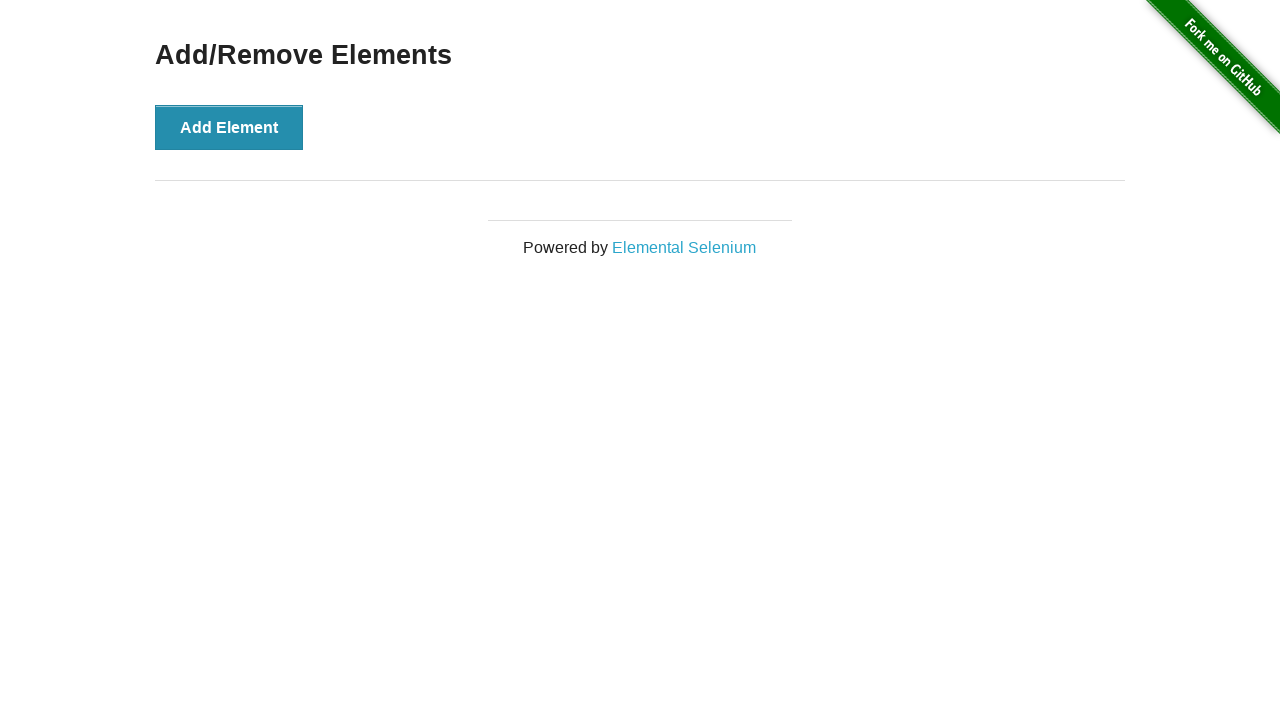

Clicked Add Element button (iteration 3/90) at (229, 127) on button:has-text('Add Element')
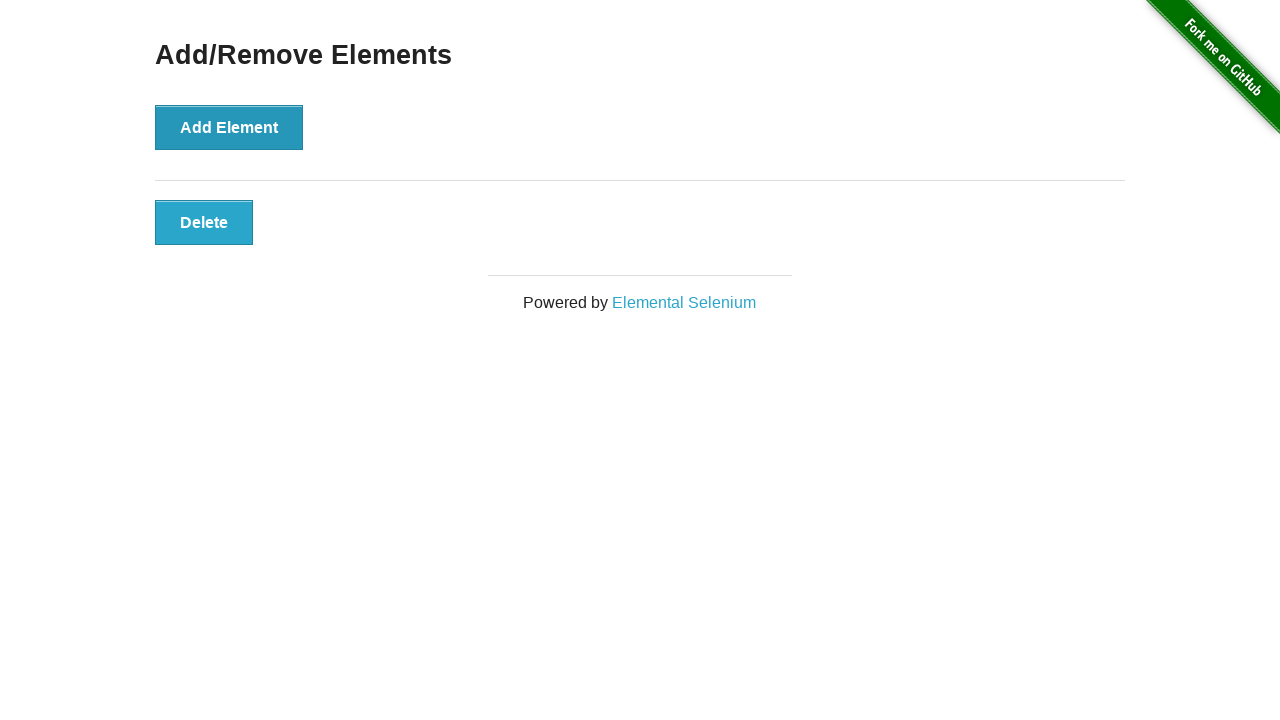

Clicked Delete button (iteration 3/90) at (204, 222) on button:has-text('Delete')
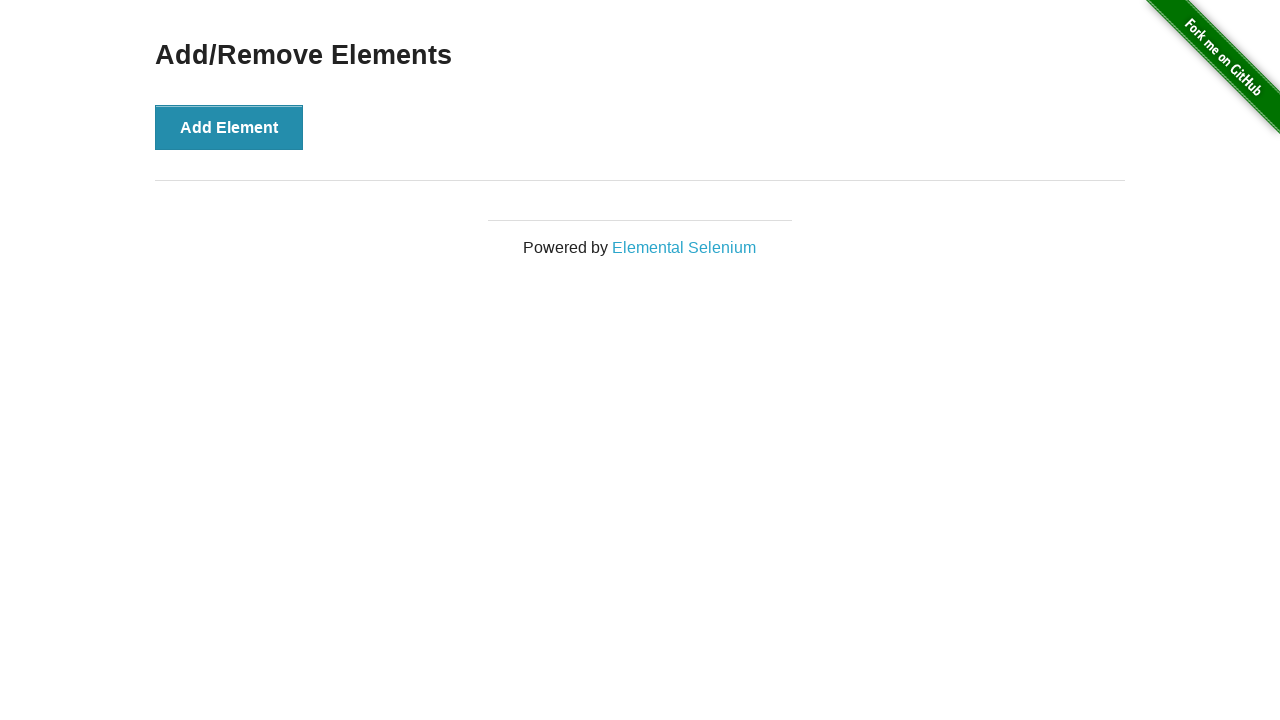

Clicked Add Element button (iteration 4/90) at (229, 127) on button:has-text('Add Element')
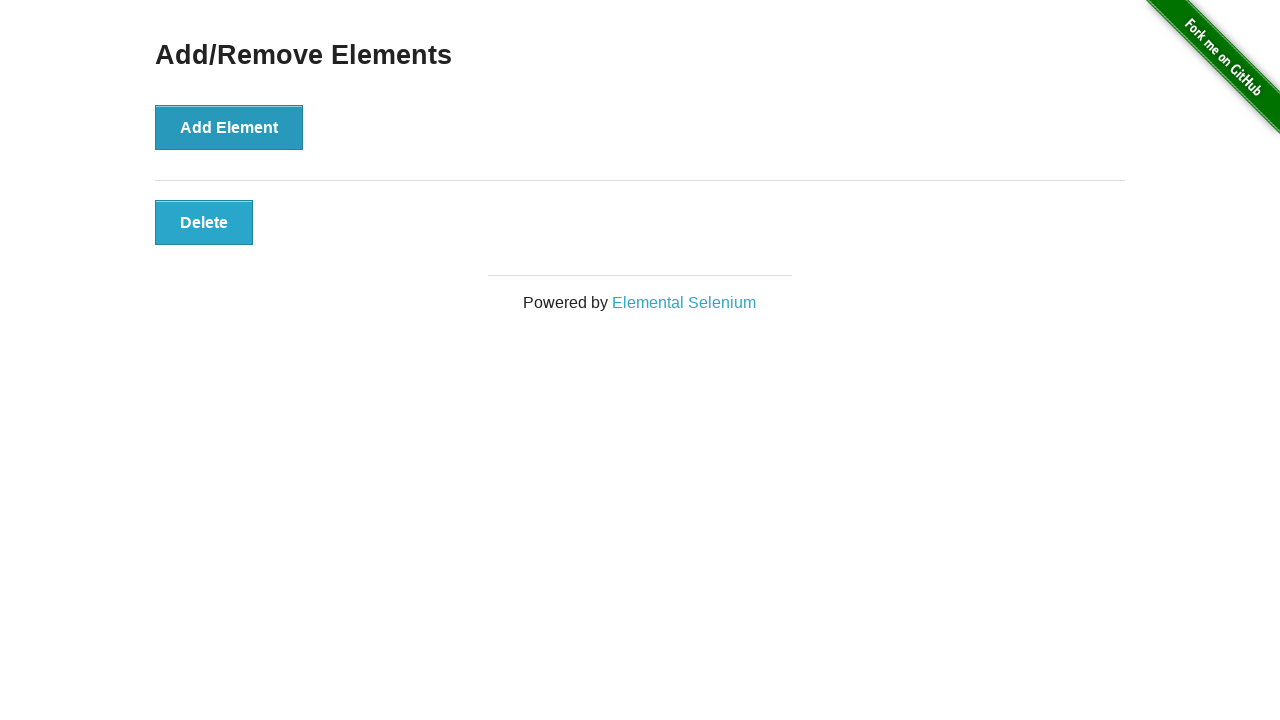

Clicked Delete button (iteration 4/90) at (204, 222) on button:has-text('Delete')
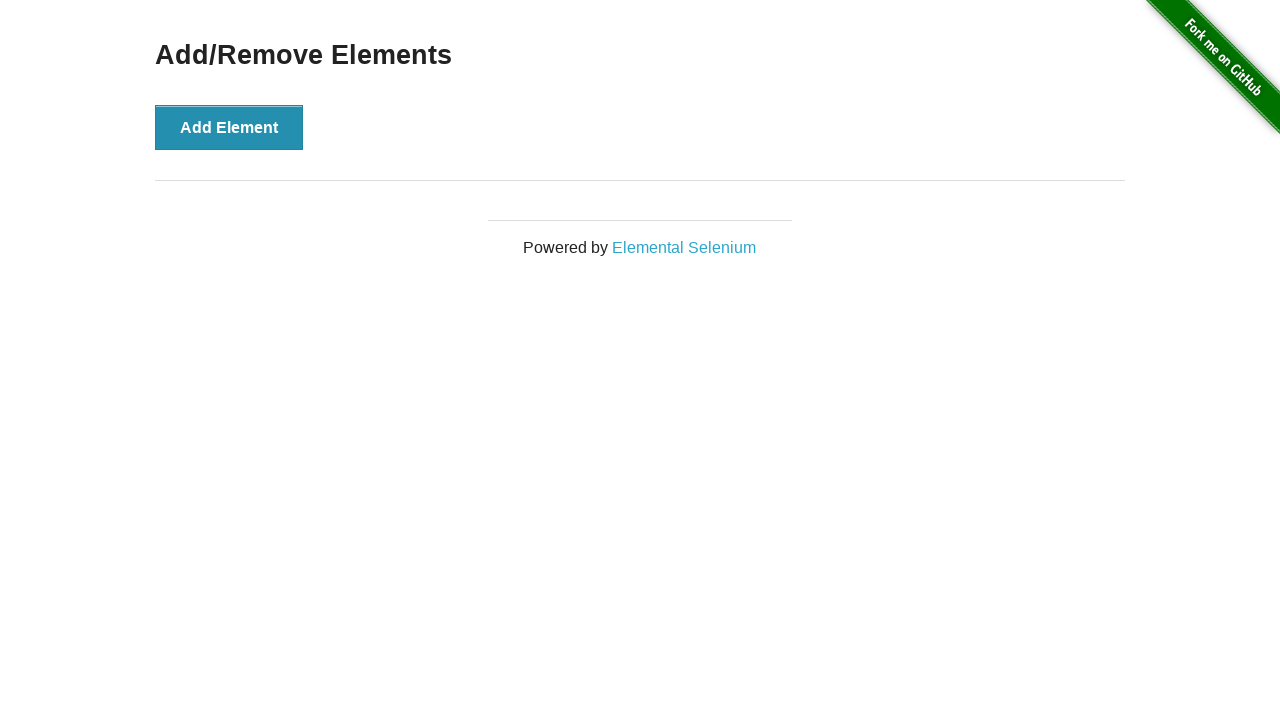

Clicked Add Element button (iteration 5/90) at (229, 127) on button:has-text('Add Element')
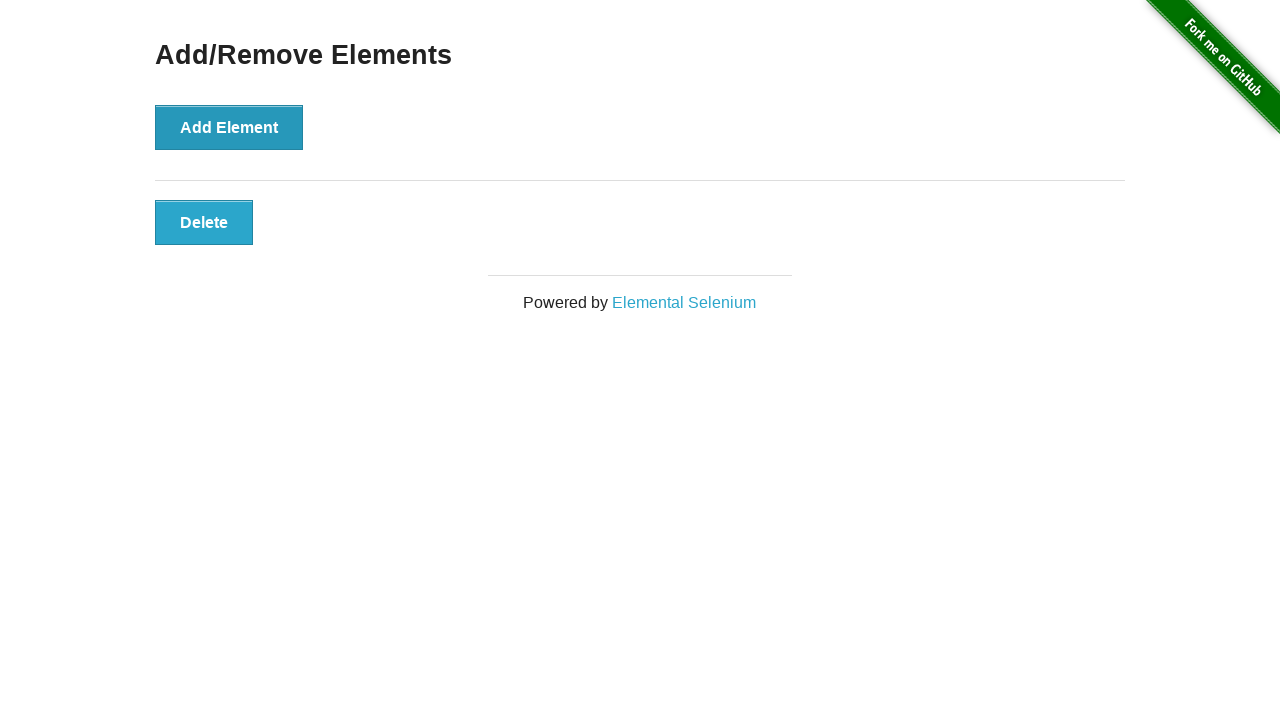

Clicked Delete button (iteration 5/90) at (204, 222) on button:has-text('Delete')
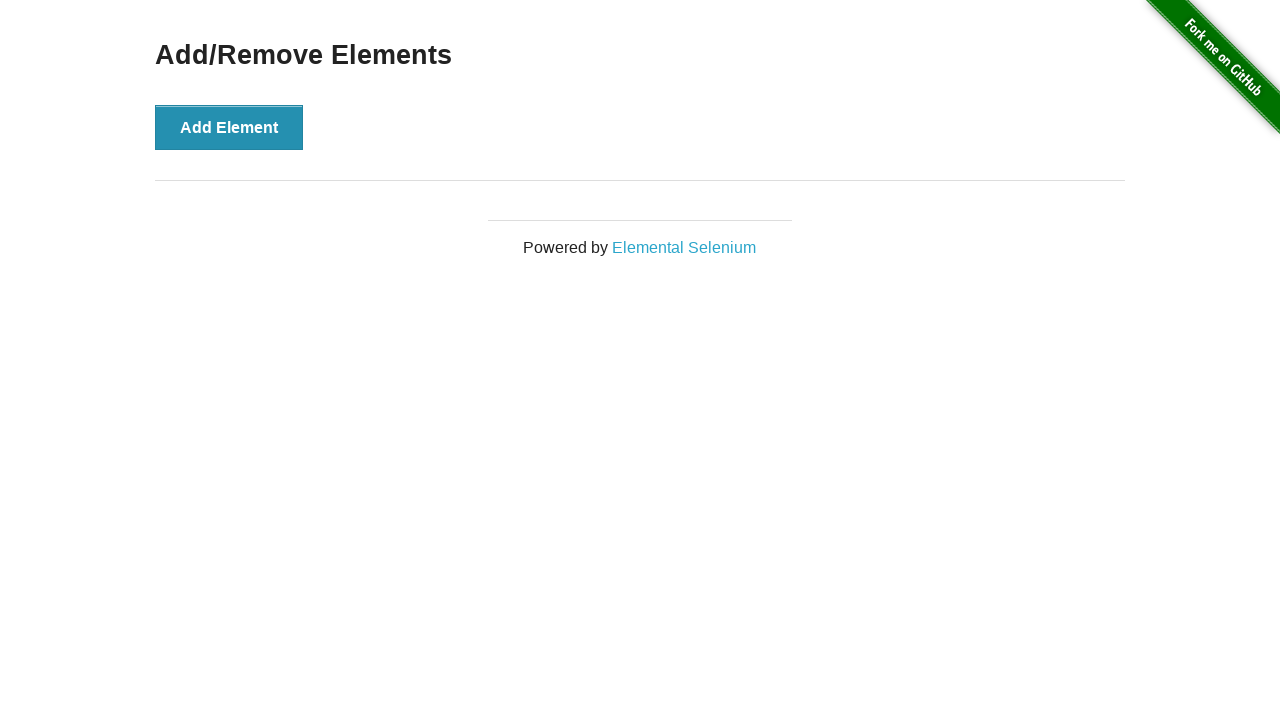

Clicked Add Element button (iteration 6/90) at (229, 127) on button:has-text('Add Element')
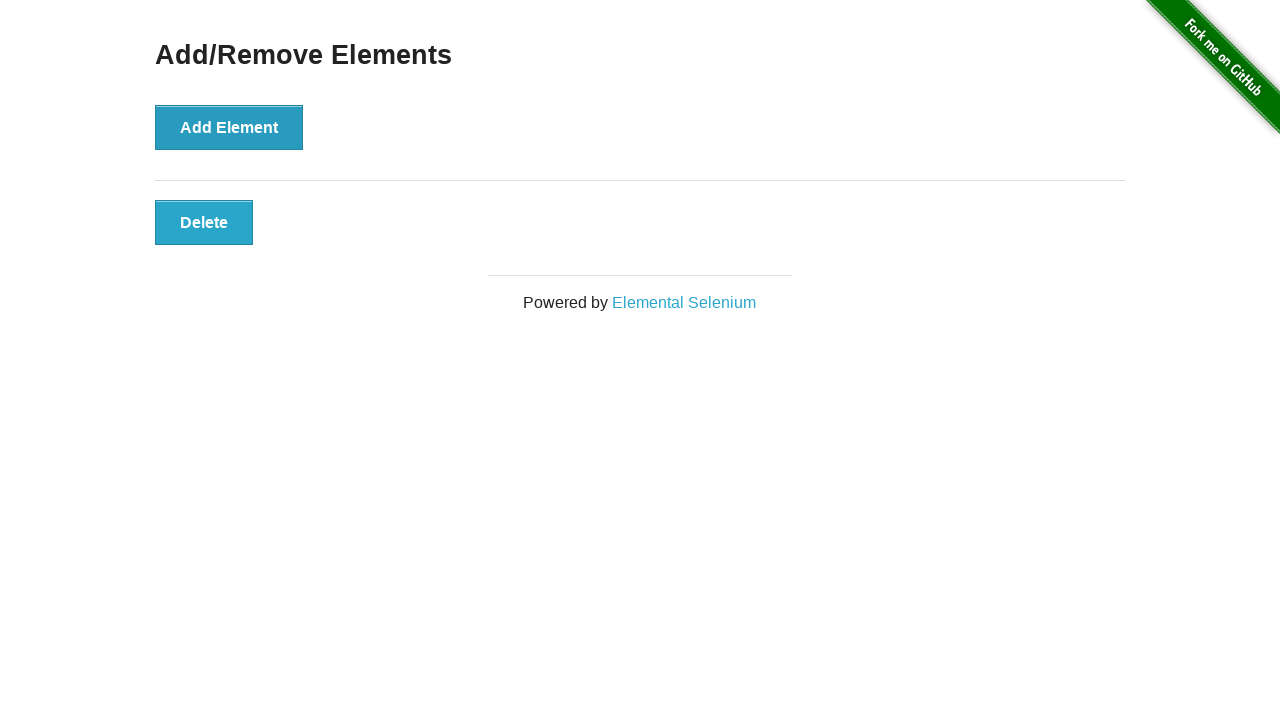

Clicked Delete button (iteration 6/90) at (204, 222) on button:has-text('Delete')
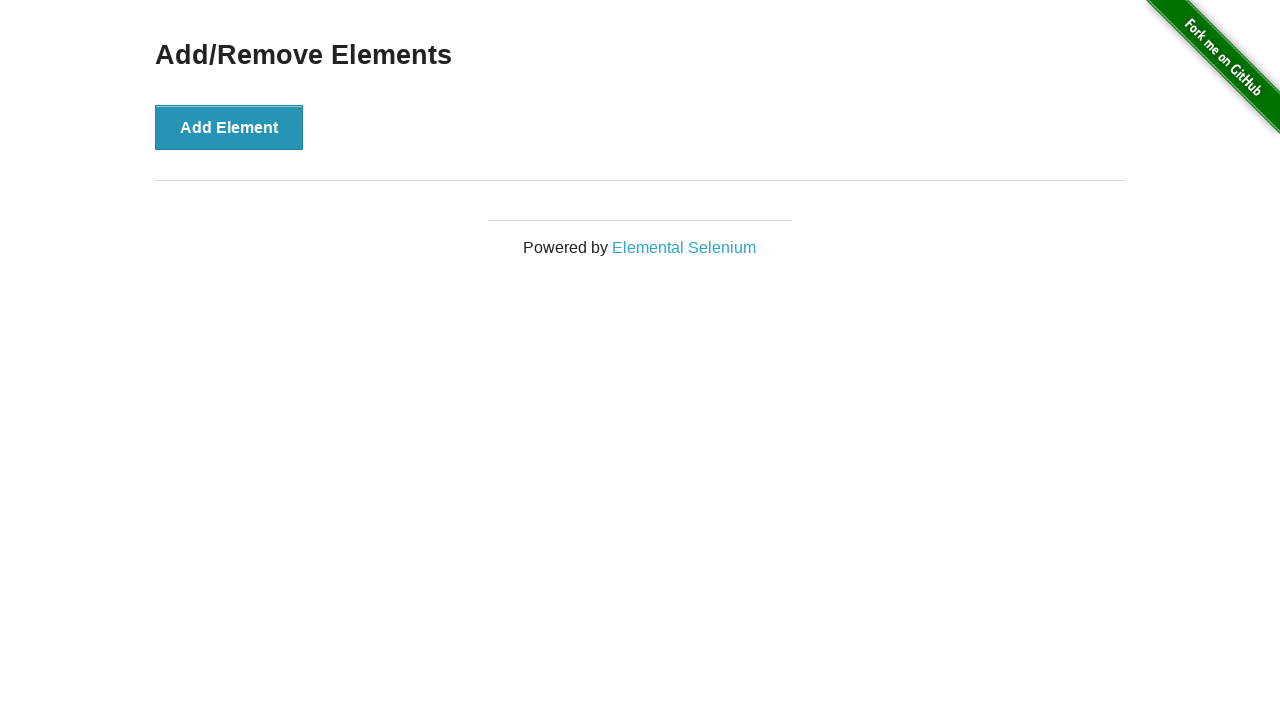

Clicked Add Element button (iteration 7/90) at (229, 127) on button:has-text('Add Element')
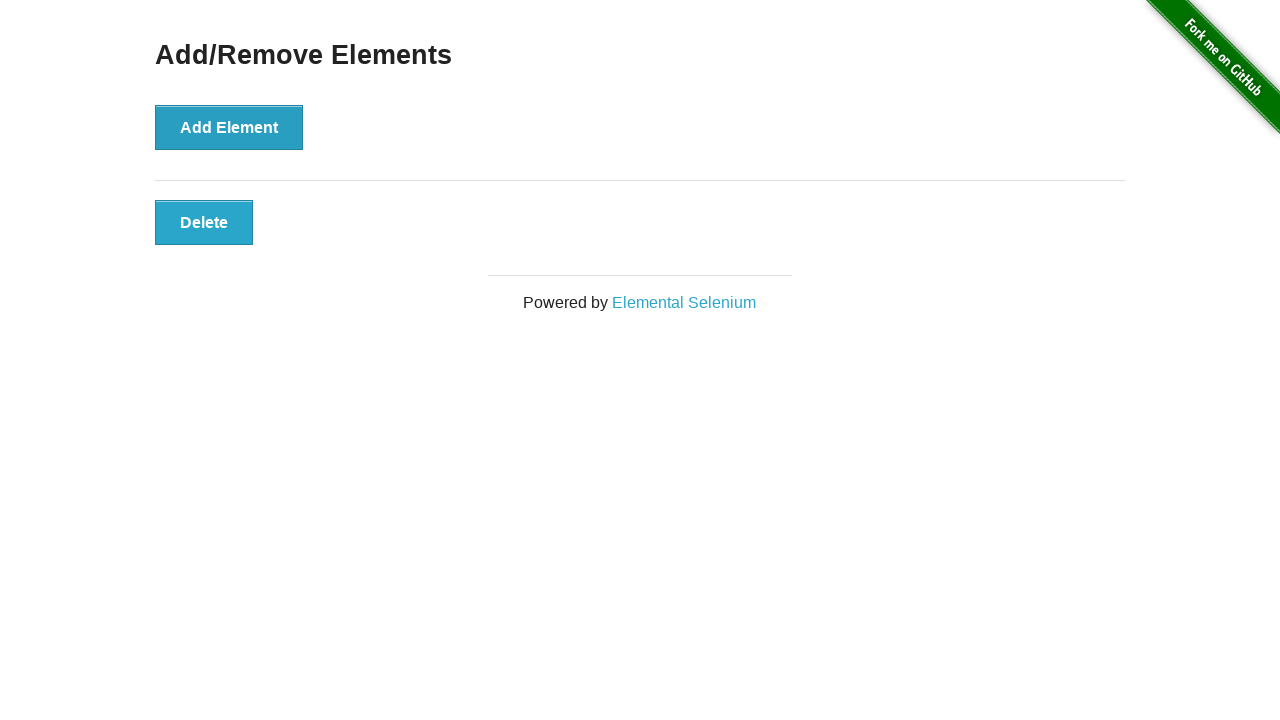

Clicked Delete button (iteration 7/90) at (204, 222) on button:has-text('Delete')
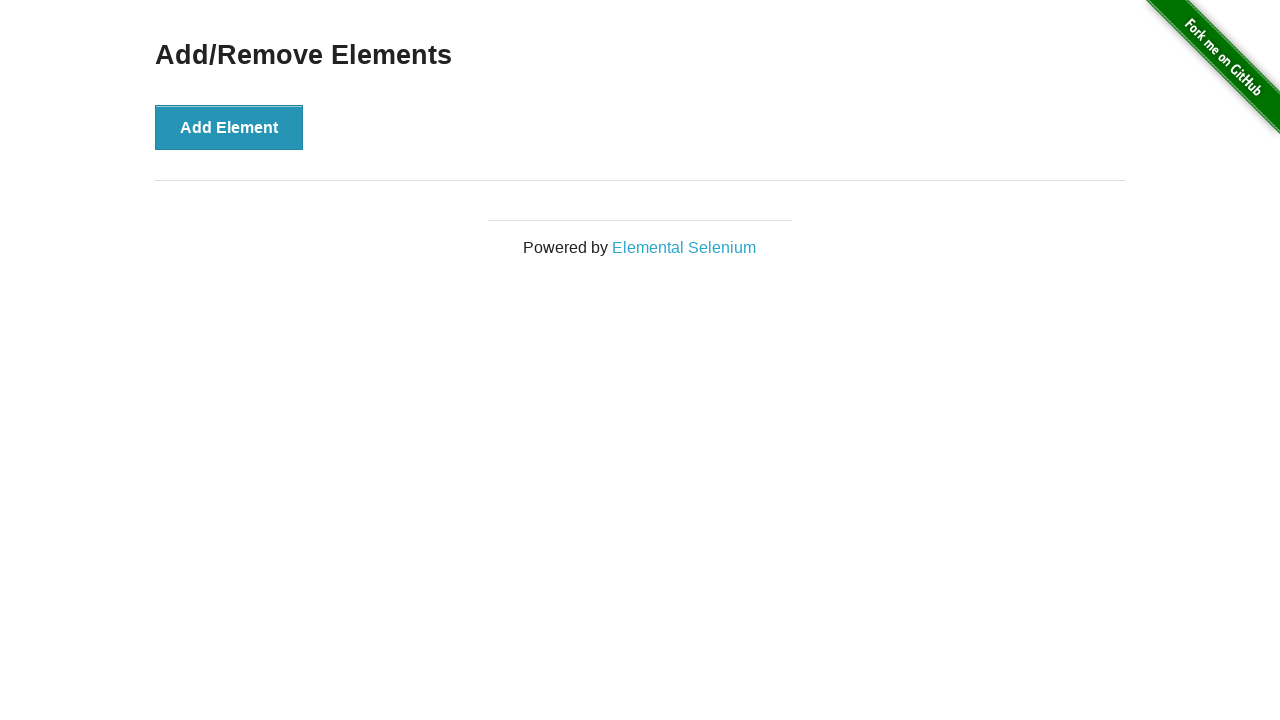

Clicked Add Element button (iteration 8/90) at (229, 127) on button:has-text('Add Element')
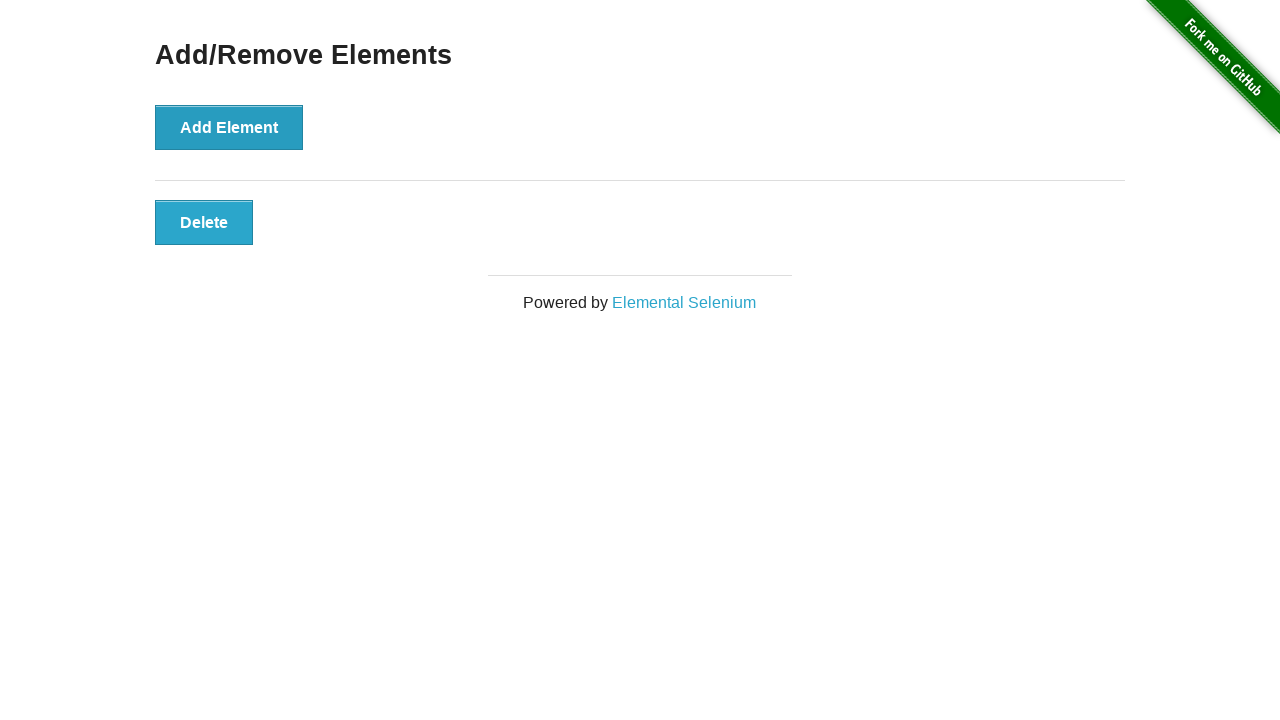

Clicked Delete button (iteration 8/90) at (204, 222) on button:has-text('Delete')
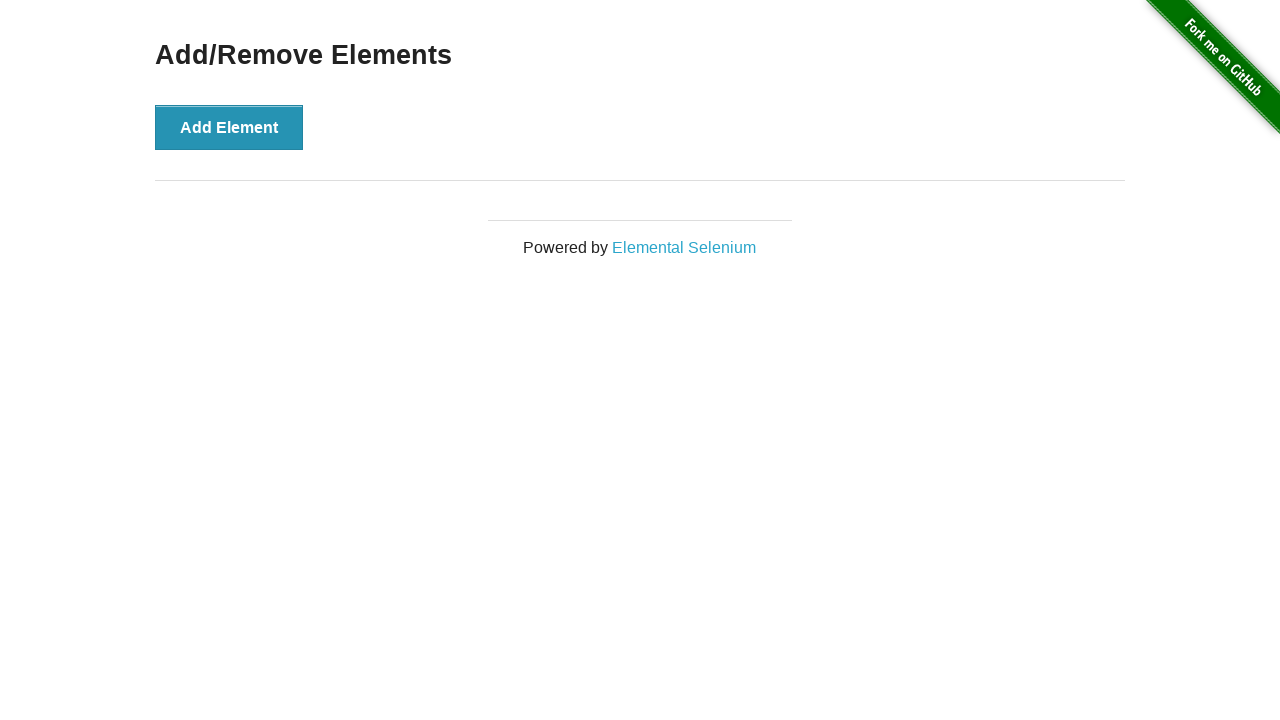

Clicked Add Element button (iteration 9/90) at (229, 127) on button:has-text('Add Element')
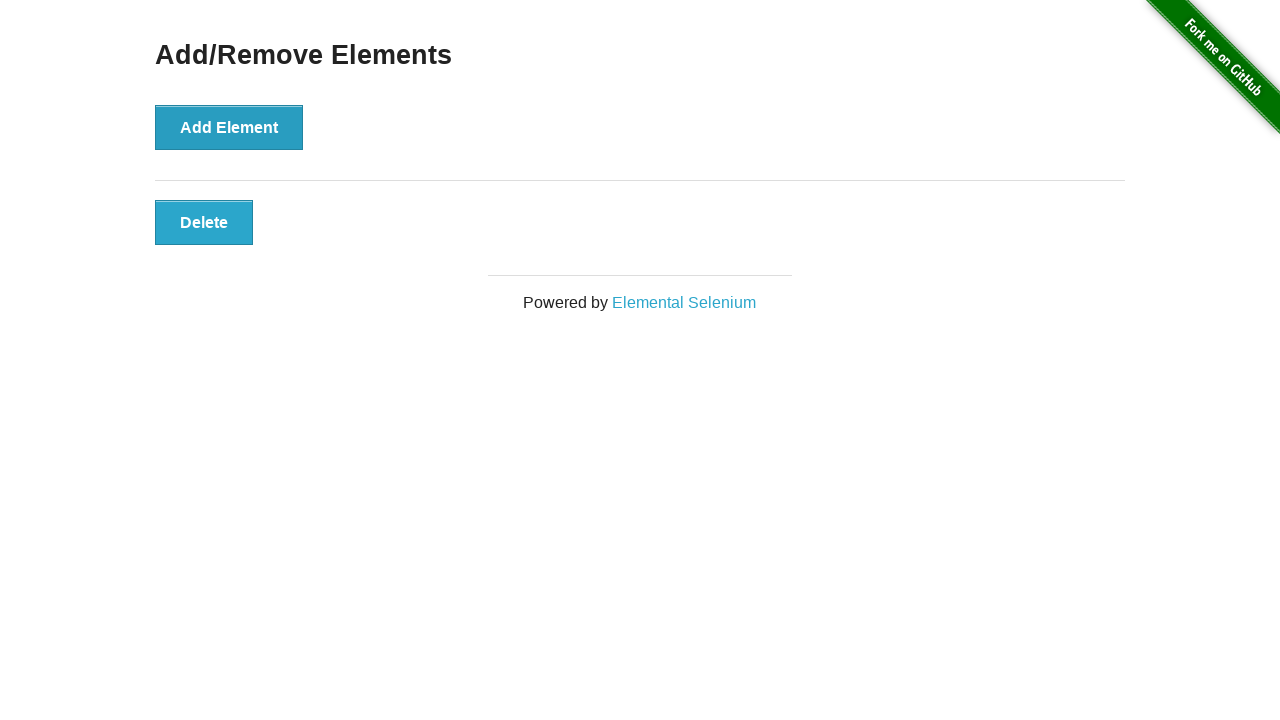

Clicked Delete button (iteration 9/90) at (204, 222) on button:has-text('Delete')
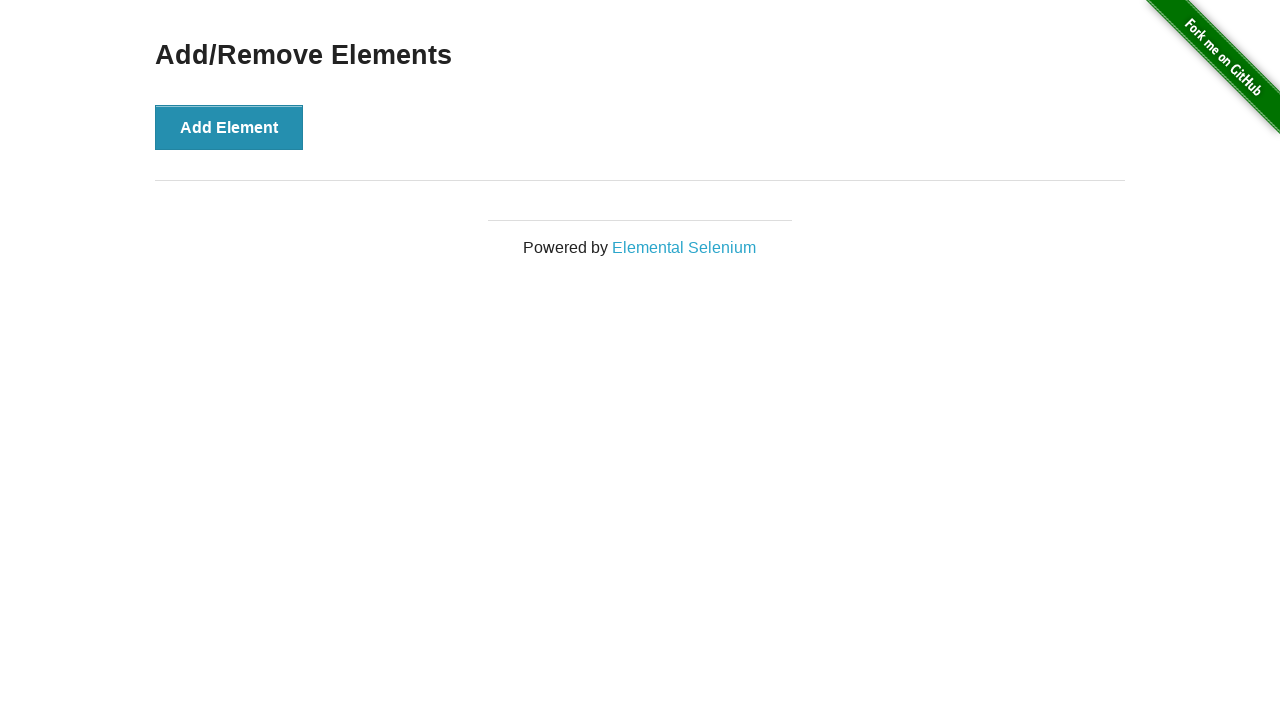

Clicked Add Element button (iteration 10/90) at (229, 127) on button:has-text('Add Element')
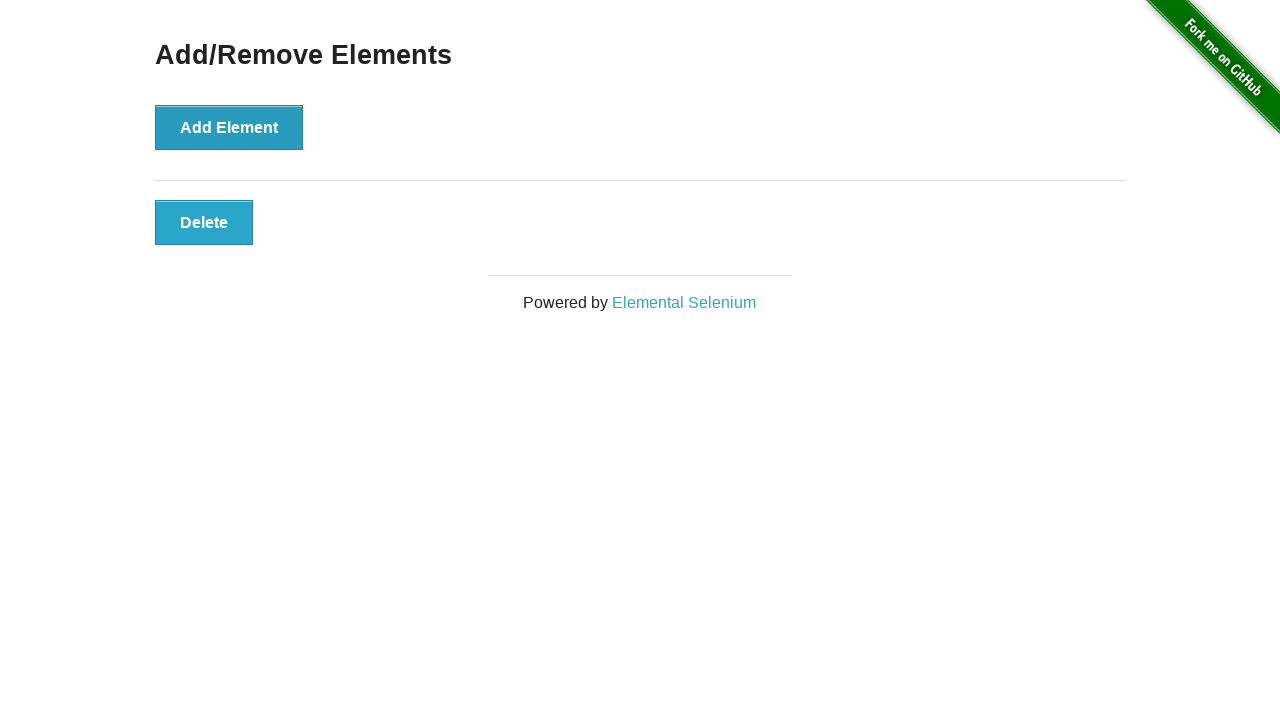

Clicked Delete button (iteration 10/90) at (204, 222) on button:has-text('Delete')
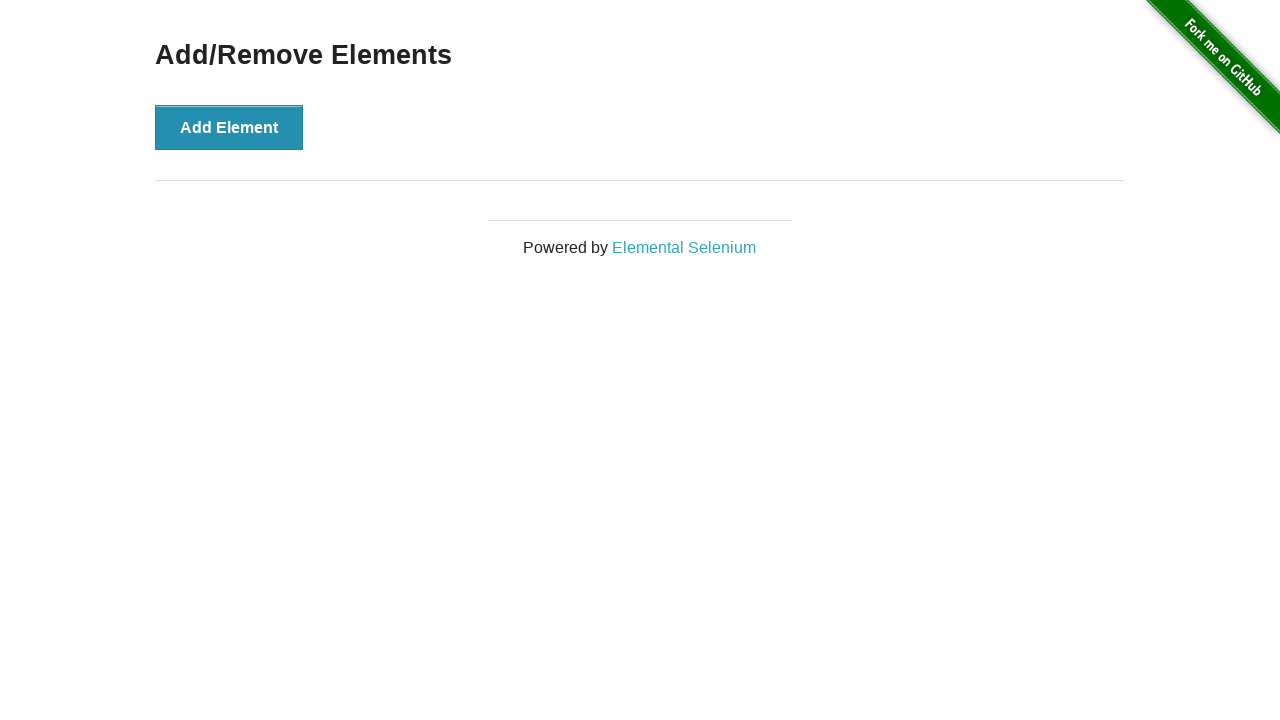

Clicked Add Element button (iteration 11/90) at (229, 127) on button:has-text('Add Element')
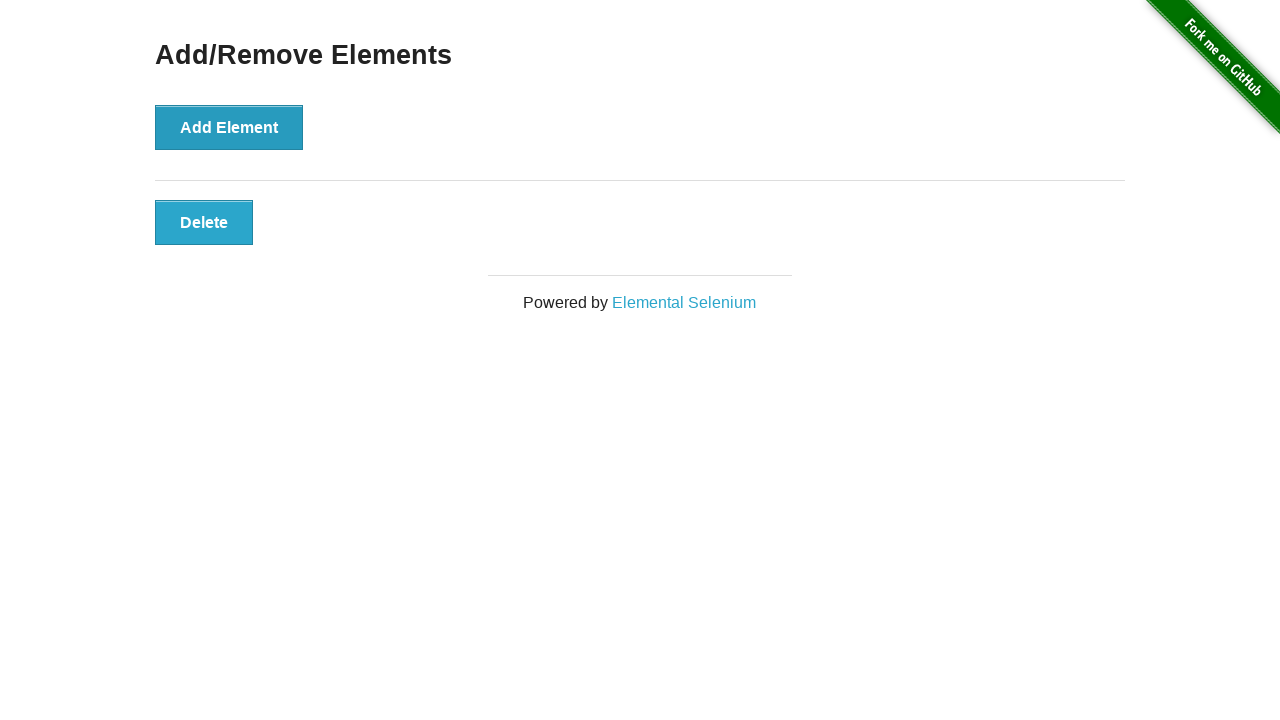

Clicked Delete button (iteration 11/90) at (204, 222) on button:has-text('Delete')
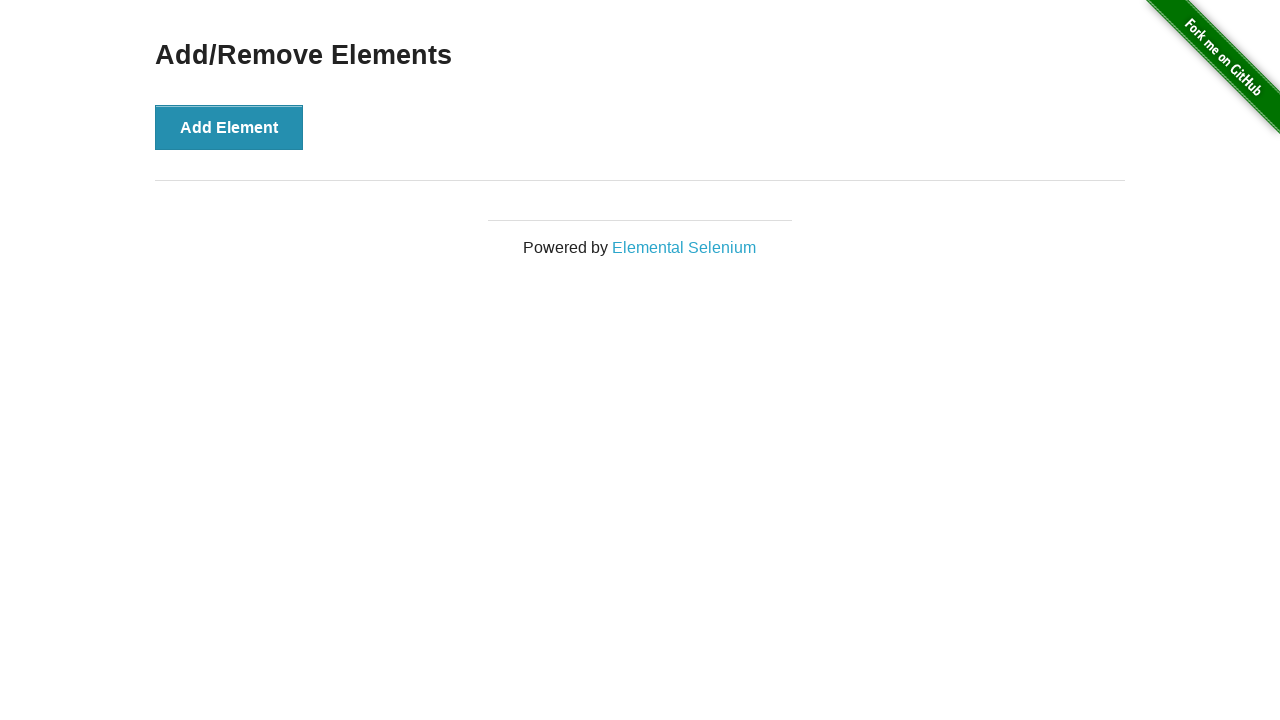

Clicked Add Element button (iteration 12/90) at (229, 127) on button:has-text('Add Element')
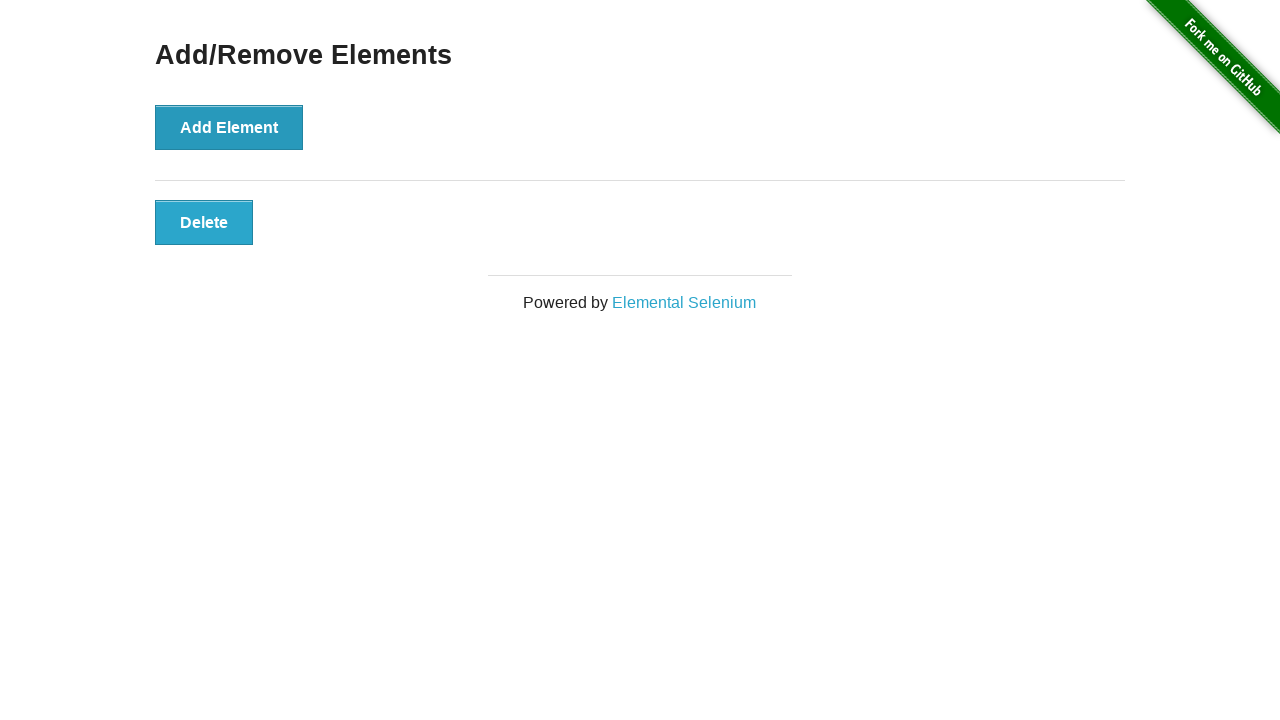

Clicked Delete button (iteration 12/90) at (204, 222) on button:has-text('Delete')
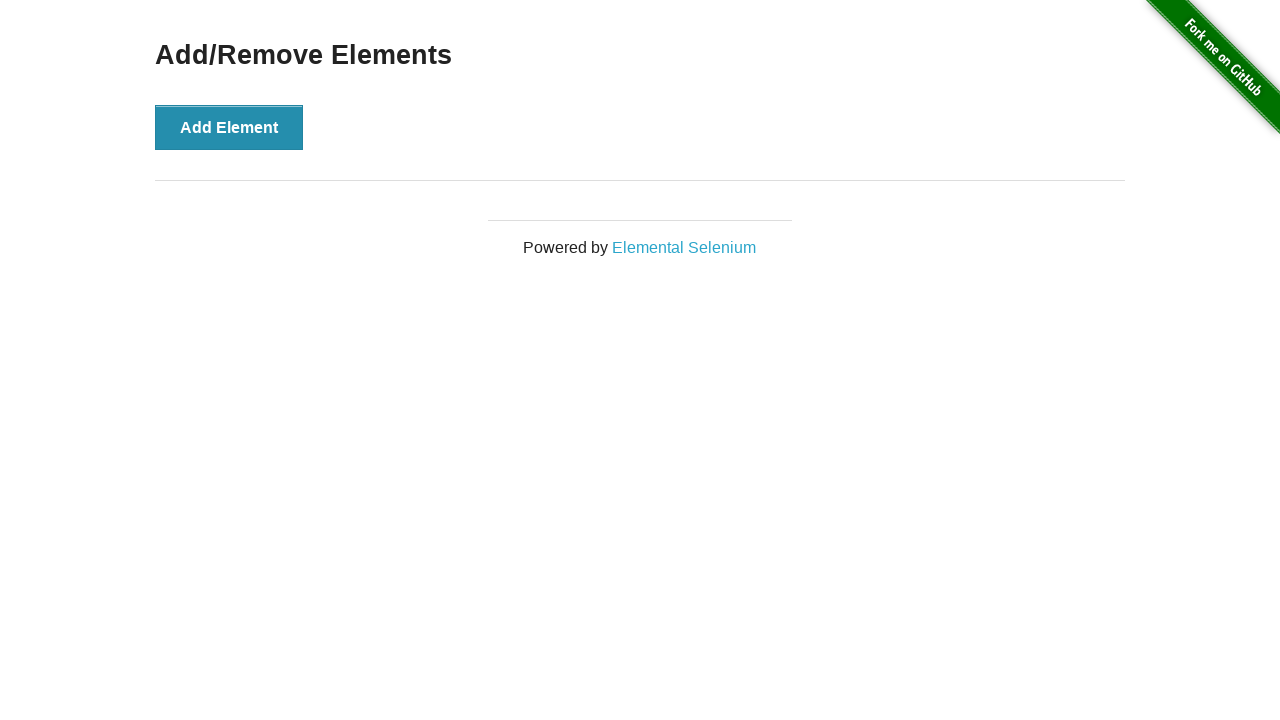

Clicked Add Element button (iteration 13/90) at (229, 127) on button:has-text('Add Element')
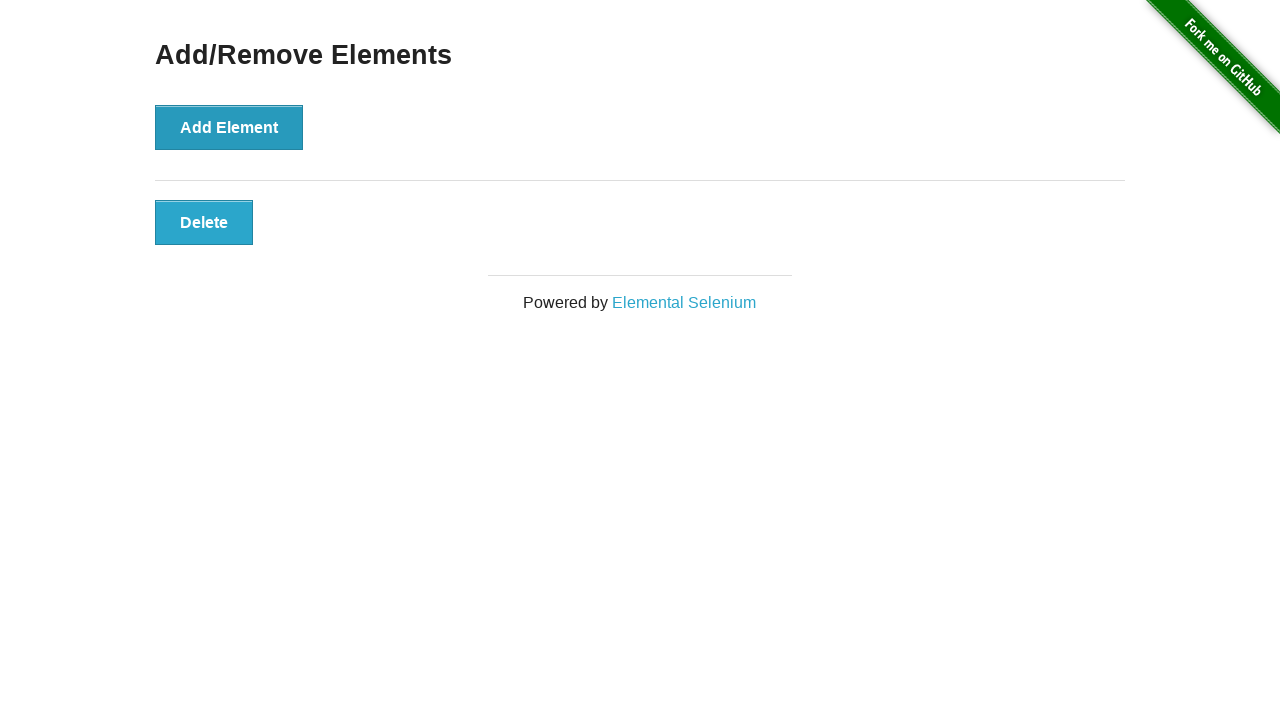

Clicked Delete button (iteration 13/90) at (204, 222) on button:has-text('Delete')
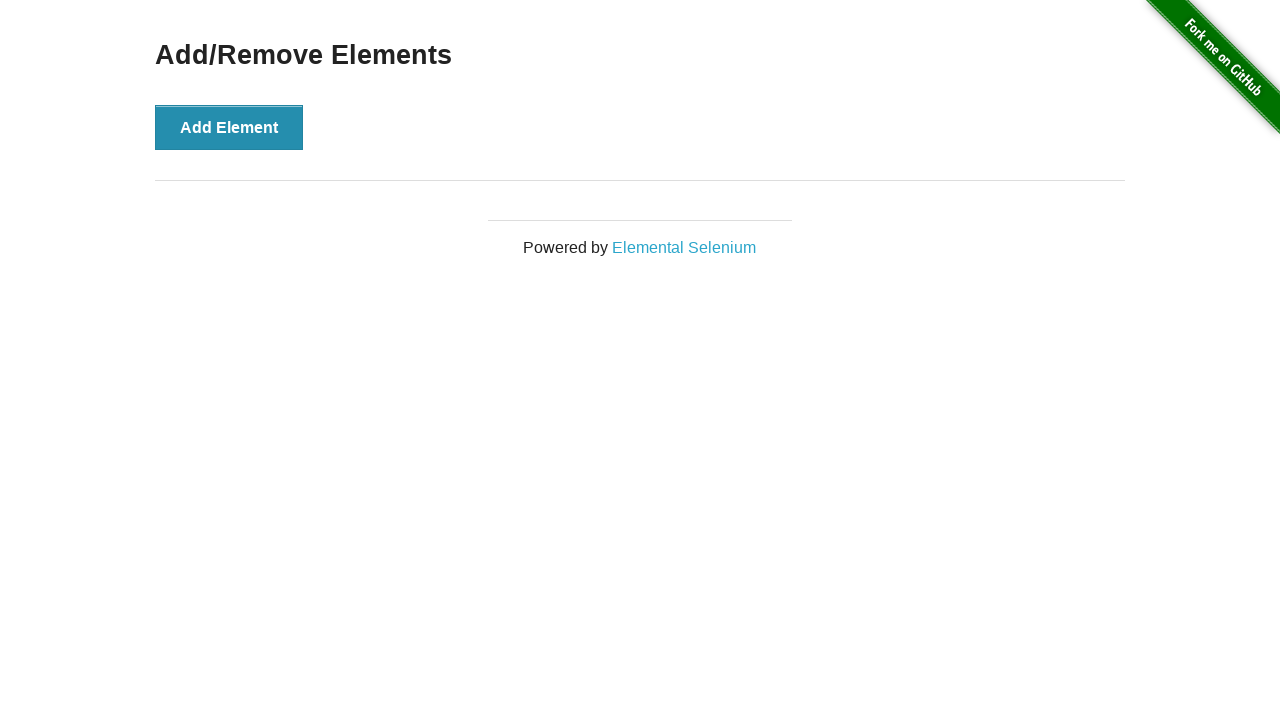

Clicked Add Element button (iteration 14/90) at (229, 127) on button:has-text('Add Element')
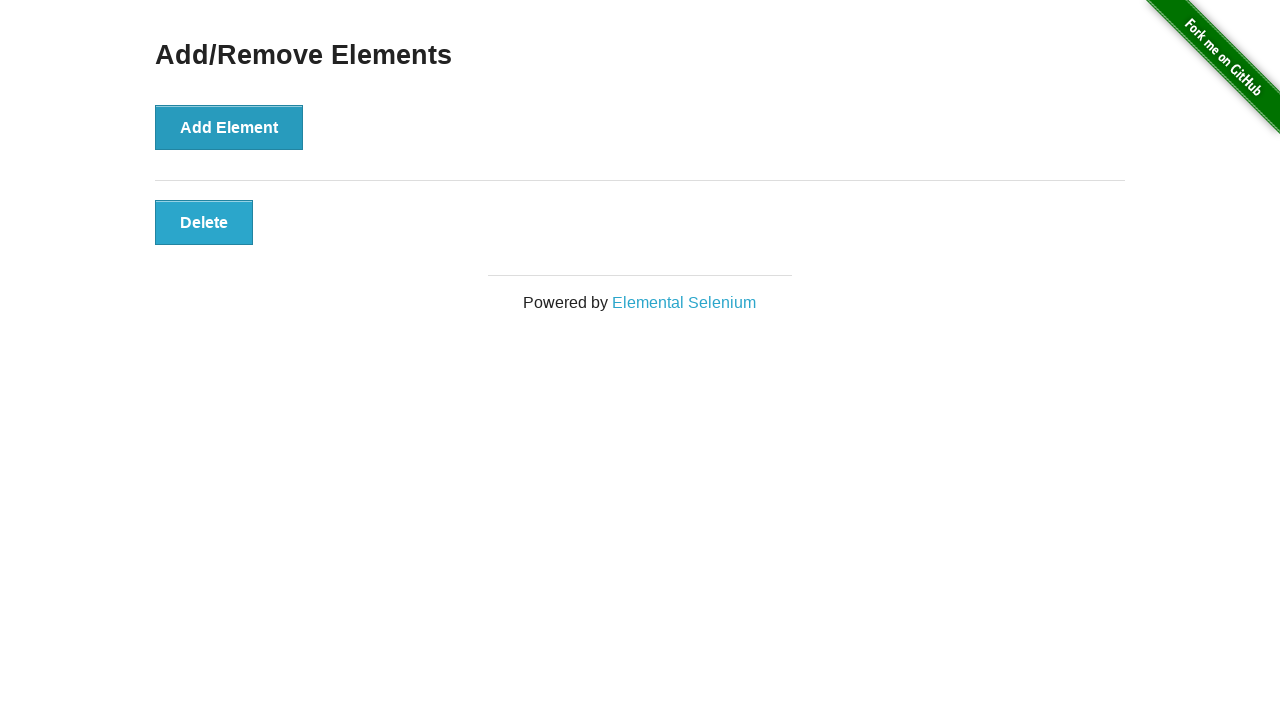

Clicked Delete button (iteration 14/90) at (204, 222) on button:has-text('Delete')
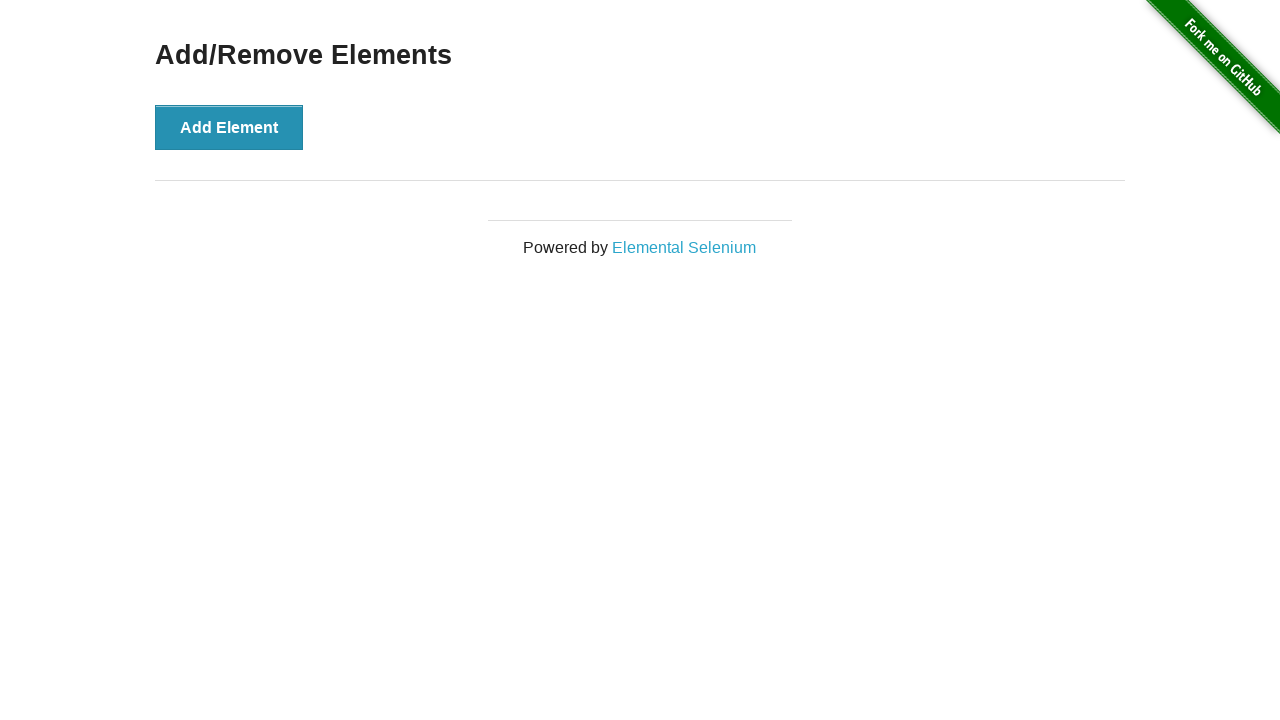

Clicked Add Element button (iteration 15/90) at (229, 127) on button:has-text('Add Element')
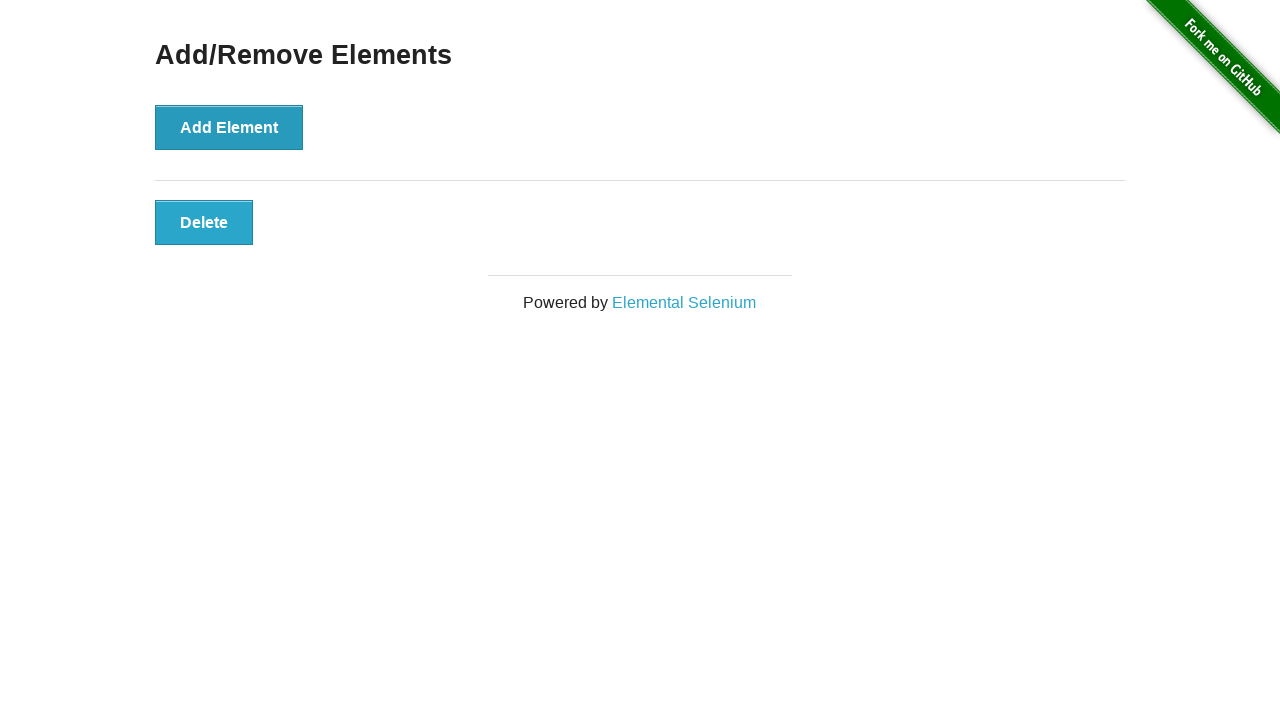

Clicked Delete button (iteration 15/90) at (204, 222) on button:has-text('Delete')
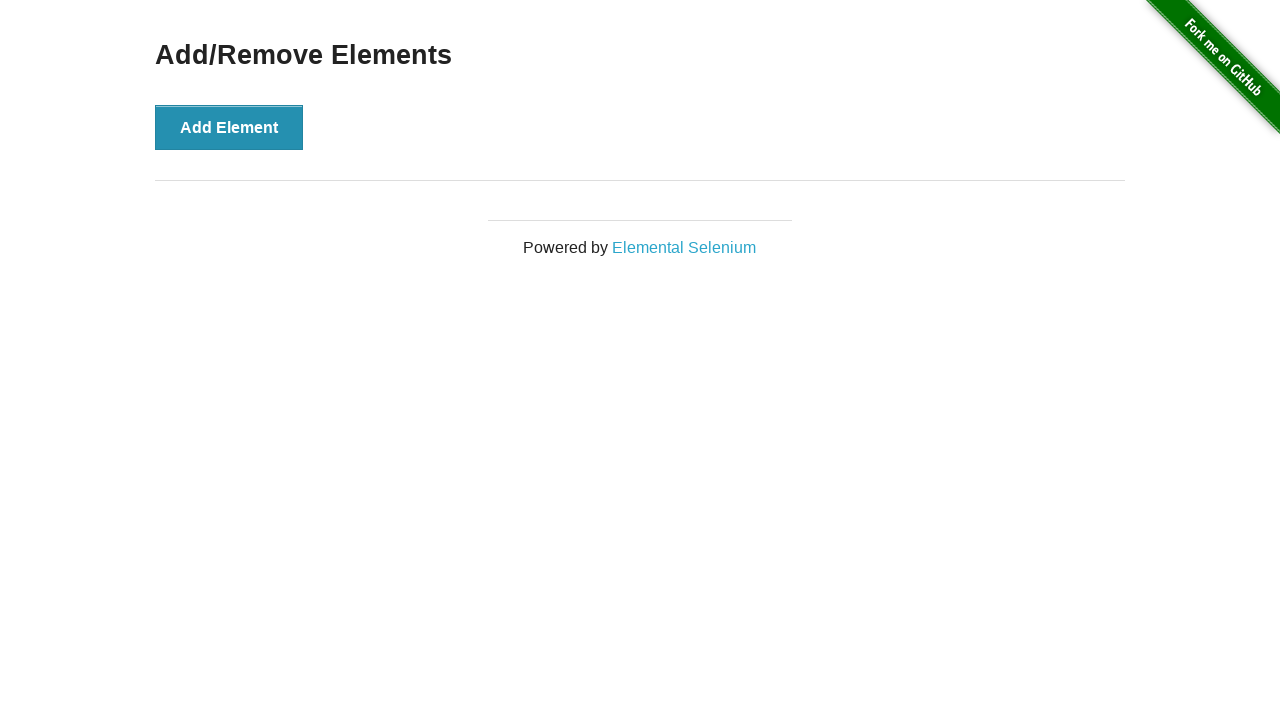

Clicked Add Element button (iteration 16/90) at (229, 127) on button:has-text('Add Element')
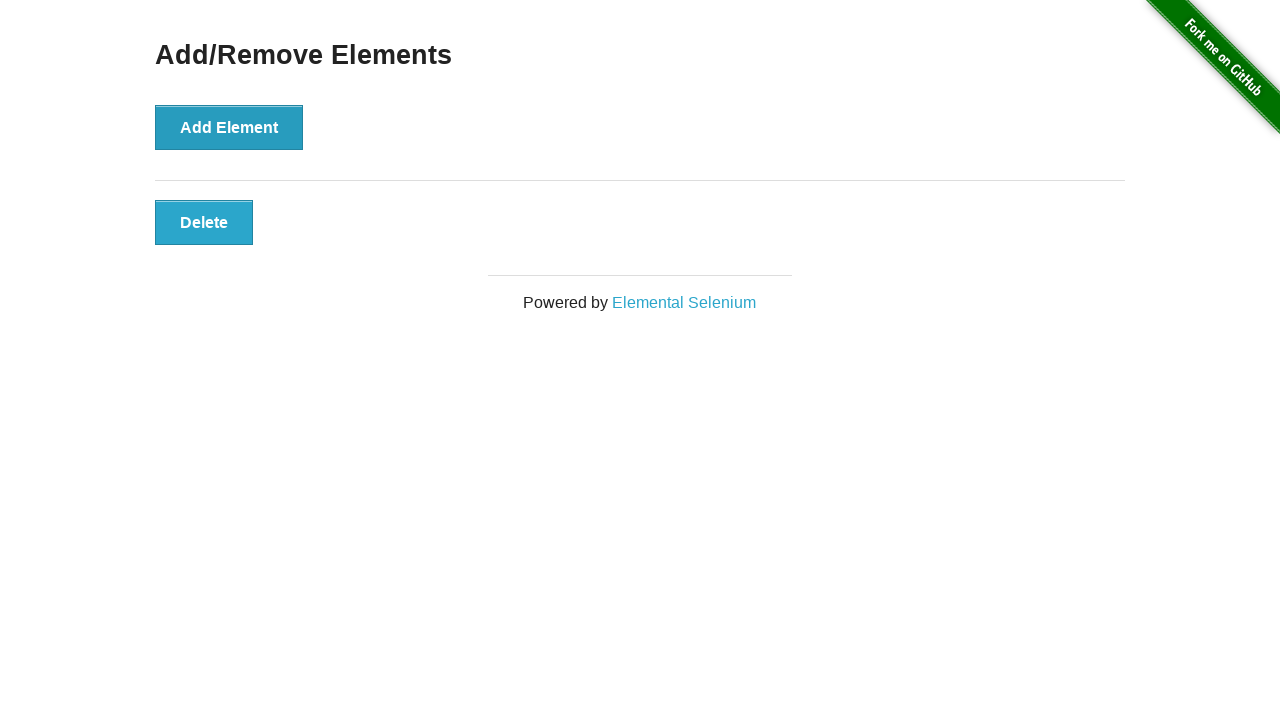

Clicked Delete button (iteration 16/90) at (204, 222) on button:has-text('Delete')
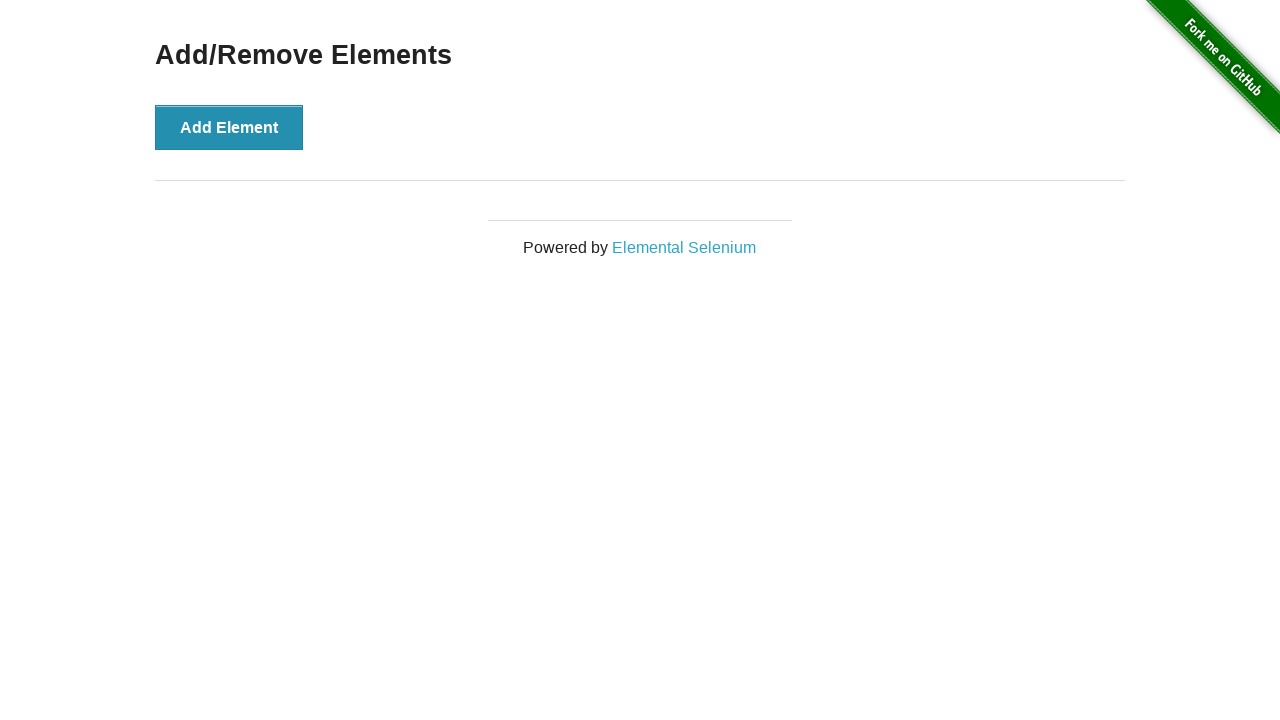

Clicked Add Element button (iteration 17/90) at (229, 127) on button:has-text('Add Element')
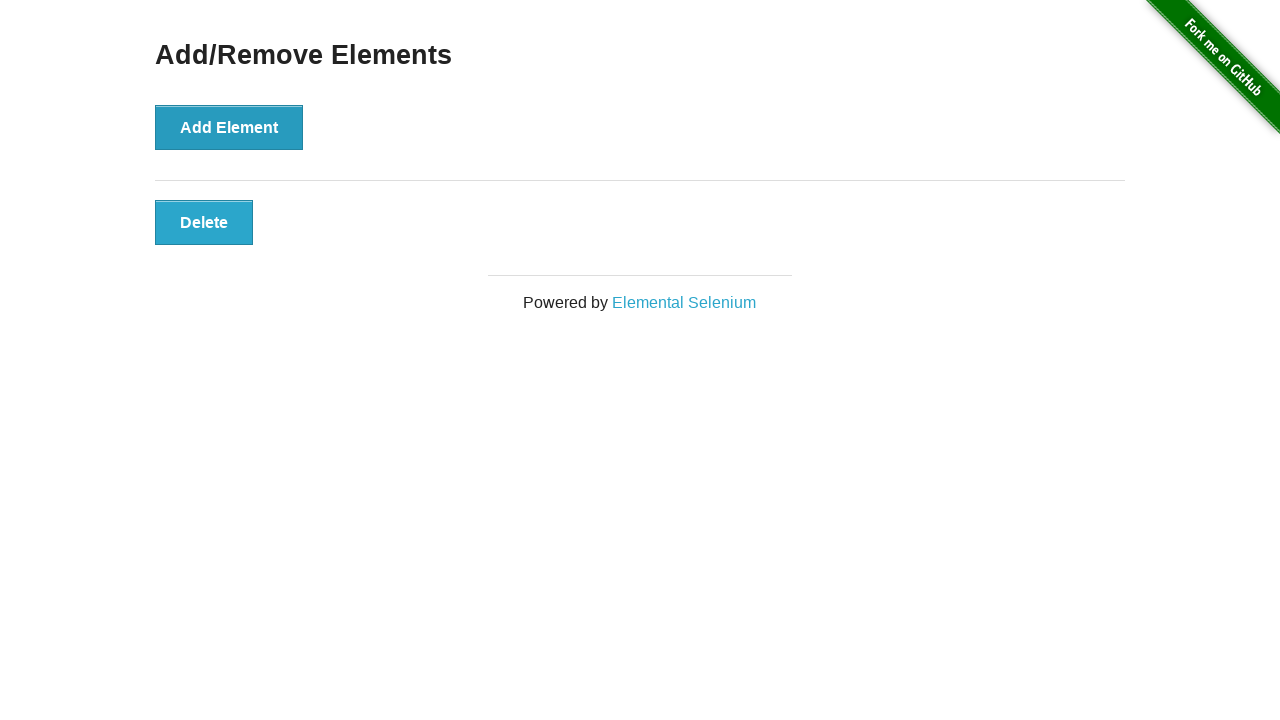

Clicked Delete button (iteration 17/90) at (204, 222) on button:has-text('Delete')
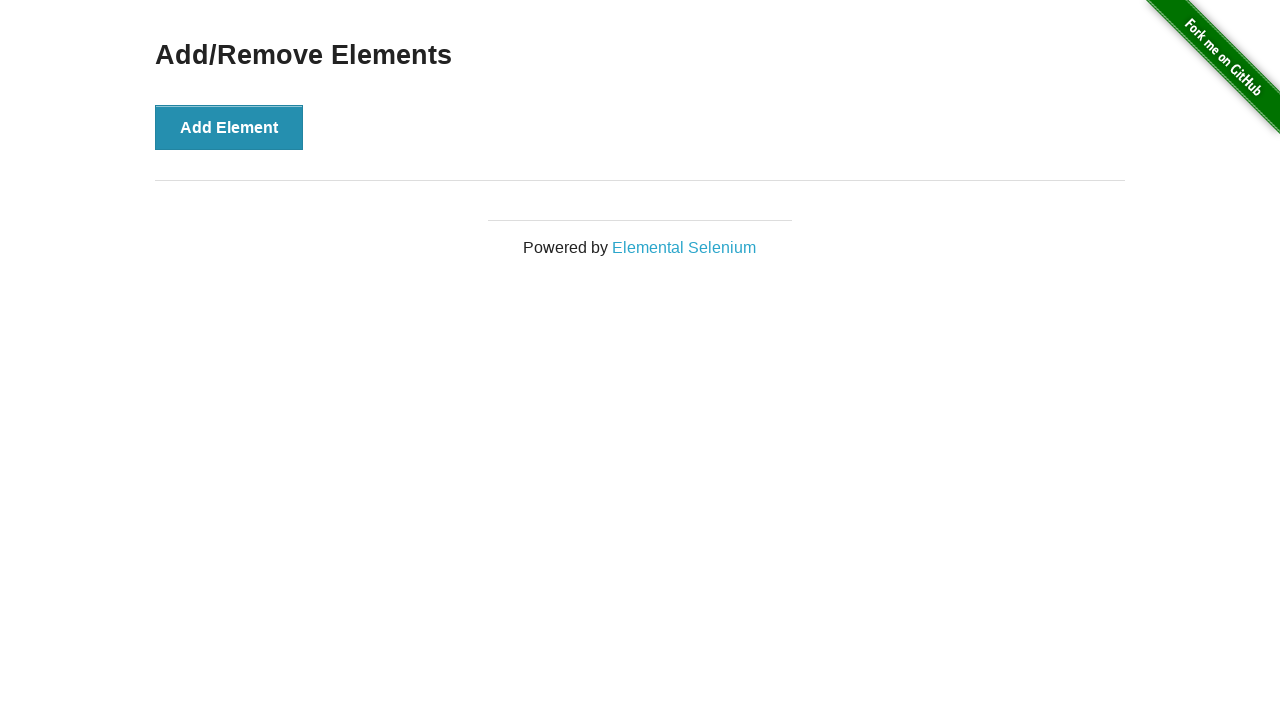

Clicked Add Element button (iteration 18/90) at (229, 127) on button:has-text('Add Element')
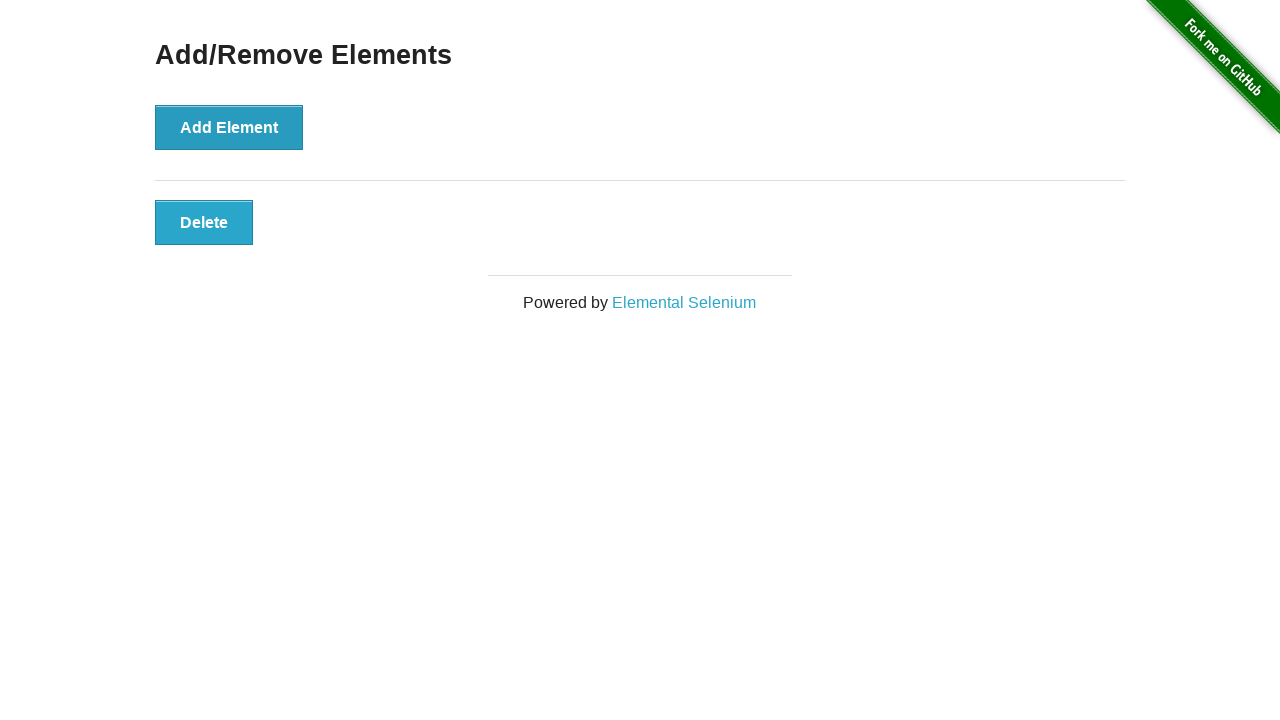

Clicked Delete button (iteration 18/90) at (204, 222) on button:has-text('Delete')
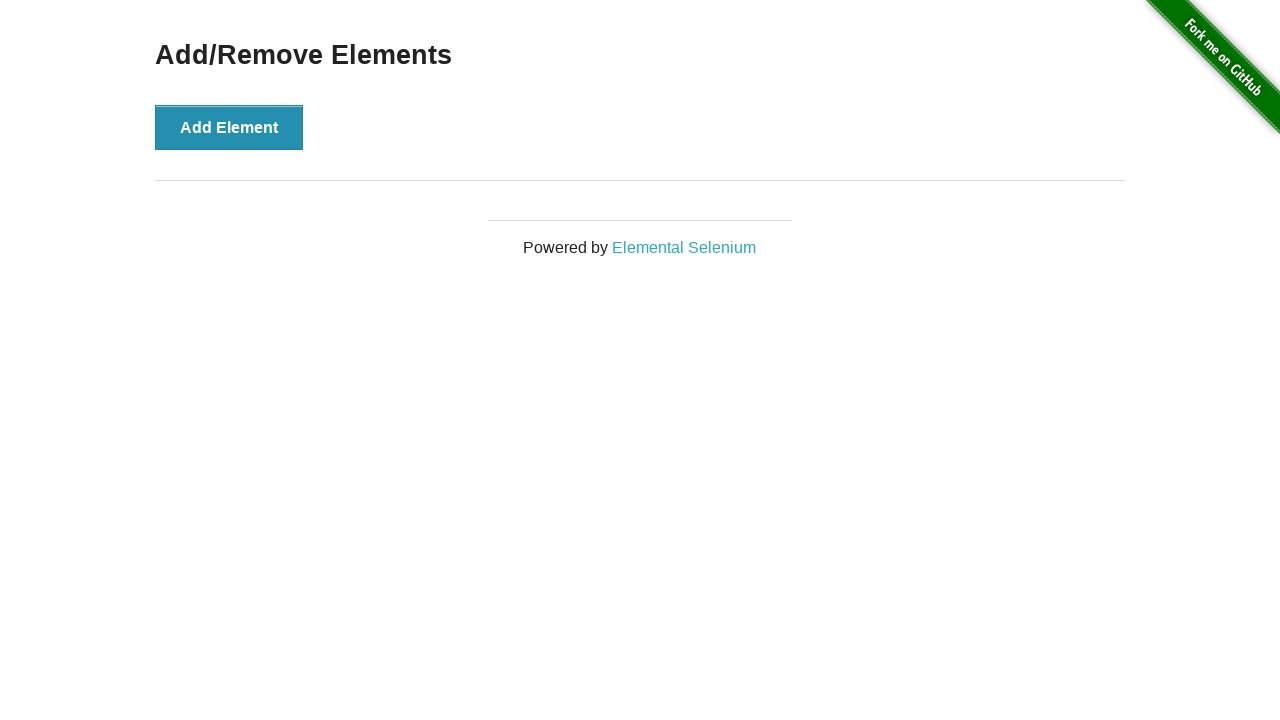

Clicked Add Element button (iteration 19/90) at (229, 127) on button:has-text('Add Element')
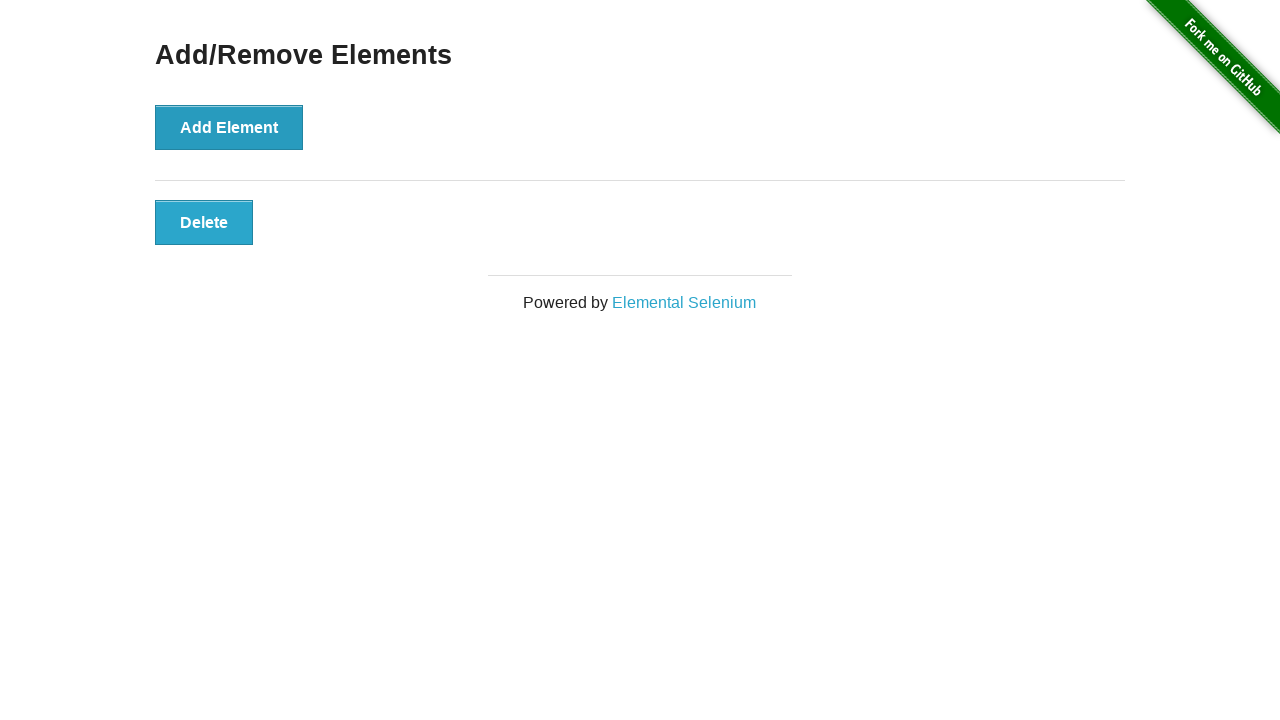

Clicked Delete button (iteration 19/90) at (204, 222) on button:has-text('Delete')
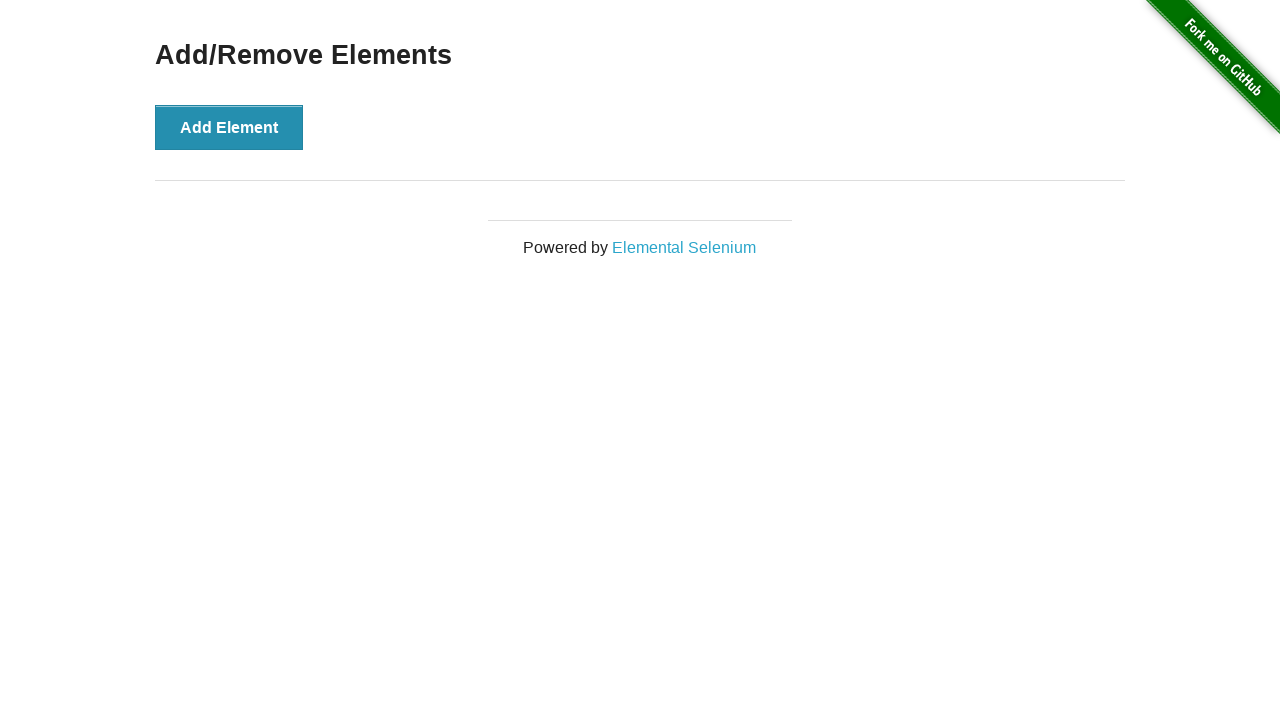

Clicked Add Element button (iteration 20/90) at (229, 127) on button:has-text('Add Element')
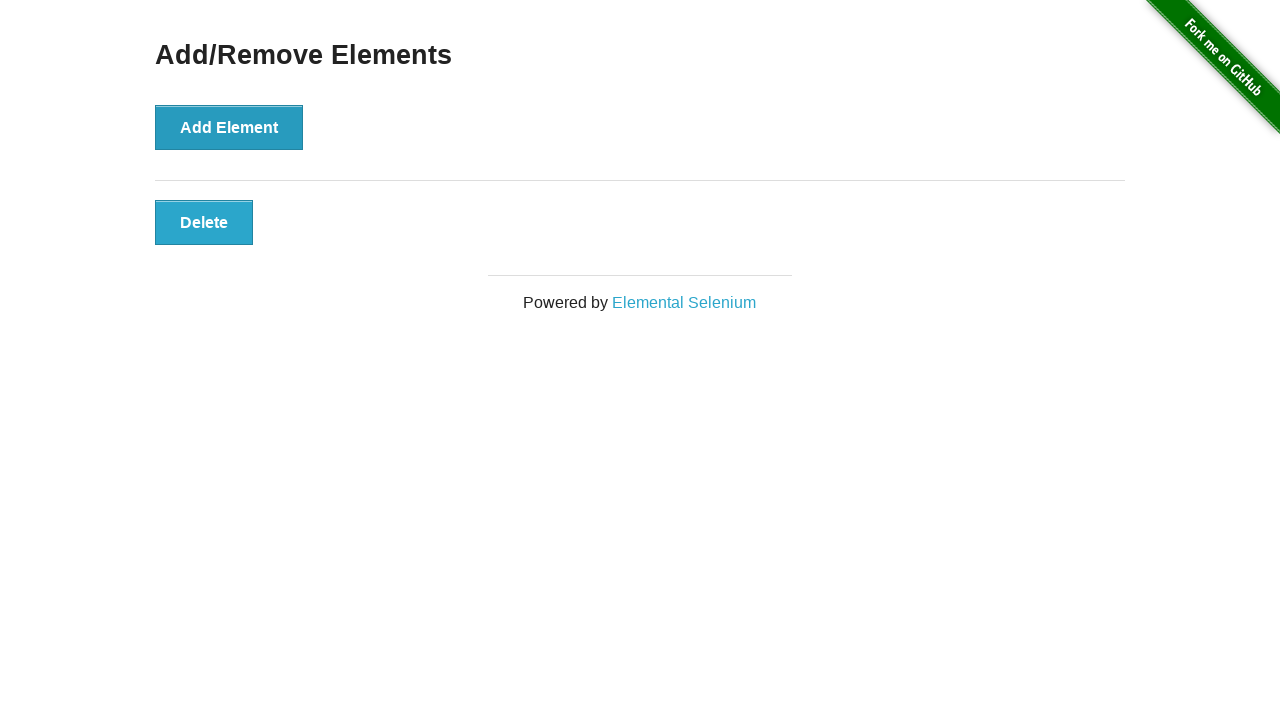

Clicked Delete button (iteration 20/90) at (204, 222) on button:has-text('Delete')
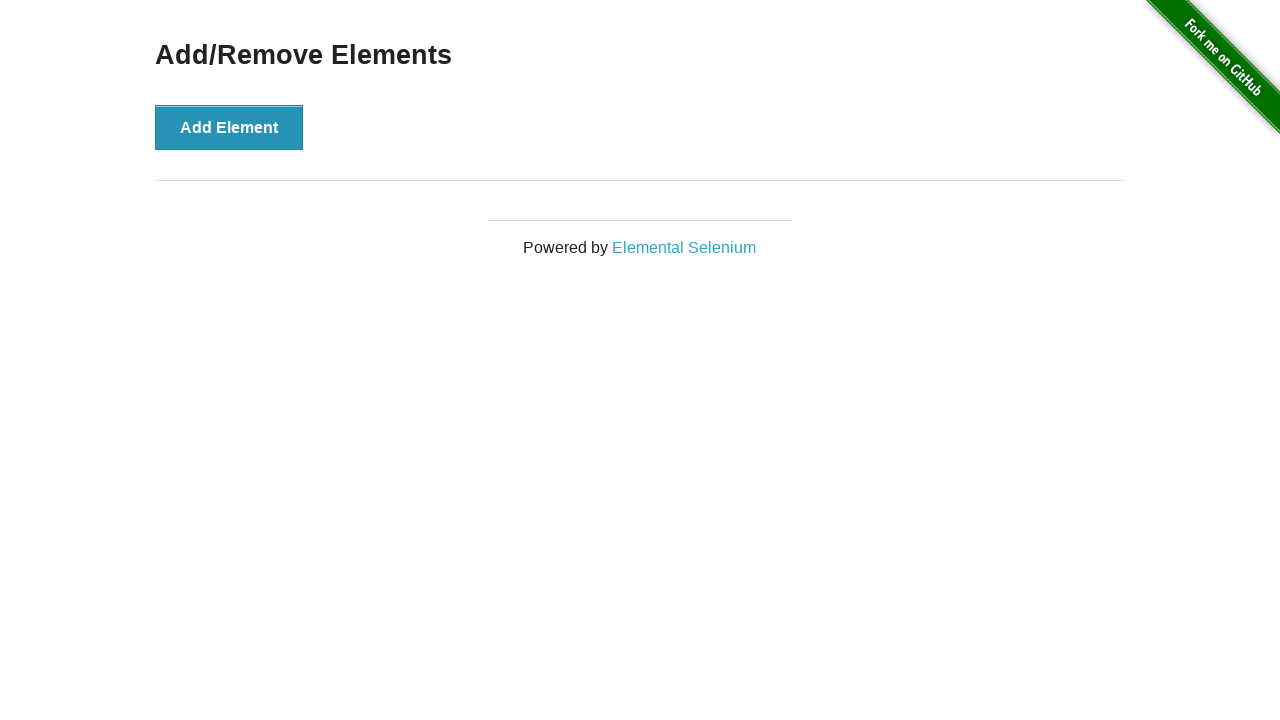

Clicked Add Element button (iteration 21/90) at (229, 127) on button:has-text('Add Element')
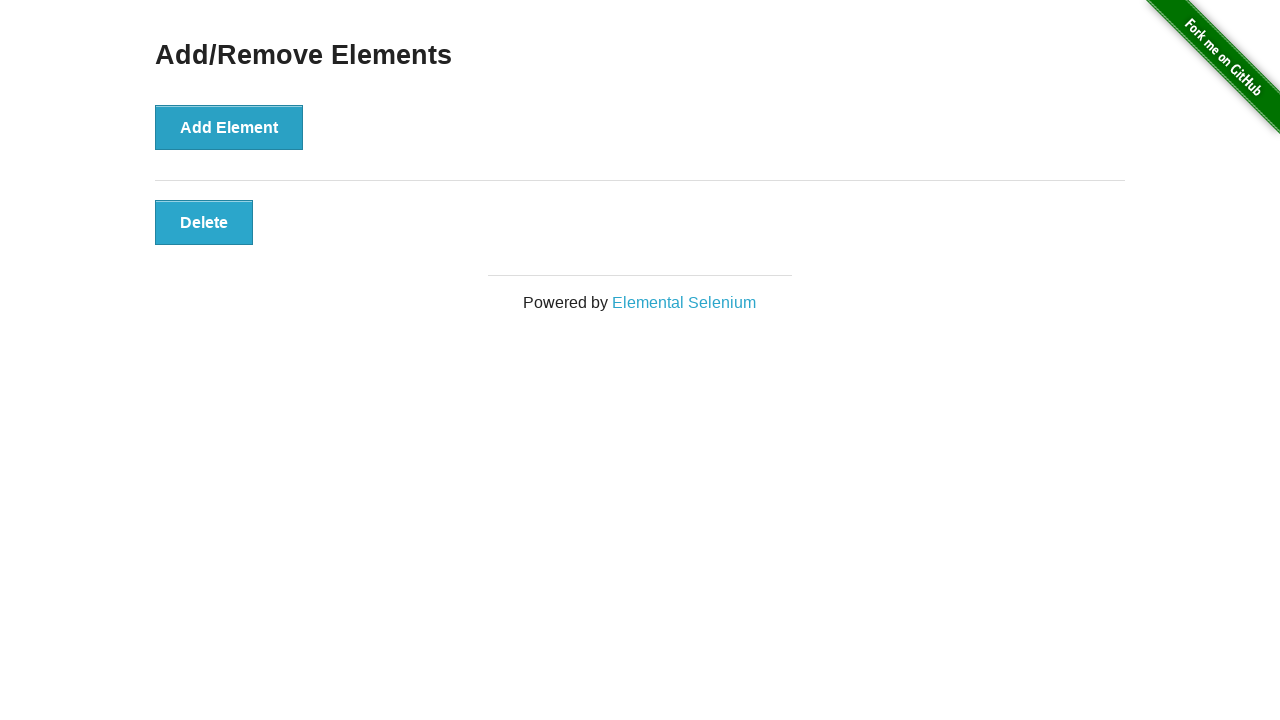

Clicked Delete button (iteration 21/90) at (204, 222) on button:has-text('Delete')
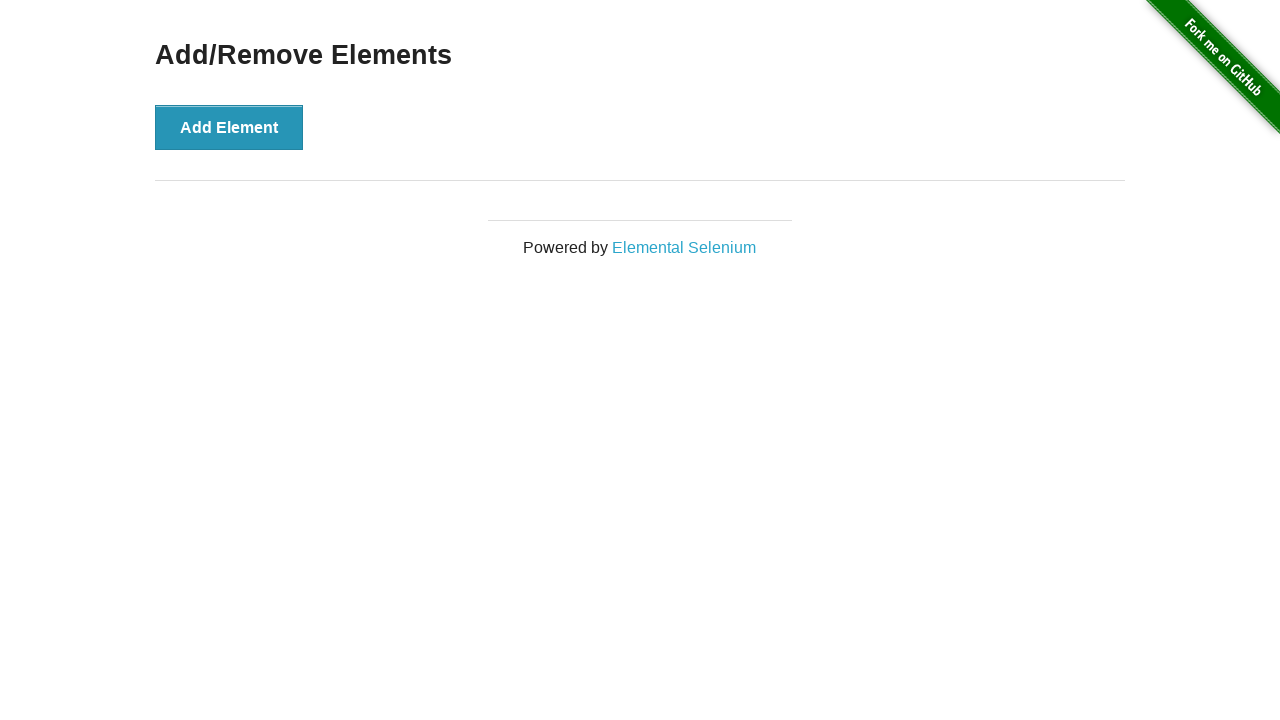

Clicked Add Element button (iteration 22/90) at (229, 127) on button:has-text('Add Element')
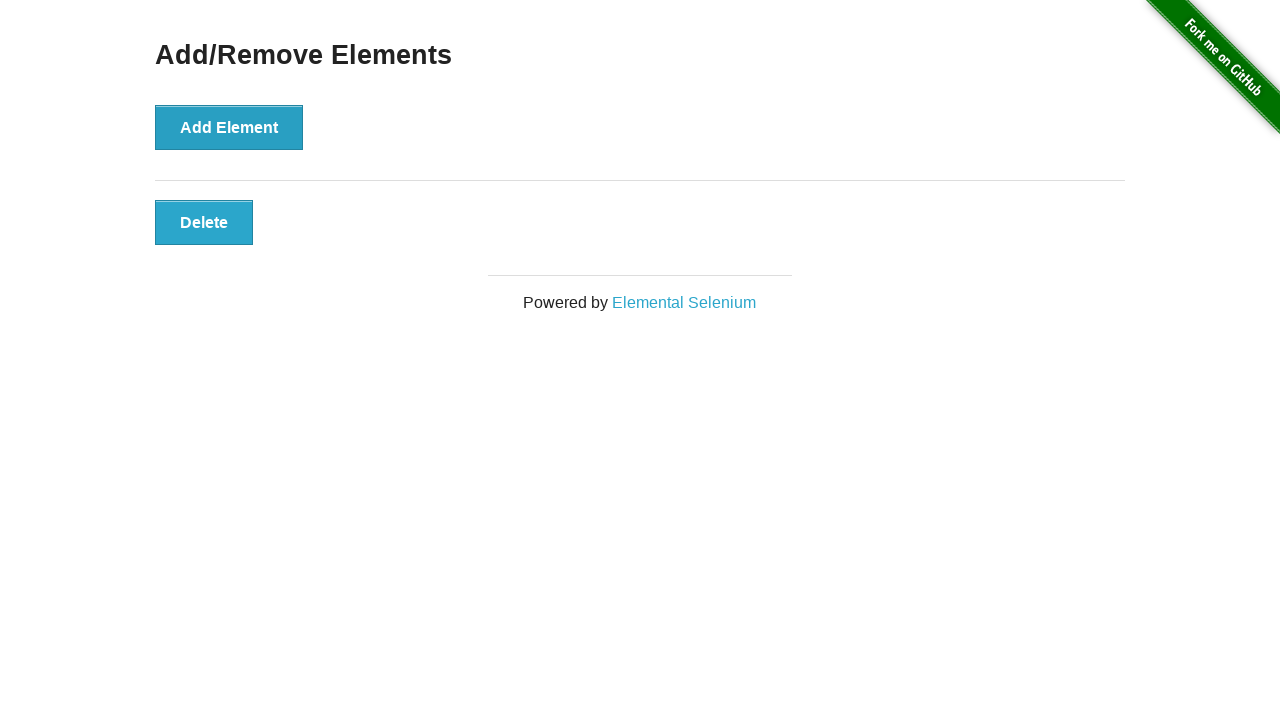

Clicked Delete button (iteration 22/90) at (204, 222) on button:has-text('Delete')
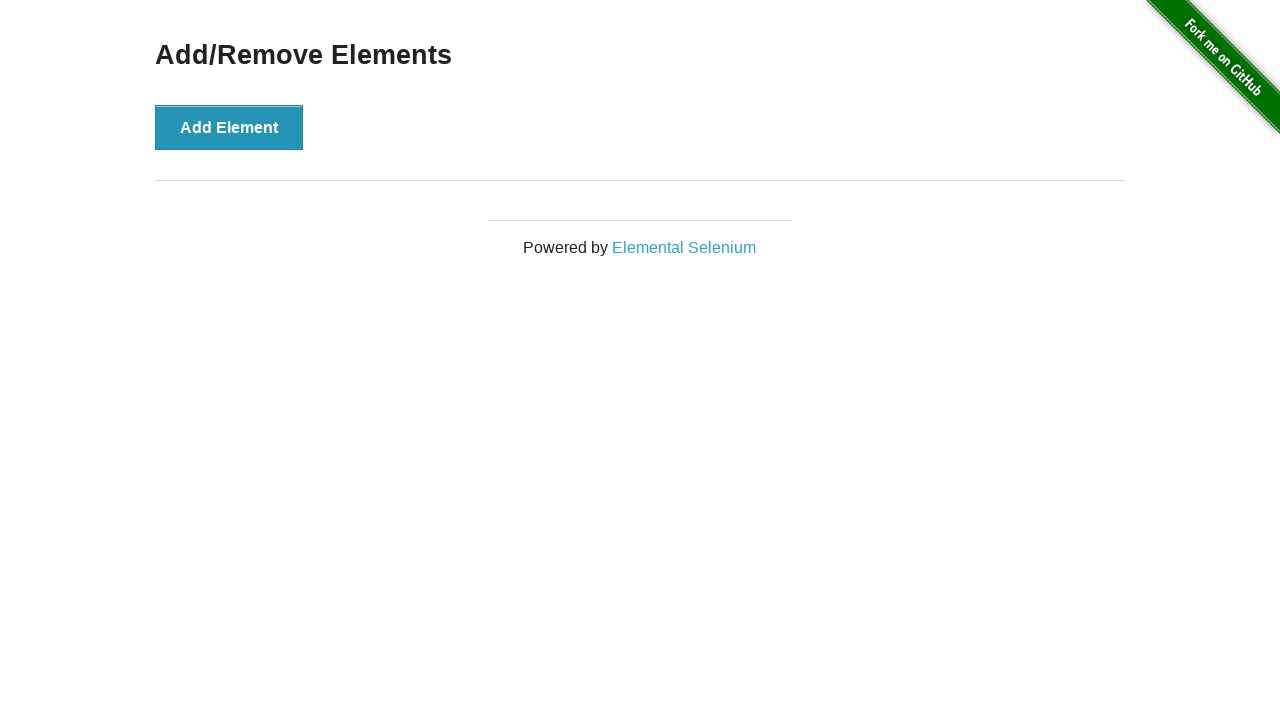

Clicked Add Element button (iteration 23/90) at (229, 127) on button:has-text('Add Element')
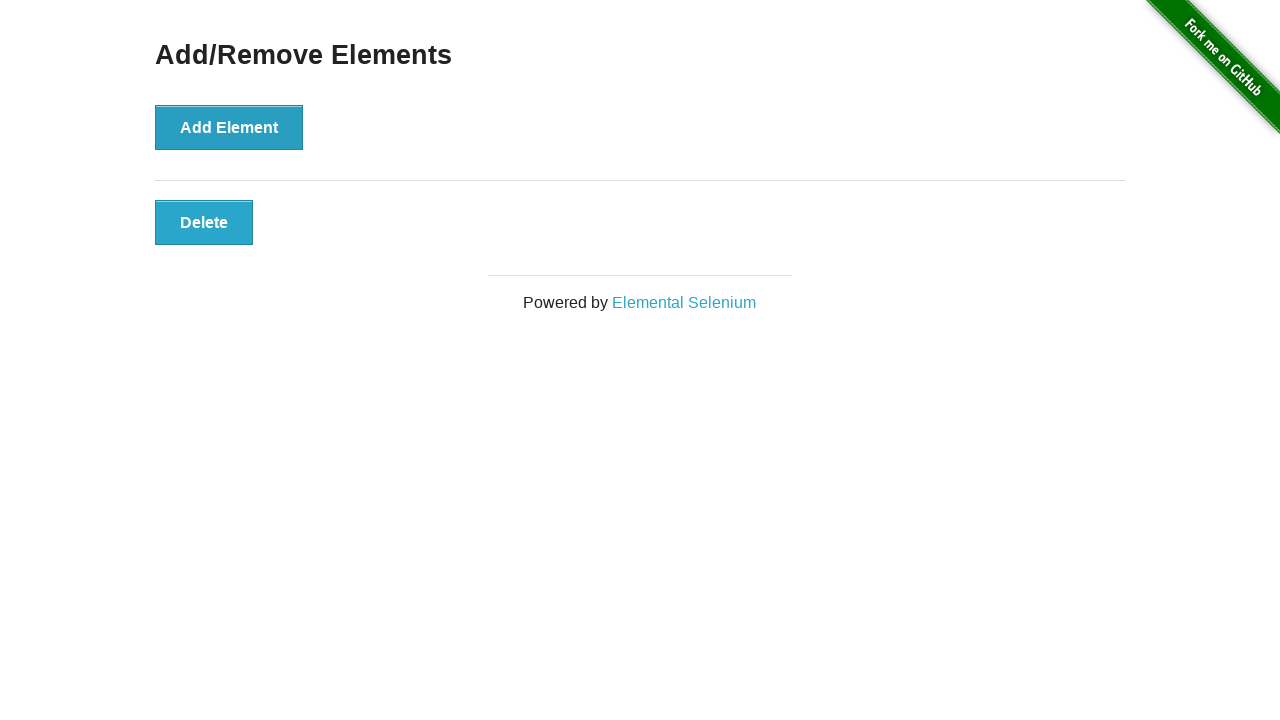

Clicked Delete button (iteration 23/90) at (204, 222) on button:has-text('Delete')
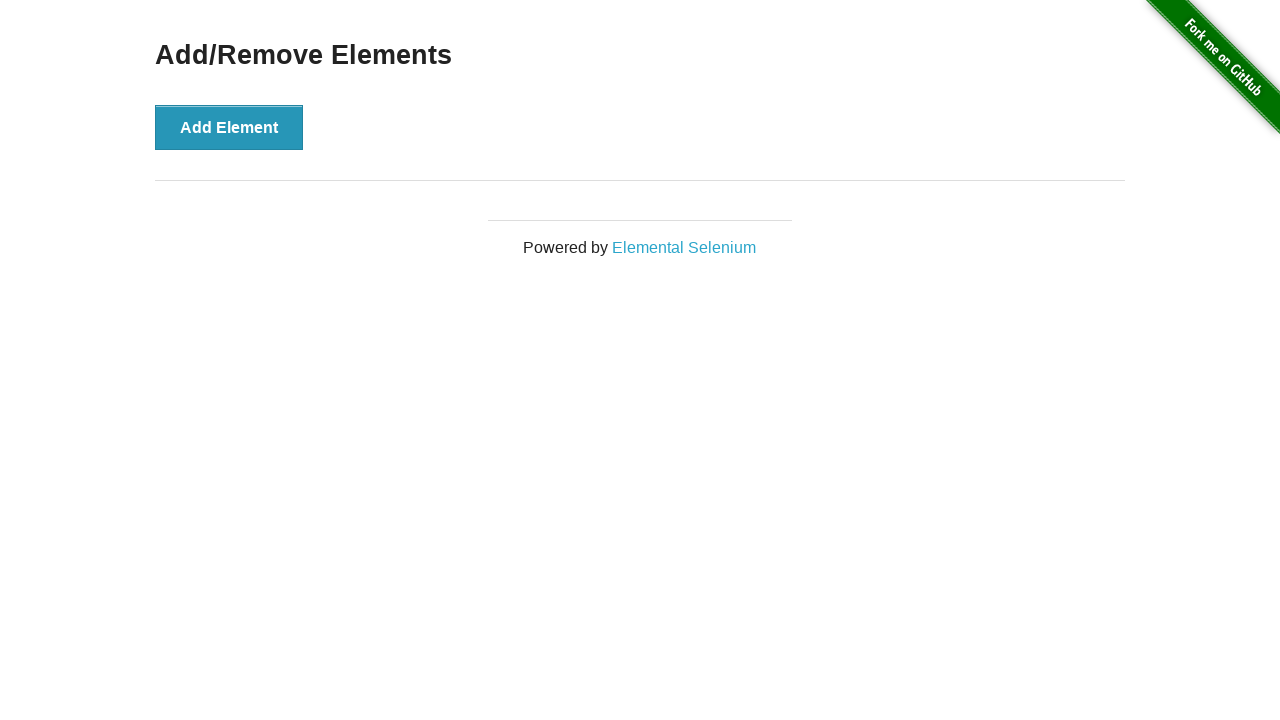

Clicked Add Element button (iteration 24/90) at (229, 127) on button:has-text('Add Element')
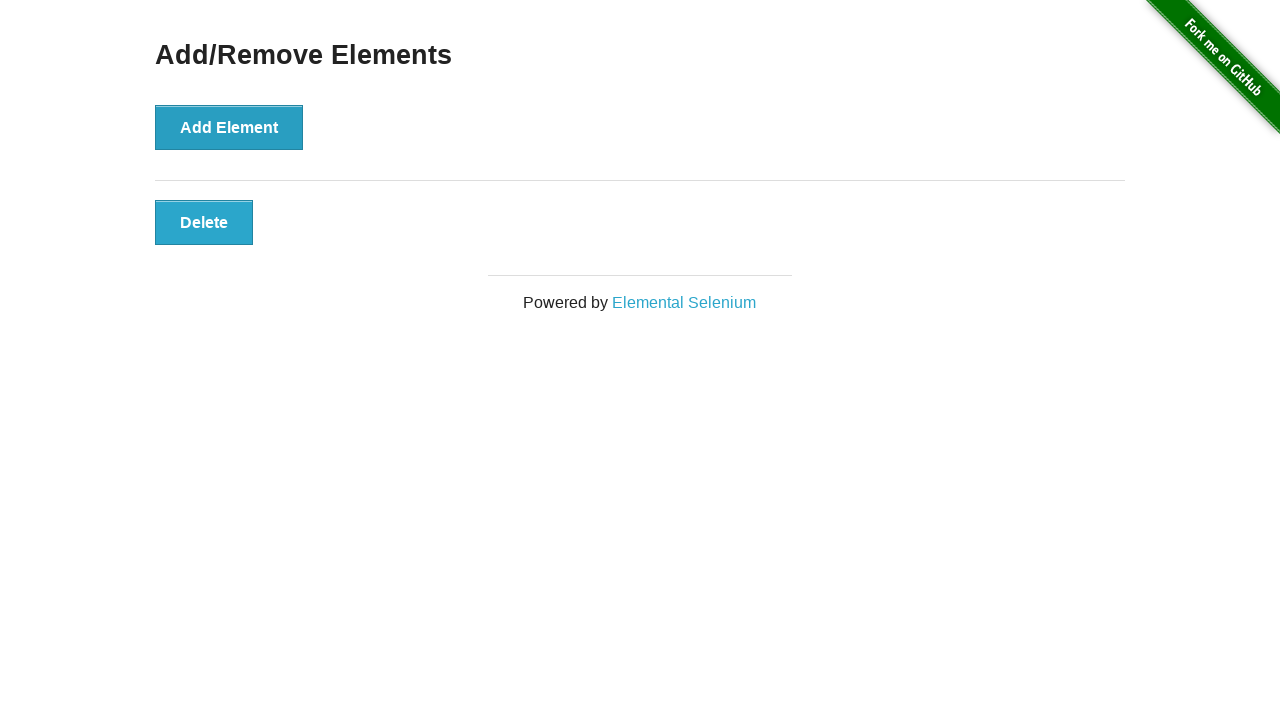

Clicked Delete button (iteration 24/90) at (204, 222) on button:has-text('Delete')
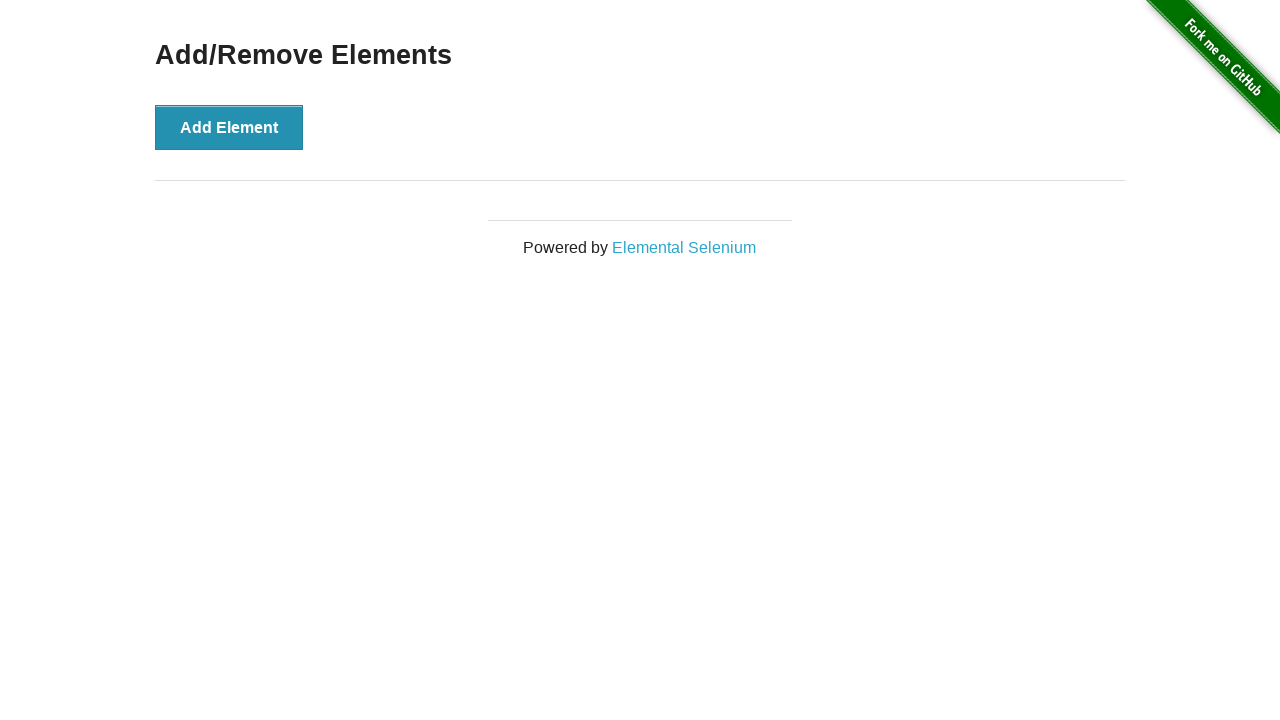

Clicked Add Element button (iteration 25/90) at (229, 127) on button:has-text('Add Element')
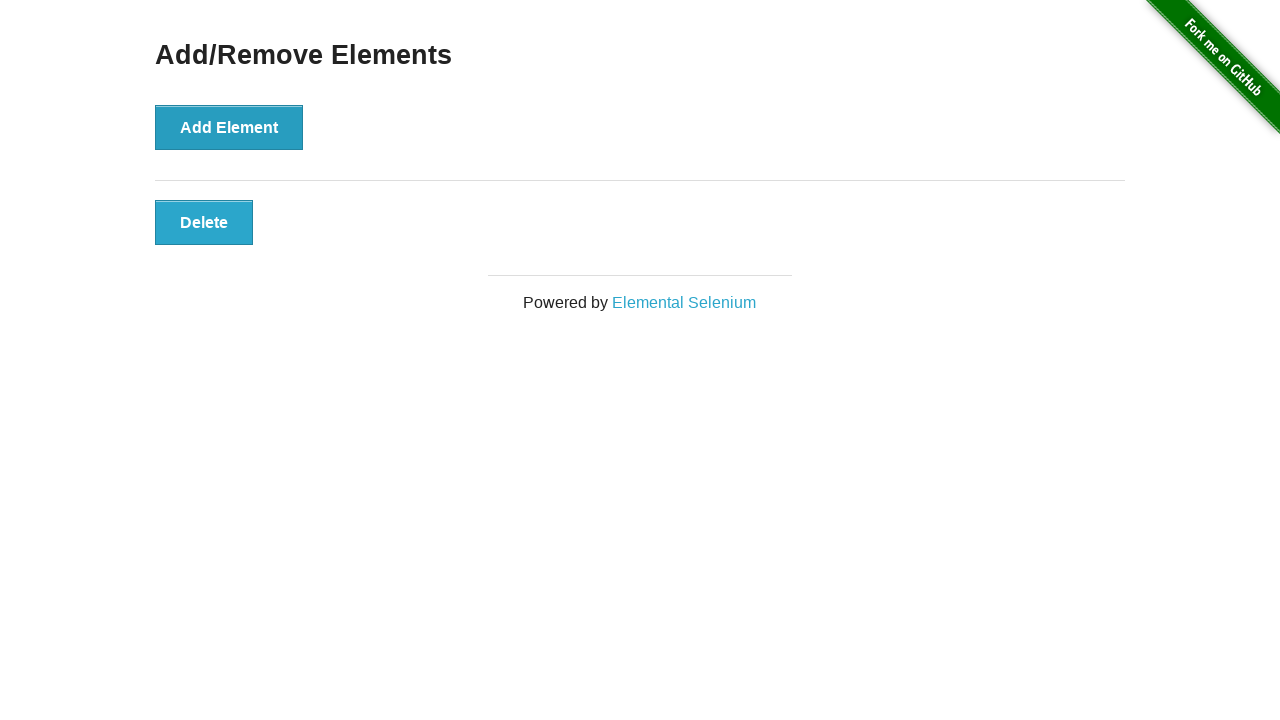

Clicked Delete button (iteration 25/90) at (204, 222) on button:has-text('Delete')
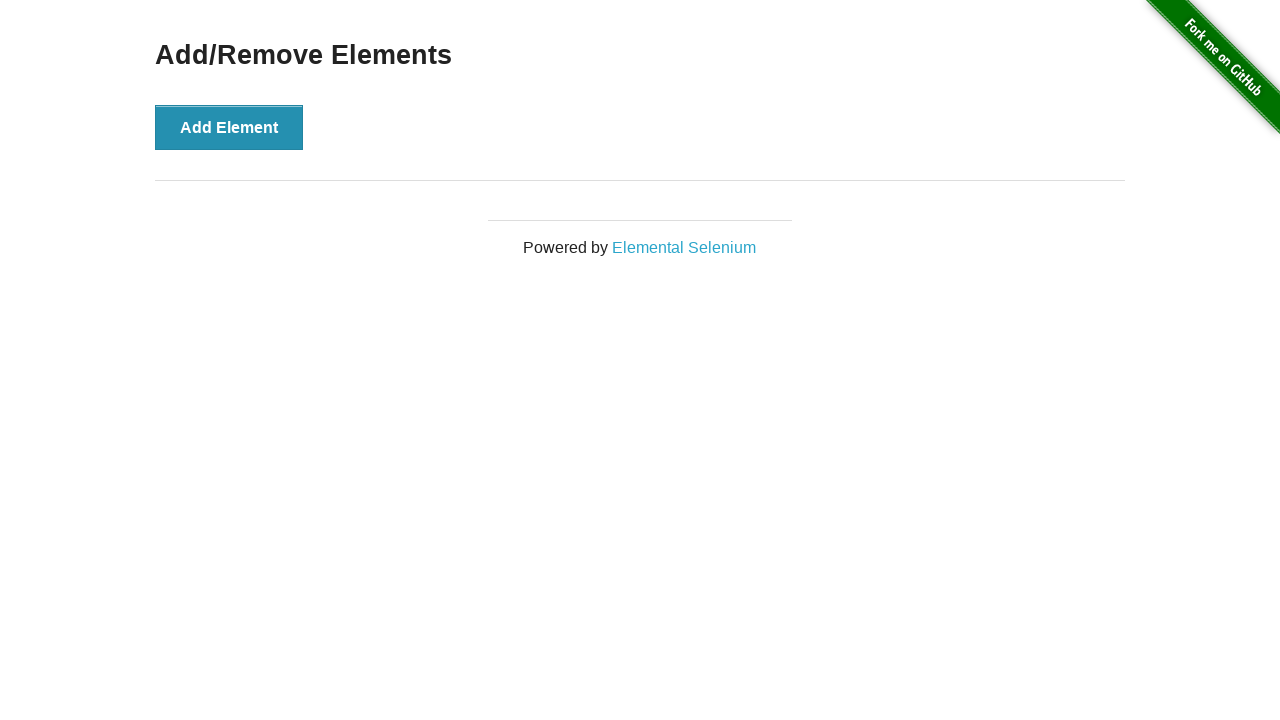

Clicked Add Element button (iteration 26/90) at (229, 127) on button:has-text('Add Element')
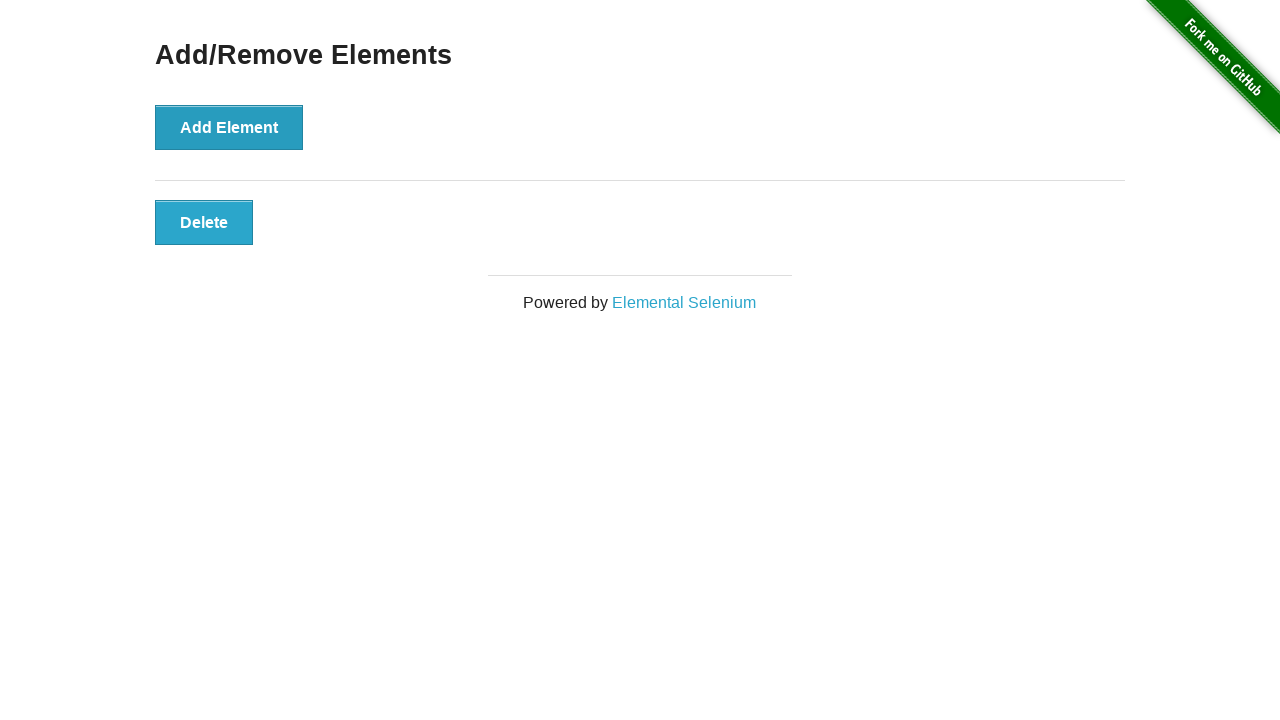

Clicked Delete button (iteration 26/90) at (204, 222) on button:has-text('Delete')
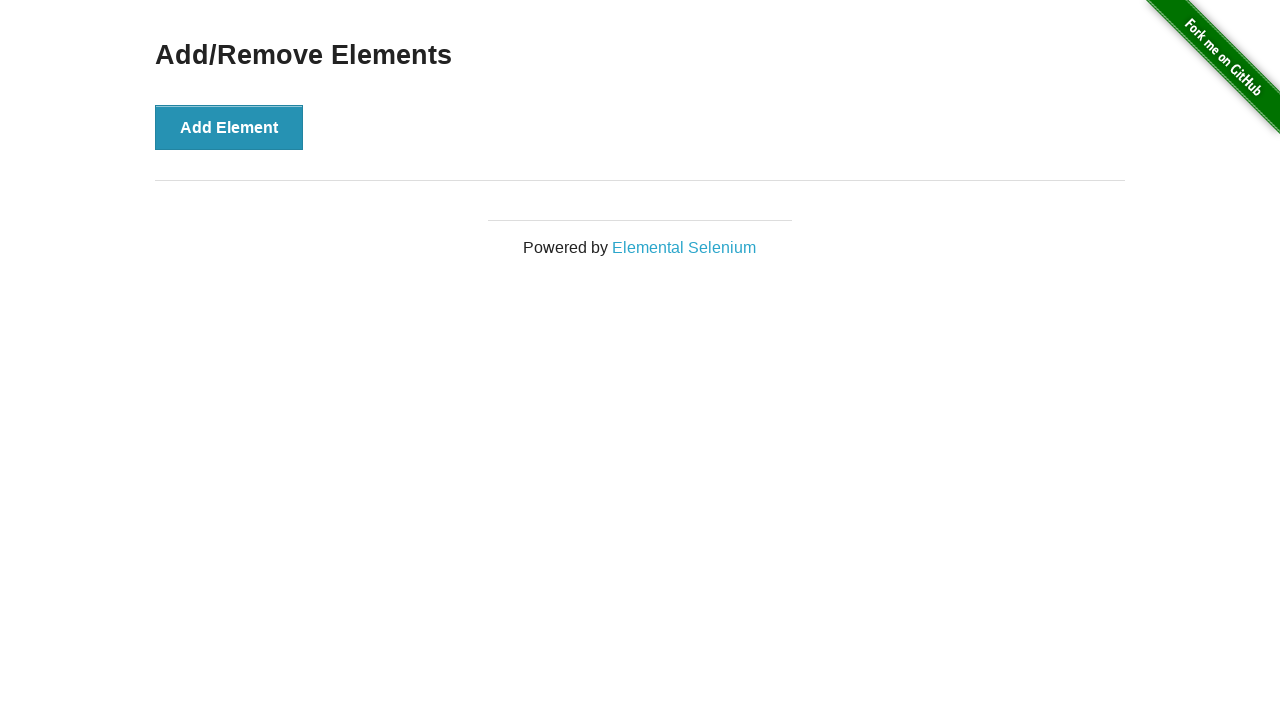

Clicked Add Element button (iteration 27/90) at (229, 127) on button:has-text('Add Element')
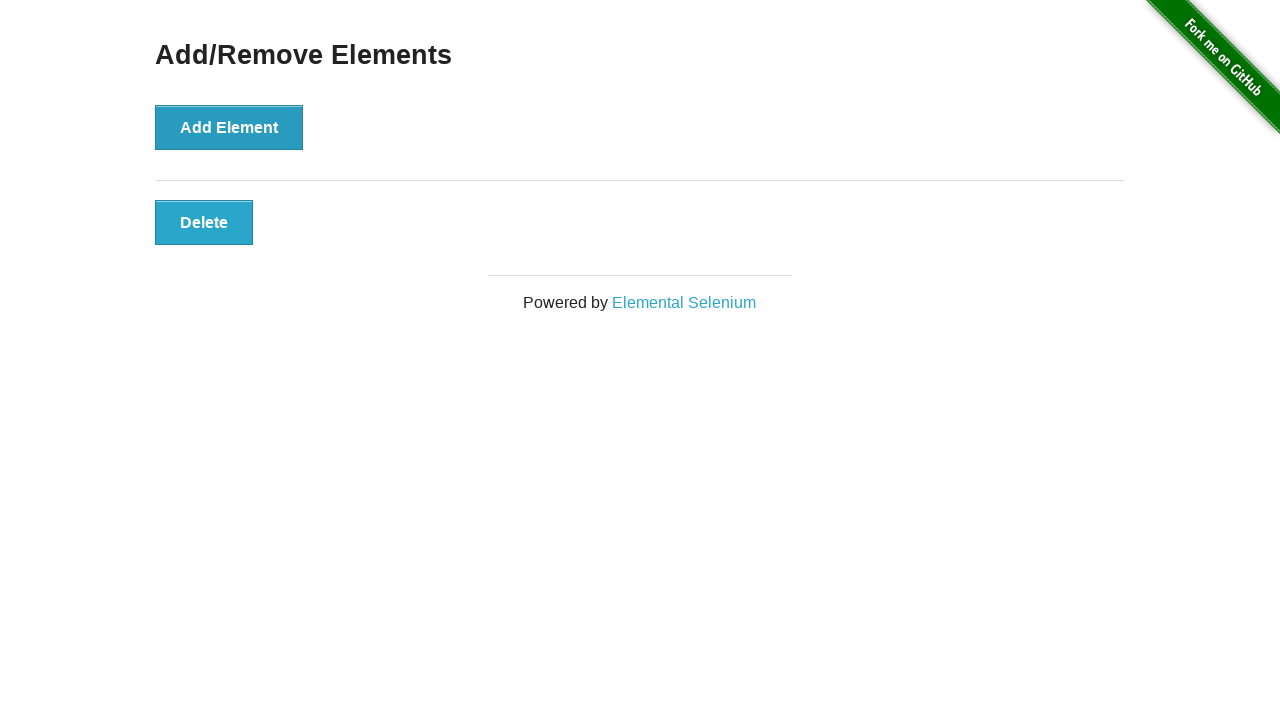

Clicked Delete button (iteration 27/90) at (204, 222) on button:has-text('Delete')
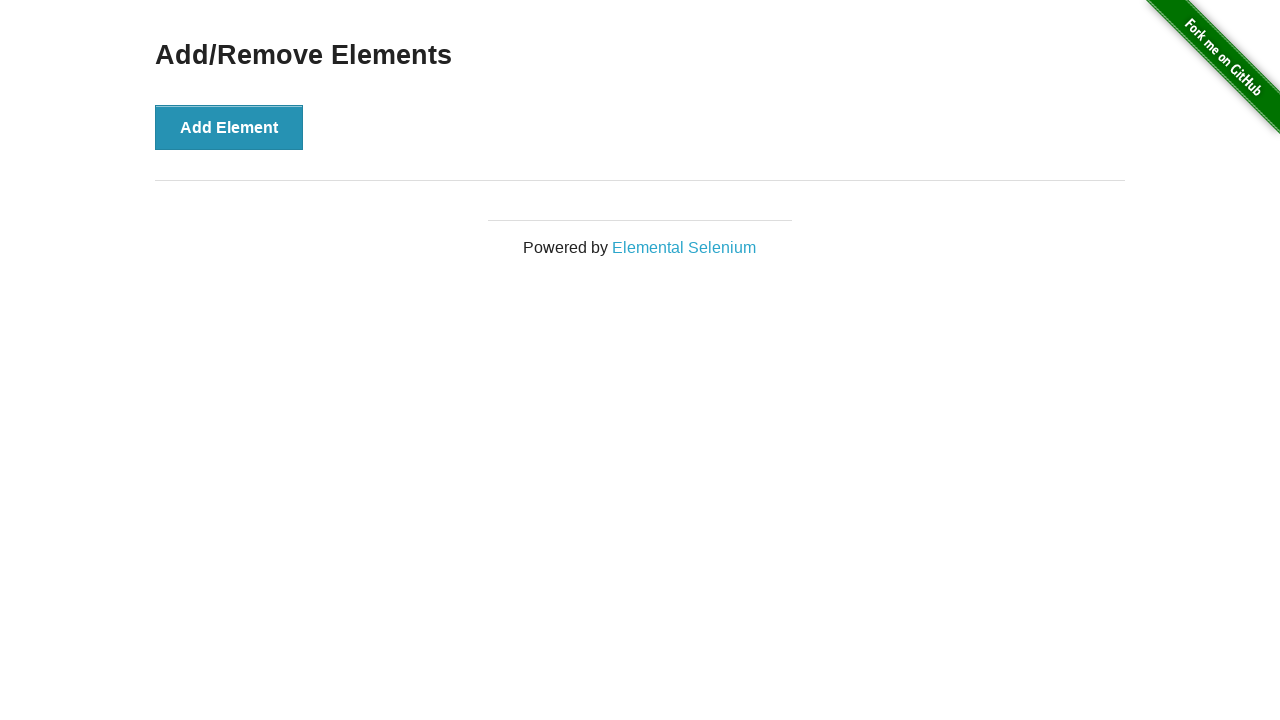

Clicked Add Element button (iteration 28/90) at (229, 127) on button:has-text('Add Element')
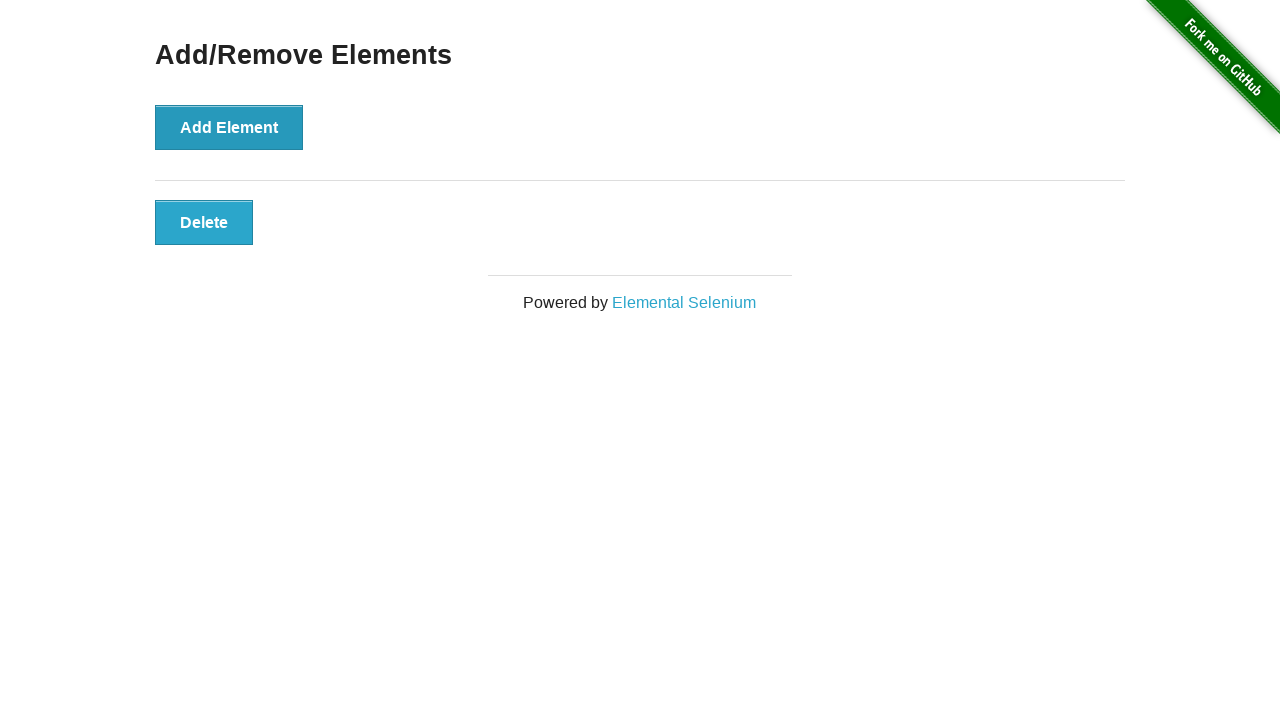

Clicked Delete button (iteration 28/90) at (204, 222) on button:has-text('Delete')
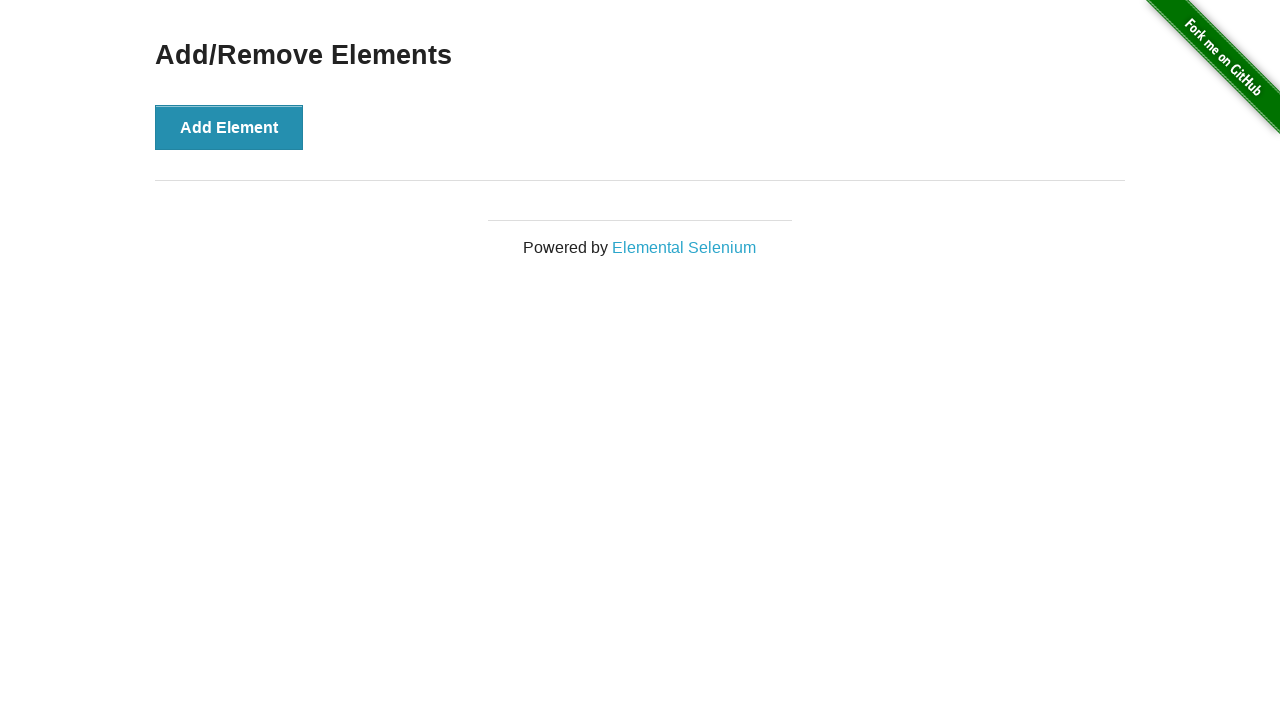

Clicked Add Element button (iteration 29/90) at (229, 127) on button:has-text('Add Element')
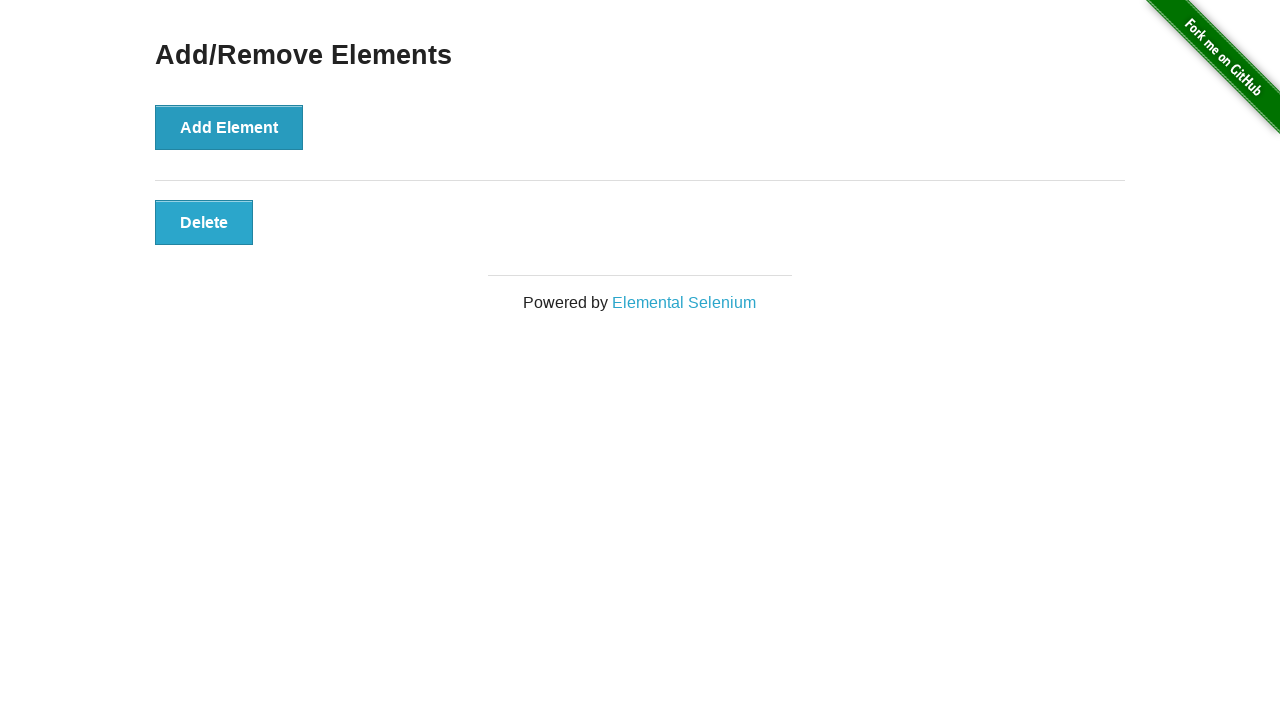

Clicked Delete button (iteration 29/90) at (204, 222) on button:has-text('Delete')
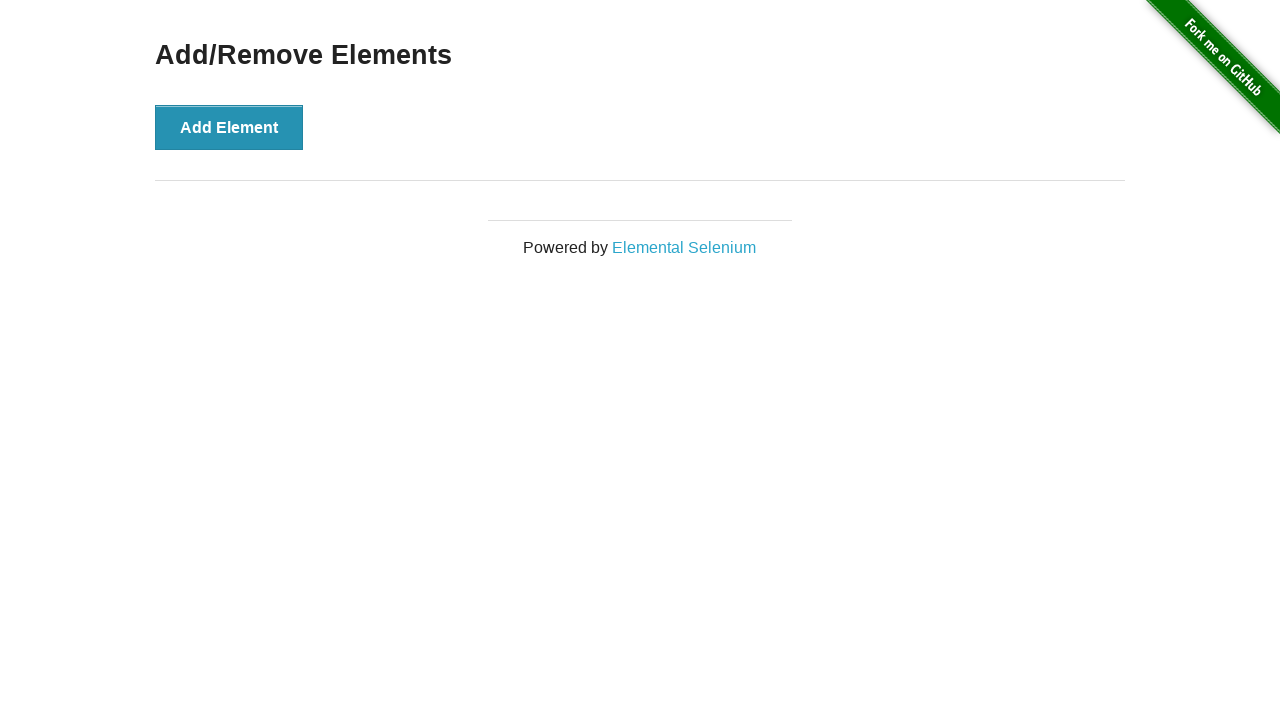

Clicked Add Element button (iteration 30/90) at (229, 127) on button:has-text('Add Element')
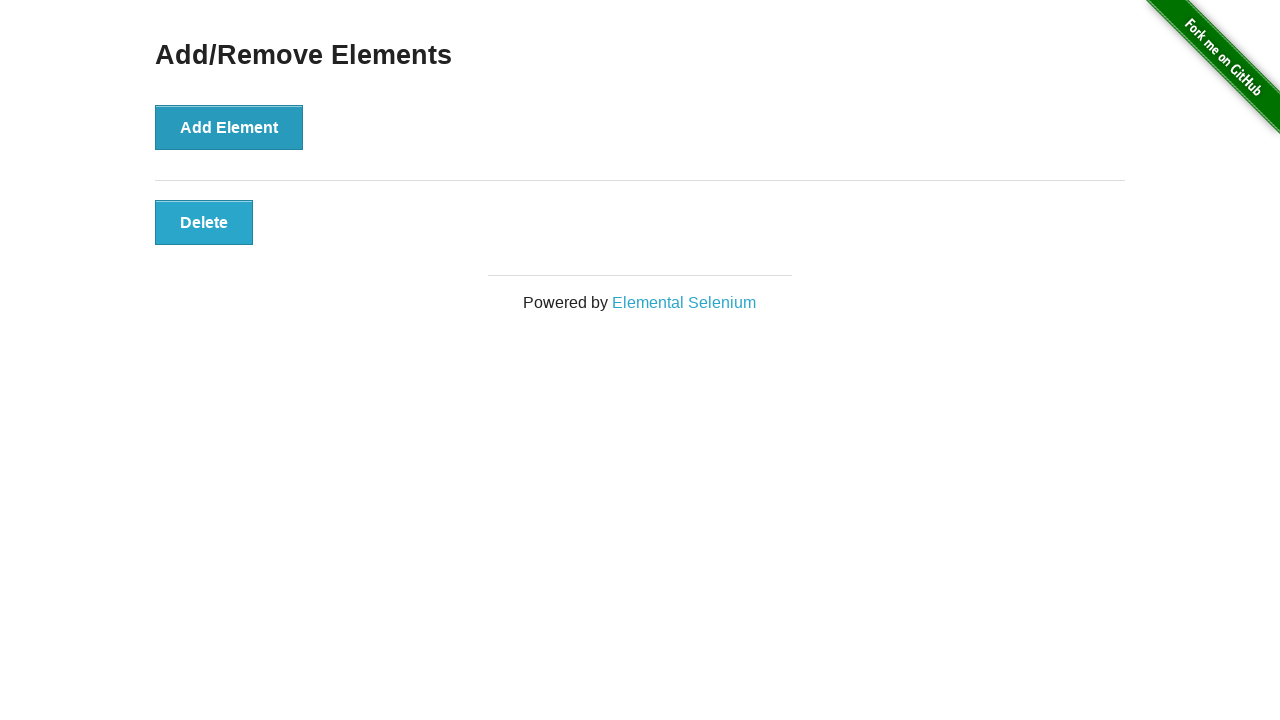

Clicked Delete button (iteration 30/90) at (204, 222) on button:has-text('Delete')
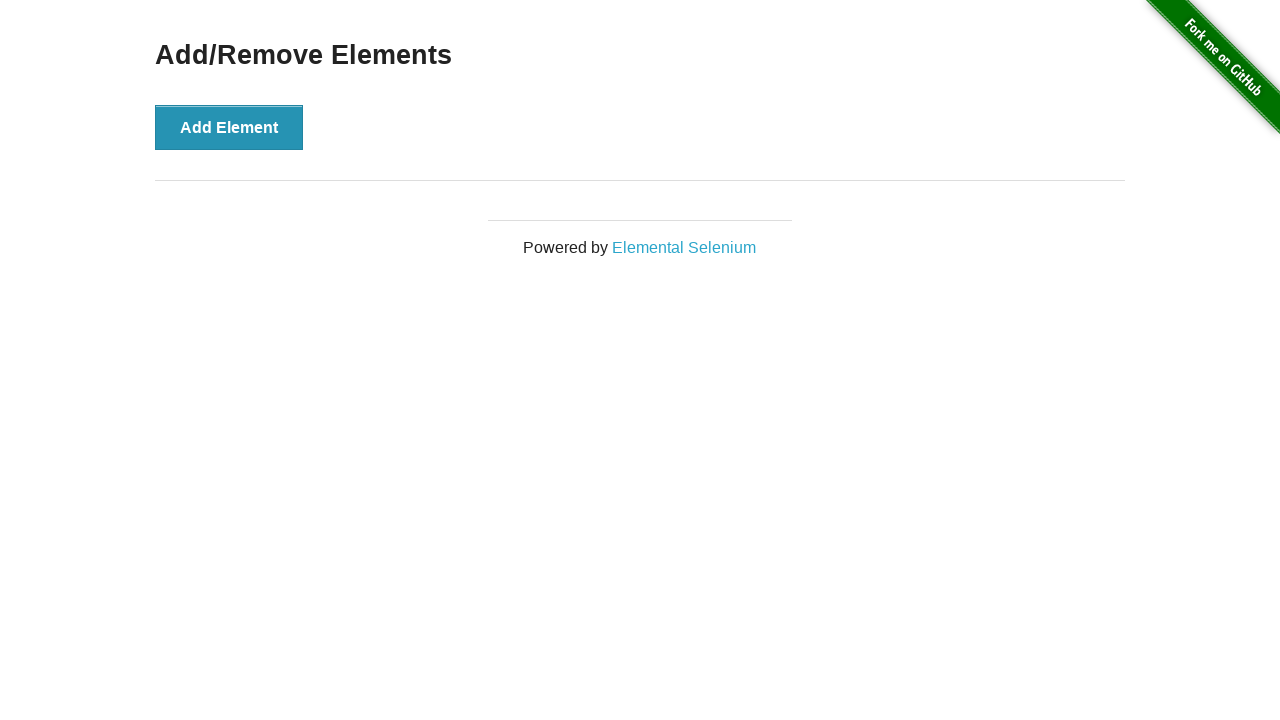

Clicked Add Element button (iteration 31/90) at (229, 127) on button:has-text('Add Element')
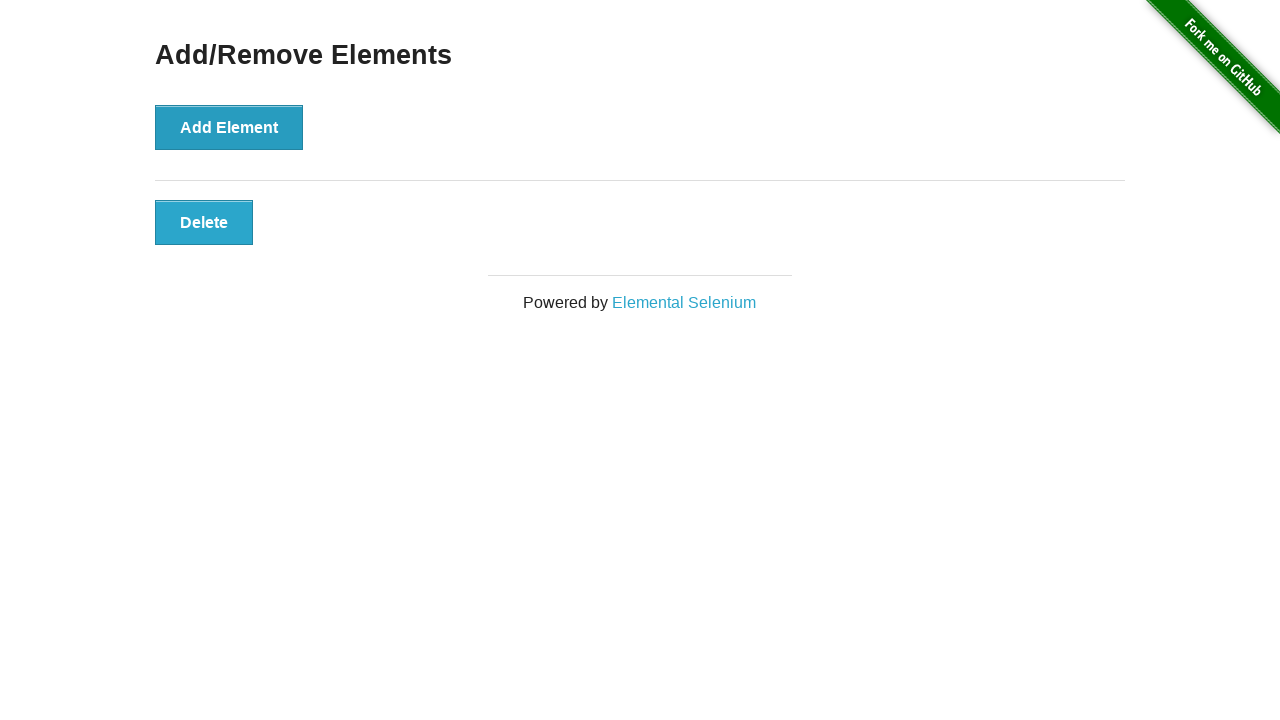

Clicked Delete button (iteration 31/90) at (204, 222) on button:has-text('Delete')
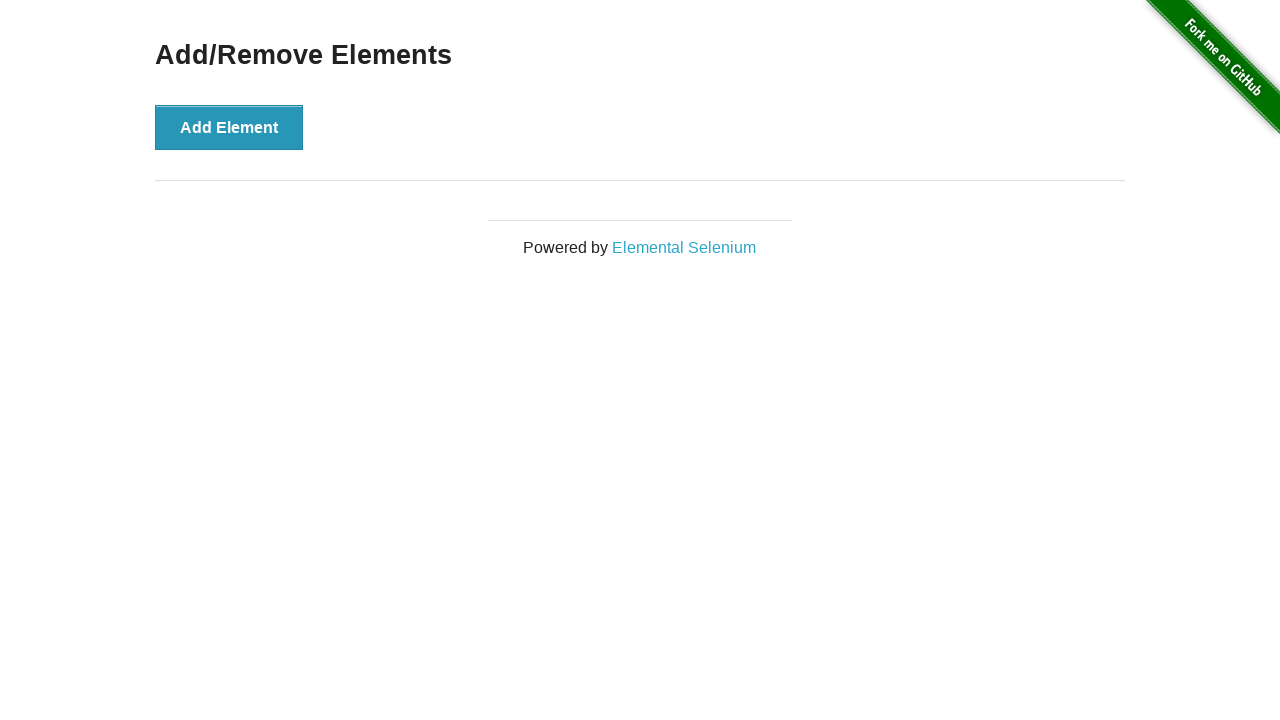

Clicked Add Element button (iteration 32/90) at (229, 127) on button:has-text('Add Element')
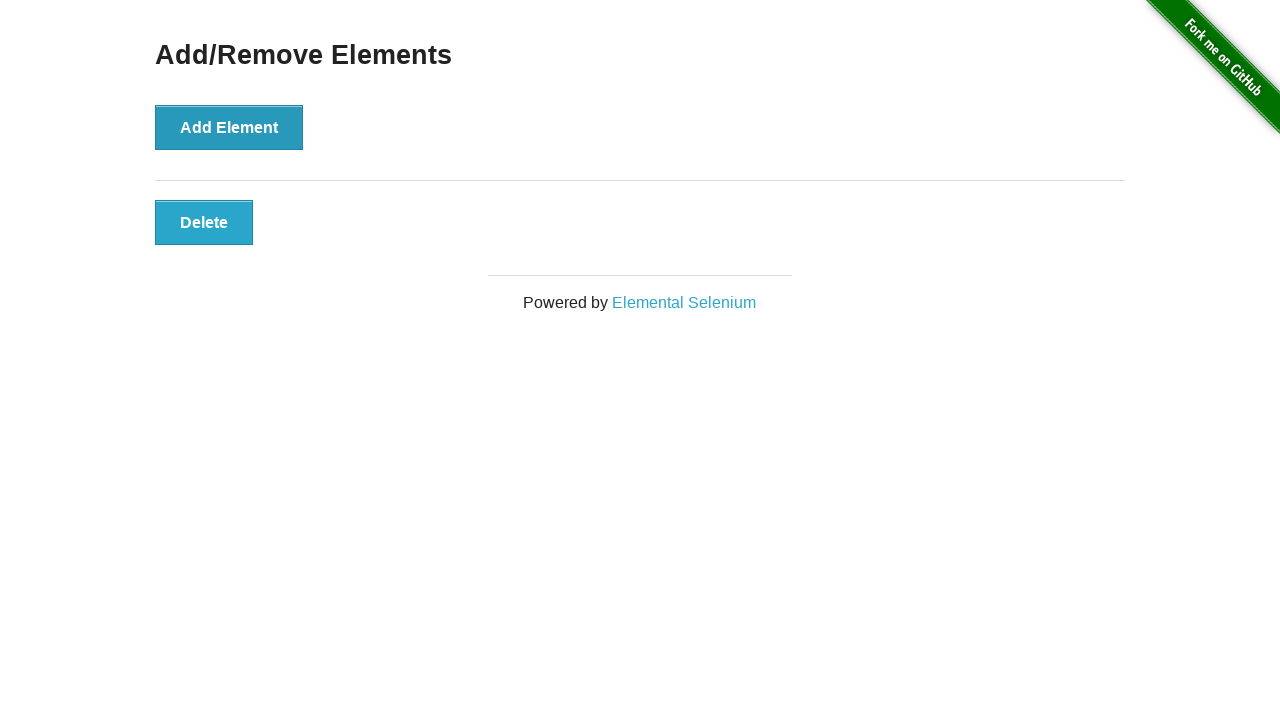

Clicked Delete button (iteration 32/90) at (204, 222) on button:has-text('Delete')
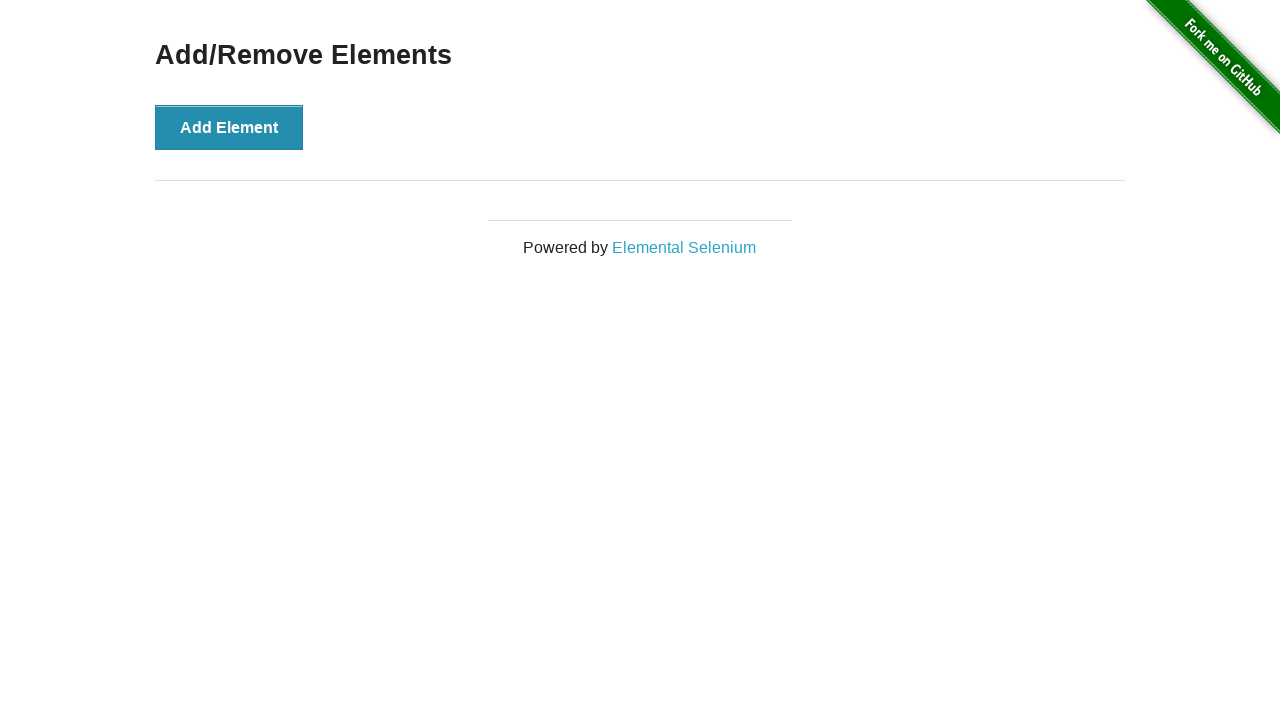

Clicked Add Element button (iteration 33/90) at (229, 127) on button:has-text('Add Element')
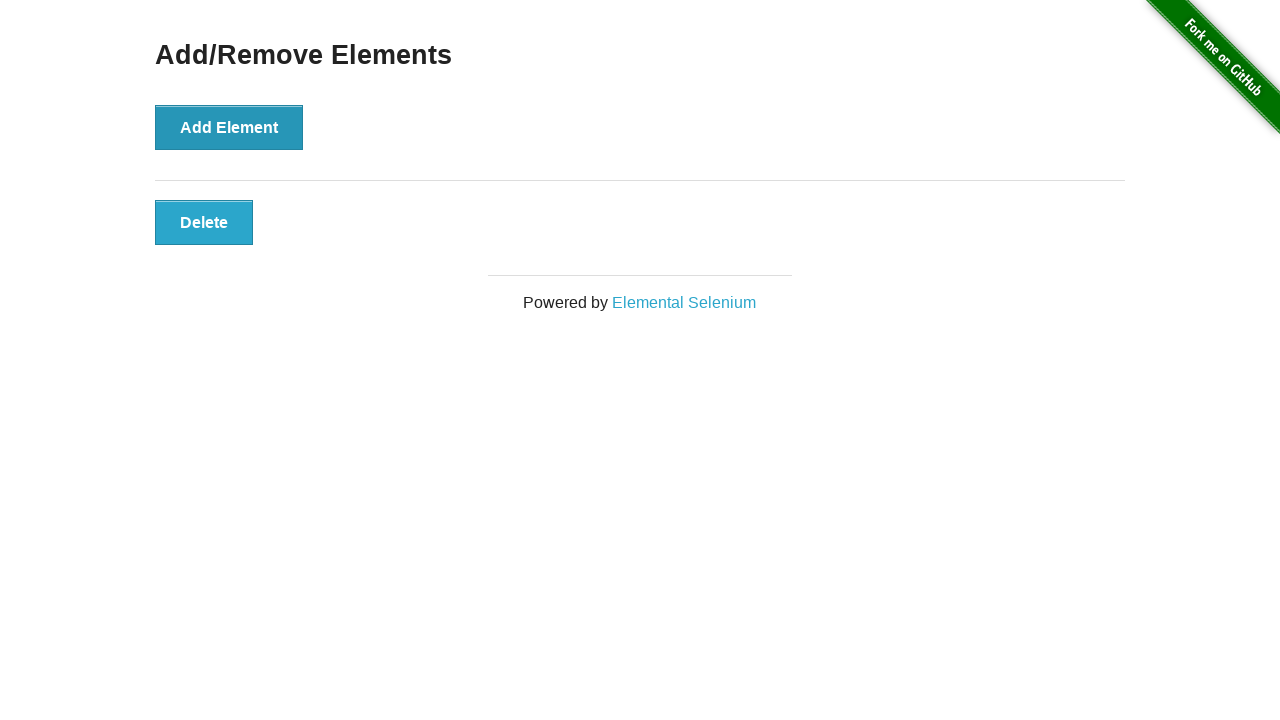

Clicked Delete button (iteration 33/90) at (204, 222) on button:has-text('Delete')
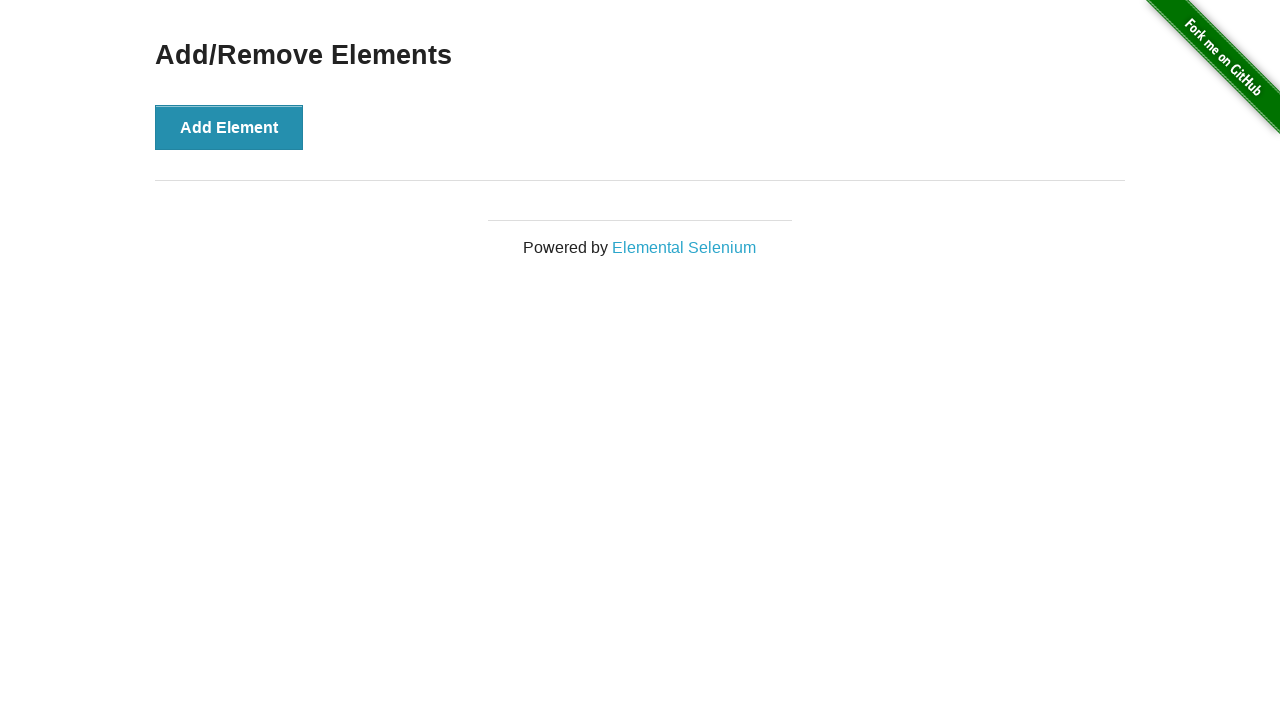

Clicked Add Element button (iteration 34/90) at (229, 127) on button:has-text('Add Element')
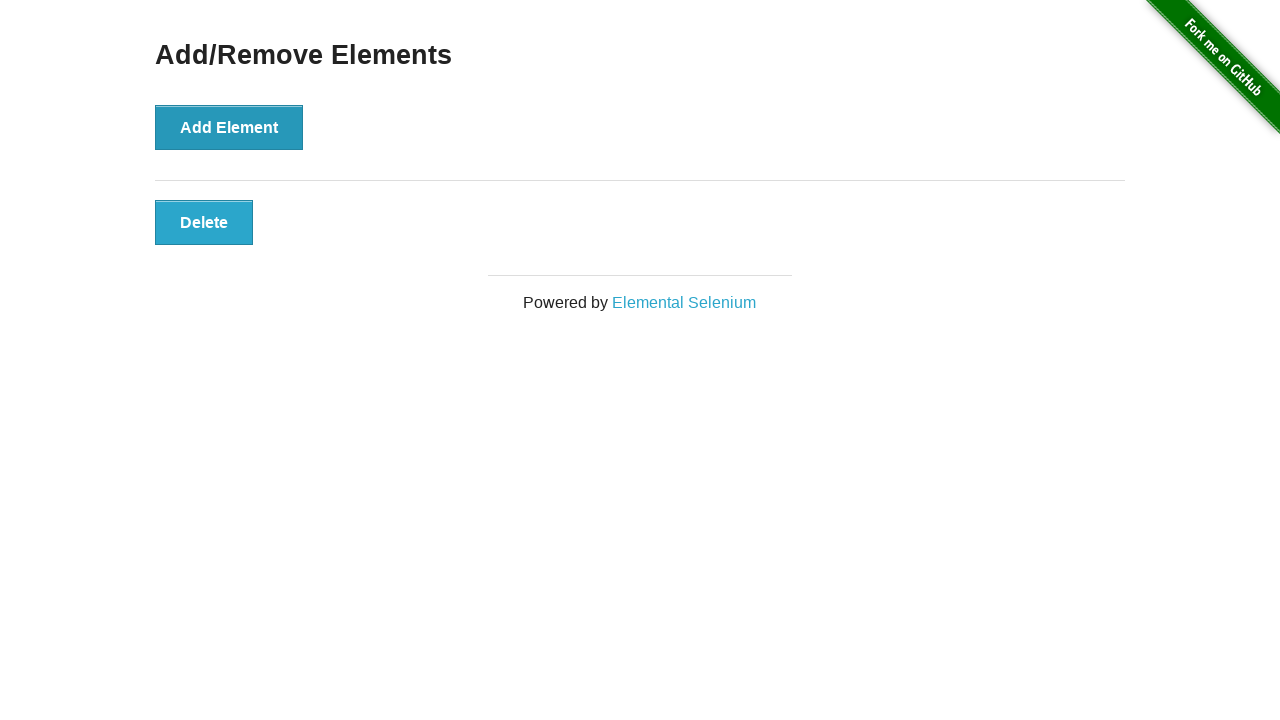

Clicked Delete button (iteration 34/90) at (204, 222) on button:has-text('Delete')
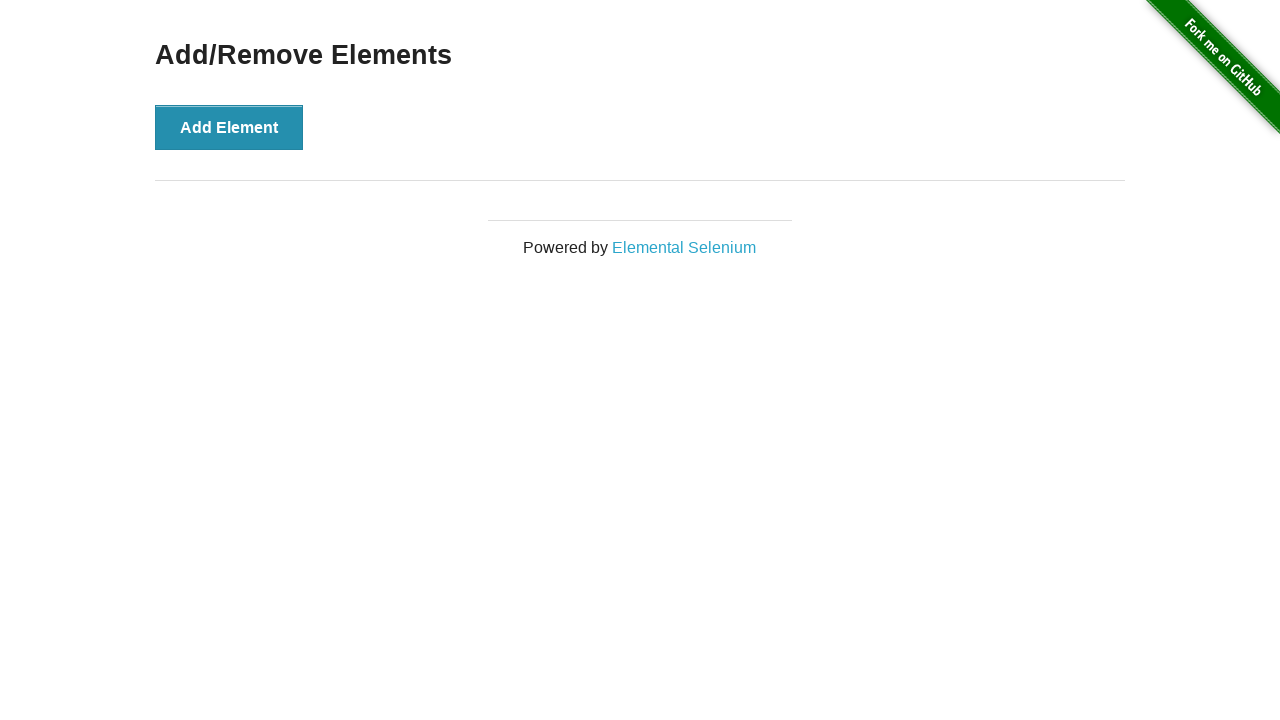

Clicked Add Element button (iteration 35/90) at (229, 127) on button:has-text('Add Element')
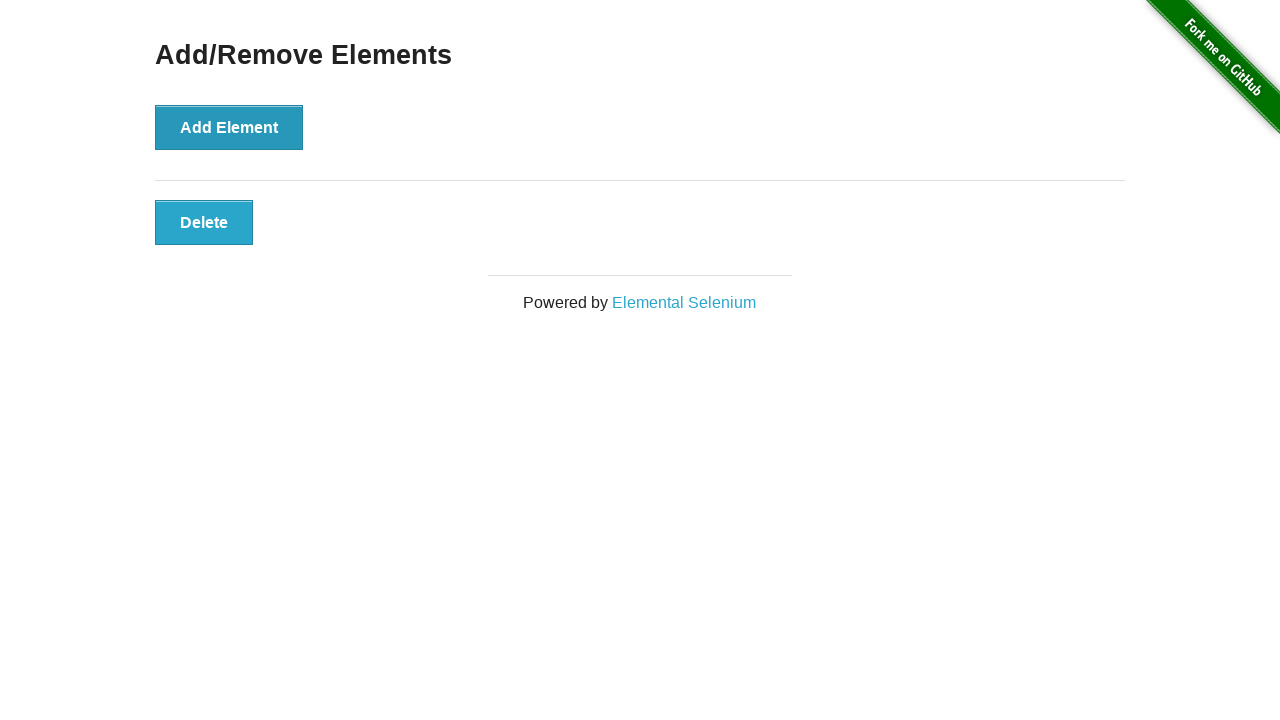

Clicked Delete button (iteration 35/90) at (204, 222) on button:has-text('Delete')
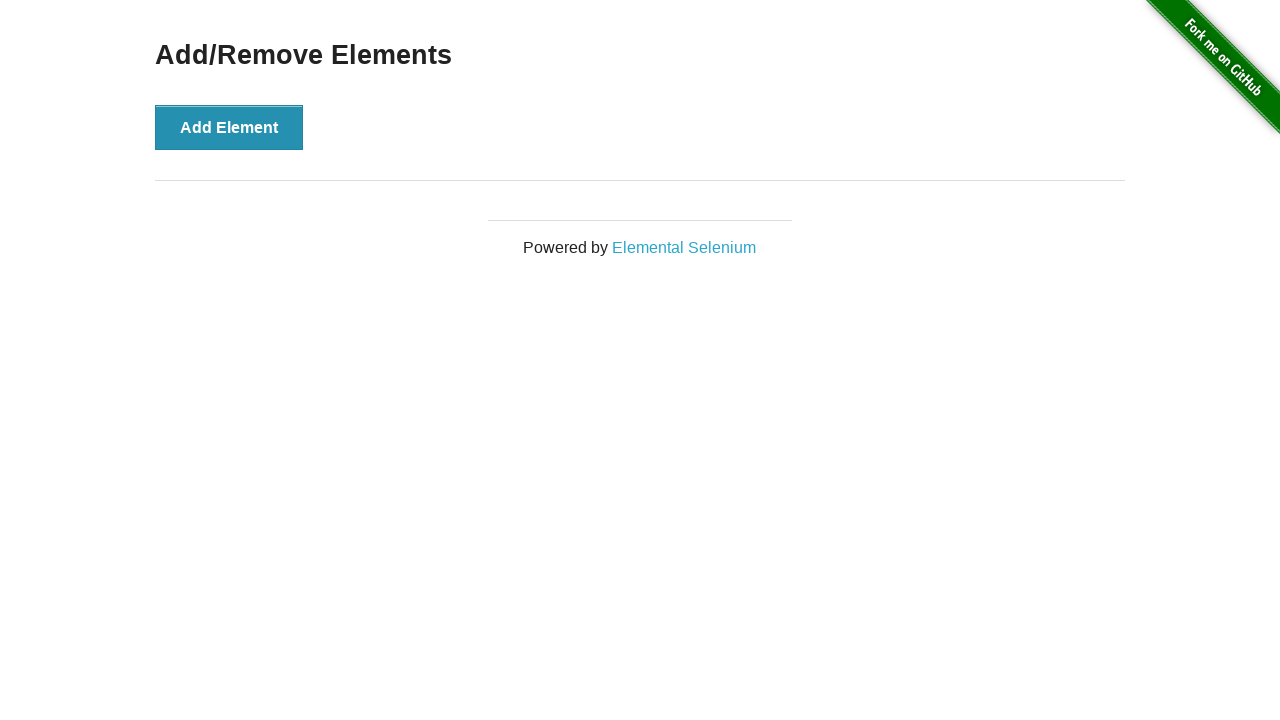

Clicked Add Element button (iteration 36/90) at (229, 127) on button:has-text('Add Element')
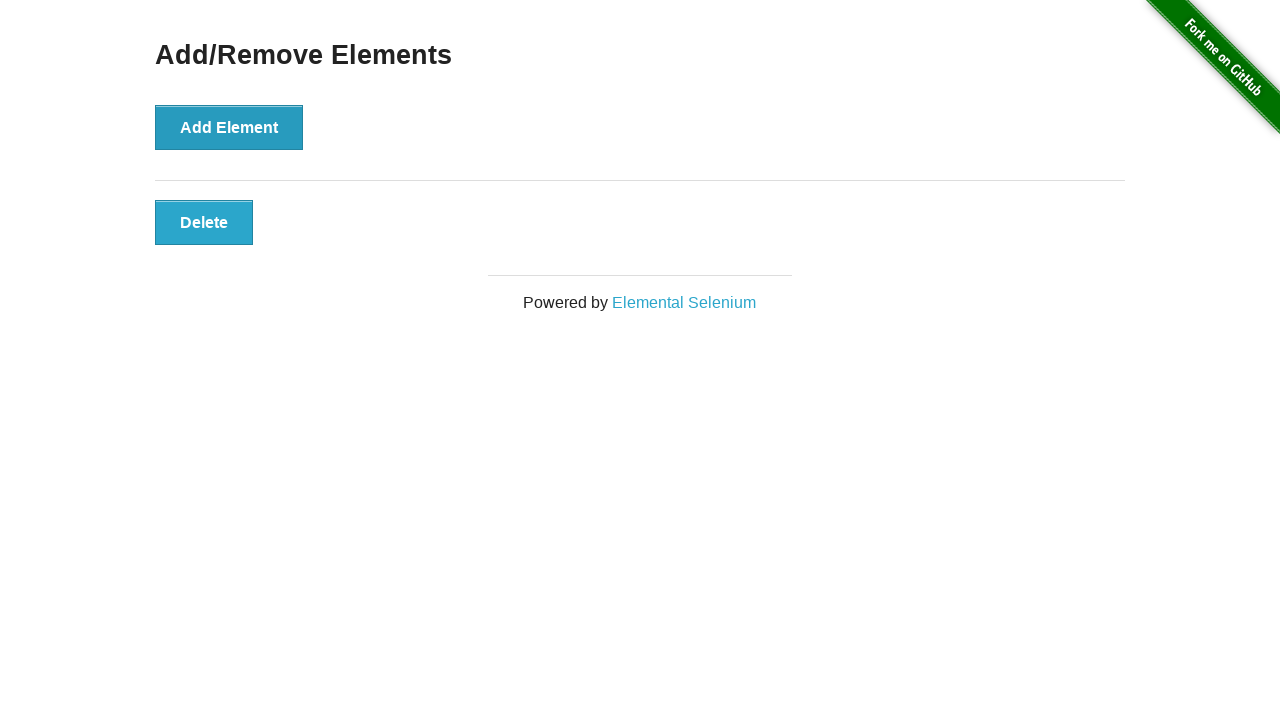

Clicked Delete button (iteration 36/90) at (204, 222) on button:has-text('Delete')
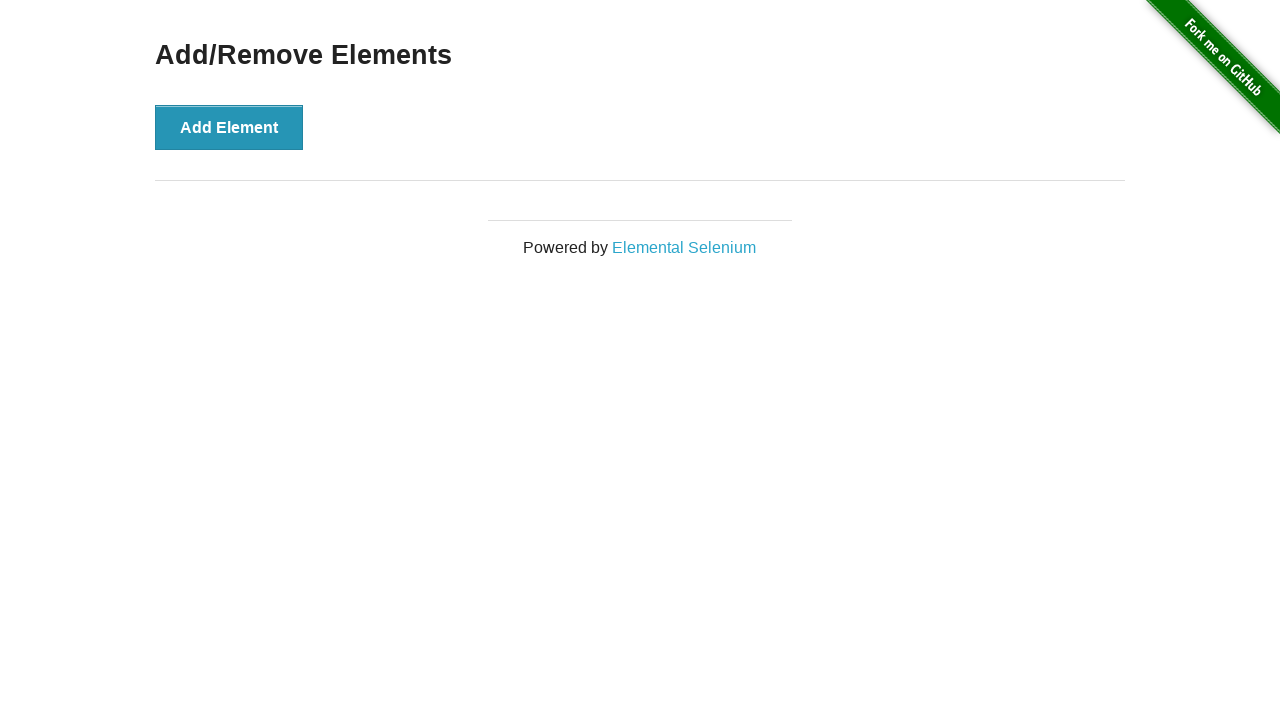

Clicked Add Element button (iteration 37/90) at (229, 127) on button:has-text('Add Element')
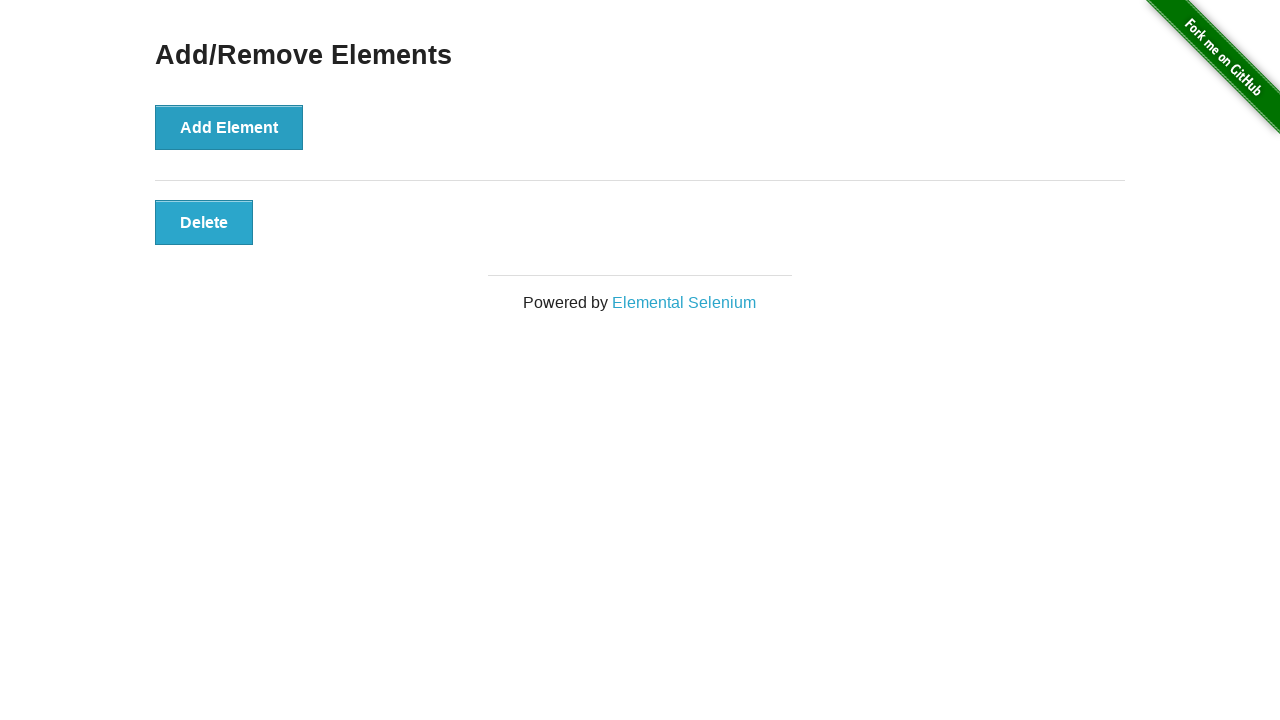

Clicked Delete button (iteration 37/90) at (204, 222) on button:has-text('Delete')
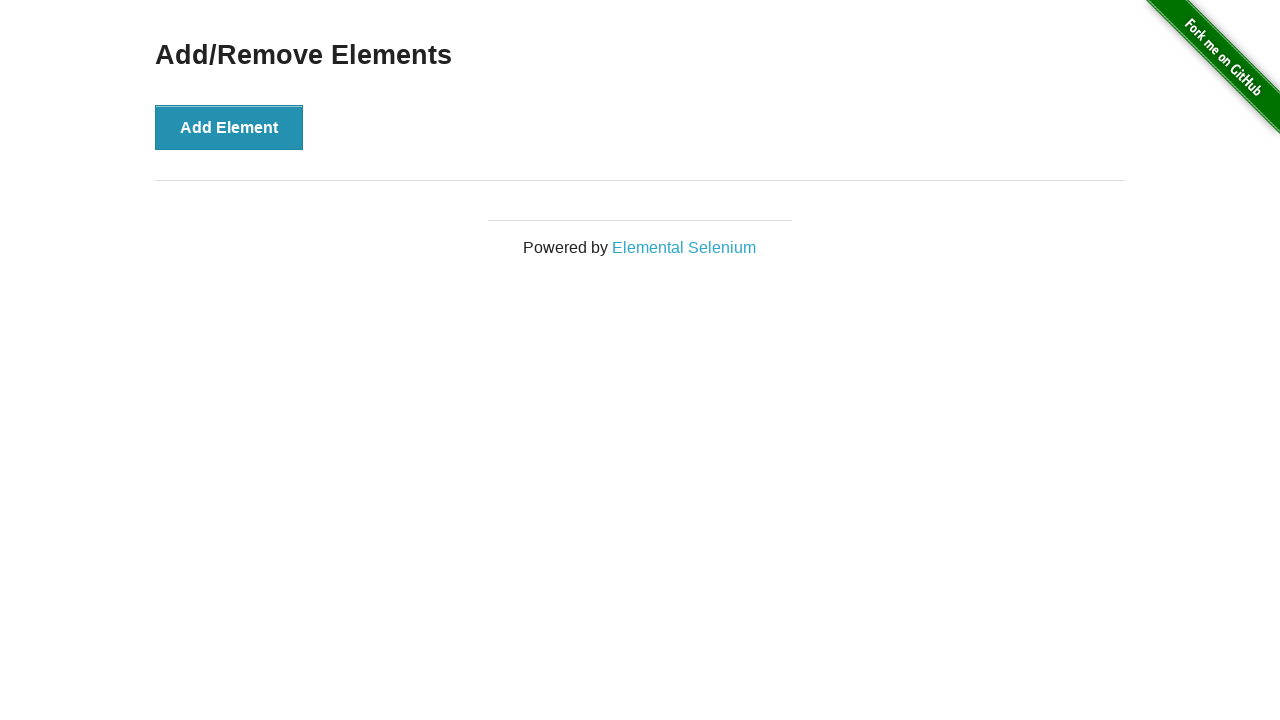

Clicked Add Element button (iteration 38/90) at (229, 127) on button:has-text('Add Element')
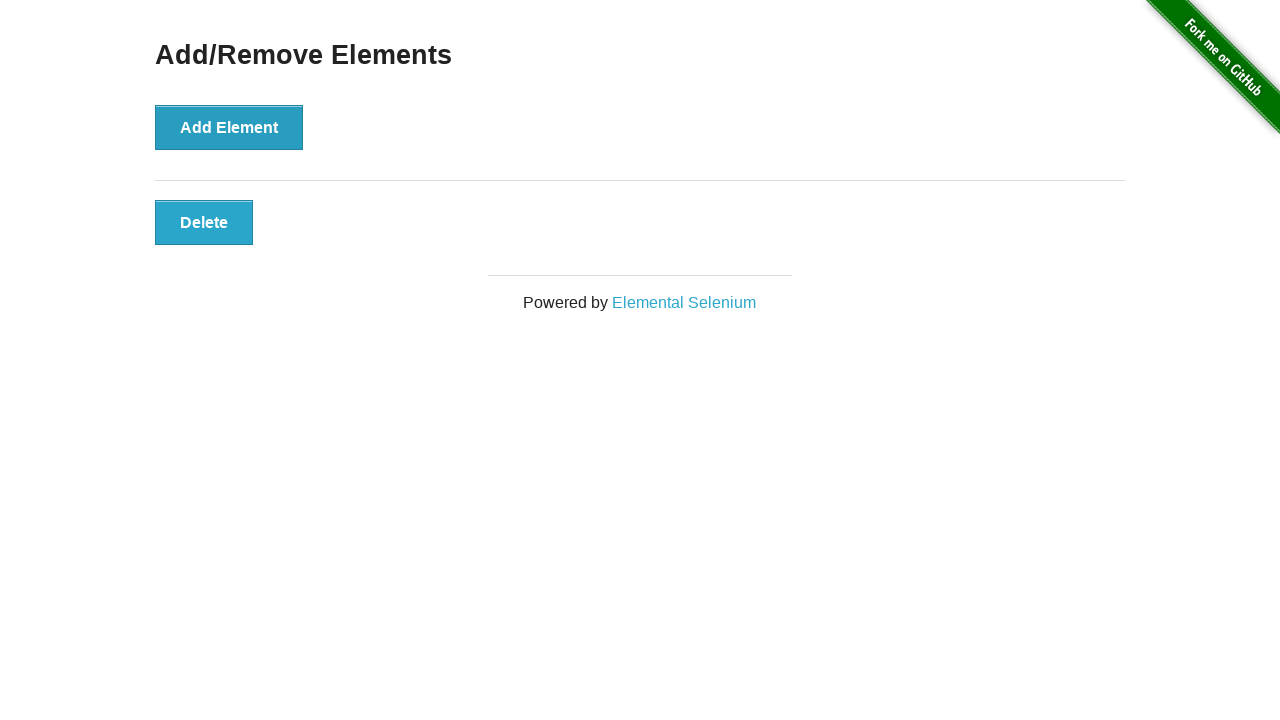

Clicked Delete button (iteration 38/90) at (204, 222) on button:has-text('Delete')
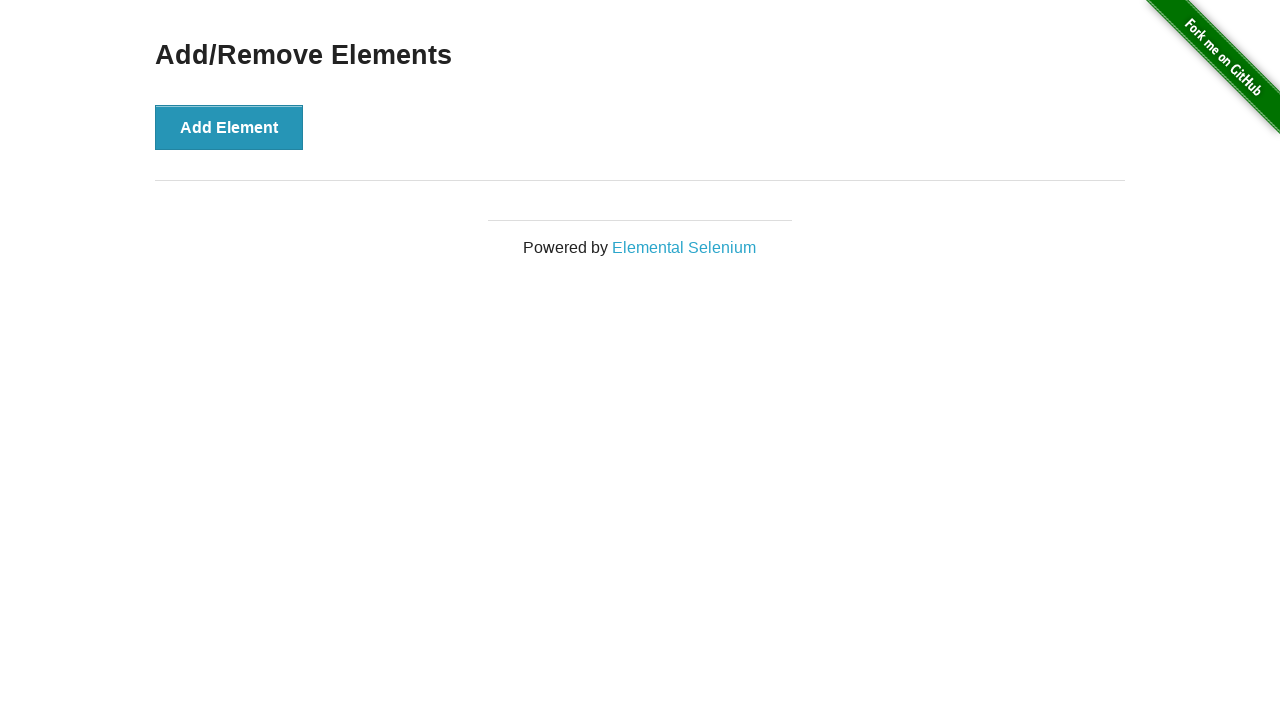

Clicked Add Element button (iteration 39/90) at (229, 127) on button:has-text('Add Element')
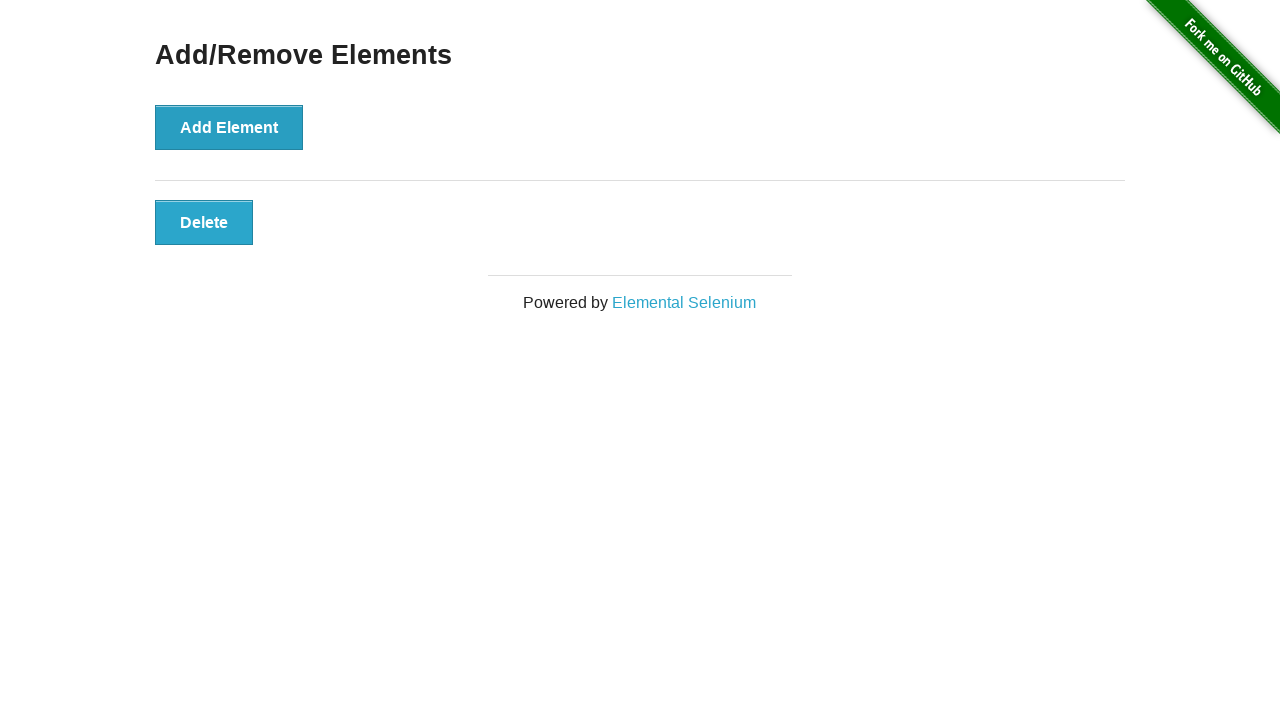

Clicked Delete button (iteration 39/90) at (204, 222) on button:has-text('Delete')
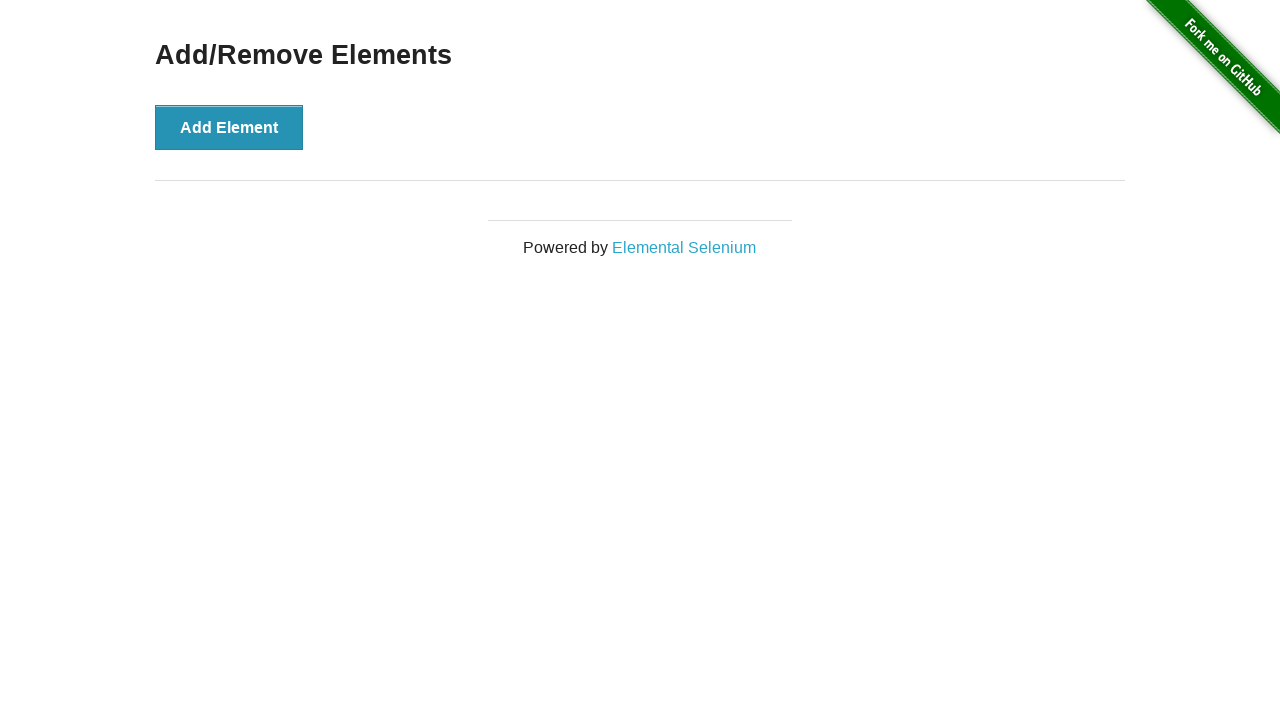

Clicked Add Element button (iteration 40/90) at (229, 127) on button:has-text('Add Element')
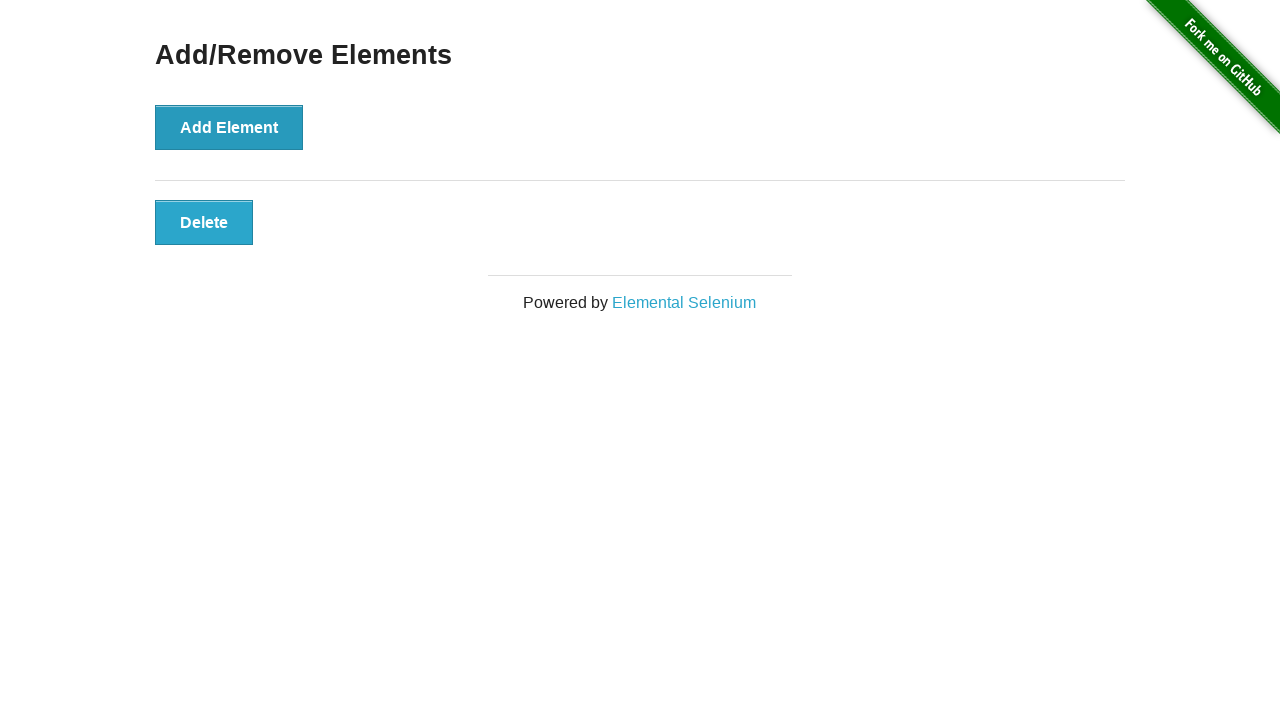

Clicked Delete button (iteration 40/90) at (204, 222) on button:has-text('Delete')
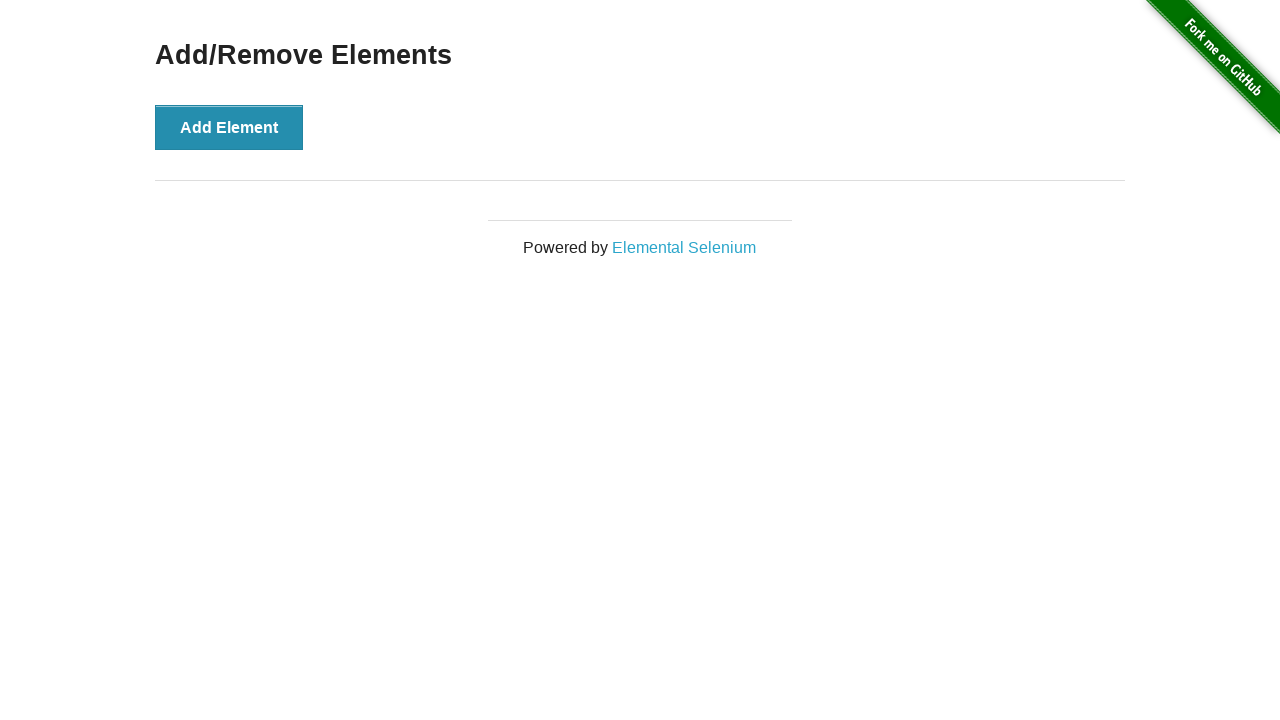

Clicked Add Element button (iteration 41/90) at (229, 127) on button:has-text('Add Element')
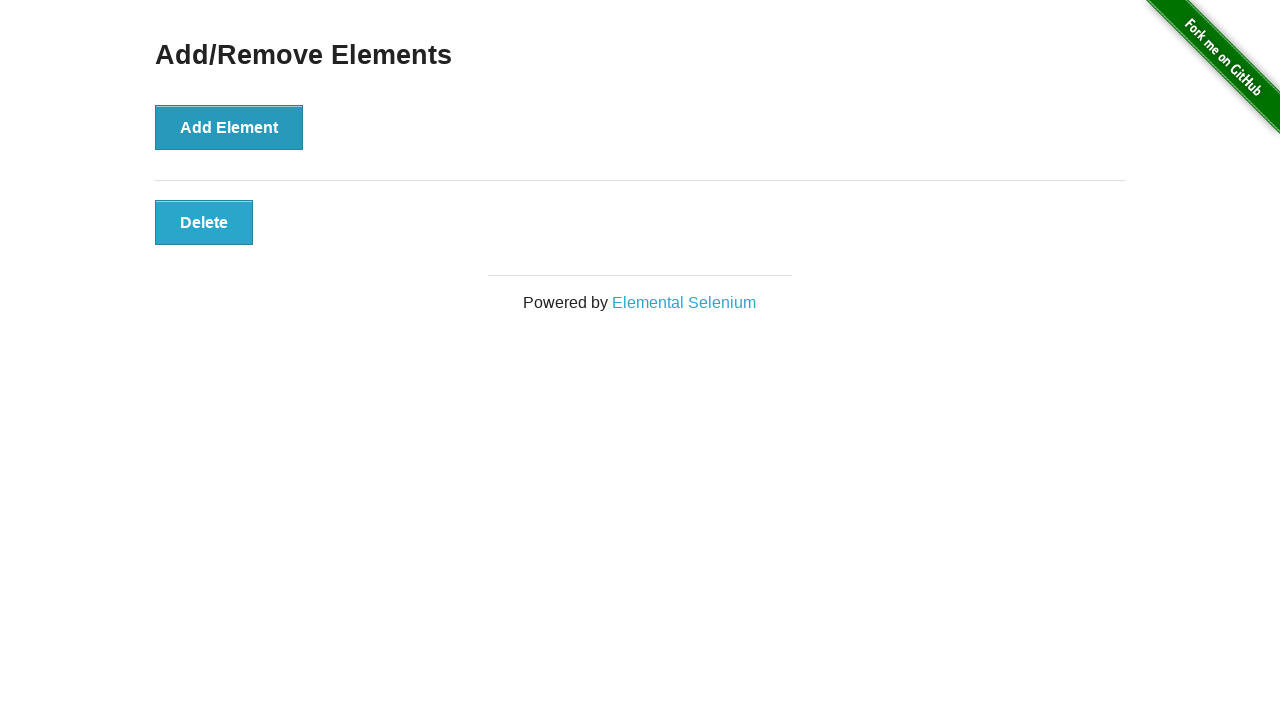

Clicked Delete button (iteration 41/90) at (204, 222) on button:has-text('Delete')
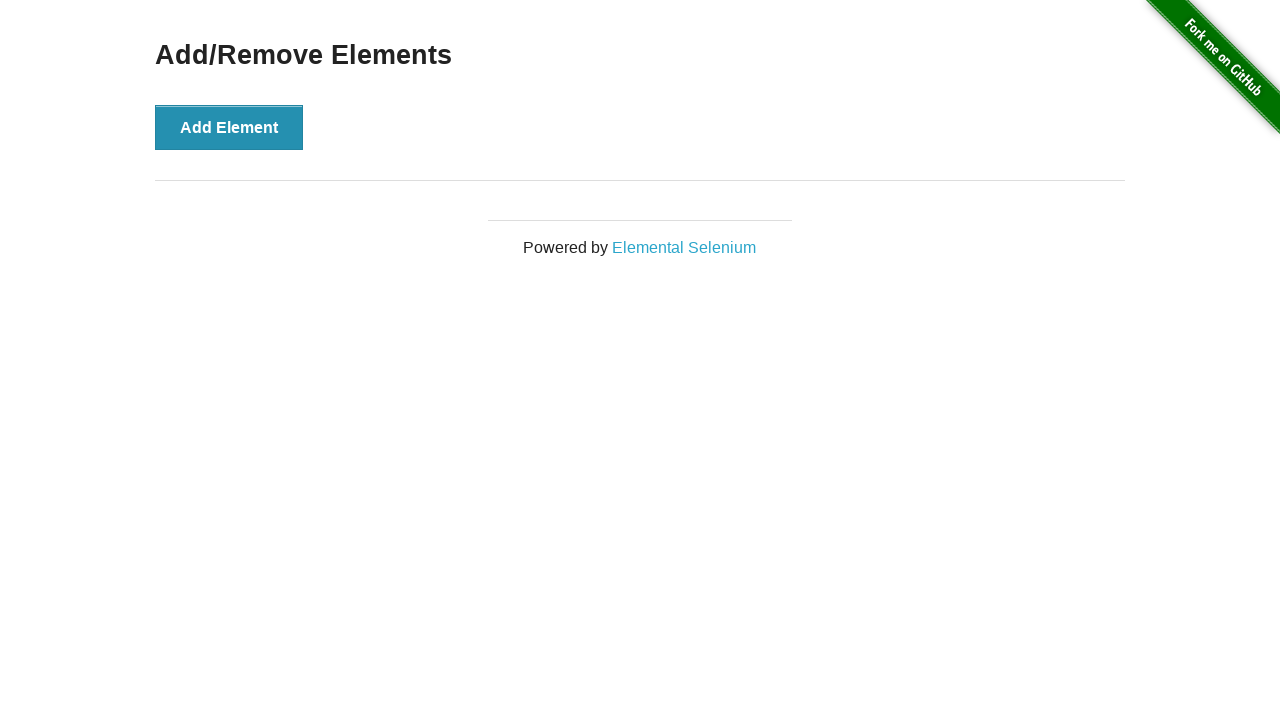

Clicked Add Element button (iteration 42/90) at (229, 127) on button:has-text('Add Element')
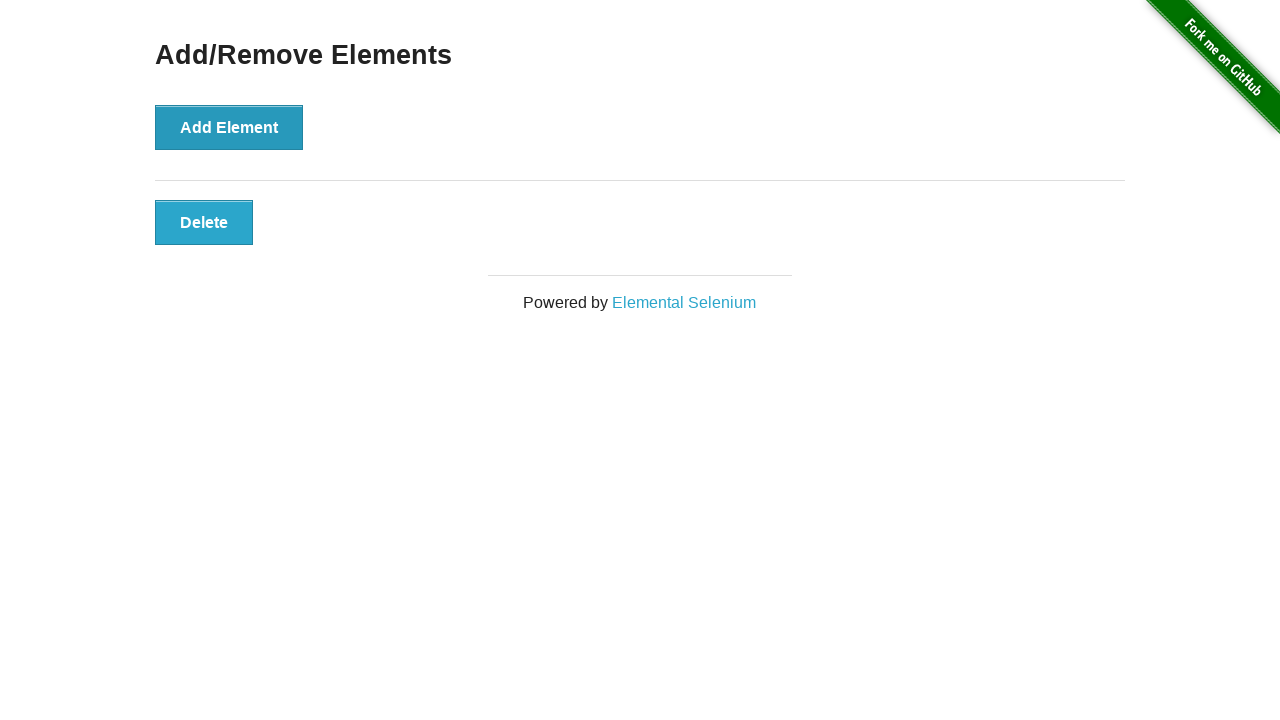

Clicked Delete button (iteration 42/90) at (204, 222) on button:has-text('Delete')
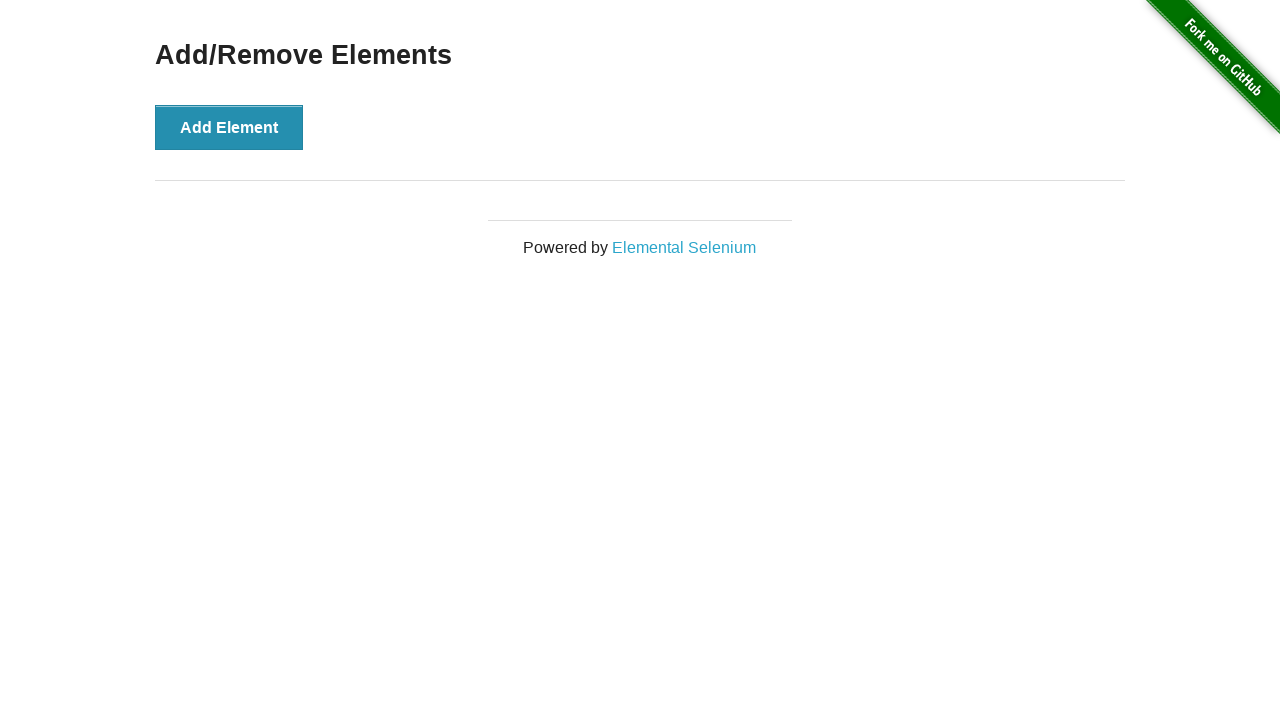

Clicked Add Element button (iteration 43/90) at (229, 127) on button:has-text('Add Element')
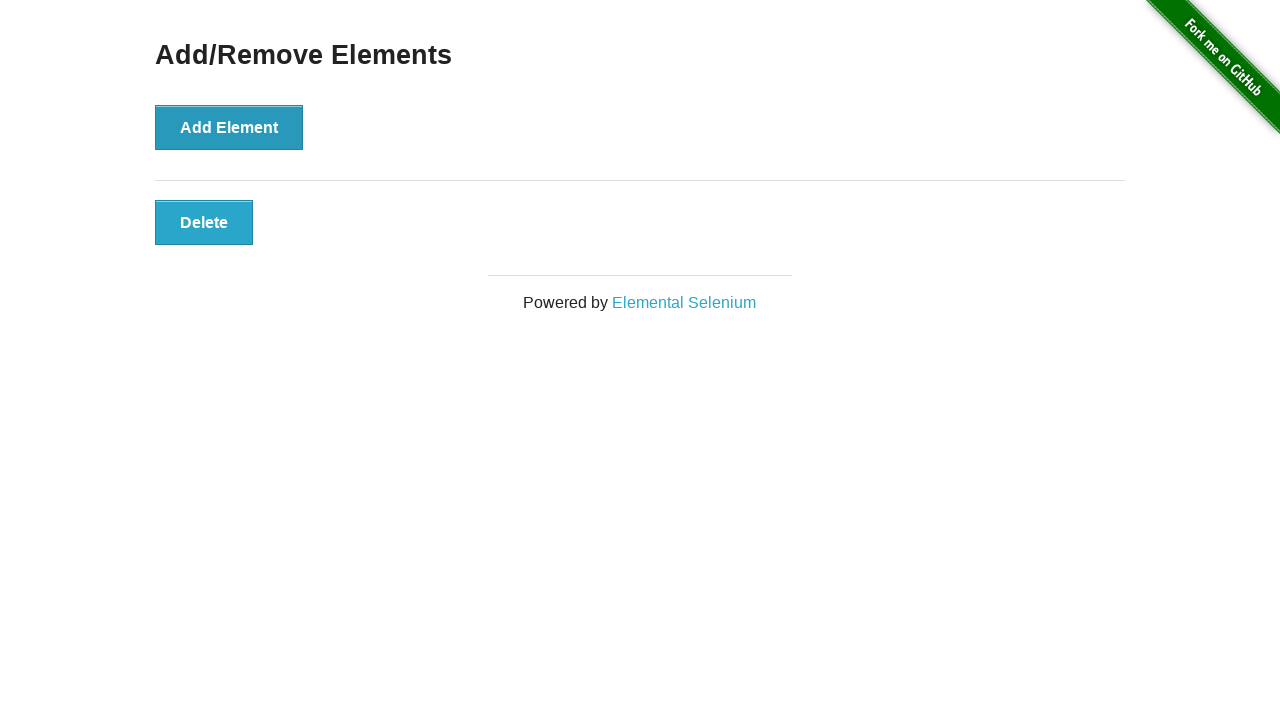

Clicked Delete button (iteration 43/90) at (204, 222) on button:has-text('Delete')
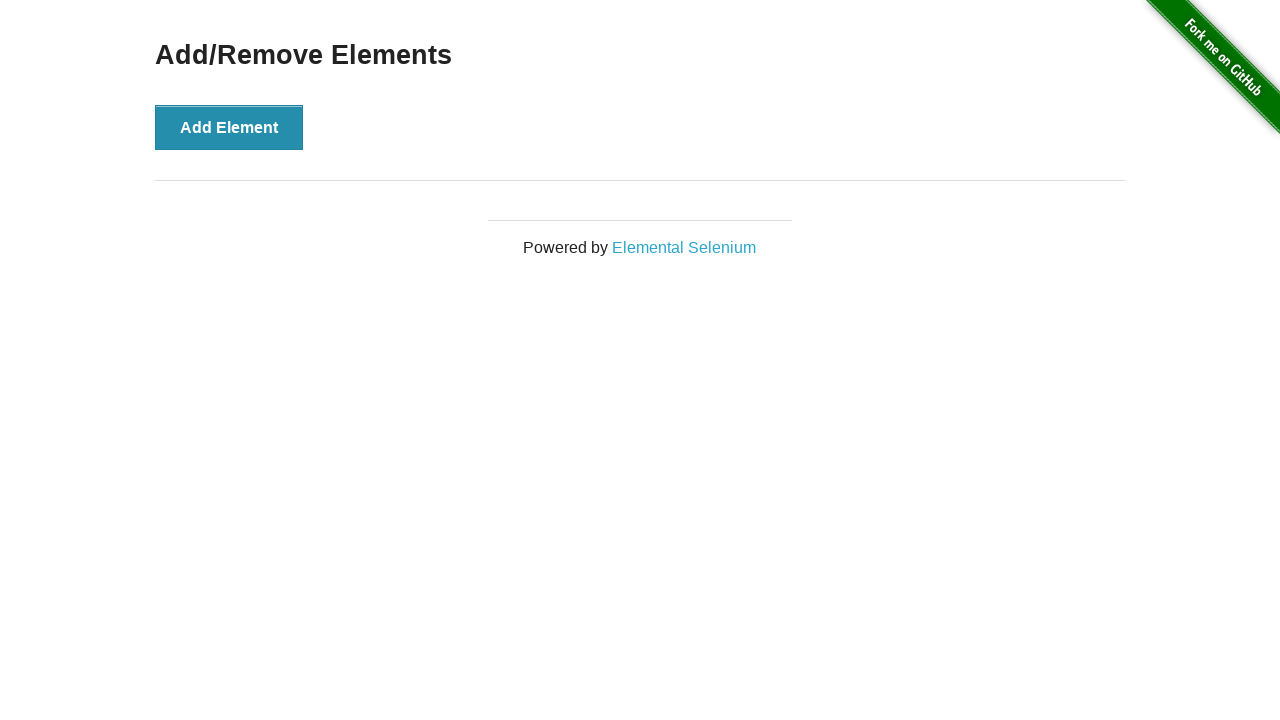

Clicked Add Element button (iteration 44/90) at (229, 127) on button:has-text('Add Element')
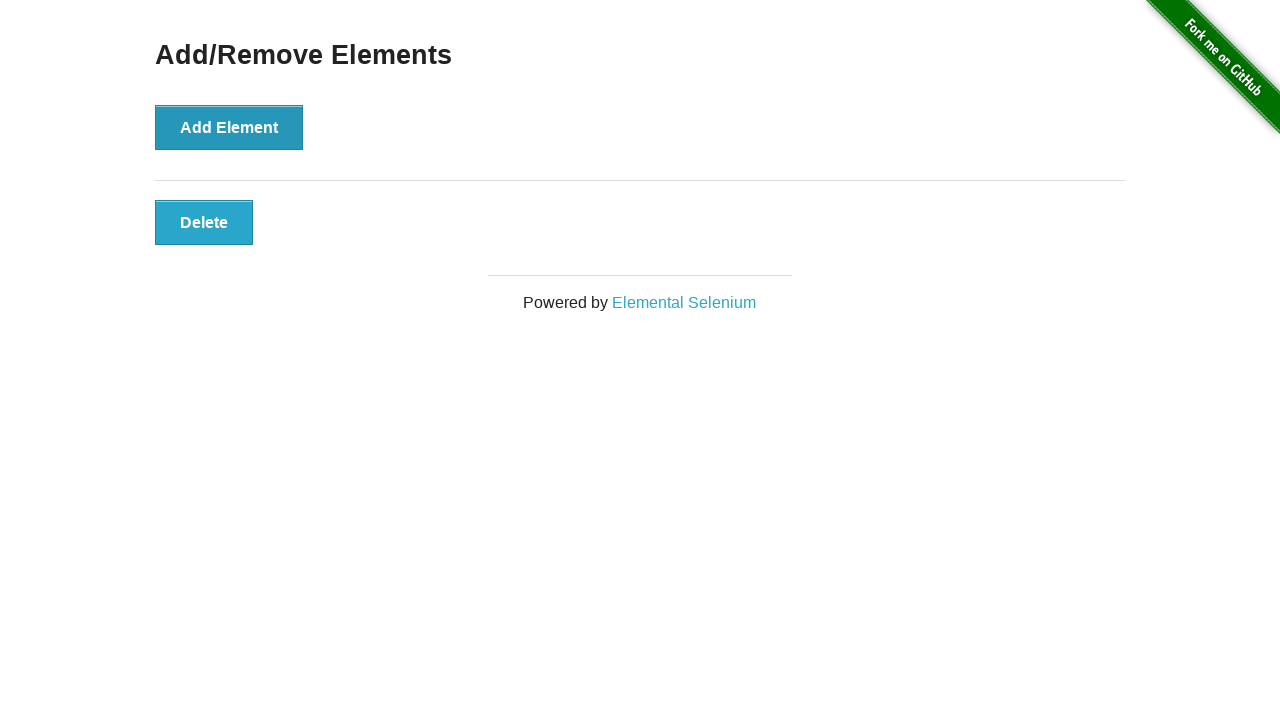

Clicked Delete button (iteration 44/90) at (204, 222) on button:has-text('Delete')
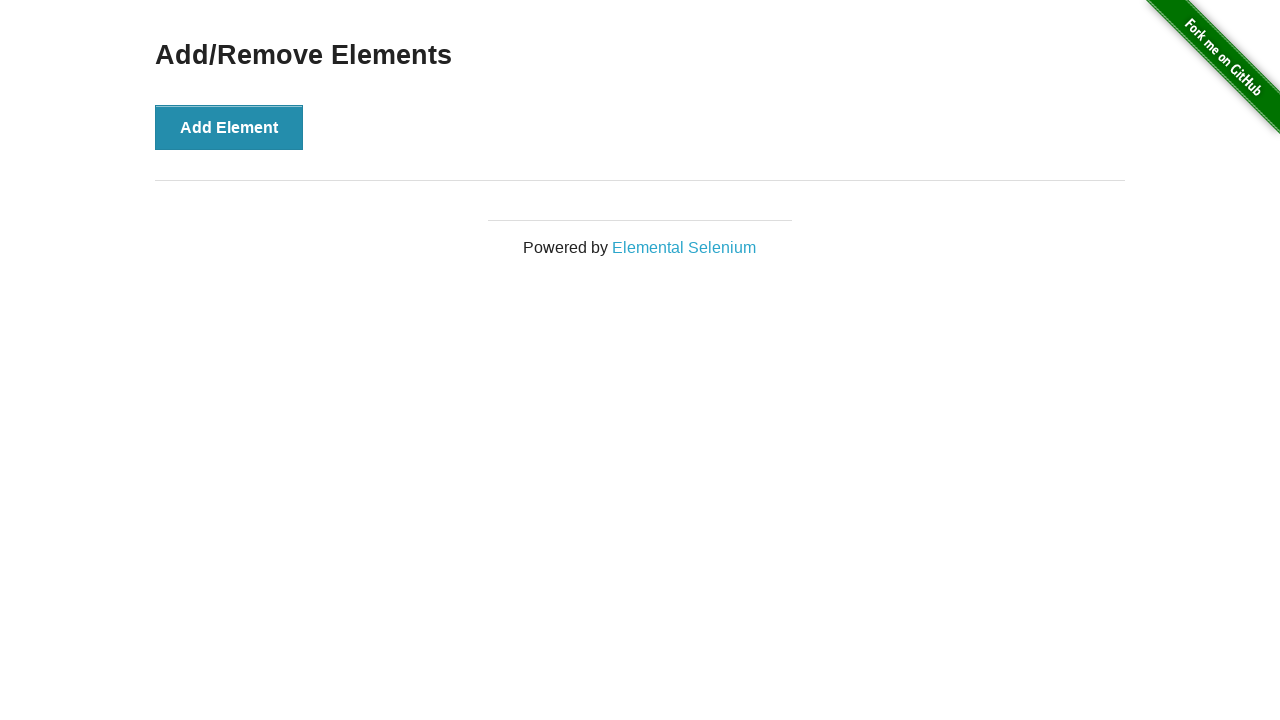

Clicked Add Element button (iteration 45/90) at (229, 127) on button:has-text('Add Element')
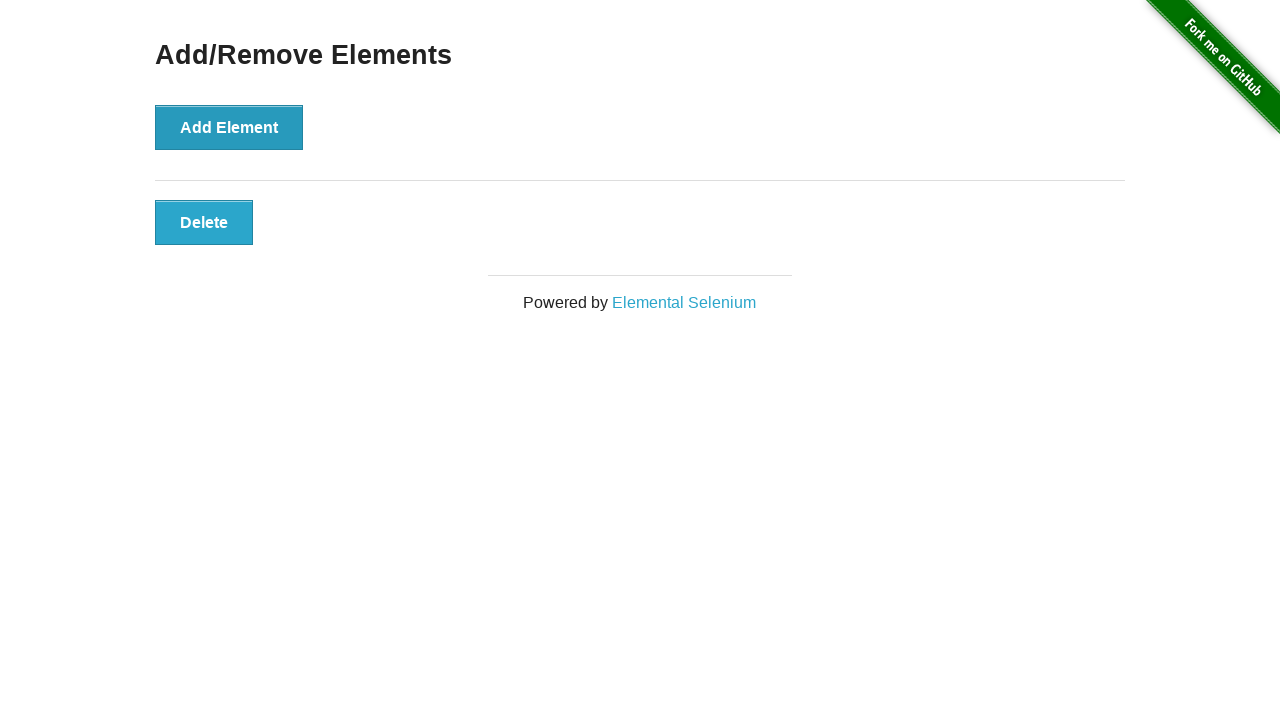

Clicked Delete button (iteration 45/90) at (204, 222) on button:has-text('Delete')
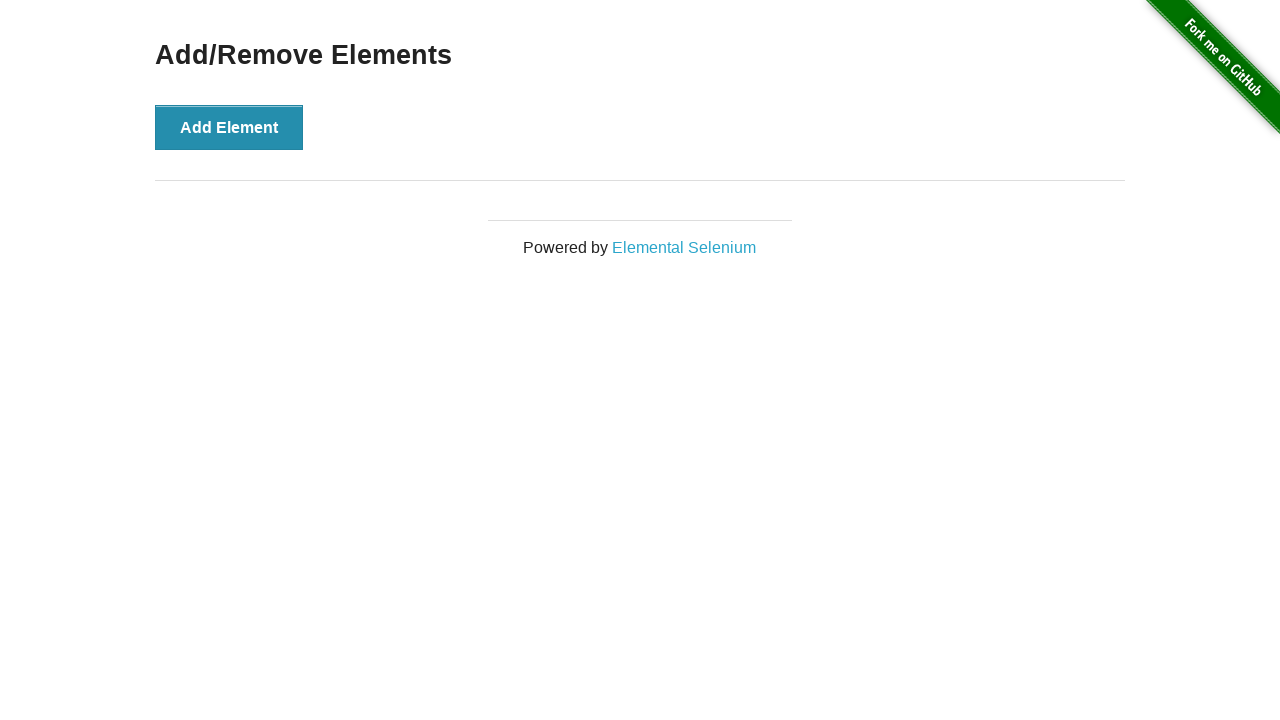

Clicked Add Element button (iteration 46/90) at (229, 127) on button:has-text('Add Element')
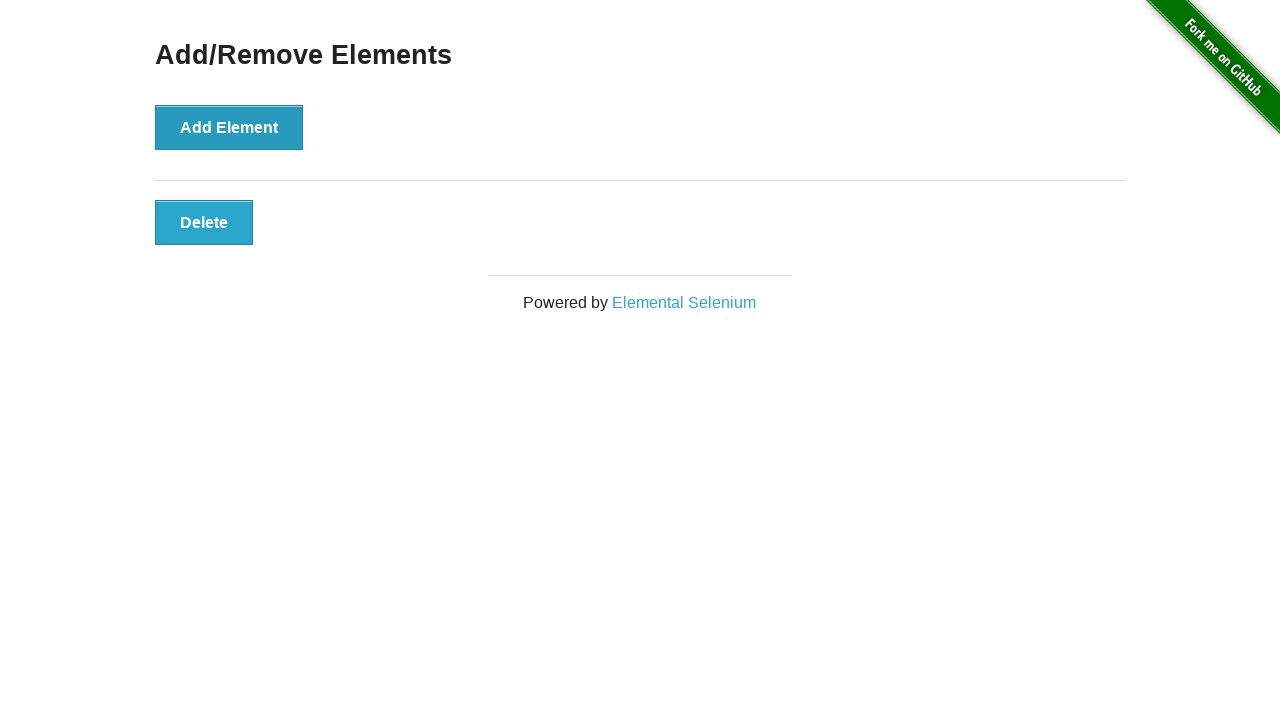

Clicked Delete button (iteration 46/90) at (204, 222) on button:has-text('Delete')
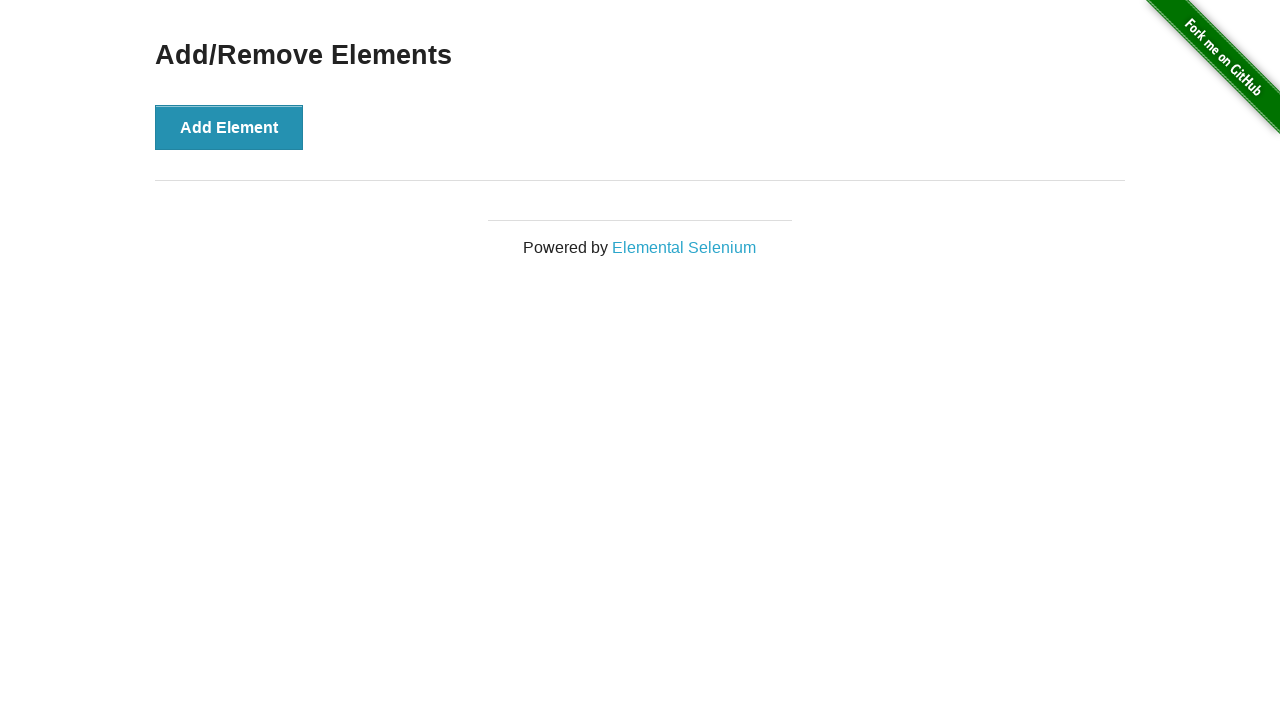

Clicked Add Element button (iteration 47/90) at (229, 127) on button:has-text('Add Element')
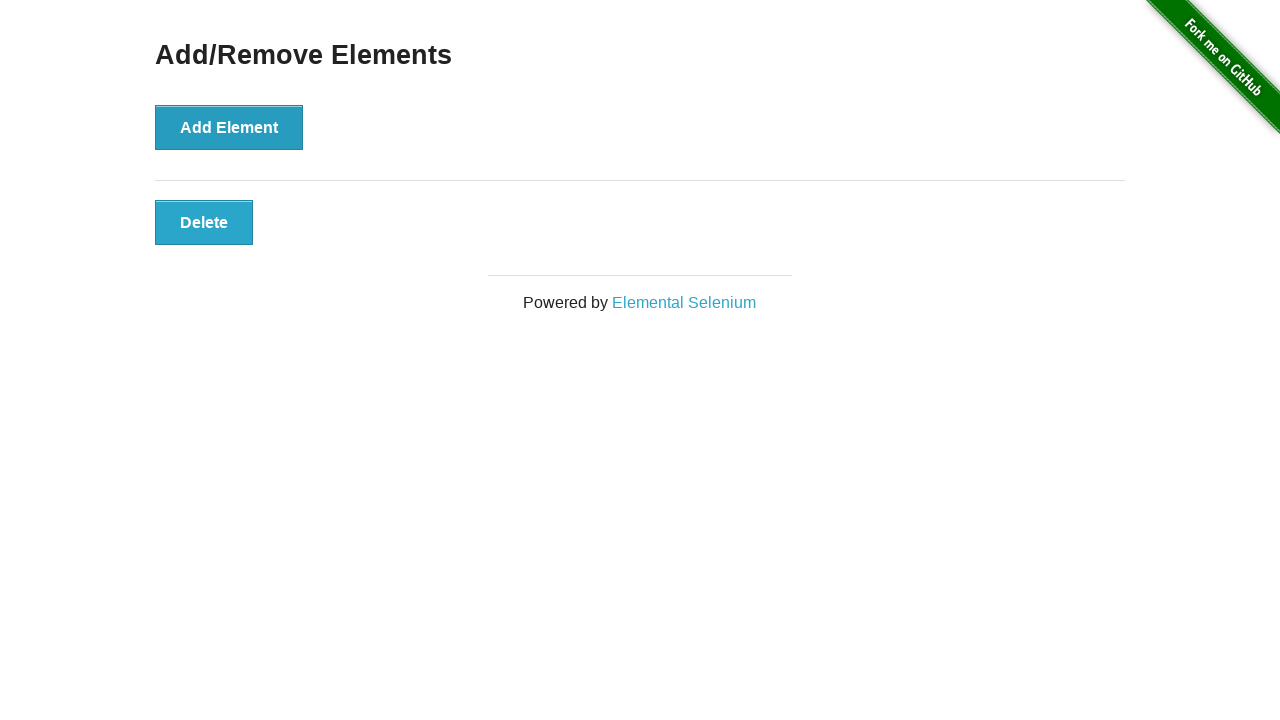

Clicked Delete button (iteration 47/90) at (204, 222) on button:has-text('Delete')
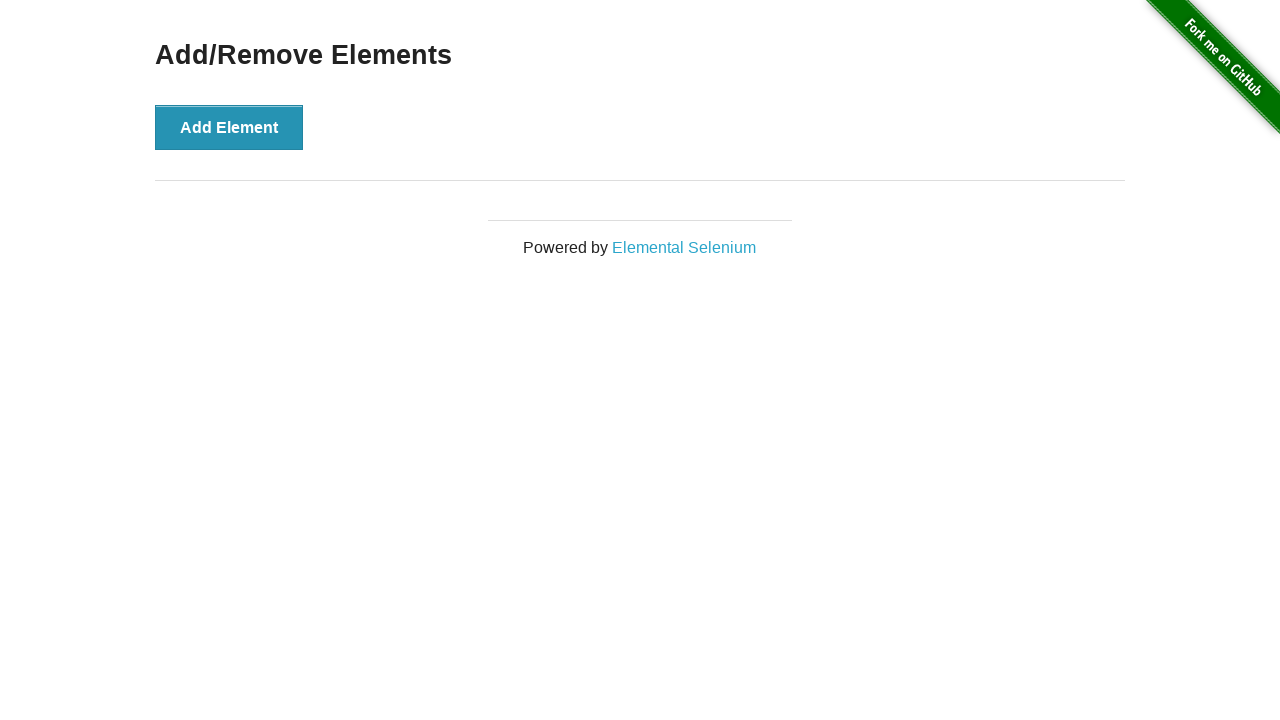

Clicked Add Element button (iteration 48/90) at (229, 127) on button:has-text('Add Element')
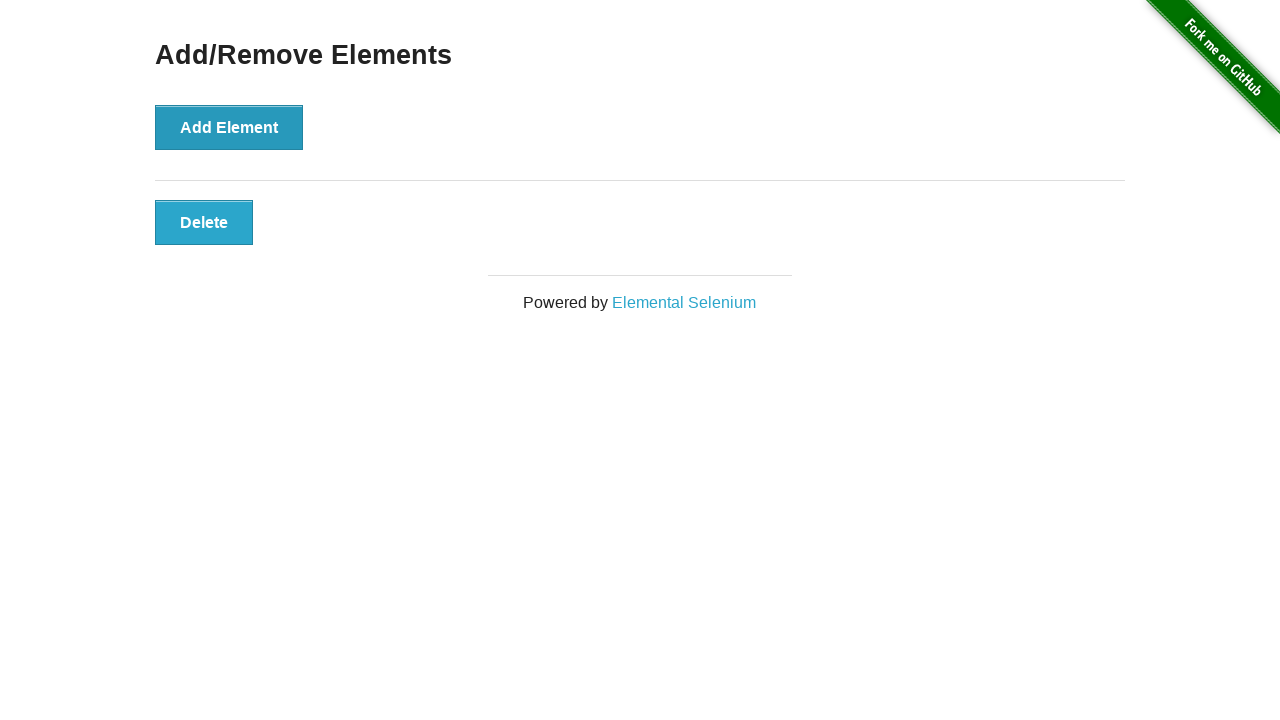

Clicked Delete button (iteration 48/90) at (204, 222) on button:has-text('Delete')
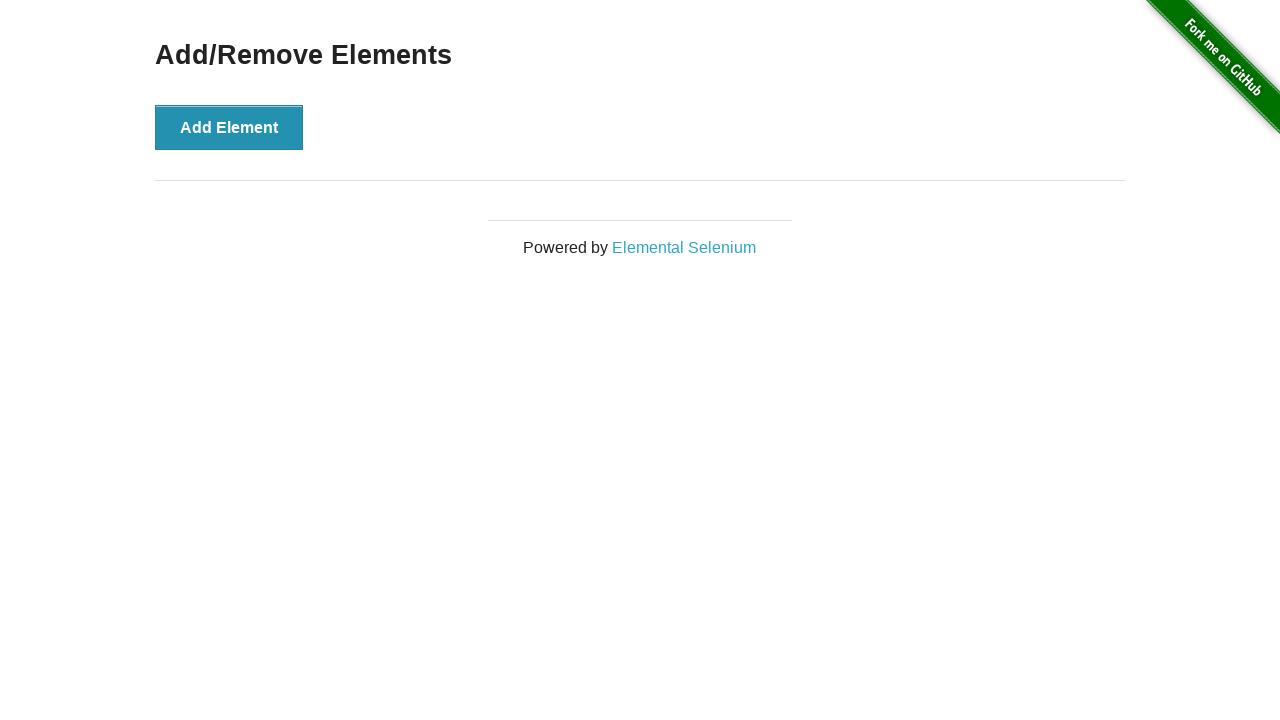

Clicked Add Element button (iteration 49/90) at (229, 127) on button:has-text('Add Element')
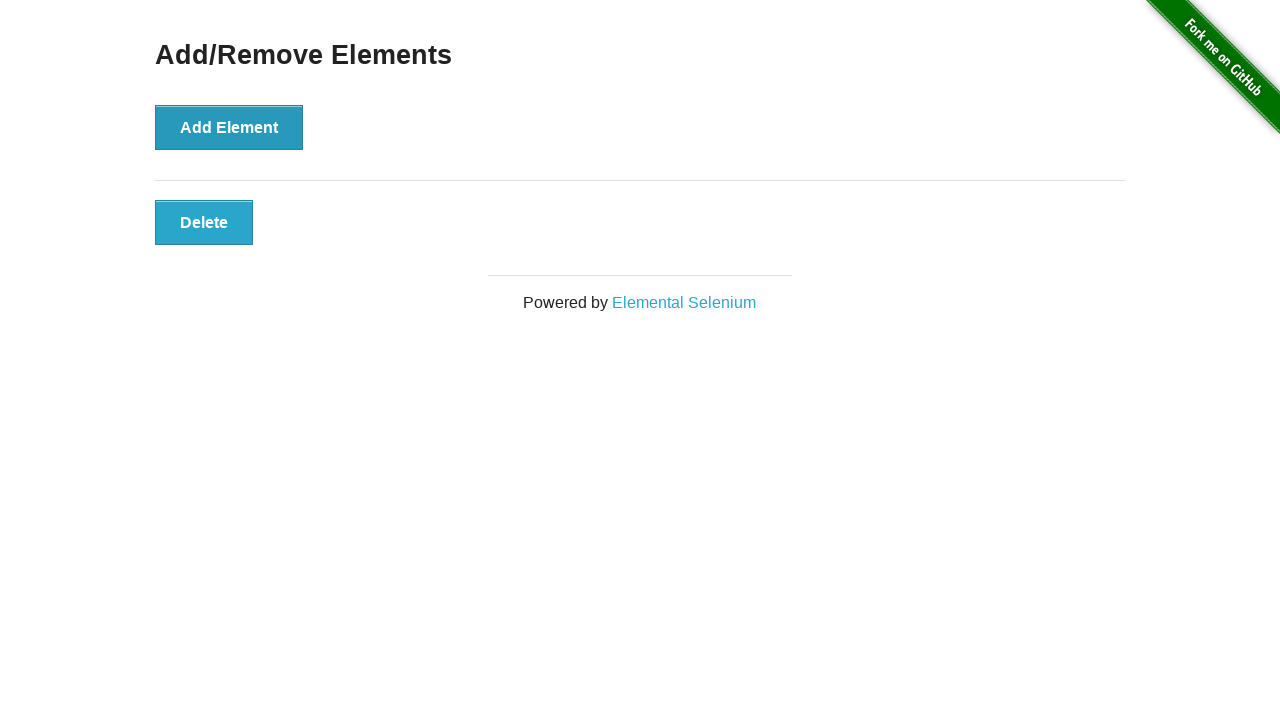

Clicked Delete button (iteration 49/90) at (204, 222) on button:has-text('Delete')
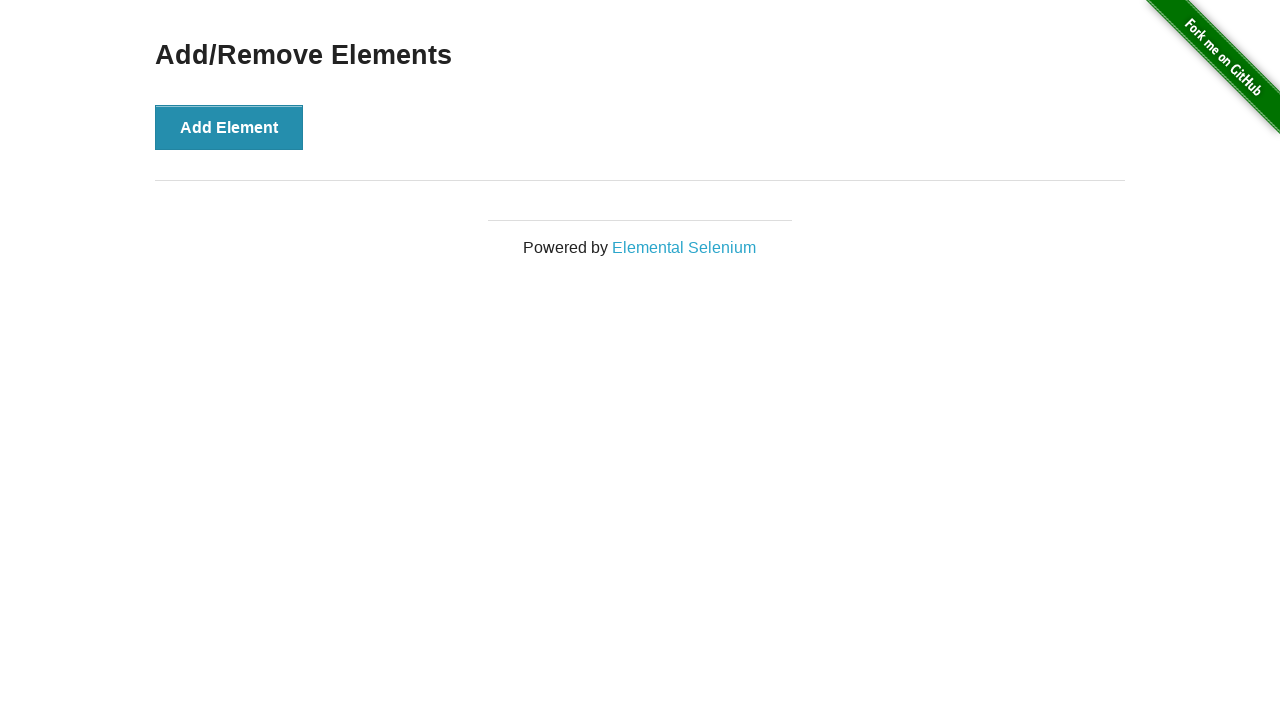

Clicked Add Element button (iteration 50/90) at (229, 127) on button:has-text('Add Element')
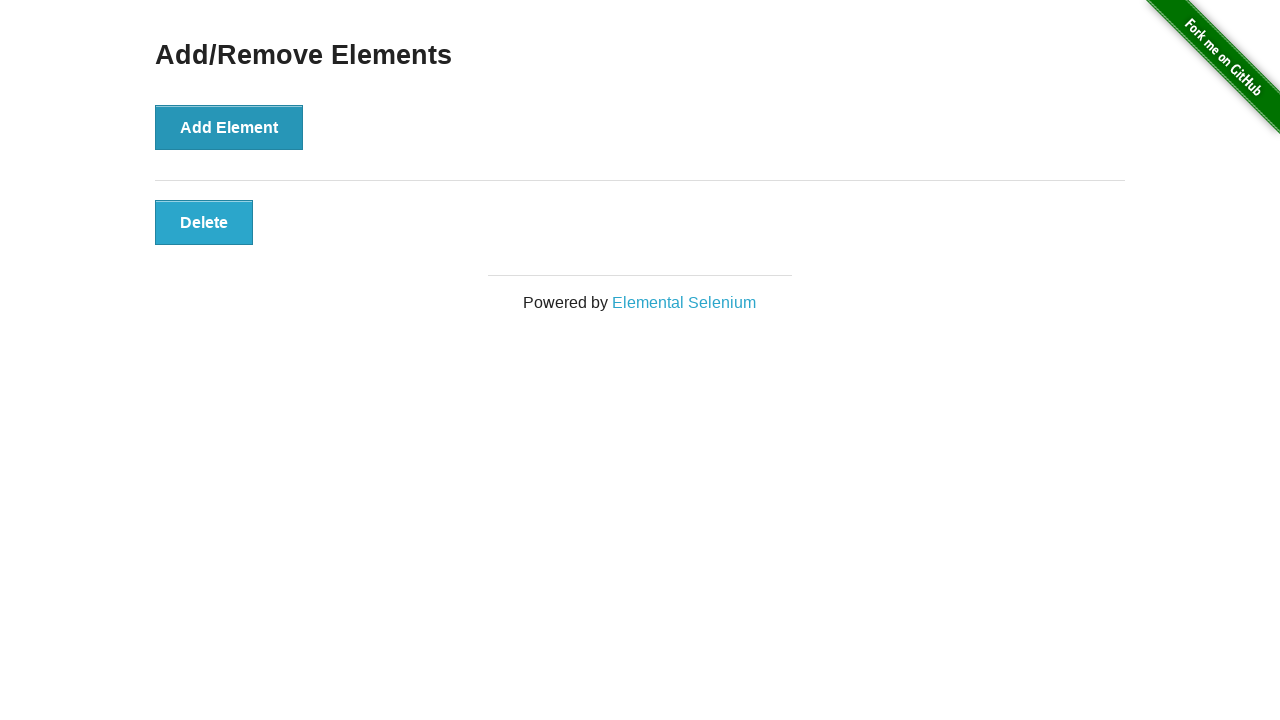

Clicked Delete button (iteration 50/90) at (204, 222) on button:has-text('Delete')
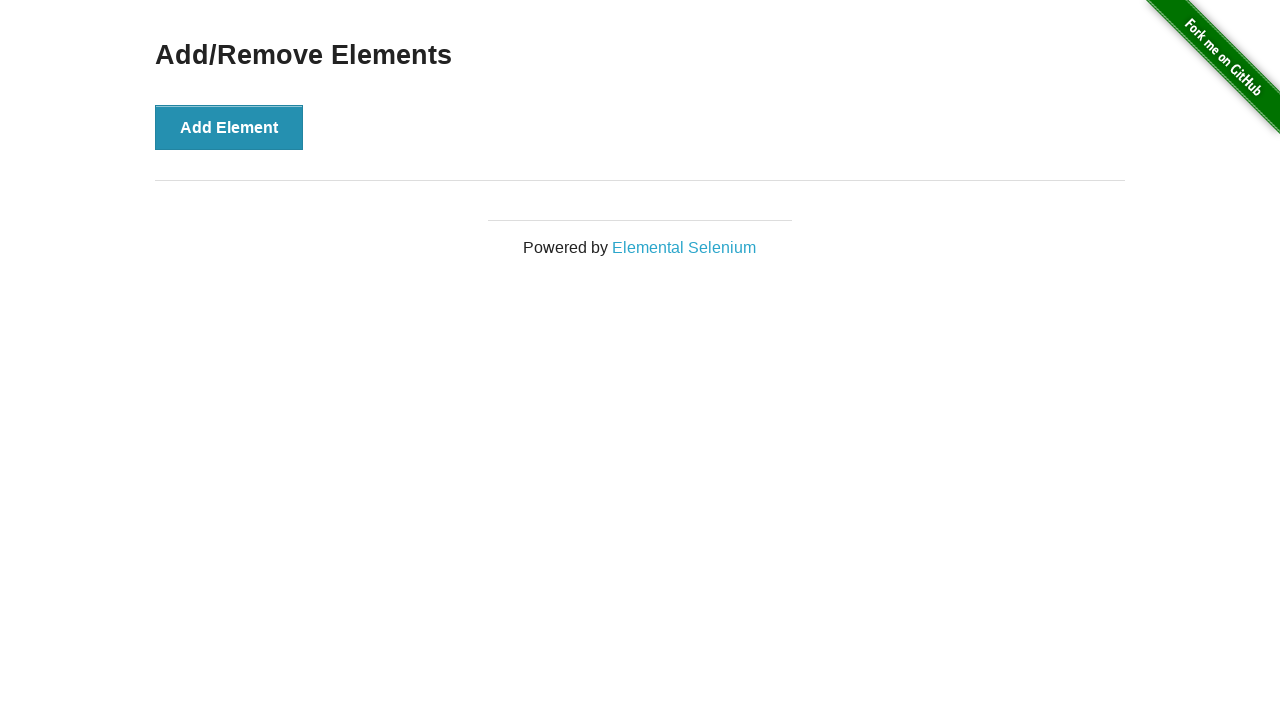

Clicked Add Element button (iteration 51/90) at (229, 127) on button:has-text('Add Element')
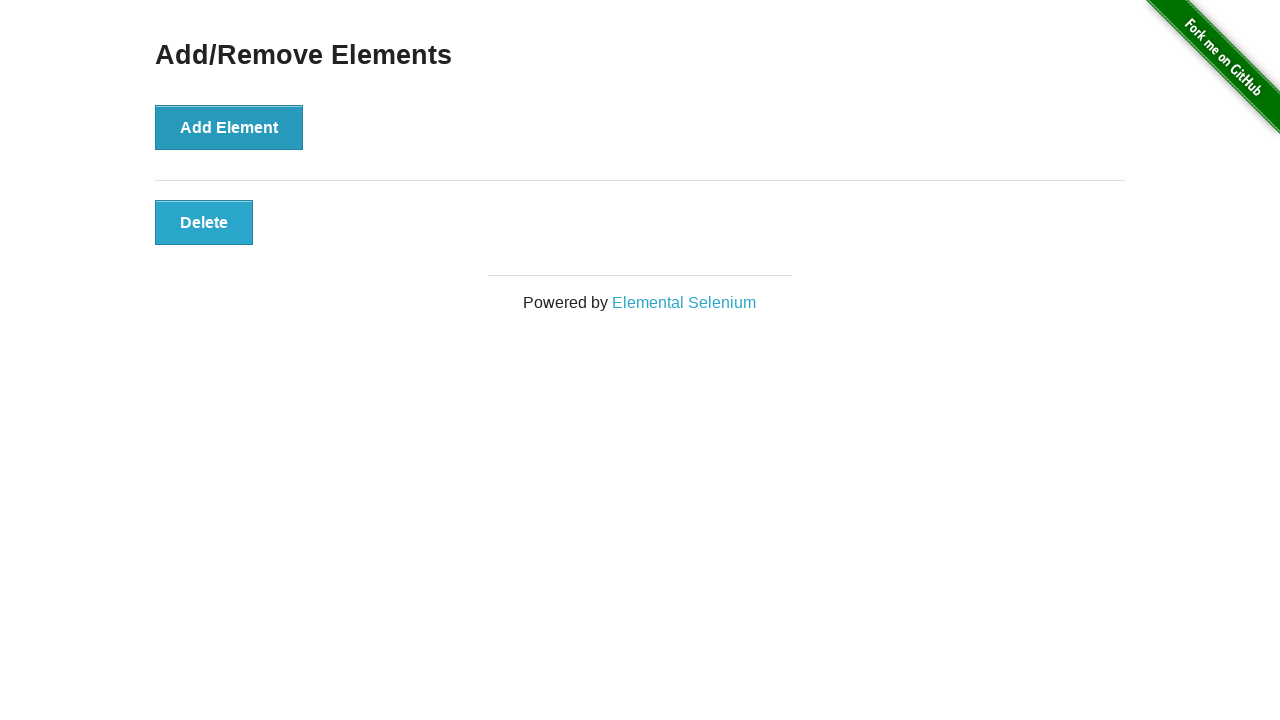

Clicked Delete button (iteration 51/90) at (204, 222) on button:has-text('Delete')
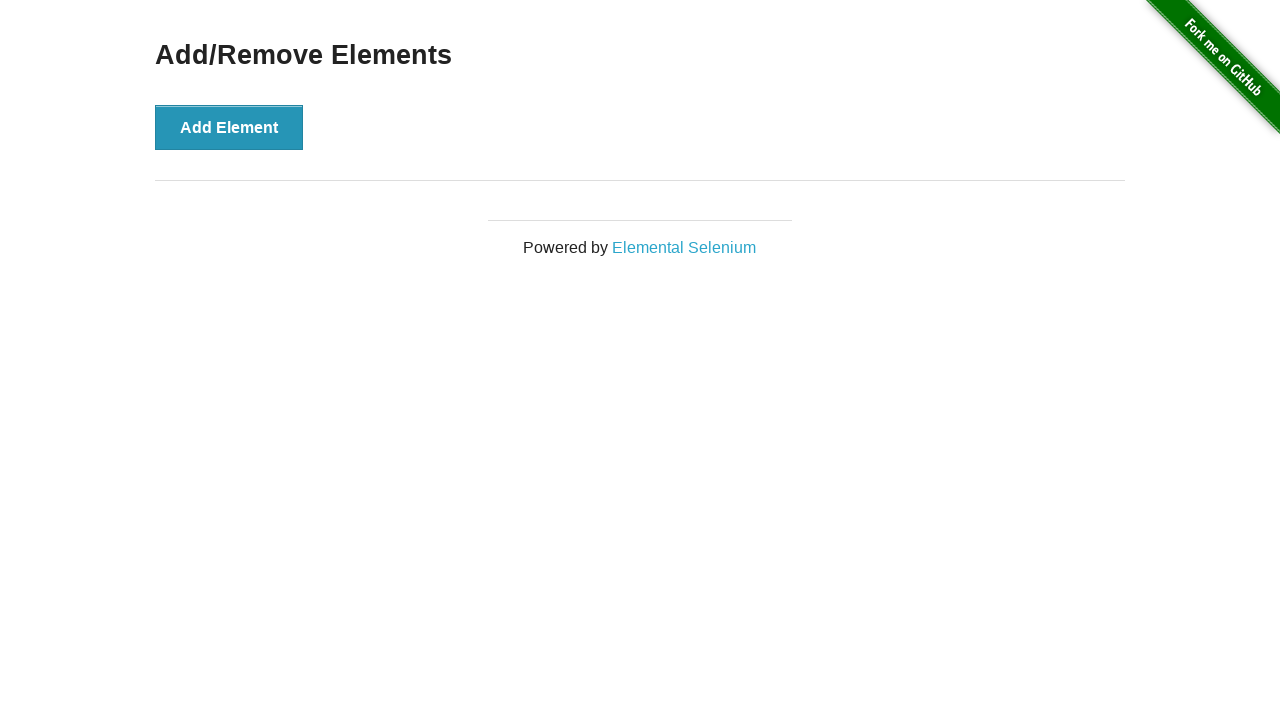

Clicked Add Element button (iteration 52/90) at (229, 127) on button:has-text('Add Element')
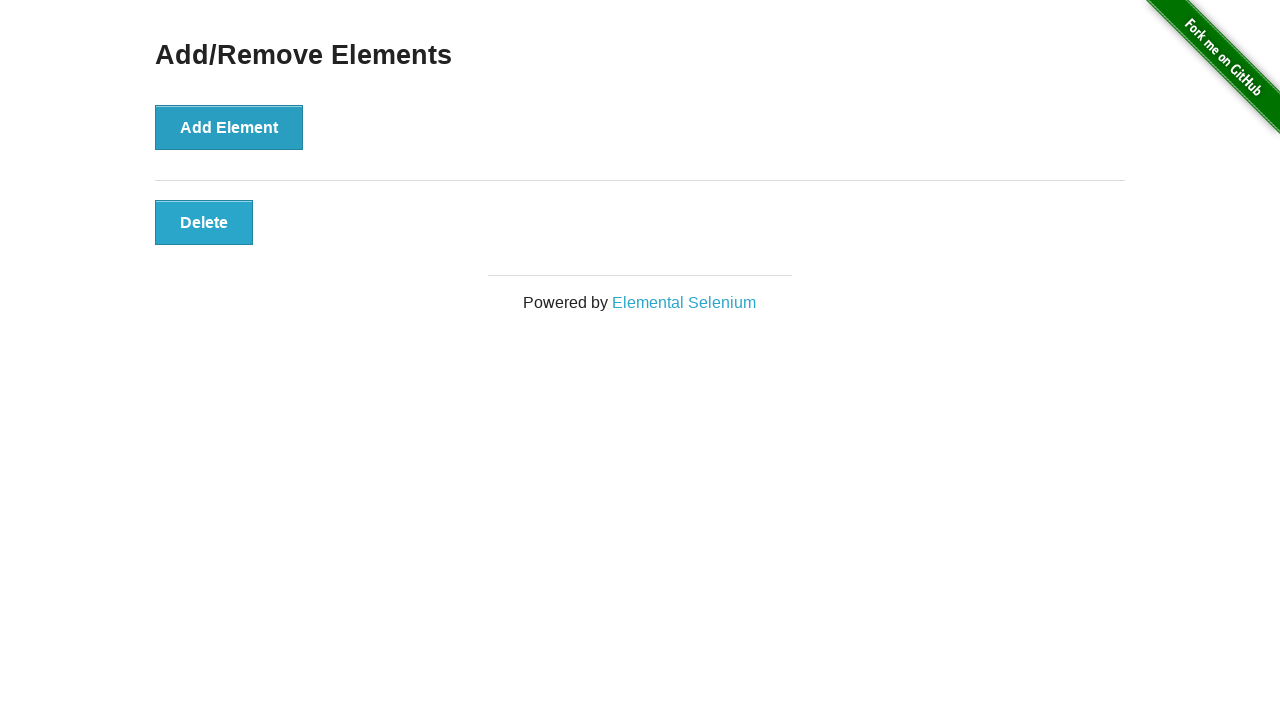

Clicked Delete button (iteration 52/90) at (204, 222) on button:has-text('Delete')
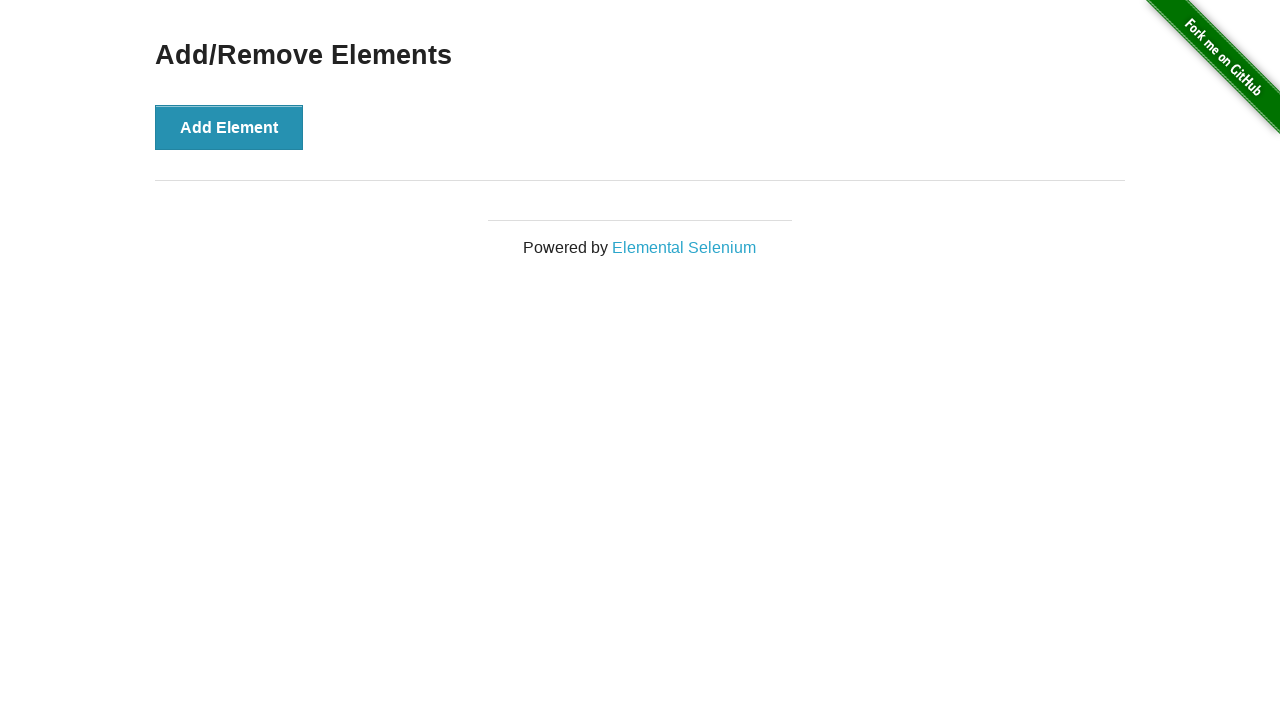

Clicked Add Element button (iteration 53/90) at (229, 127) on button:has-text('Add Element')
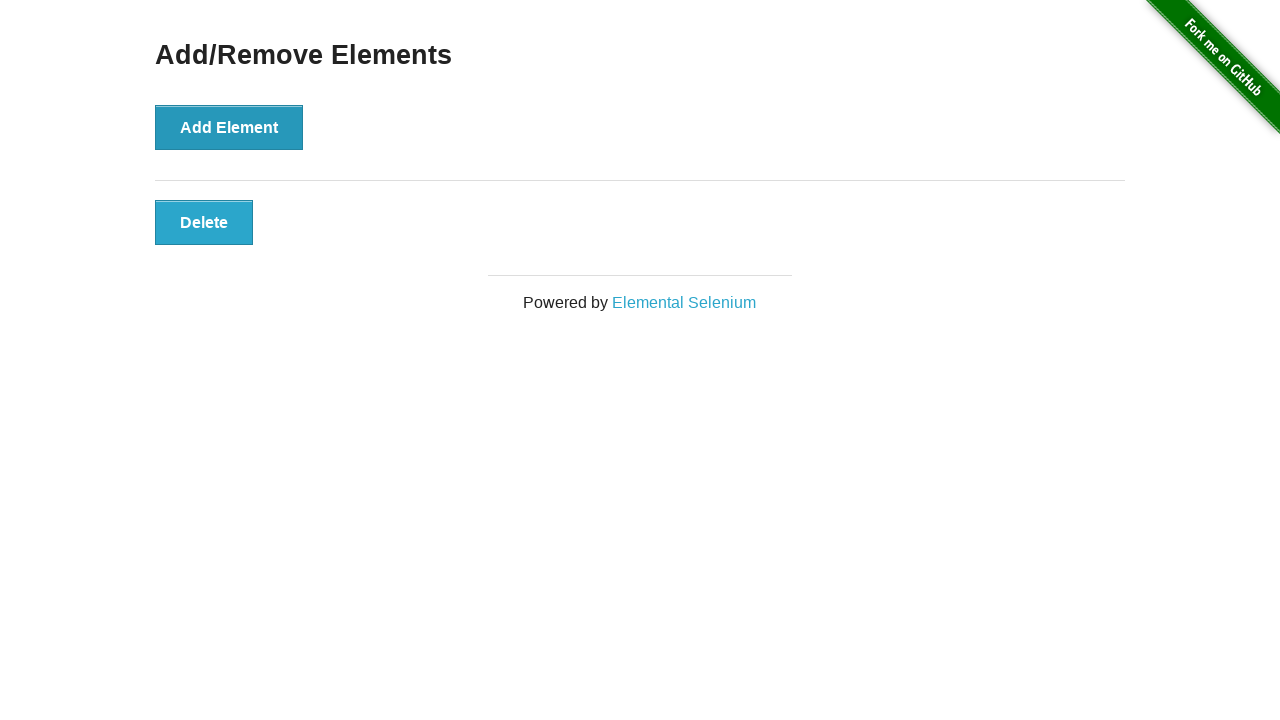

Clicked Delete button (iteration 53/90) at (204, 222) on button:has-text('Delete')
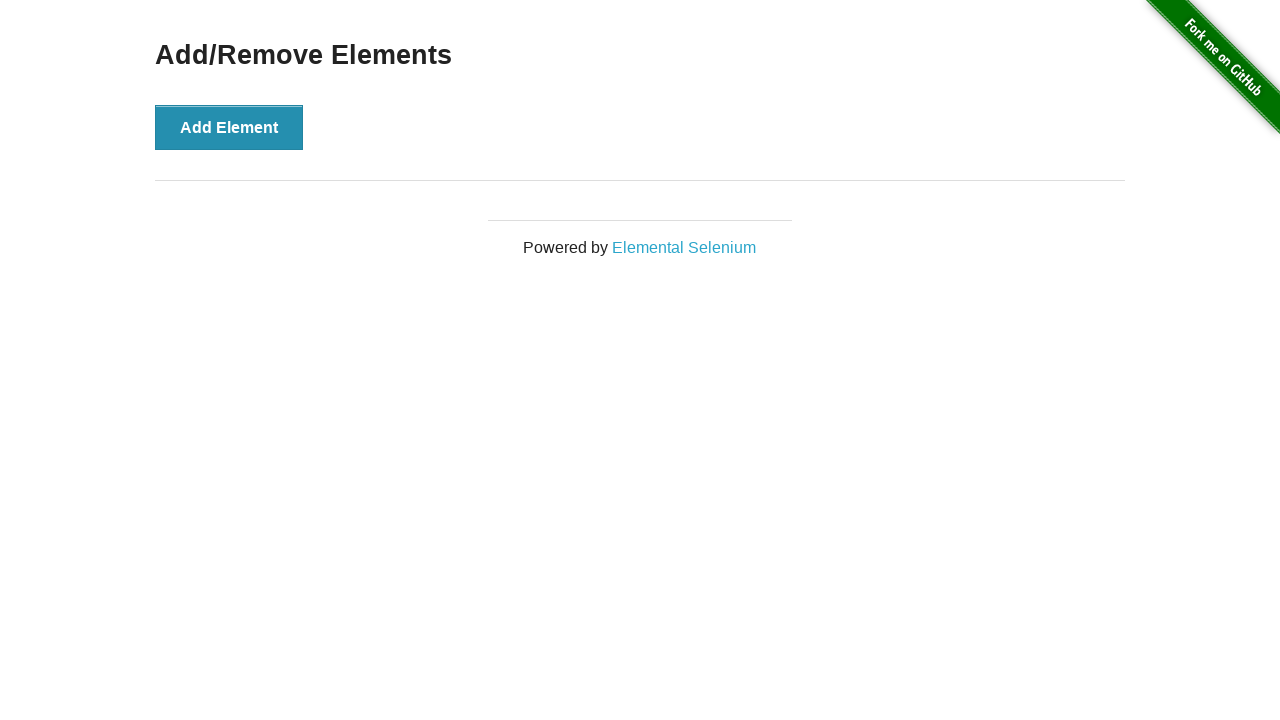

Clicked Add Element button (iteration 54/90) at (229, 127) on button:has-text('Add Element')
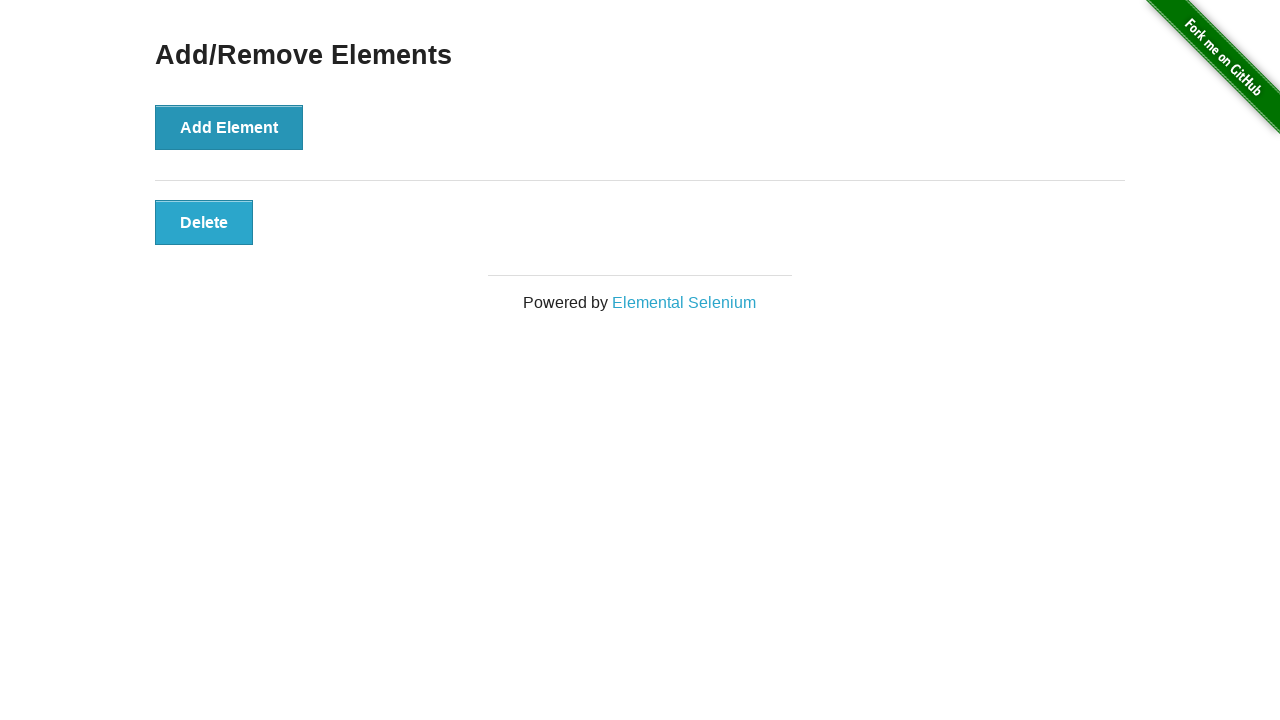

Clicked Delete button (iteration 54/90) at (204, 222) on button:has-text('Delete')
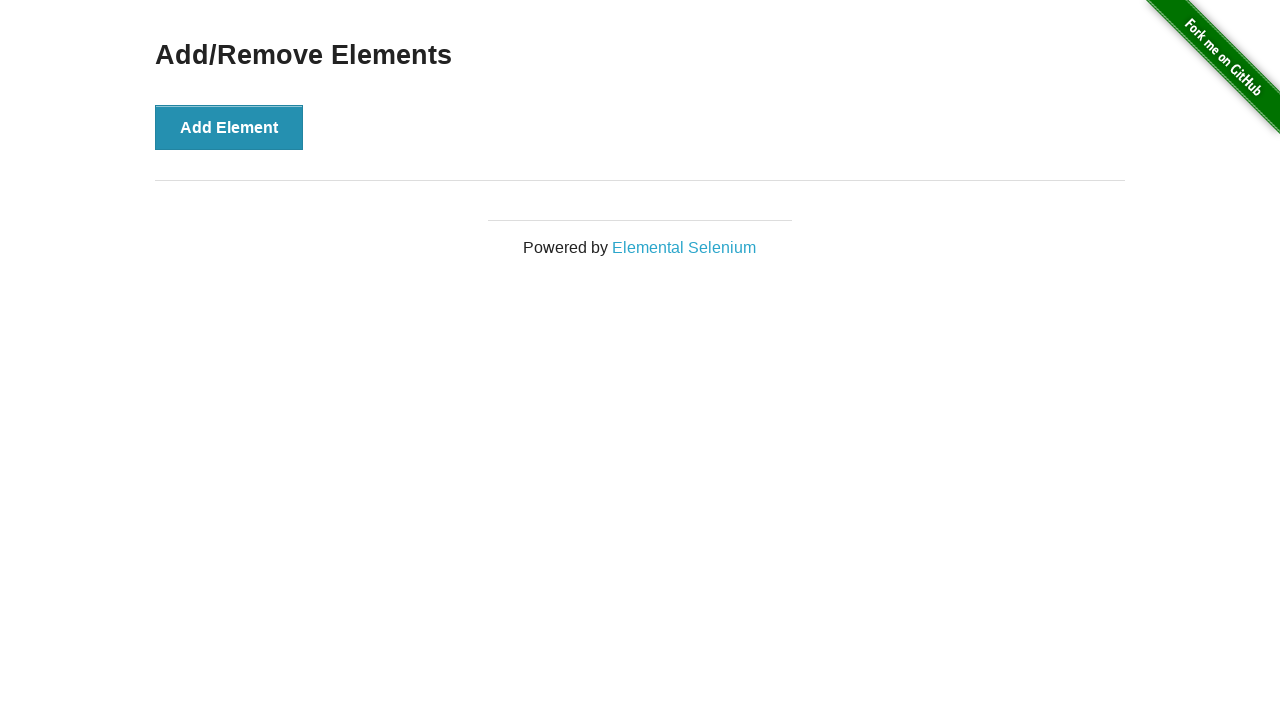

Clicked Add Element button (iteration 55/90) at (229, 127) on button:has-text('Add Element')
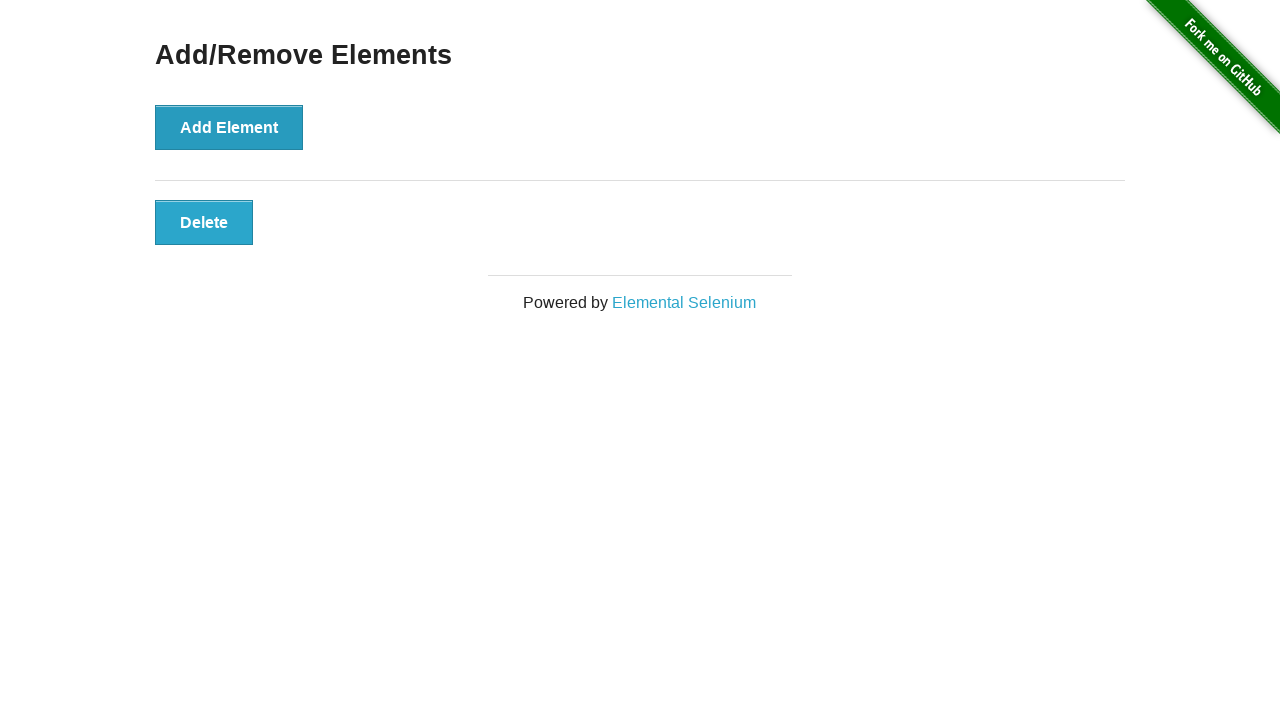

Clicked Delete button (iteration 55/90) at (204, 222) on button:has-text('Delete')
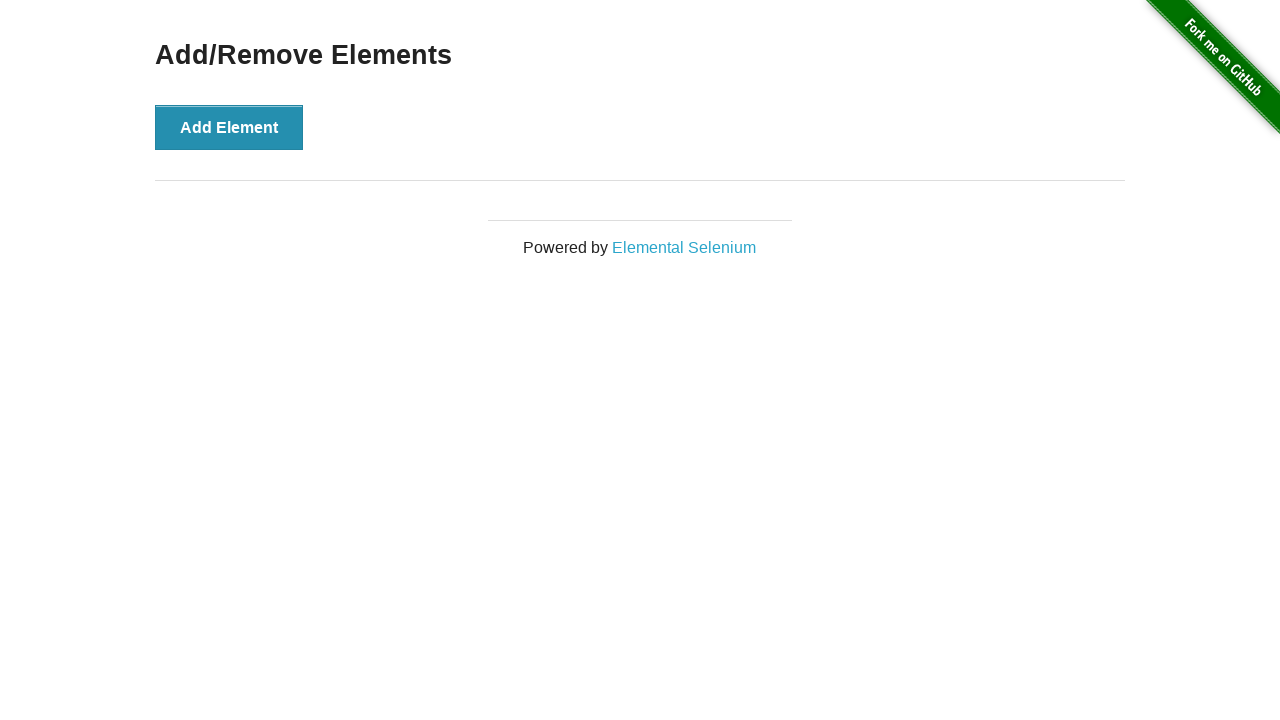

Clicked Add Element button (iteration 56/90) at (229, 127) on button:has-text('Add Element')
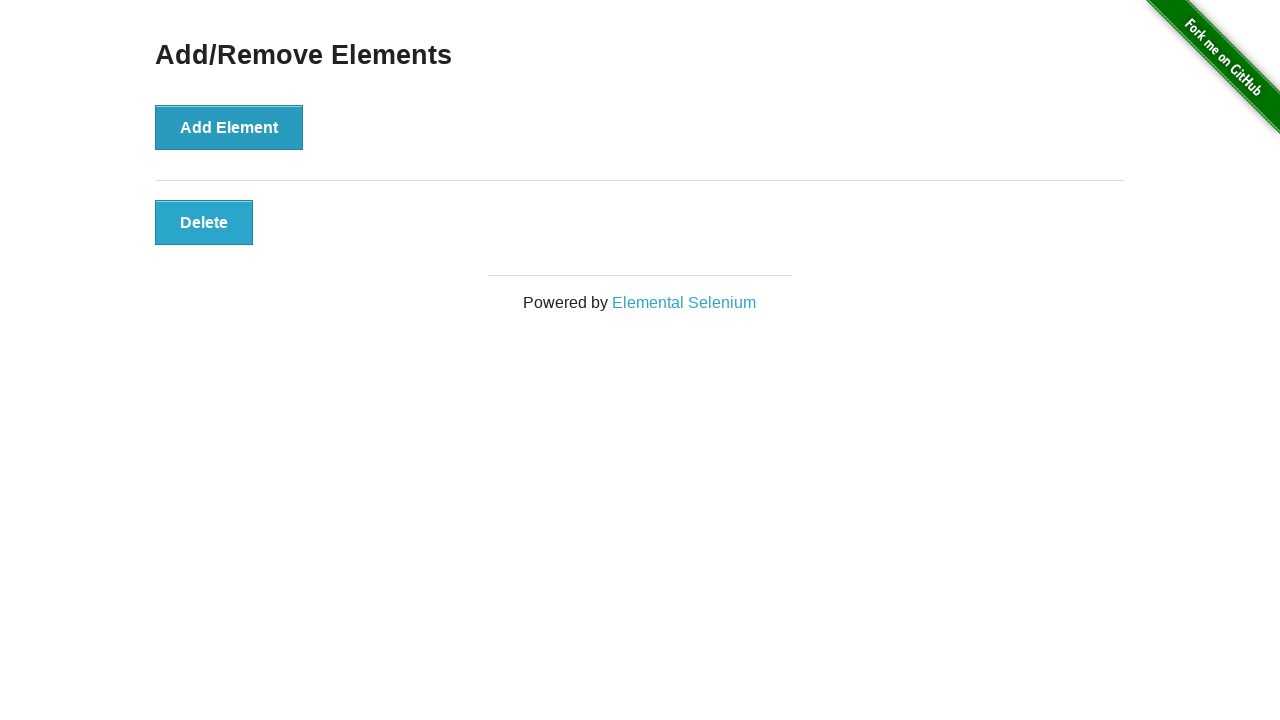

Clicked Delete button (iteration 56/90) at (204, 222) on button:has-text('Delete')
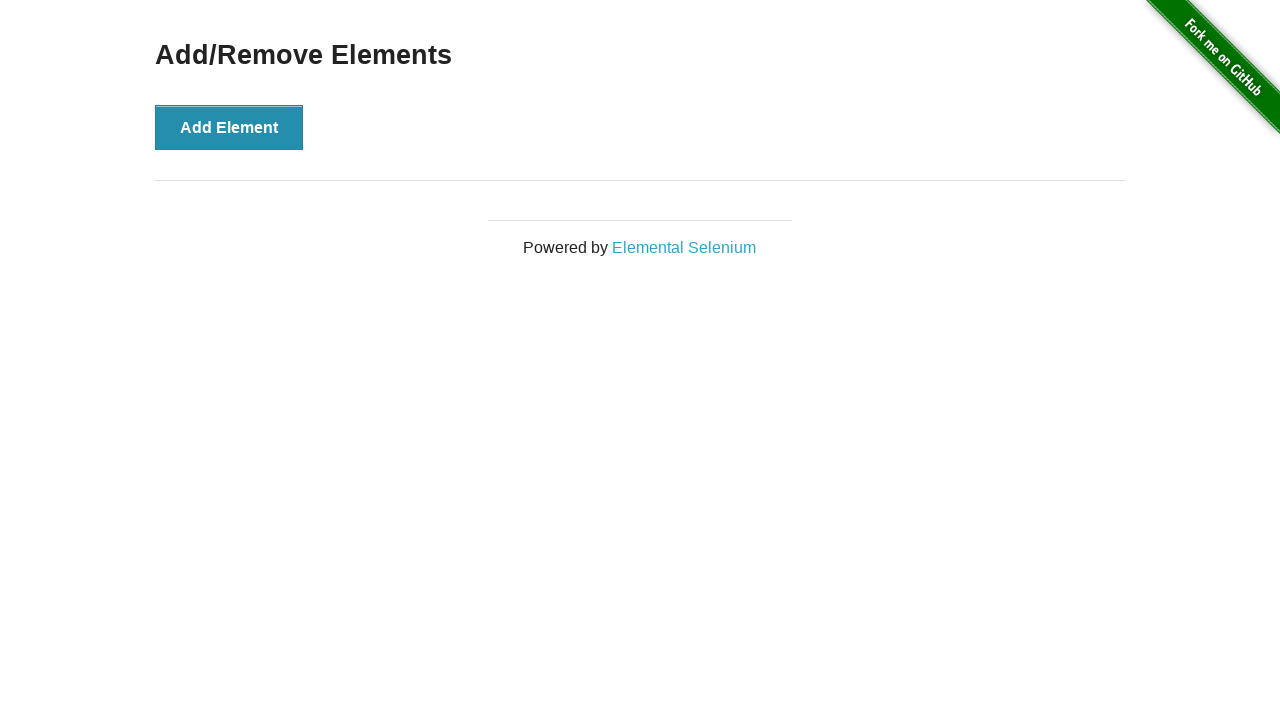

Clicked Add Element button (iteration 57/90) at (229, 127) on button:has-text('Add Element')
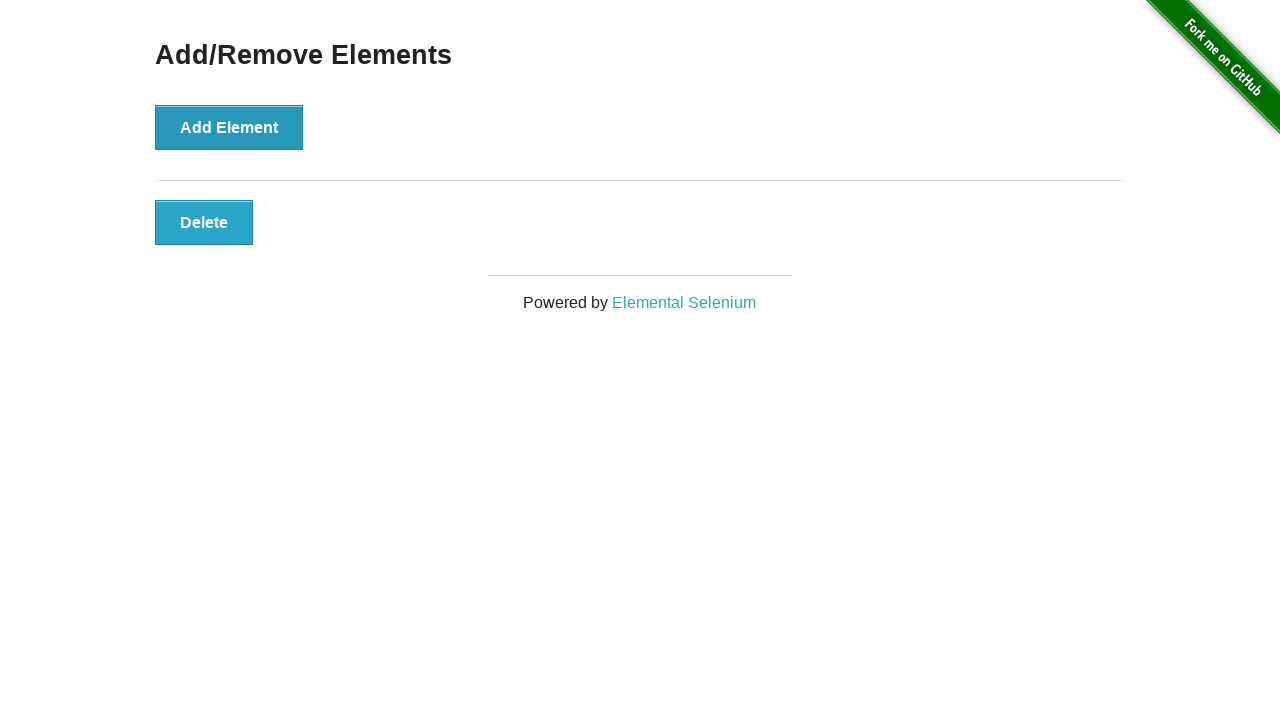

Clicked Delete button (iteration 57/90) at (204, 222) on button:has-text('Delete')
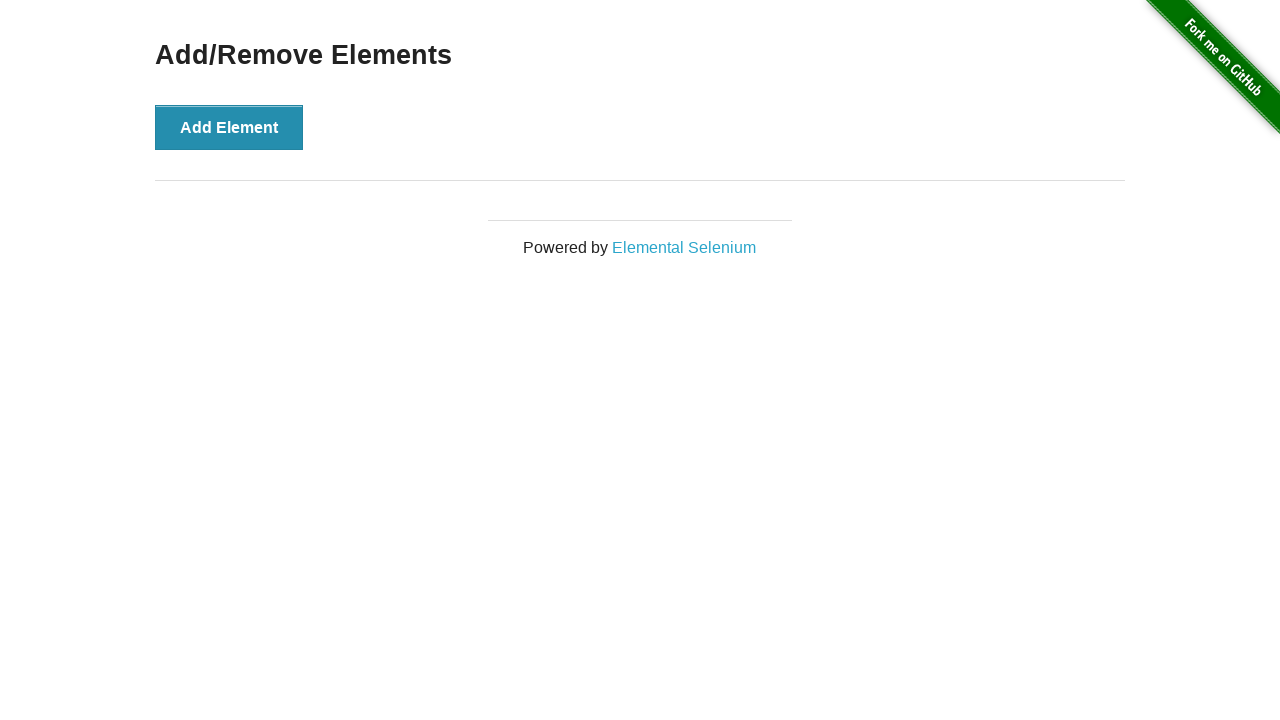

Clicked Add Element button (iteration 58/90) at (229, 127) on button:has-text('Add Element')
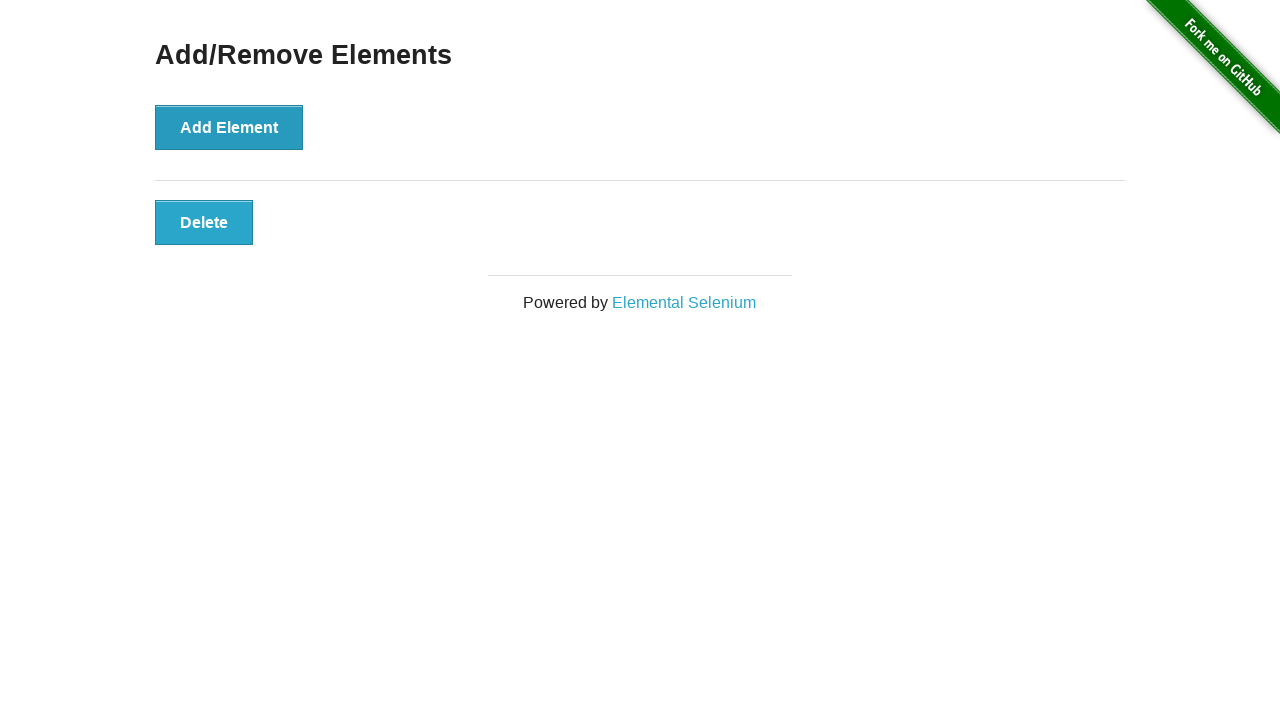

Clicked Delete button (iteration 58/90) at (204, 222) on button:has-text('Delete')
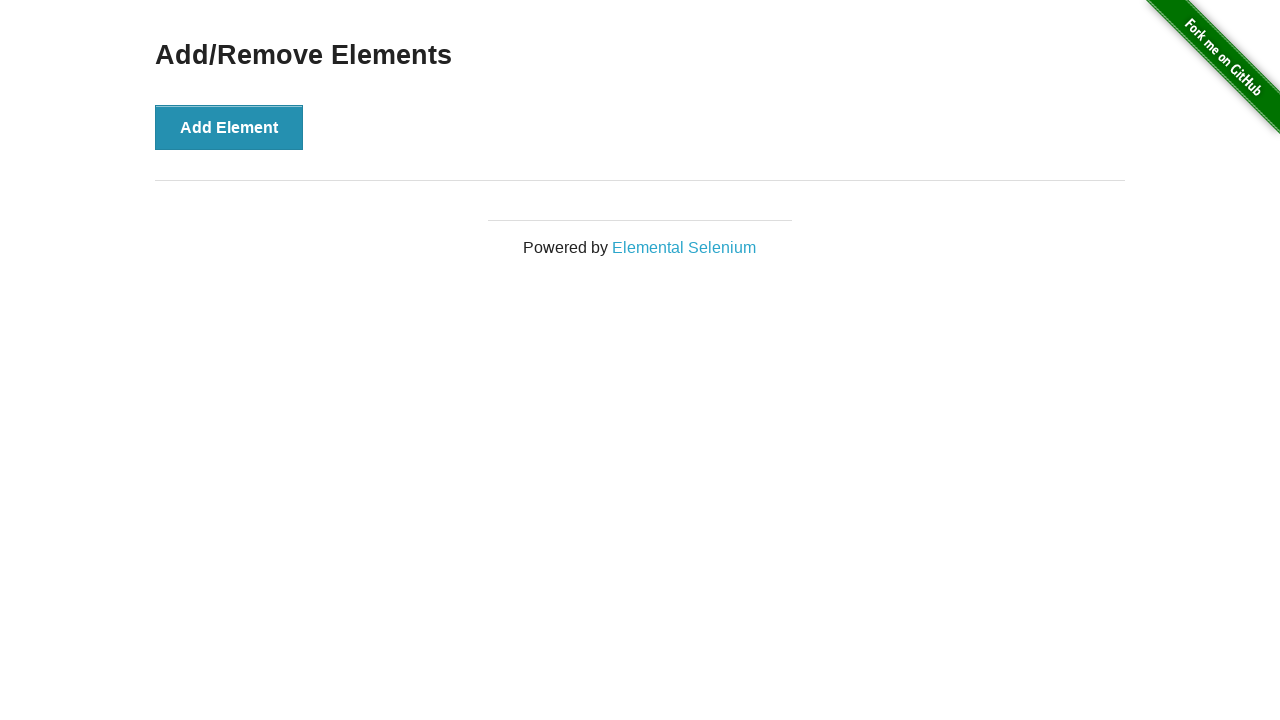

Clicked Add Element button (iteration 59/90) at (229, 127) on button:has-text('Add Element')
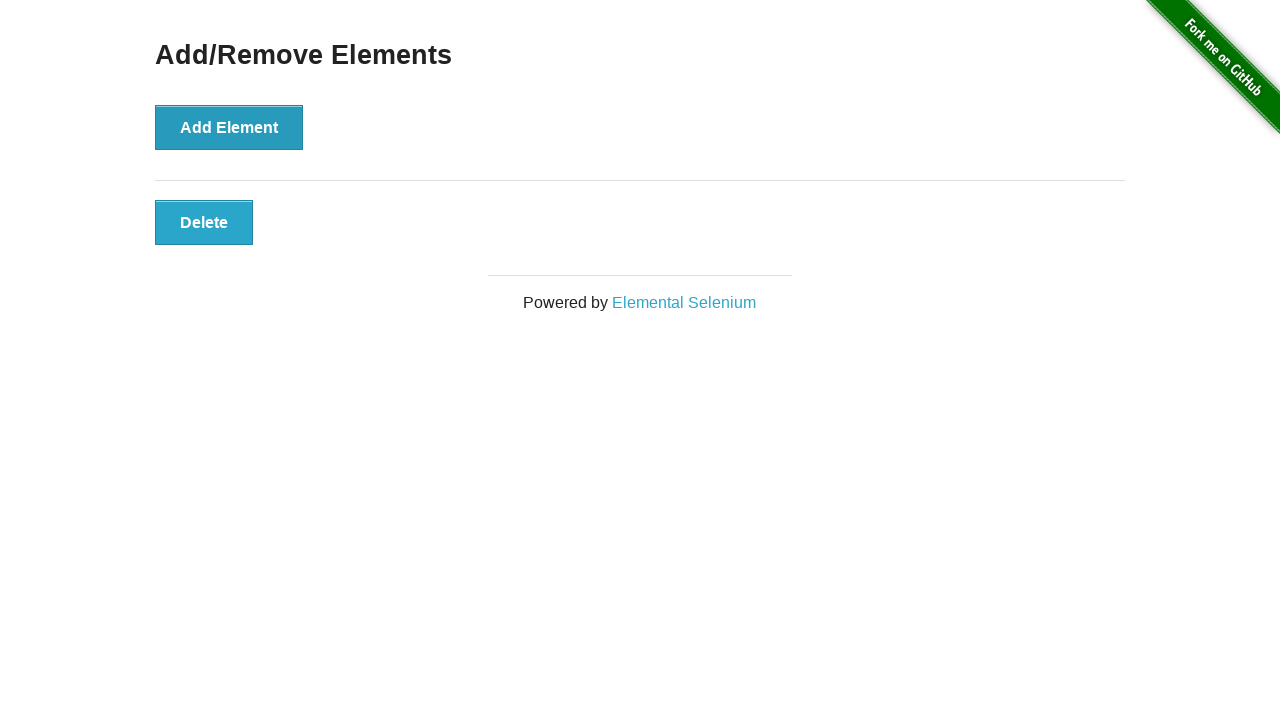

Clicked Delete button (iteration 59/90) at (204, 222) on button:has-text('Delete')
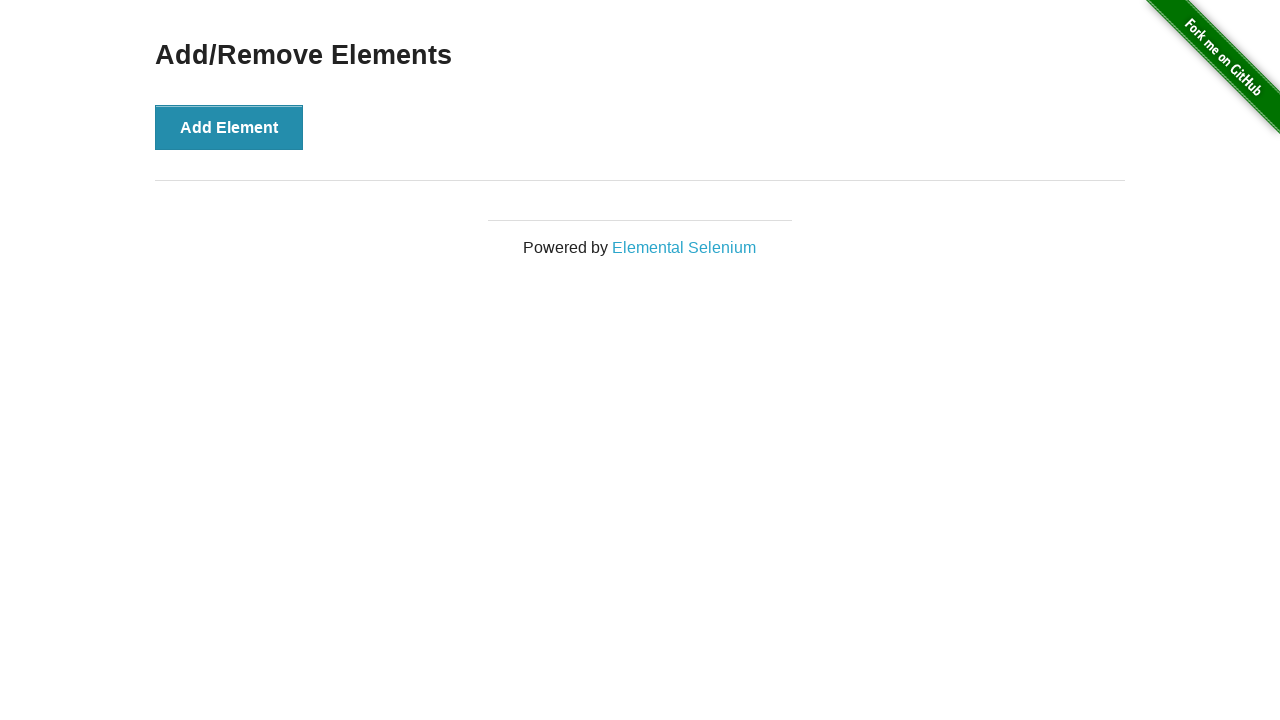

Clicked Add Element button (iteration 60/90) at (229, 127) on button:has-text('Add Element')
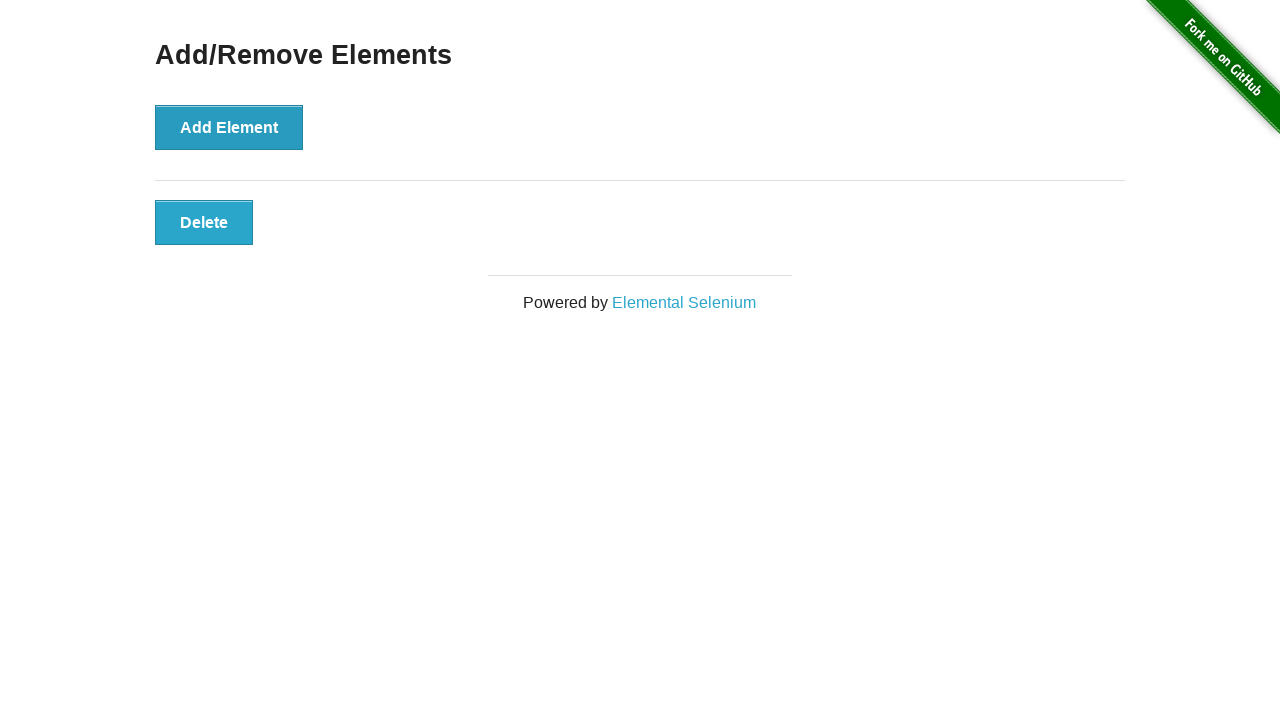

Clicked Delete button (iteration 60/90) at (204, 222) on button:has-text('Delete')
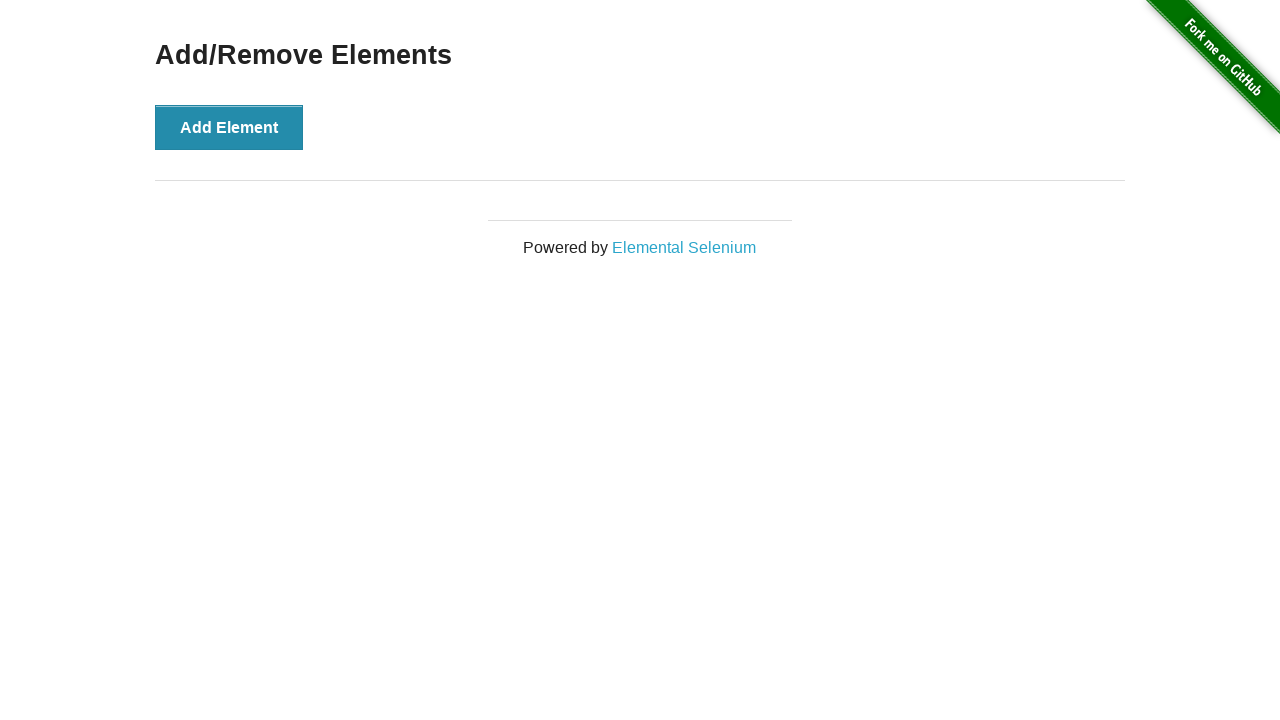

Clicked Add Element button (iteration 61/90) at (229, 127) on button:has-text('Add Element')
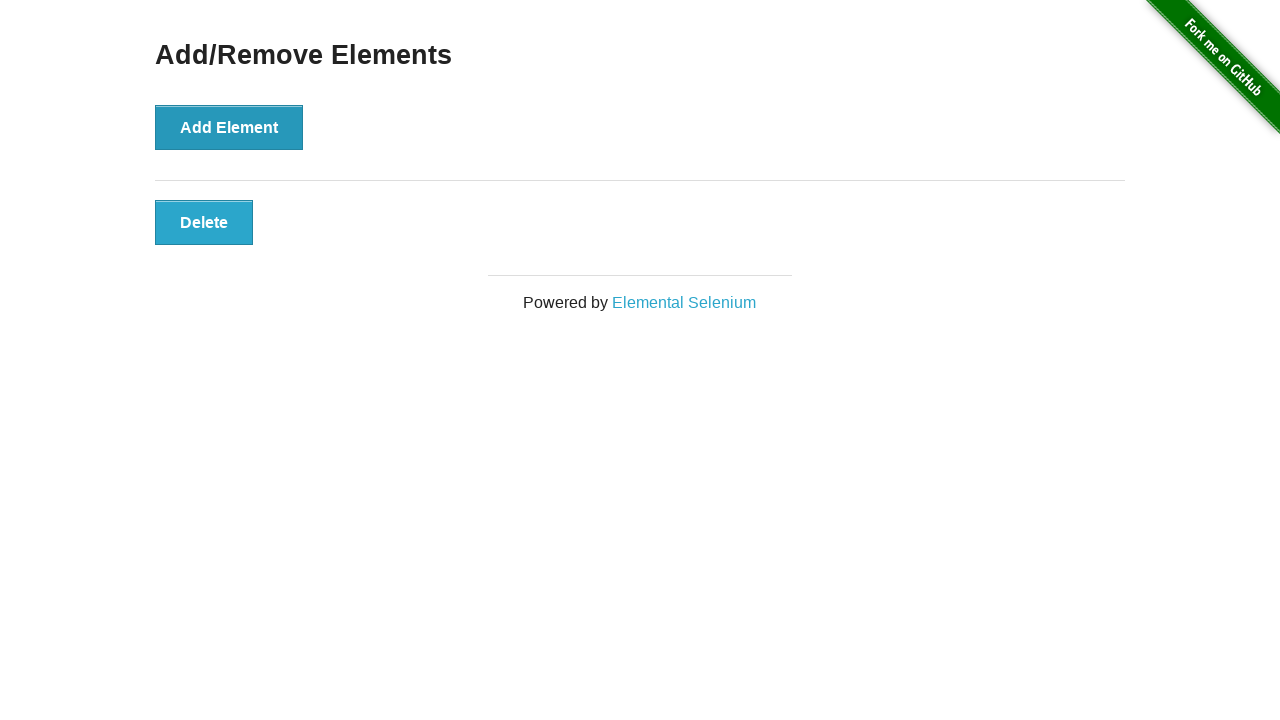

Clicked Delete button (iteration 61/90) at (204, 222) on button:has-text('Delete')
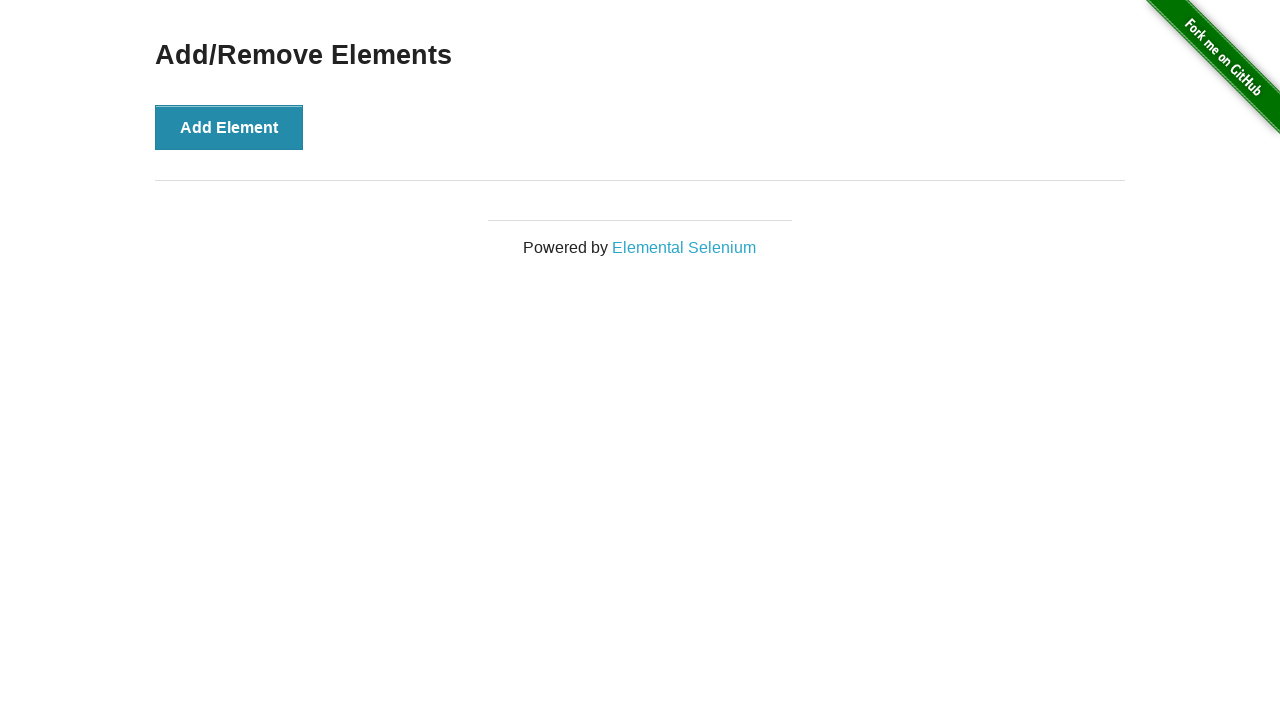

Clicked Add Element button (iteration 62/90) at (229, 127) on button:has-text('Add Element')
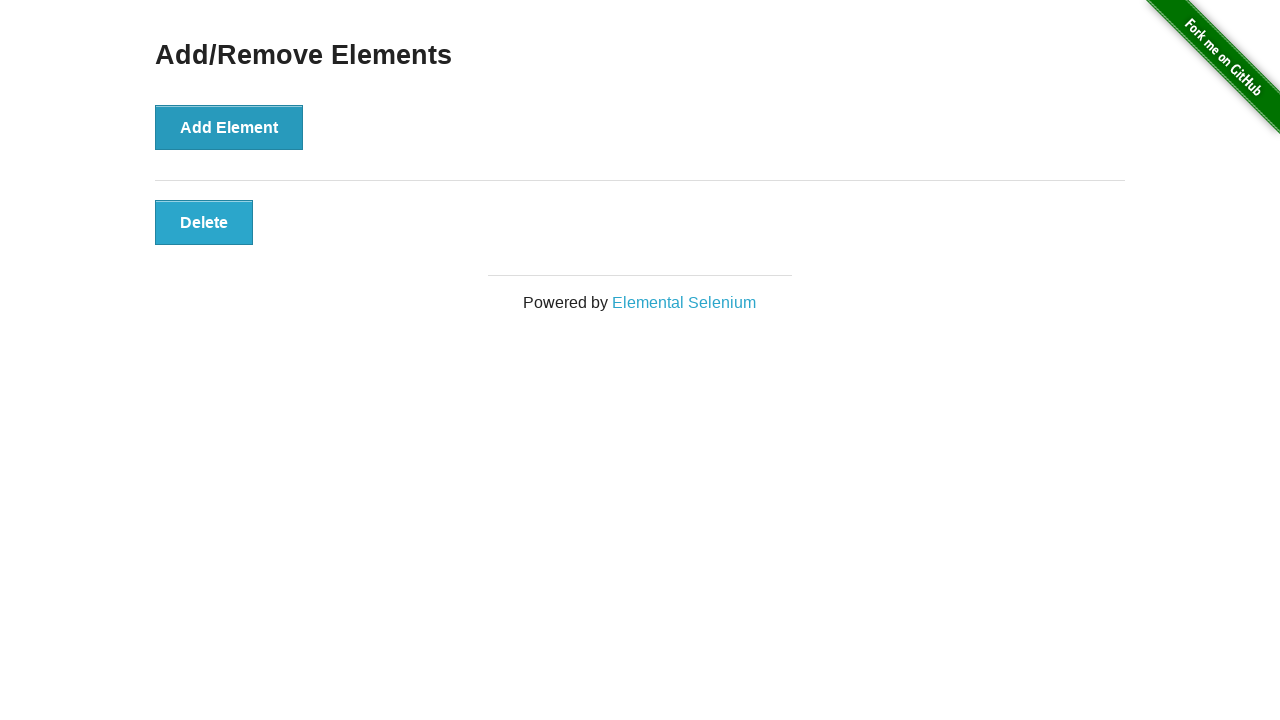

Clicked Delete button (iteration 62/90) at (204, 222) on button:has-text('Delete')
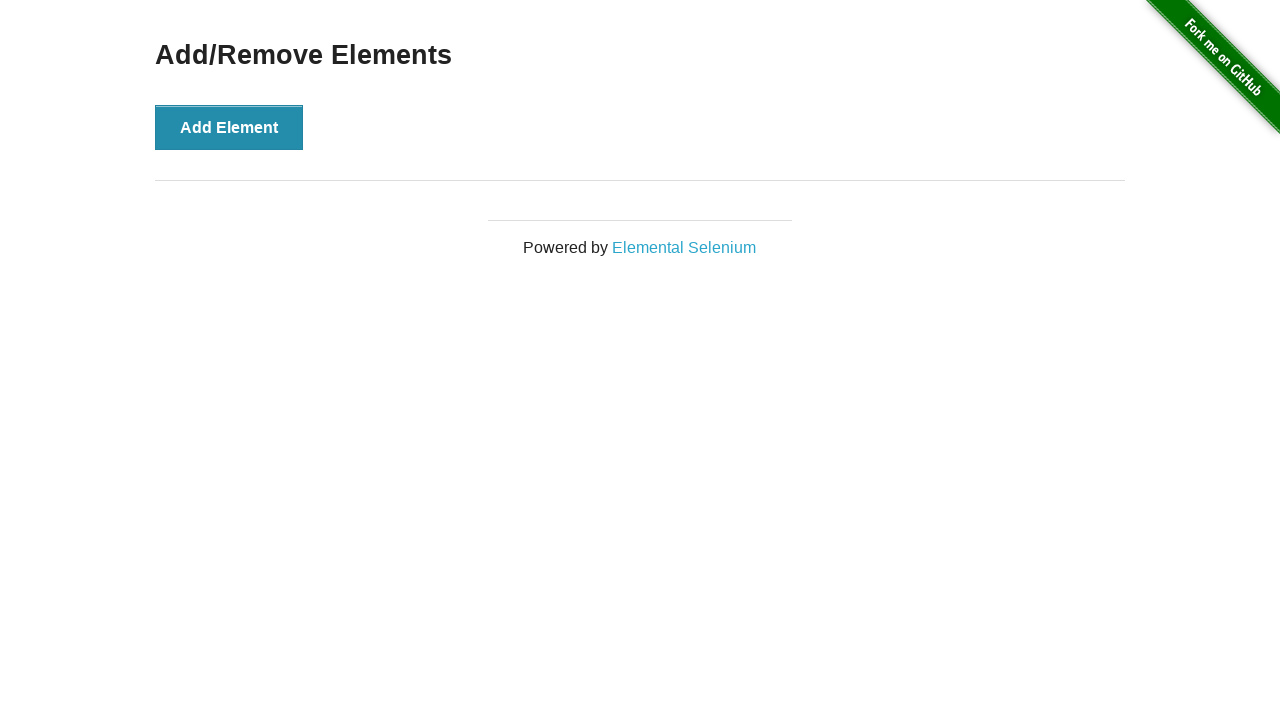

Clicked Add Element button (iteration 63/90) at (229, 127) on button:has-text('Add Element')
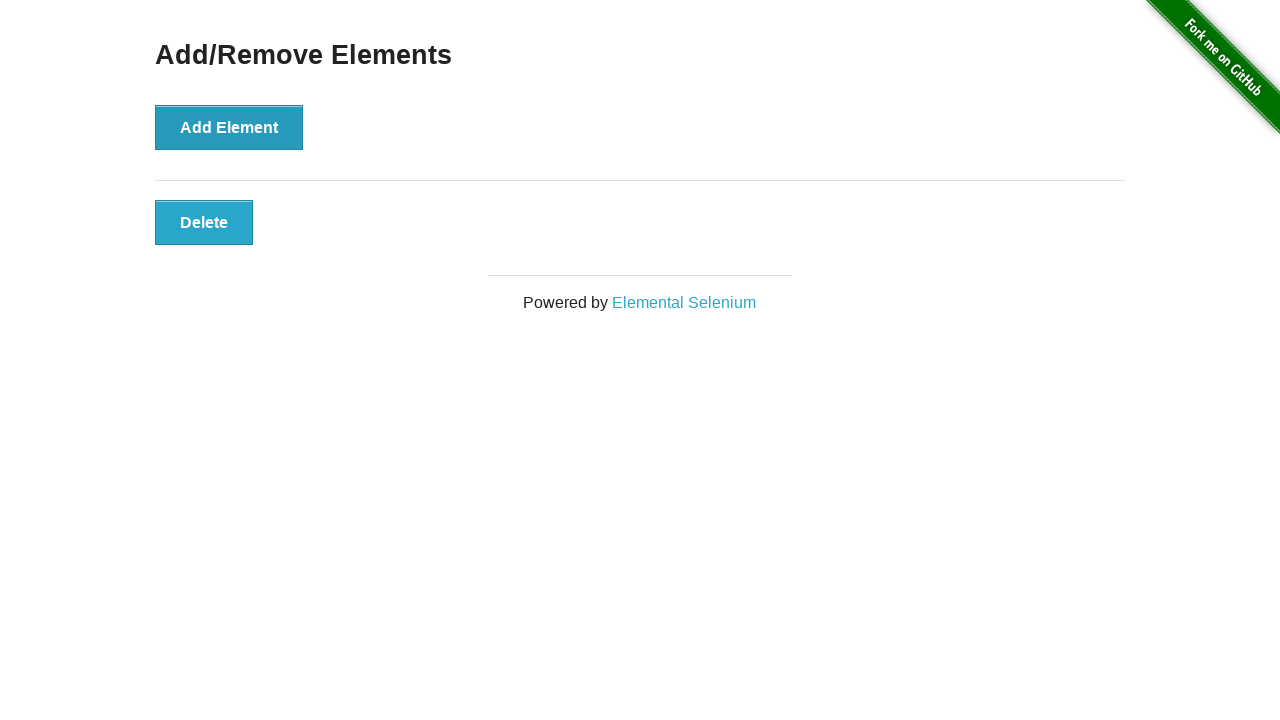

Clicked Delete button (iteration 63/90) at (204, 222) on button:has-text('Delete')
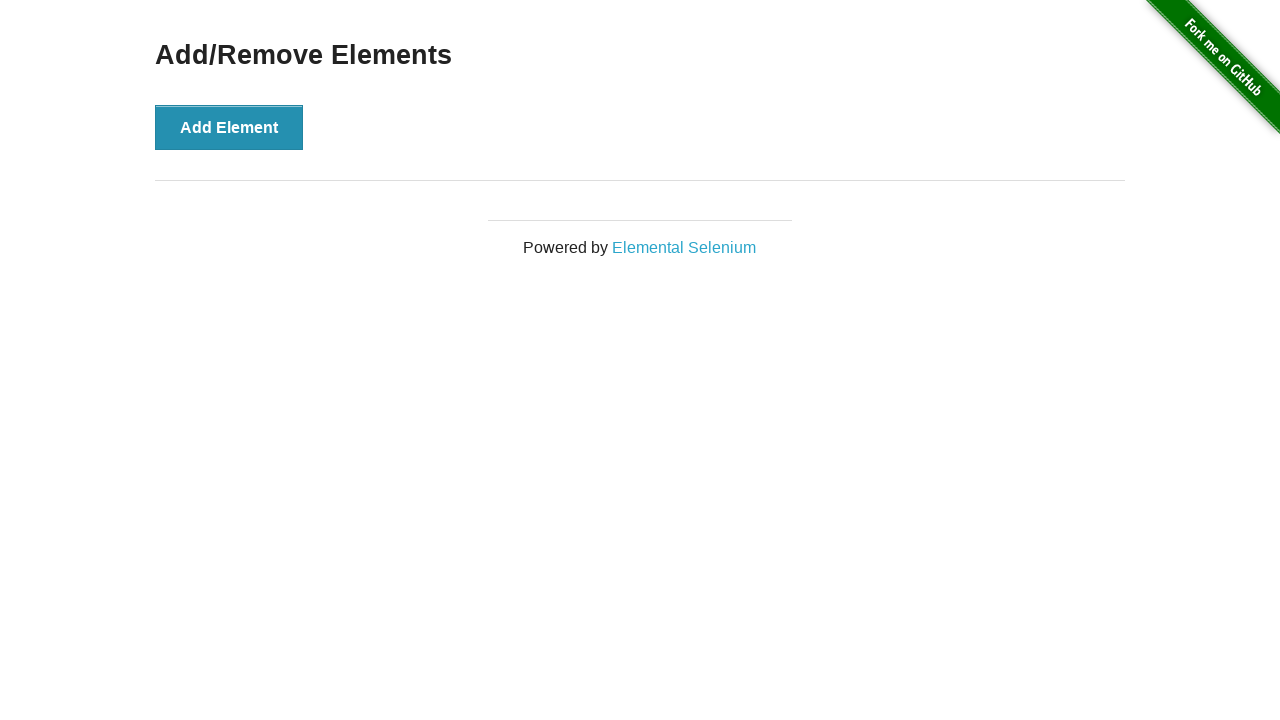

Clicked Add Element button (iteration 64/90) at (229, 127) on button:has-text('Add Element')
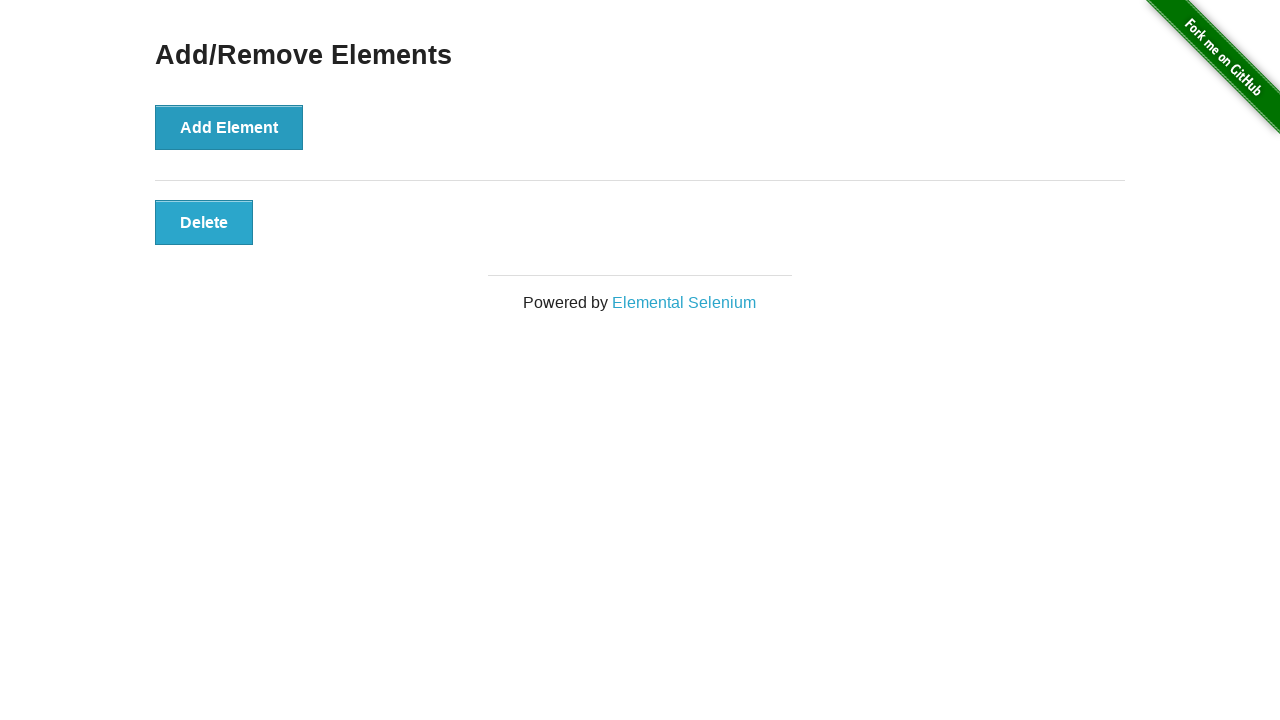

Clicked Delete button (iteration 64/90) at (204, 222) on button:has-text('Delete')
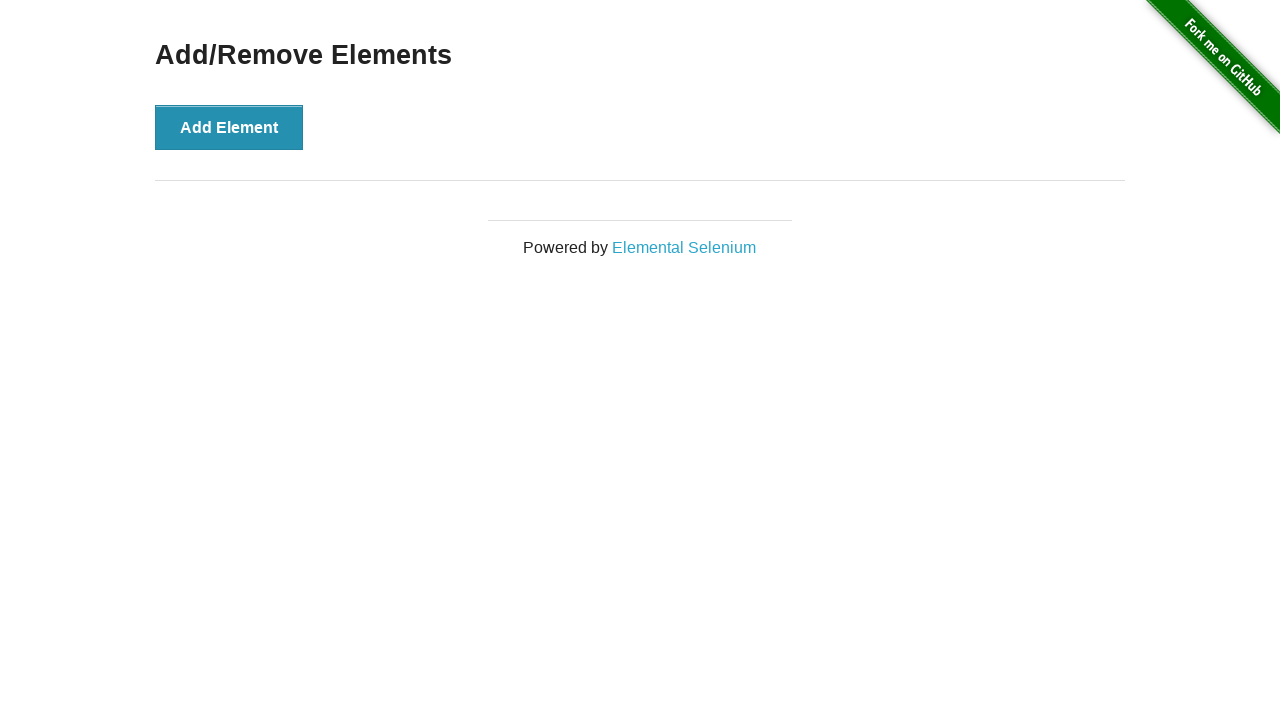

Clicked Add Element button (iteration 65/90) at (229, 127) on button:has-text('Add Element')
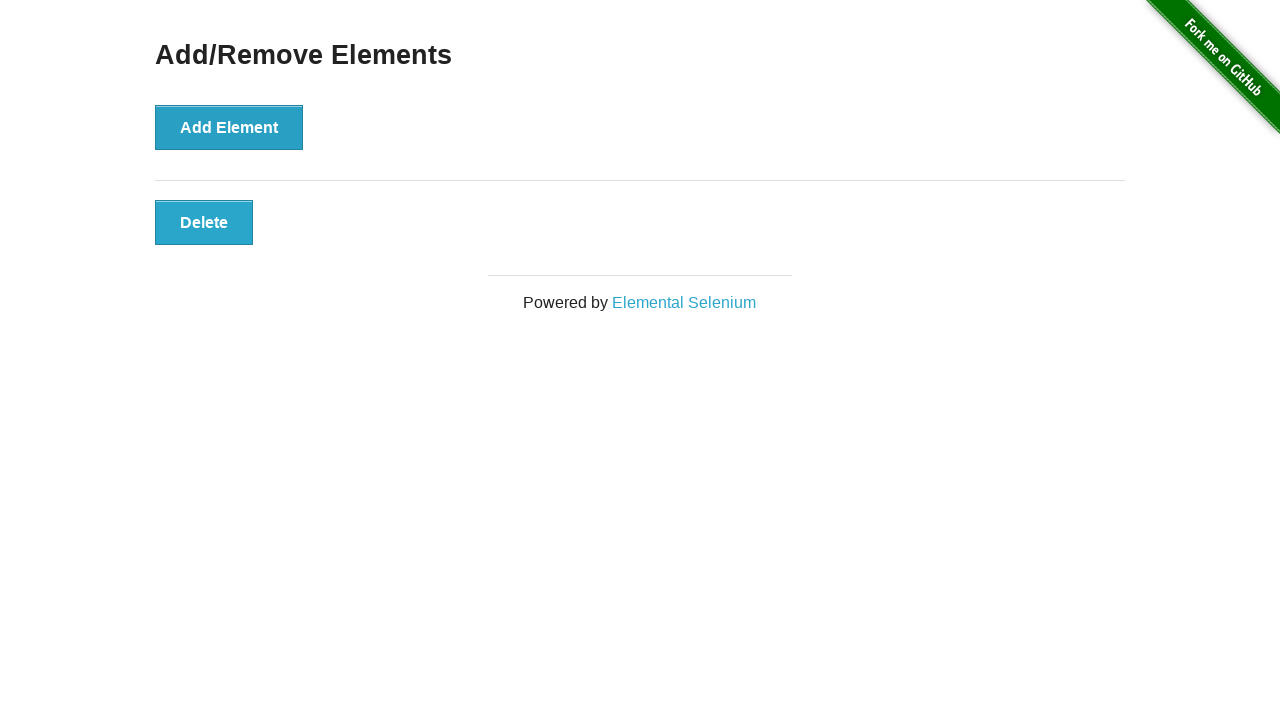

Clicked Delete button (iteration 65/90) at (204, 222) on button:has-text('Delete')
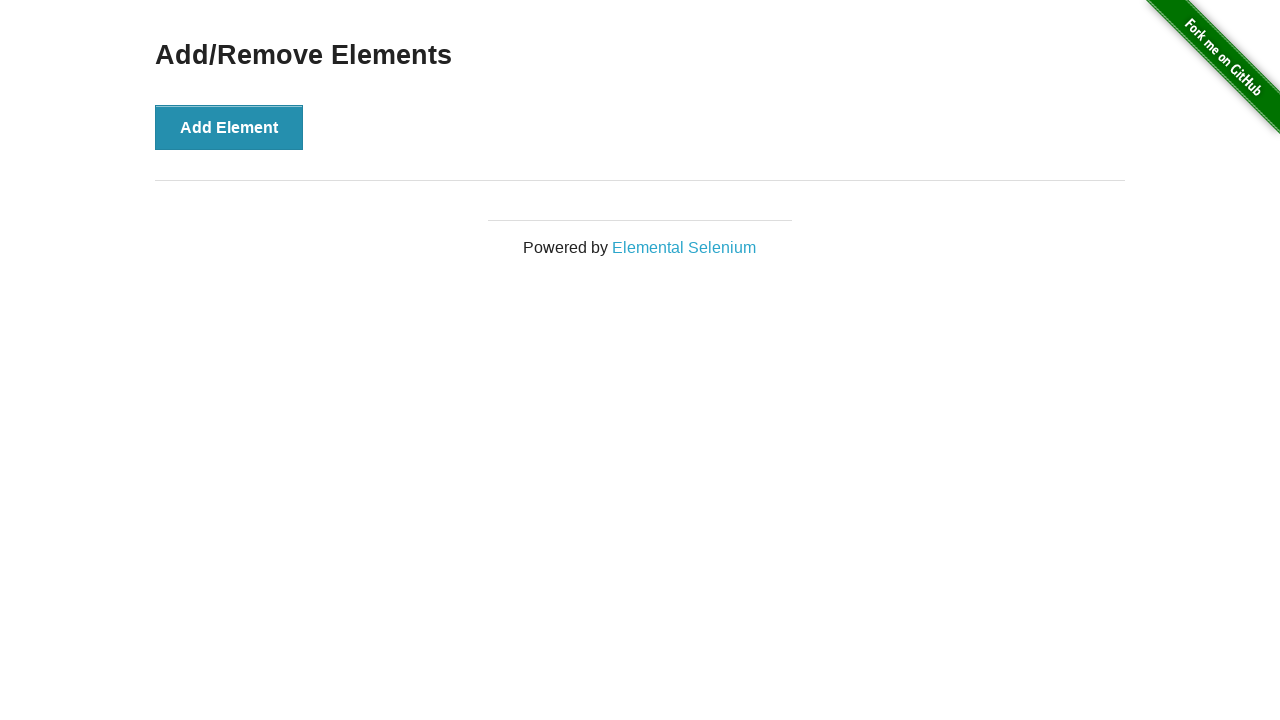

Clicked Add Element button (iteration 66/90) at (229, 127) on button:has-text('Add Element')
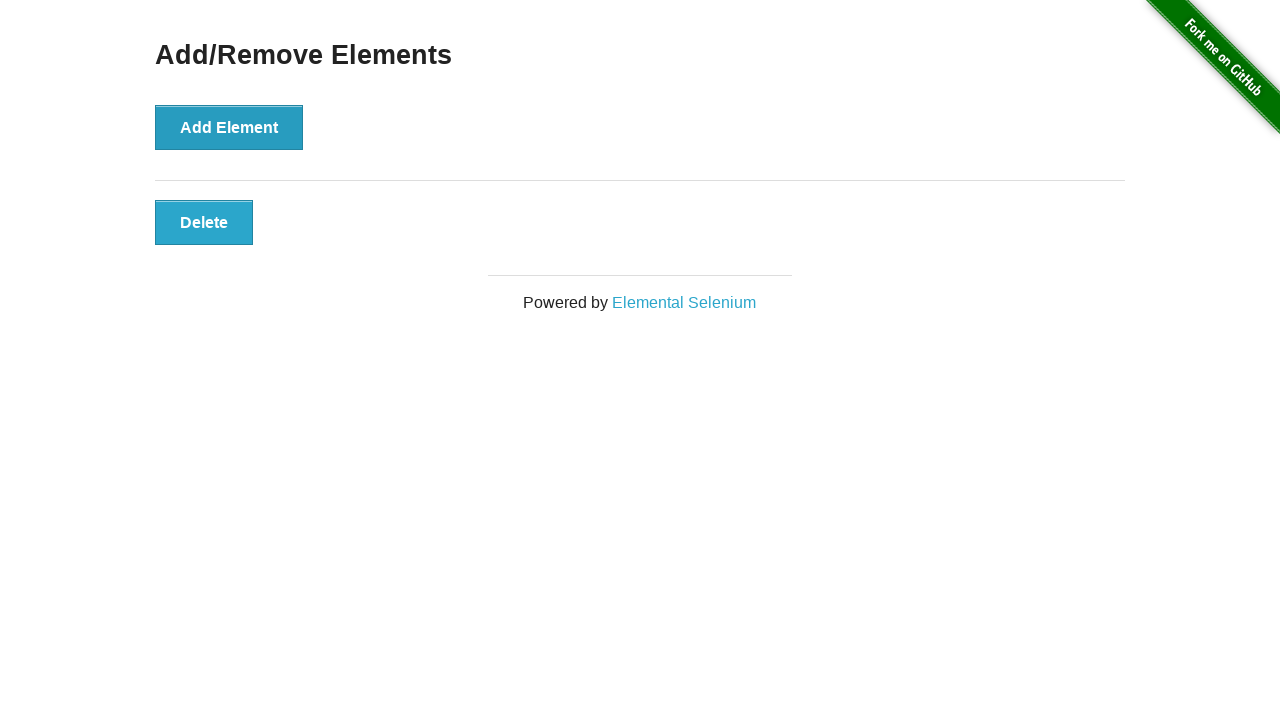

Clicked Delete button (iteration 66/90) at (204, 222) on button:has-text('Delete')
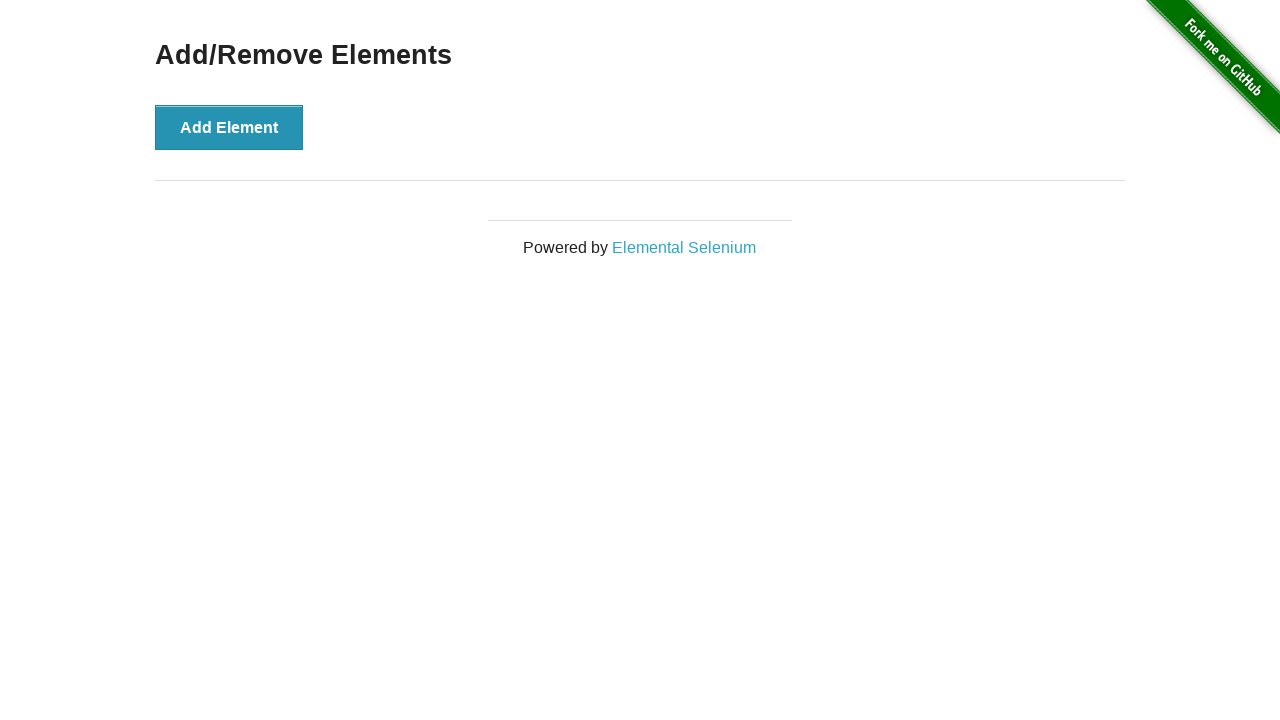

Clicked Add Element button (iteration 67/90) at (229, 127) on button:has-text('Add Element')
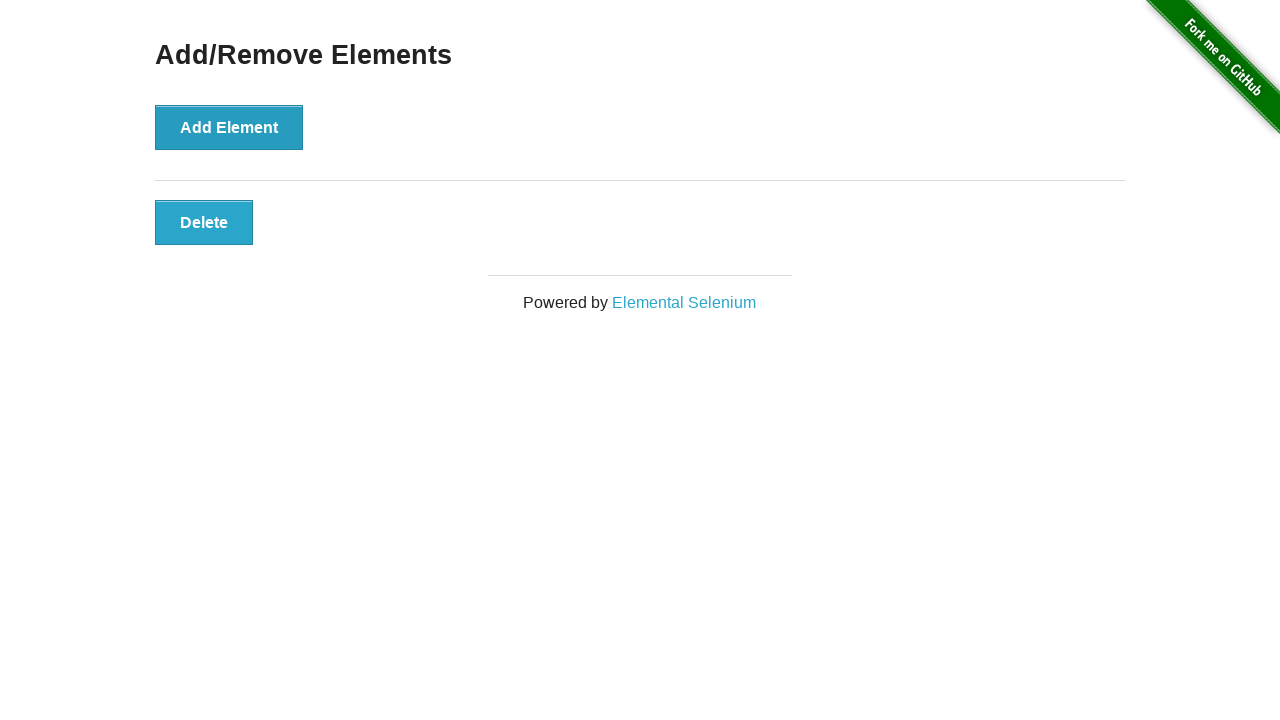

Clicked Delete button (iteration 67/90) at (204, 222) on button:has-text('Delete')
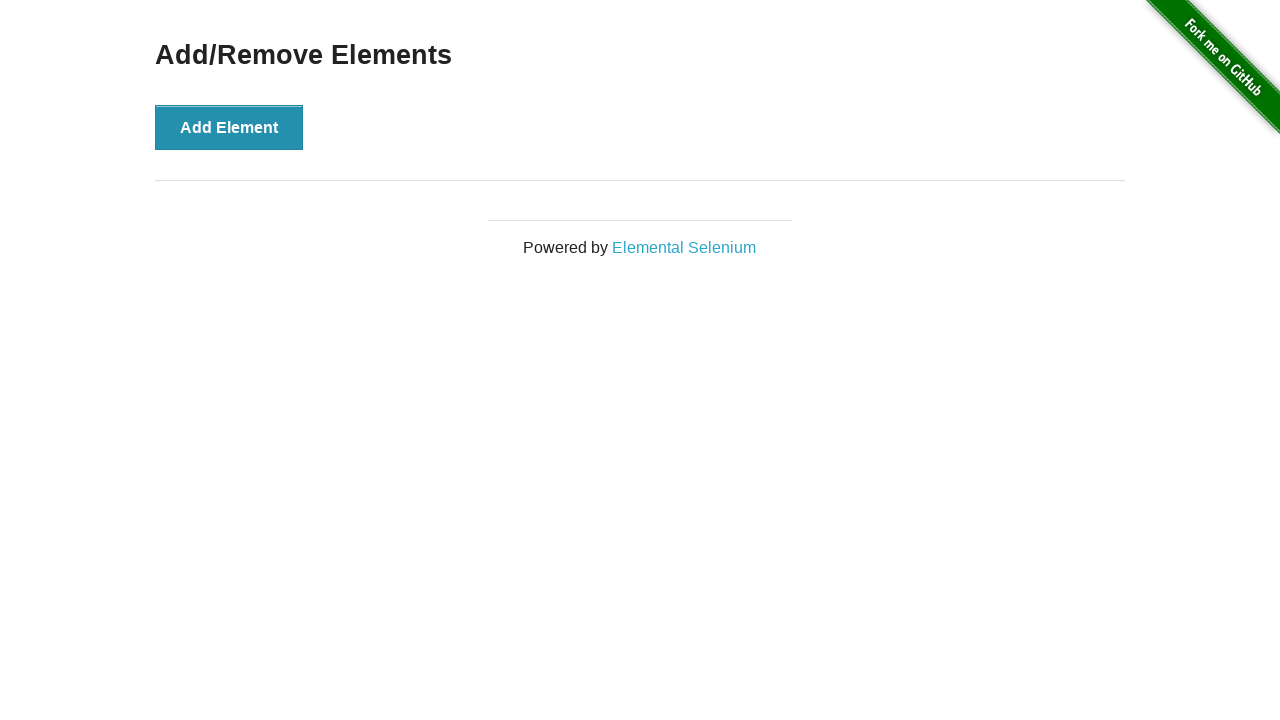

Clicked Add Element button (iteration 68/90) at (229, 127) on button:has-text('Add Element')
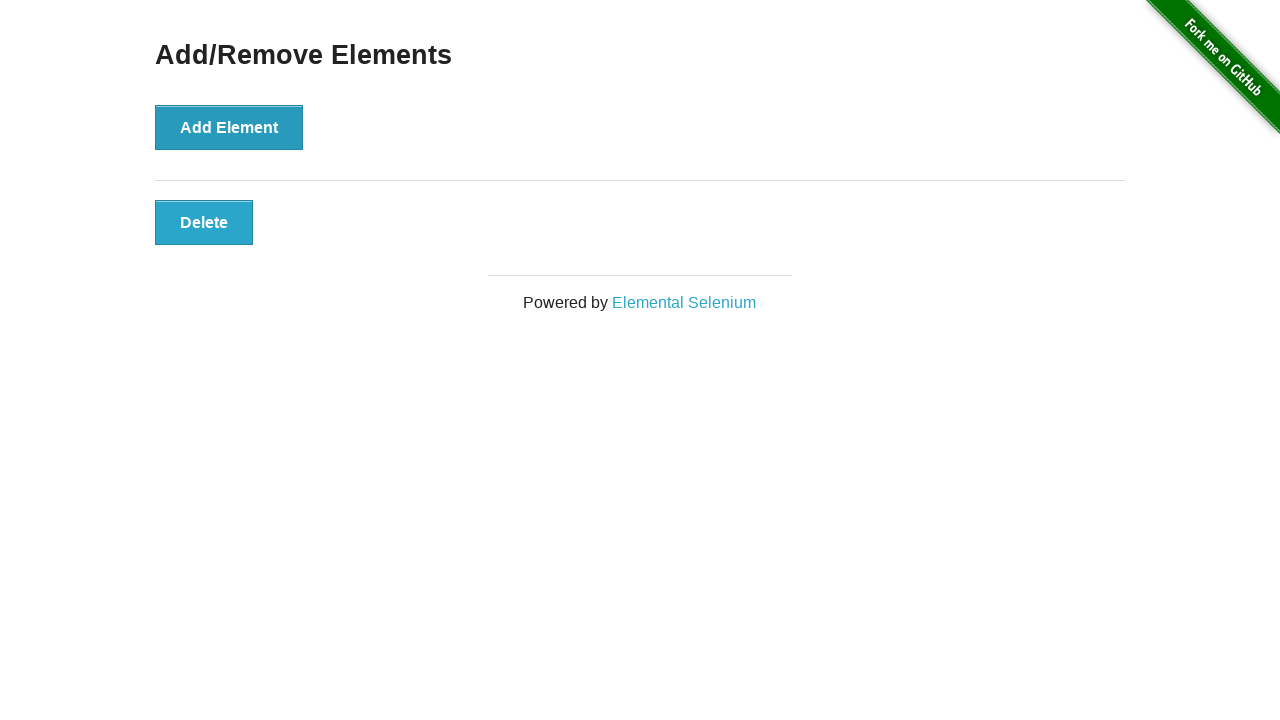

Clicked Delete button (iteration 68/90) at (204, 222) on button:has-text('Delete')
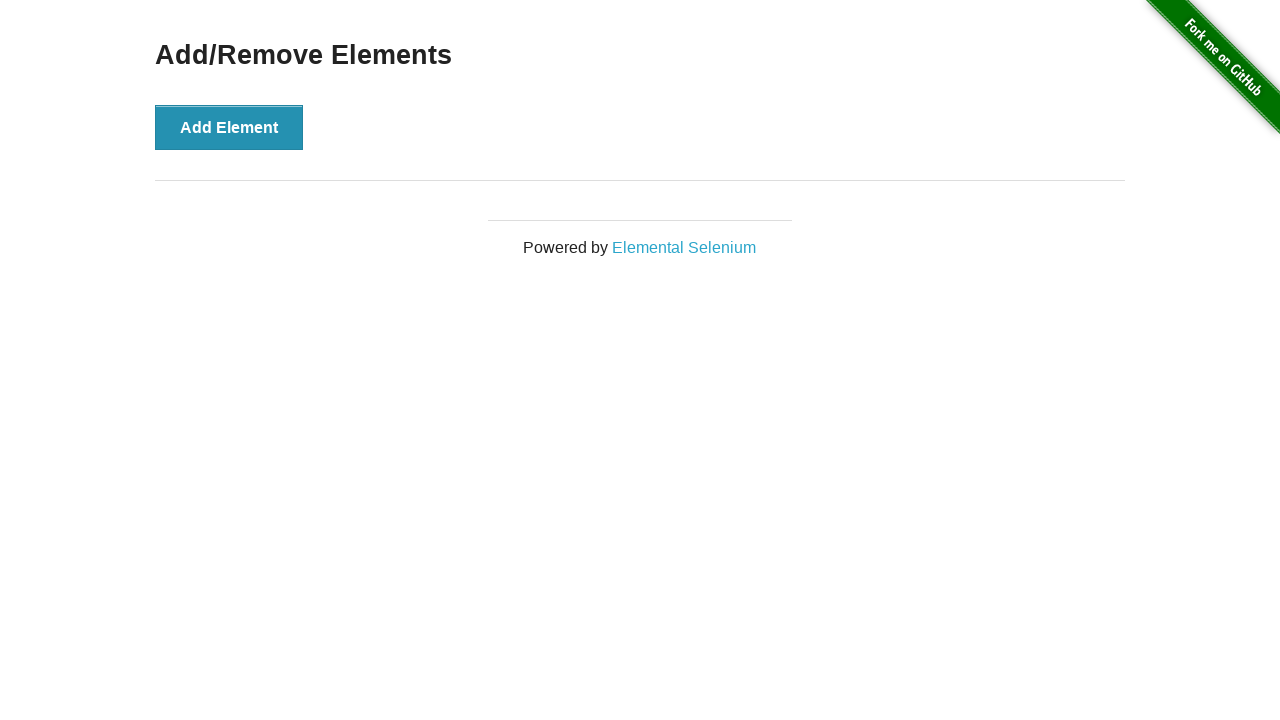

Clicked Add Element button (iteration 69/90) at (229, 127) on button:has-text('Add Element')
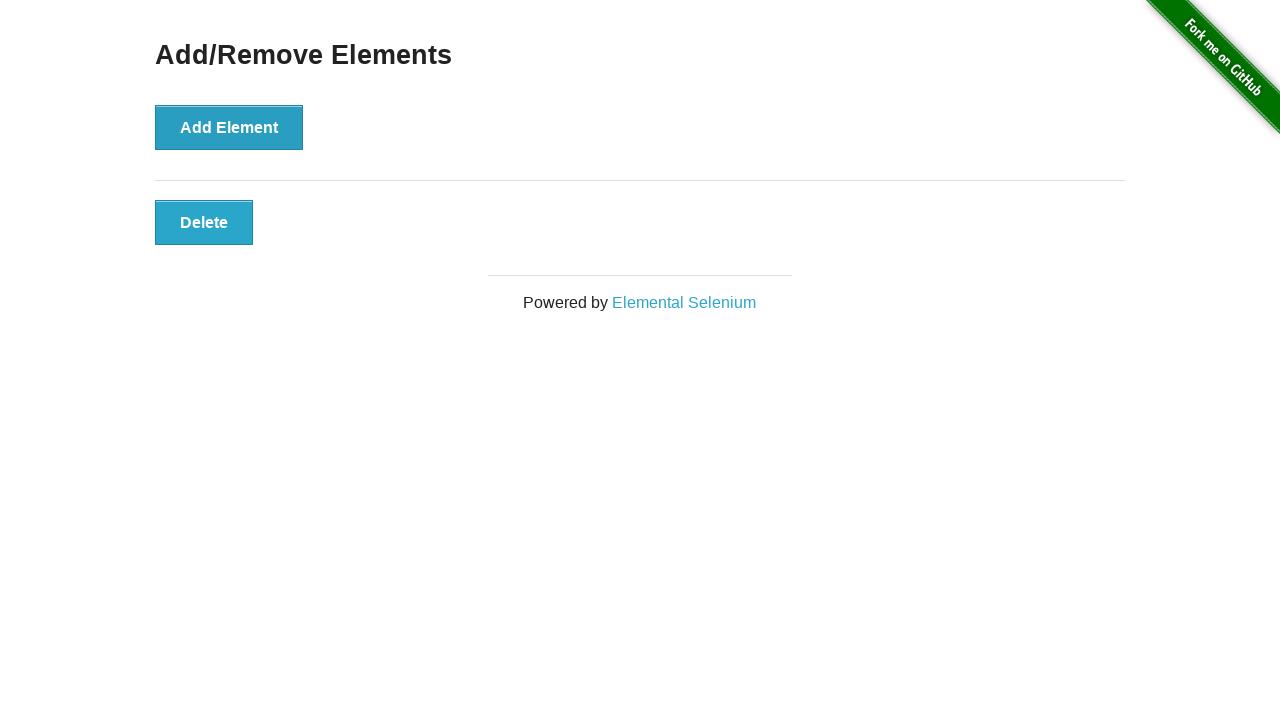

Clicked Delete button (iteration 69/90) at (204, 222) on button:has-text('Delete')
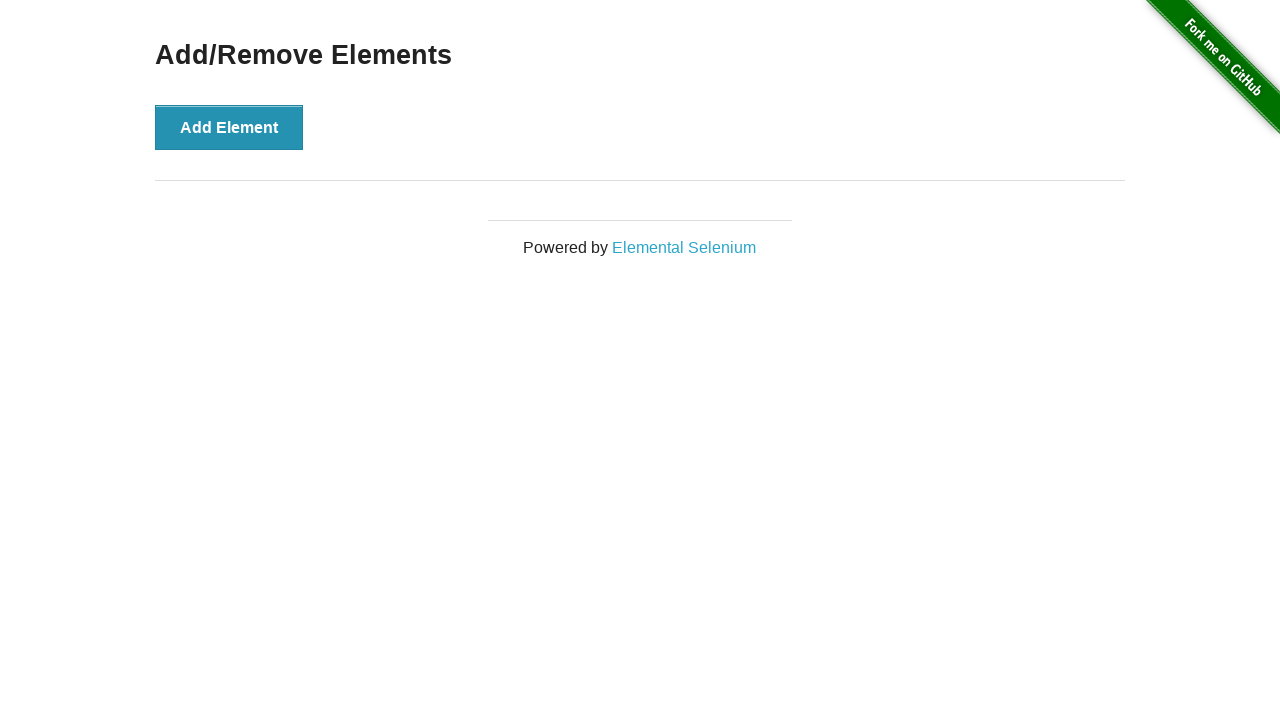

Clicked Add Element button (iteration 70/90) at (229, 127) on button:has-text('Add Element')
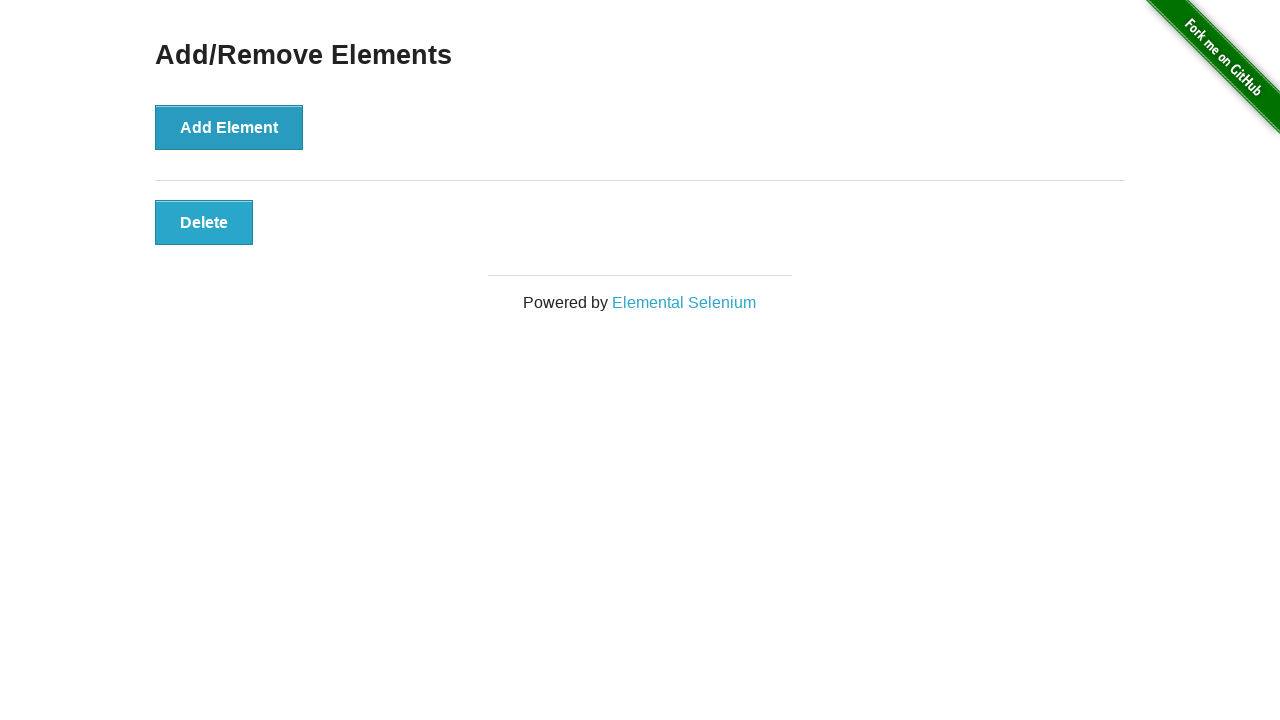

Clicked Delete button (iteration 70/90) at (204, 222) on button:has-text('Delete')
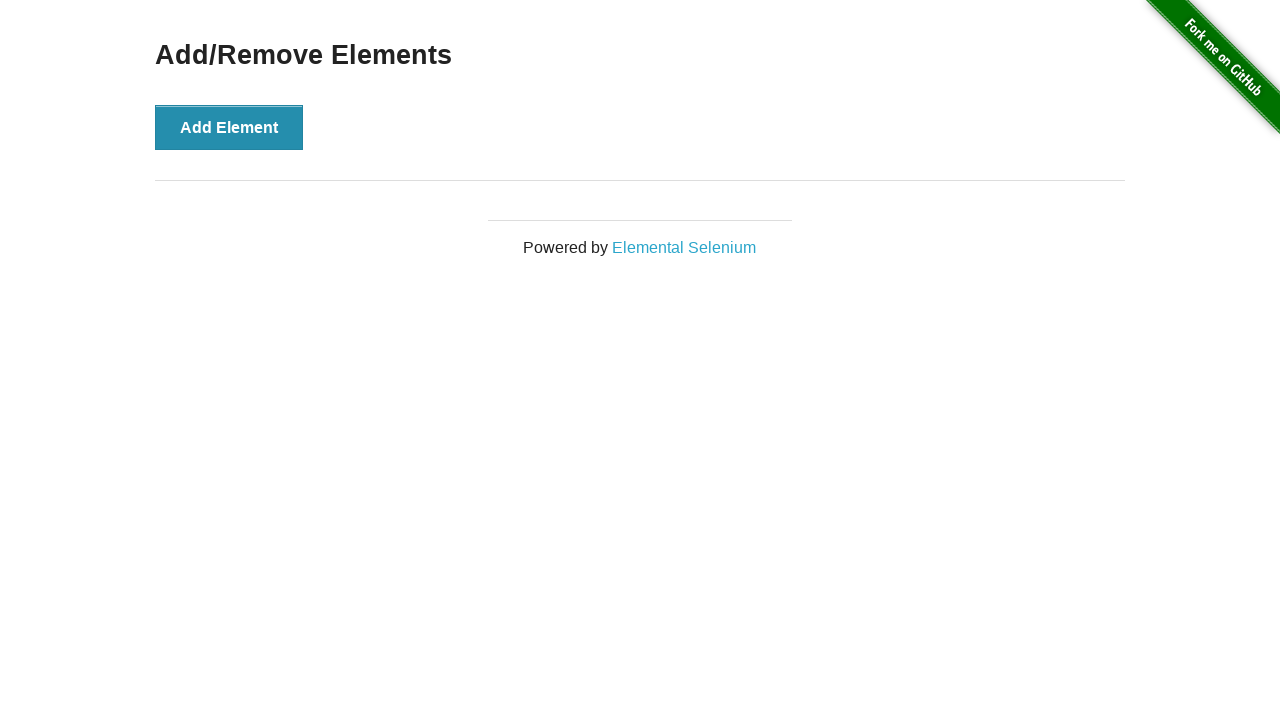

Clicked Add Element button (iteration 71/90) at (229, 127) on button:has-text('Add Element')
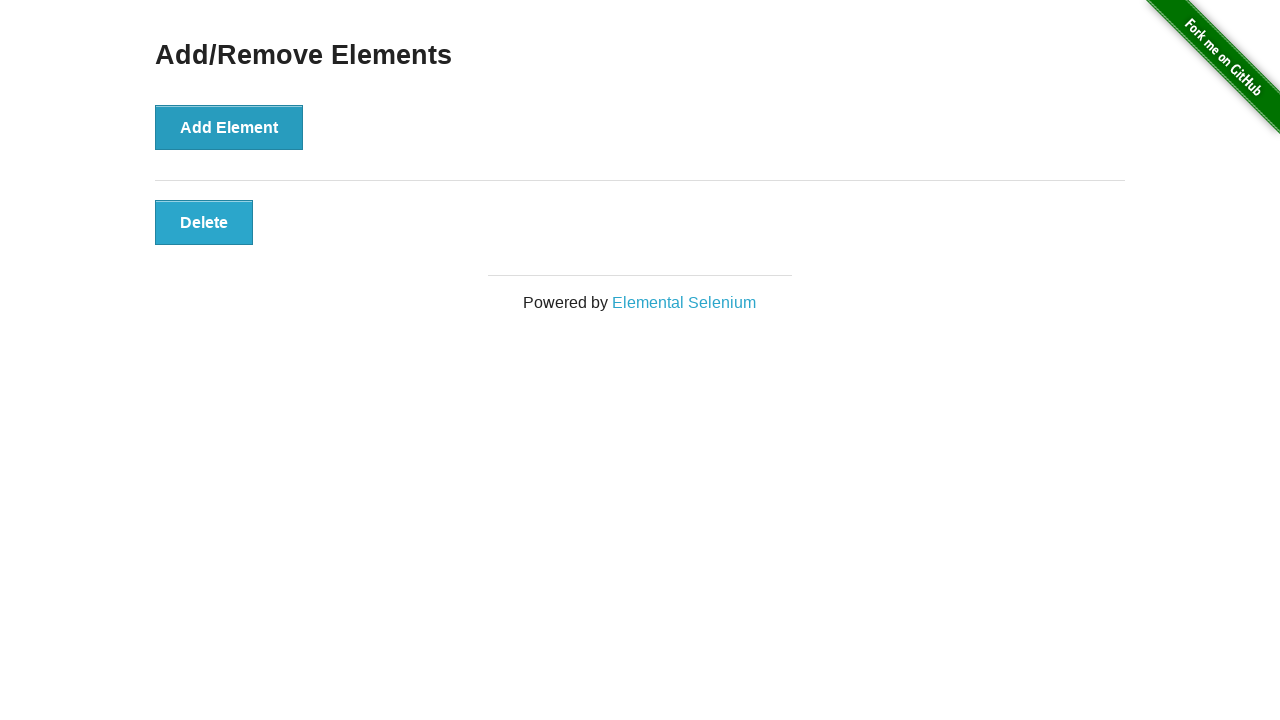

Clicked Delete button (iteration 71/90) at (204, 222) on button:has-text('Delete')
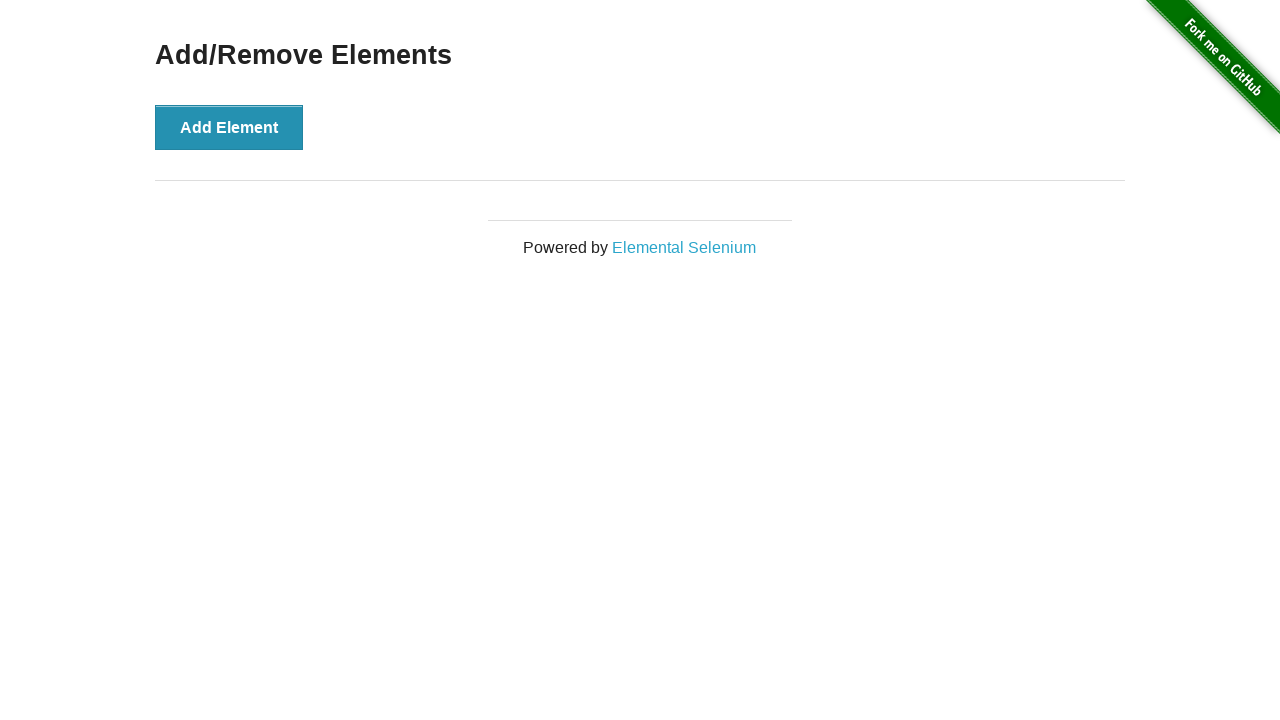

Clicked Add Element button (iteration 72/90) at (229, 127) on button:has-text('Add Element')
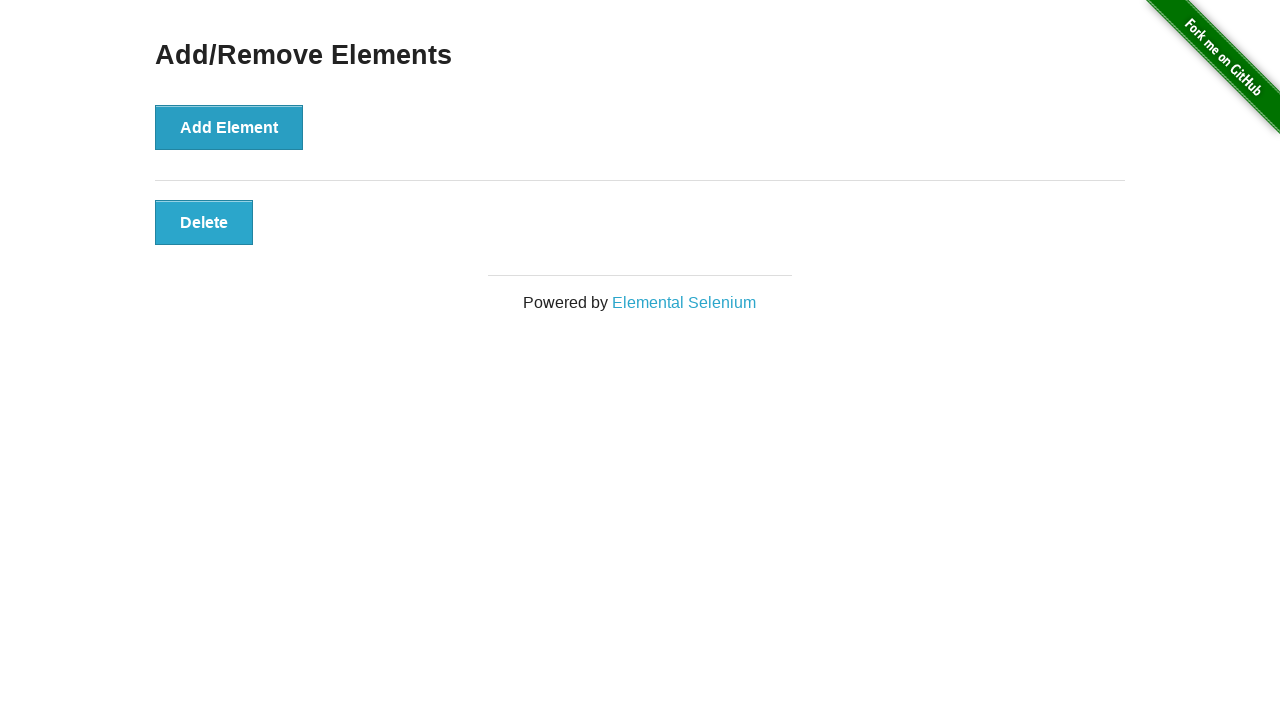

Clicked Delete button (iteration 72/90) at (204, 222) on button:has-text('Delete')
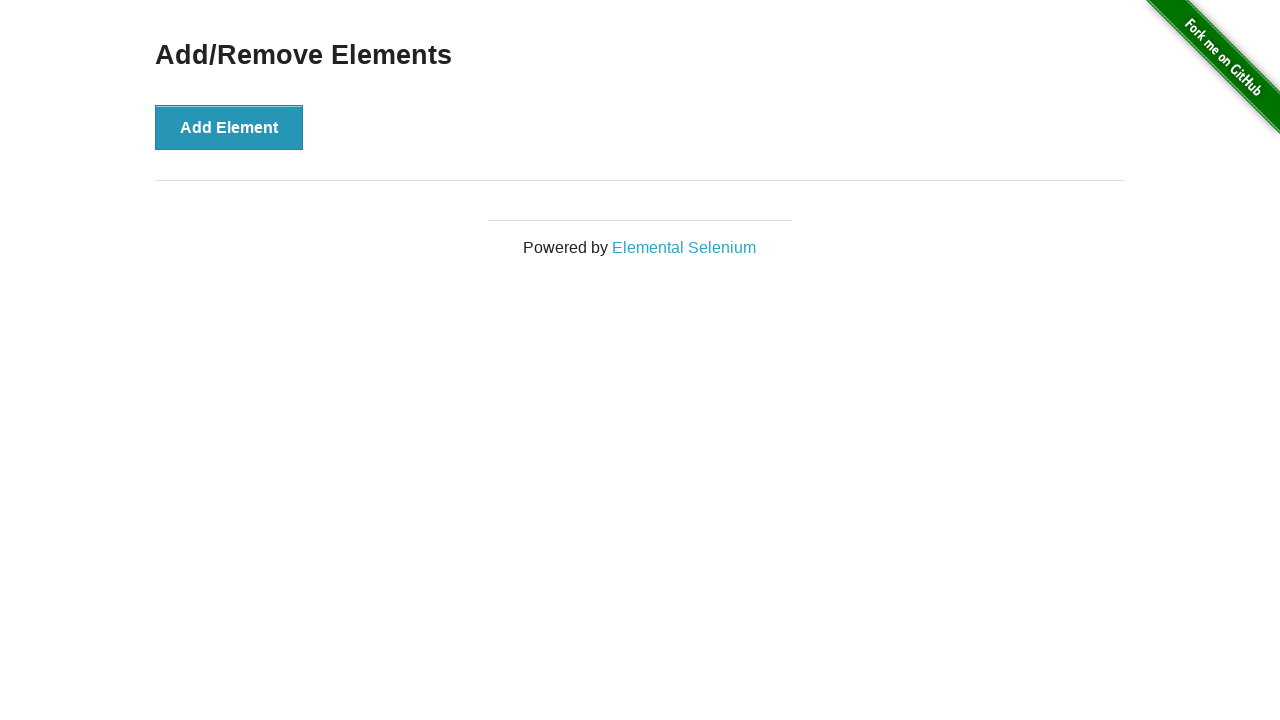

Clicked Add Element button (iteration 73/90) at (229, 127) on button:has-text('Add Element')
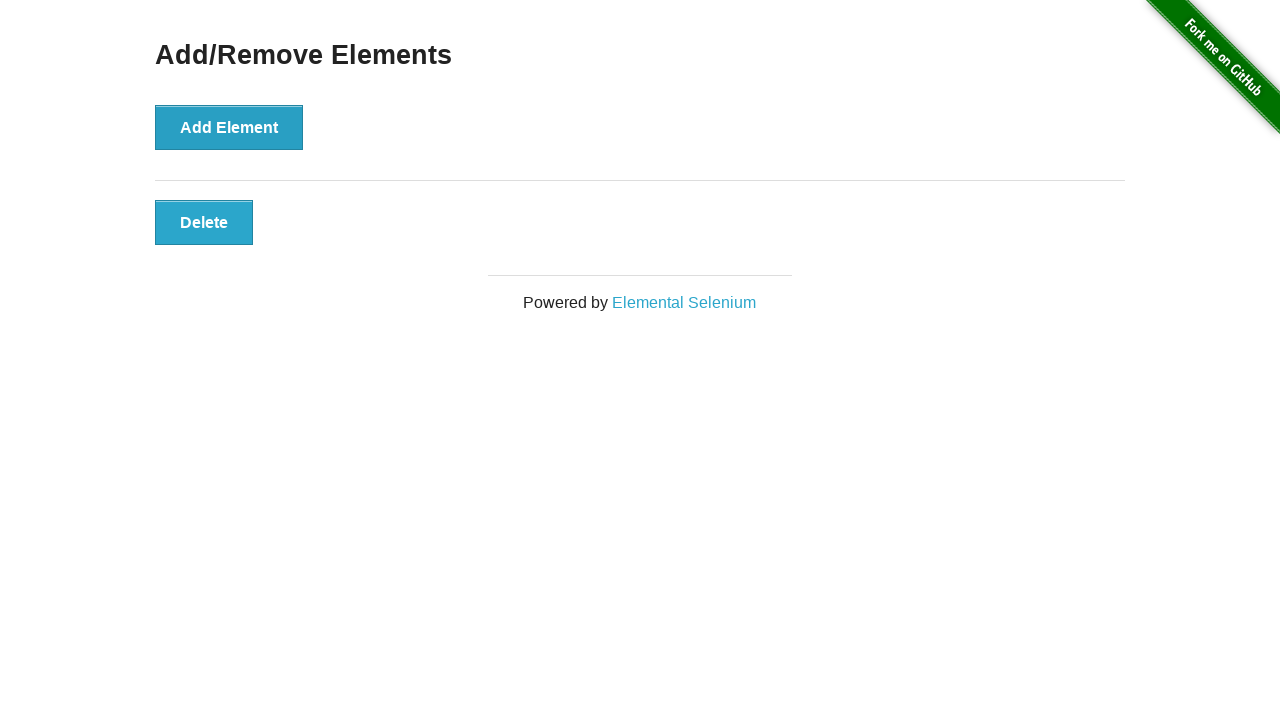

Clicked Delete button (iteration 73/90) at (204, 222) on button:has-text('Delete')
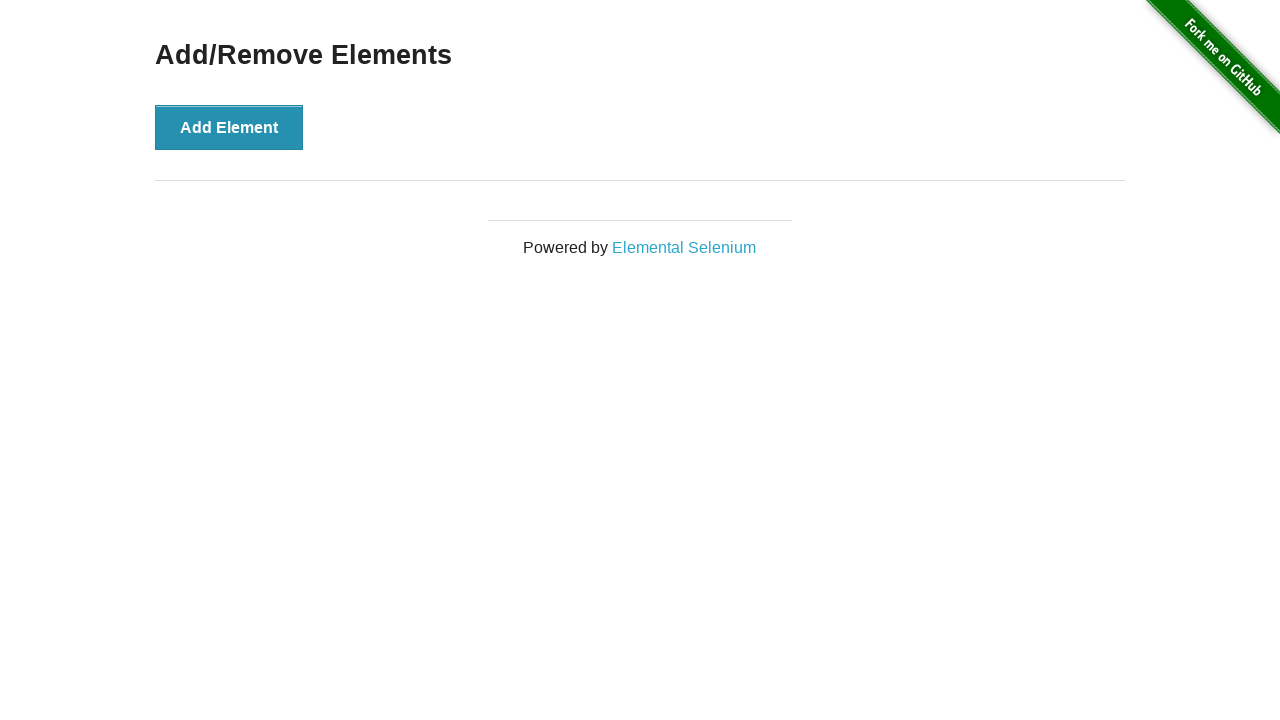

Clicked Add Element button (iteration 74/90) at (229, 127) on button:has-text('Add Element')
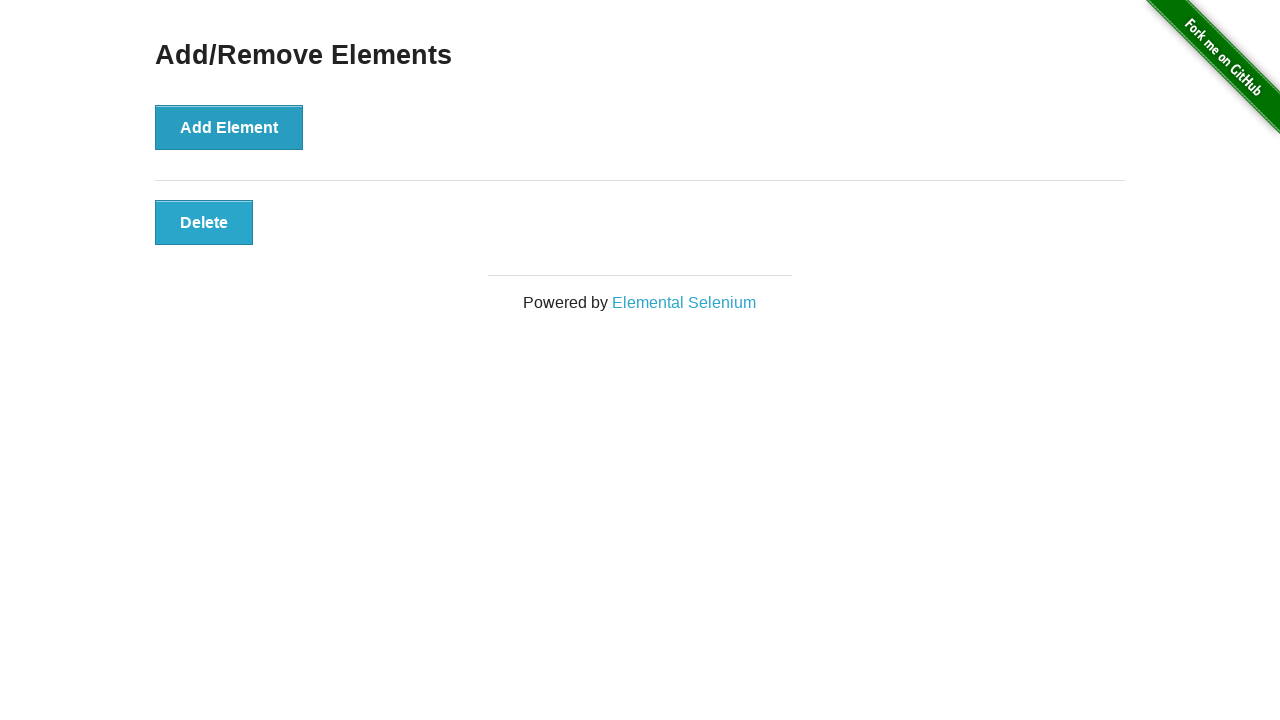

Clicked Delete button (iteration 74/90) at (204, 222) on button:has-text('Delete')
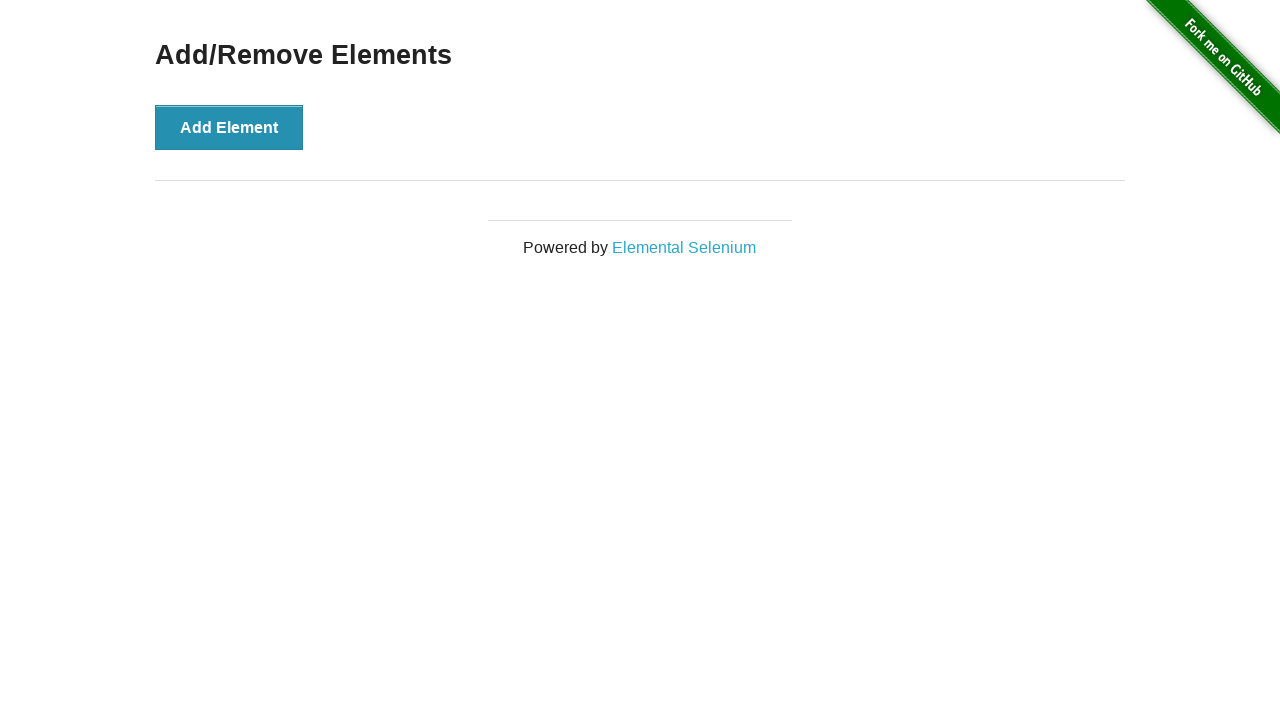

Clicked Add Element button (iteration 75/90) at (229, 127) on button:has-text('Add Element')
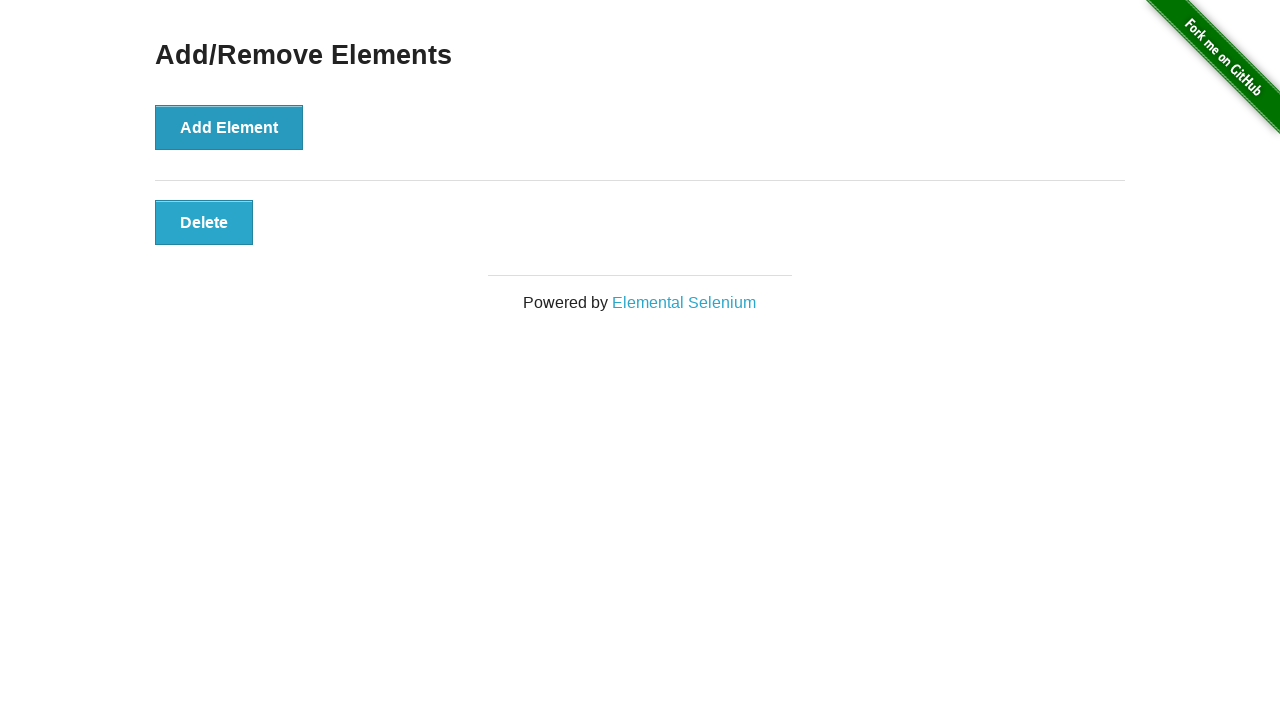

Clicked Delete button (iteration 75/90) at (204, 222) on button:has-text('Delete')
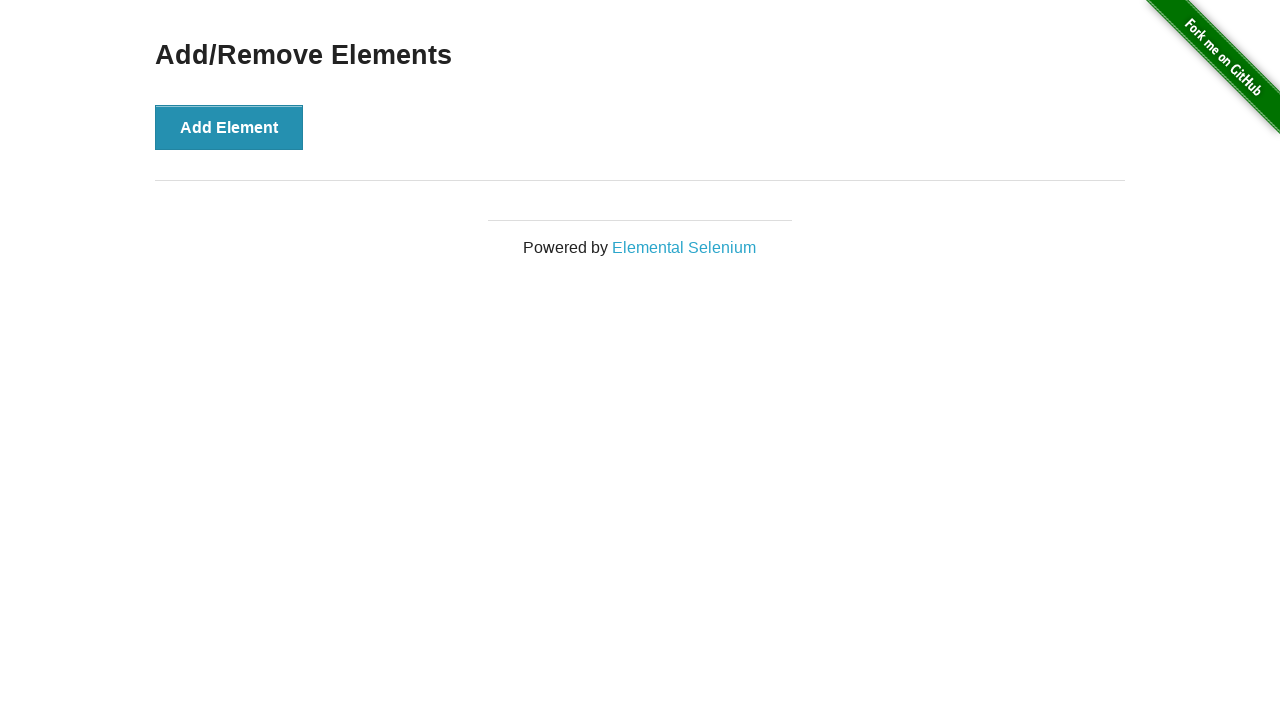

Clicked Add Element button (iteration 76/90) at (229, 127) on button:has-text('Add Element')
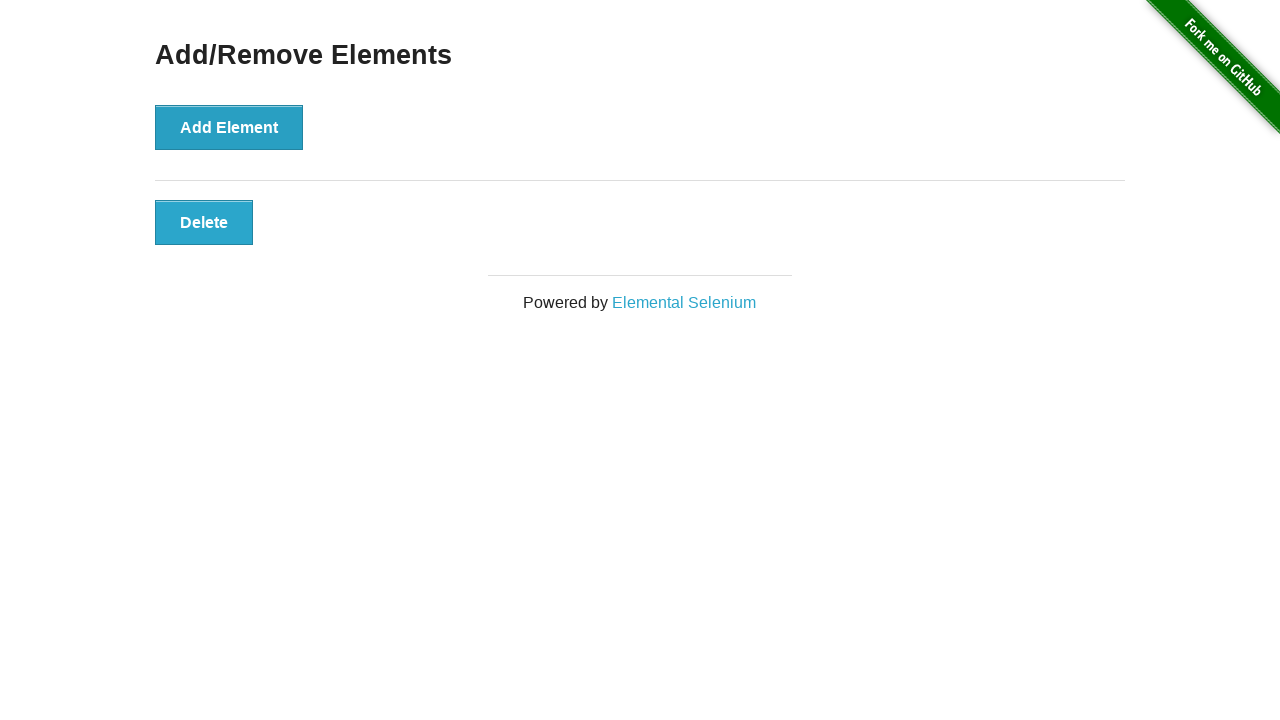

Clicked Delete button (iteration 76/90) at (204, 222) on button:has-text('Delete')
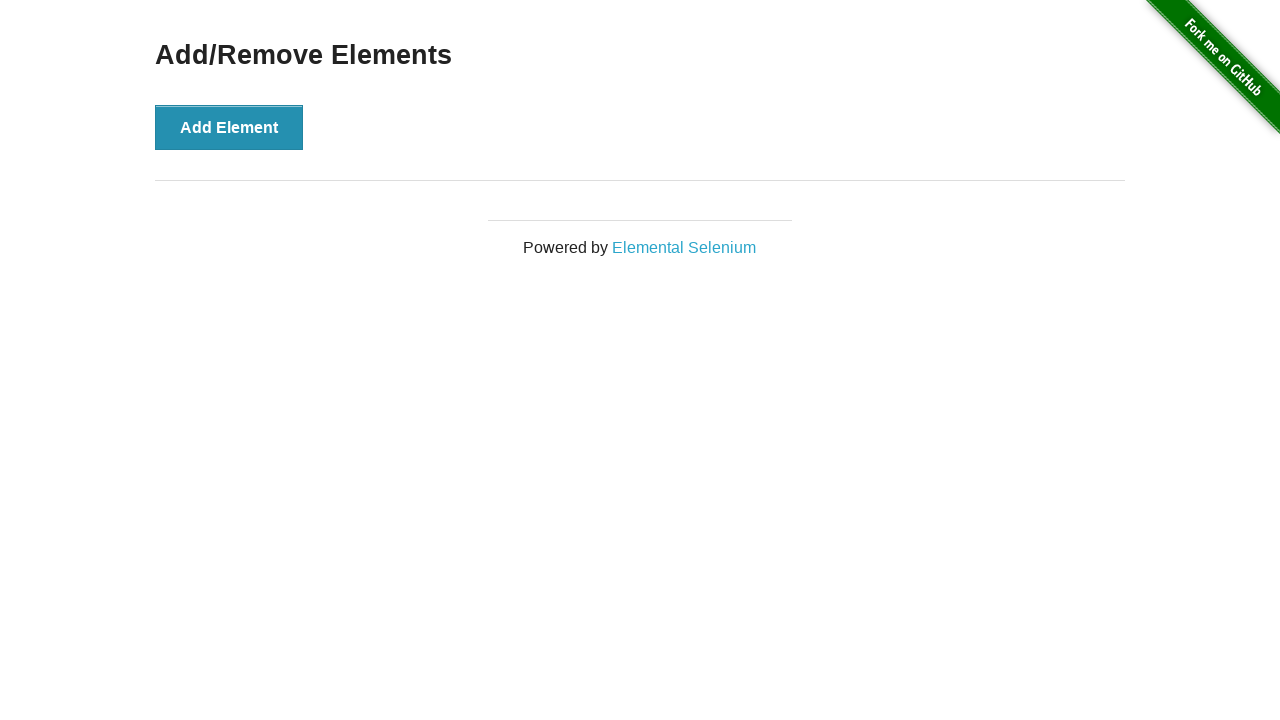

Clicked Add Element button (iteration 77/90) at (229, 127) on button:has-text('Add Element')
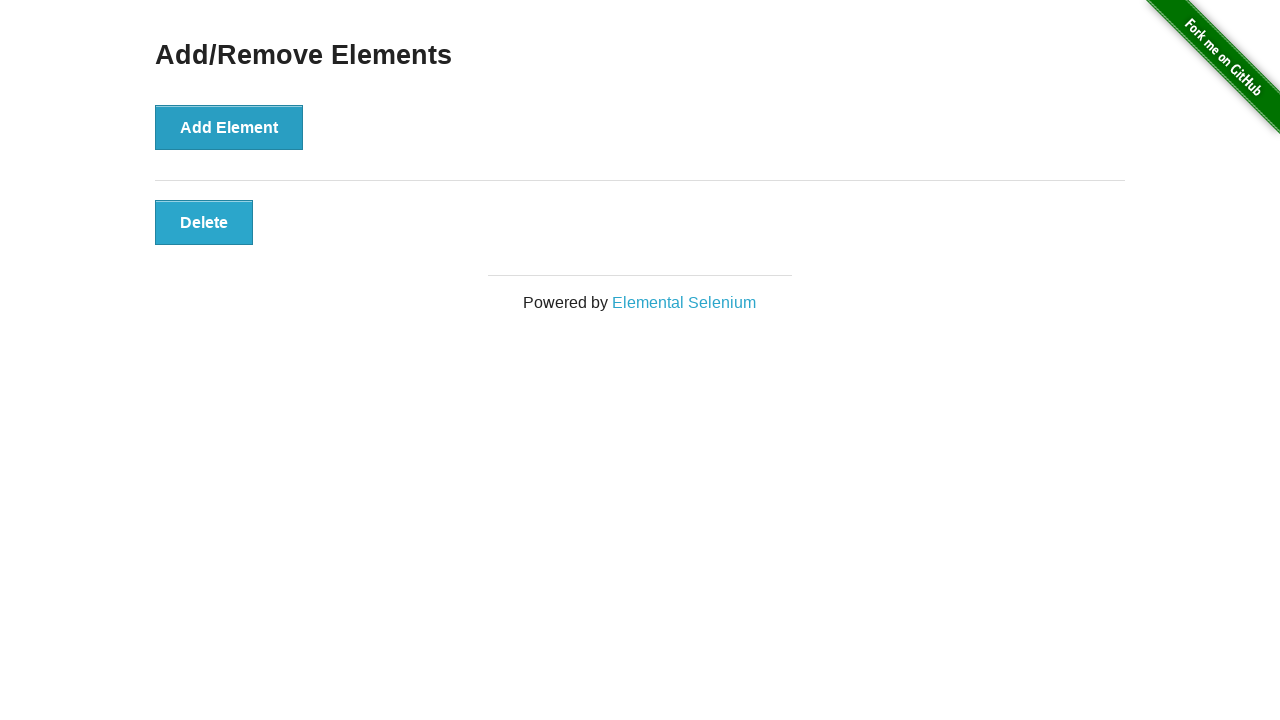

Clicked Delete button (iteration 77/90) at (204, 222) on button:has-text('Delete')
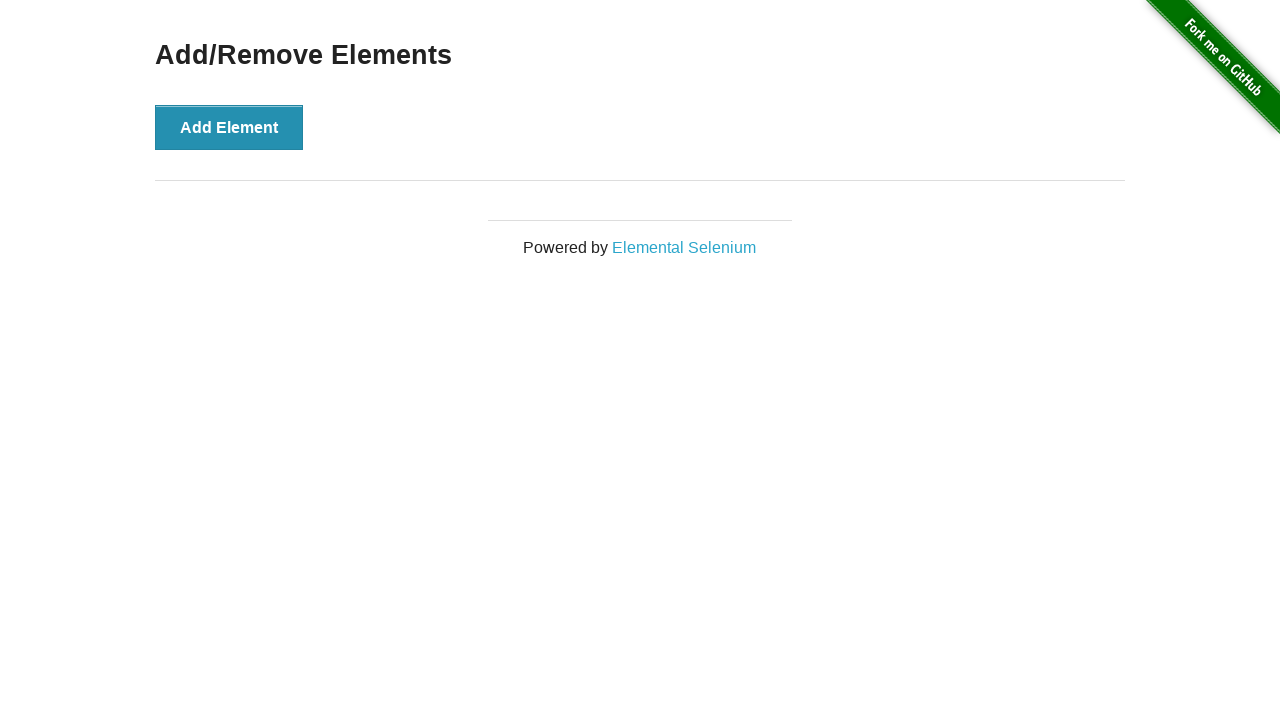

Clicked Add Element button (iteration 78/90) at (229, 127) on button:has-text('Add Element')
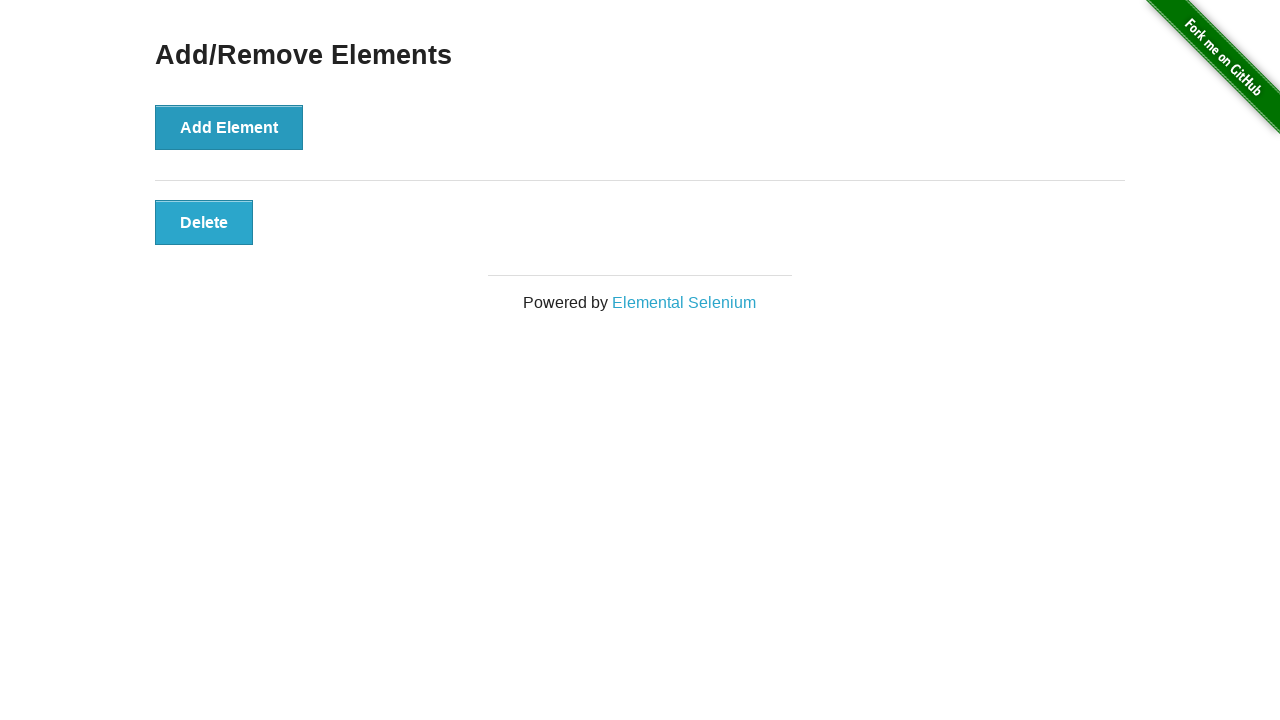

Clicked Delete button (iteration 78/90) at (204, 222) on button:has-text('Delete')
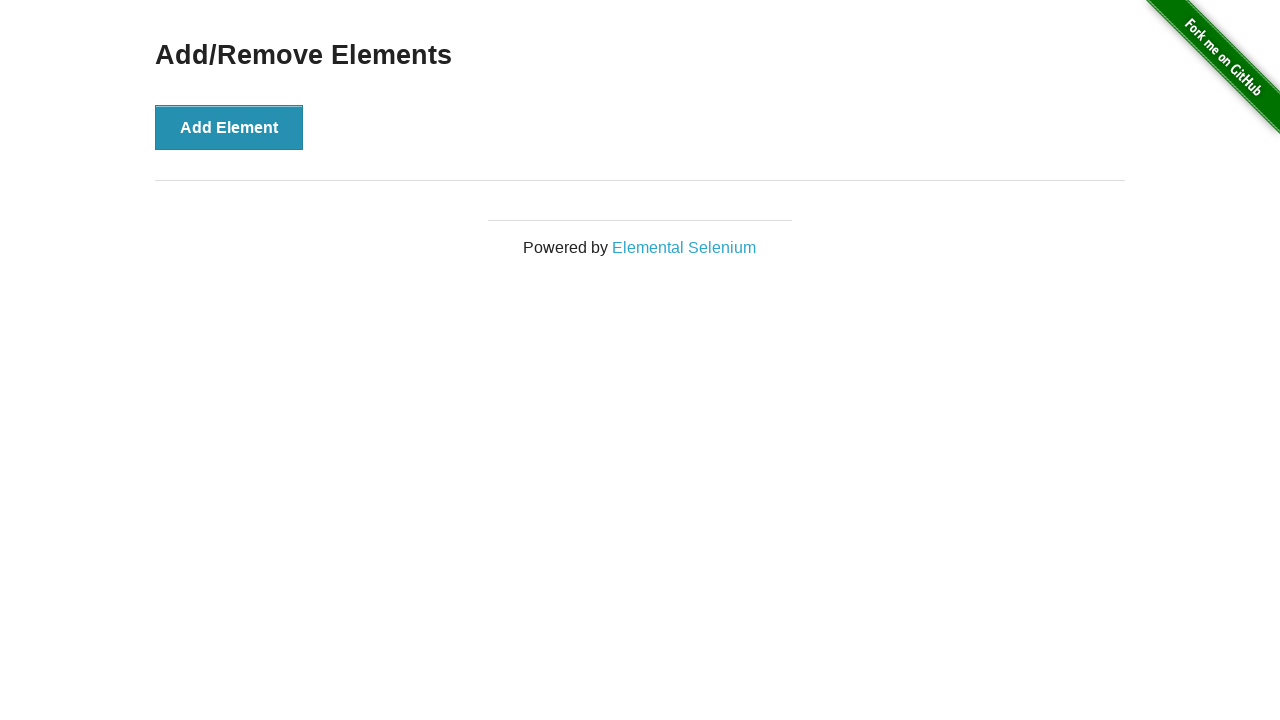

Clicked Add Element button (iteration 79/90) at (229, 127) on button:has-text('Add Element')
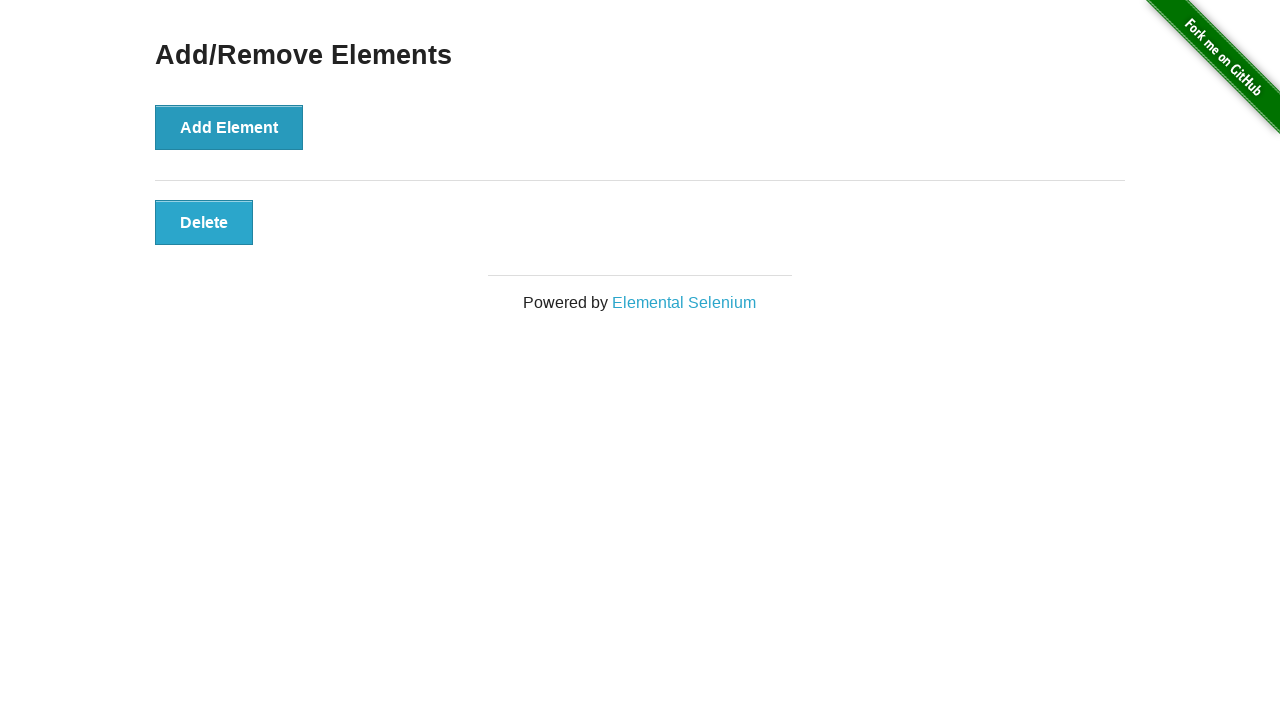

Clicked Delete button (iteration 79/90) at (204, 222) on button:has-text('Delete')
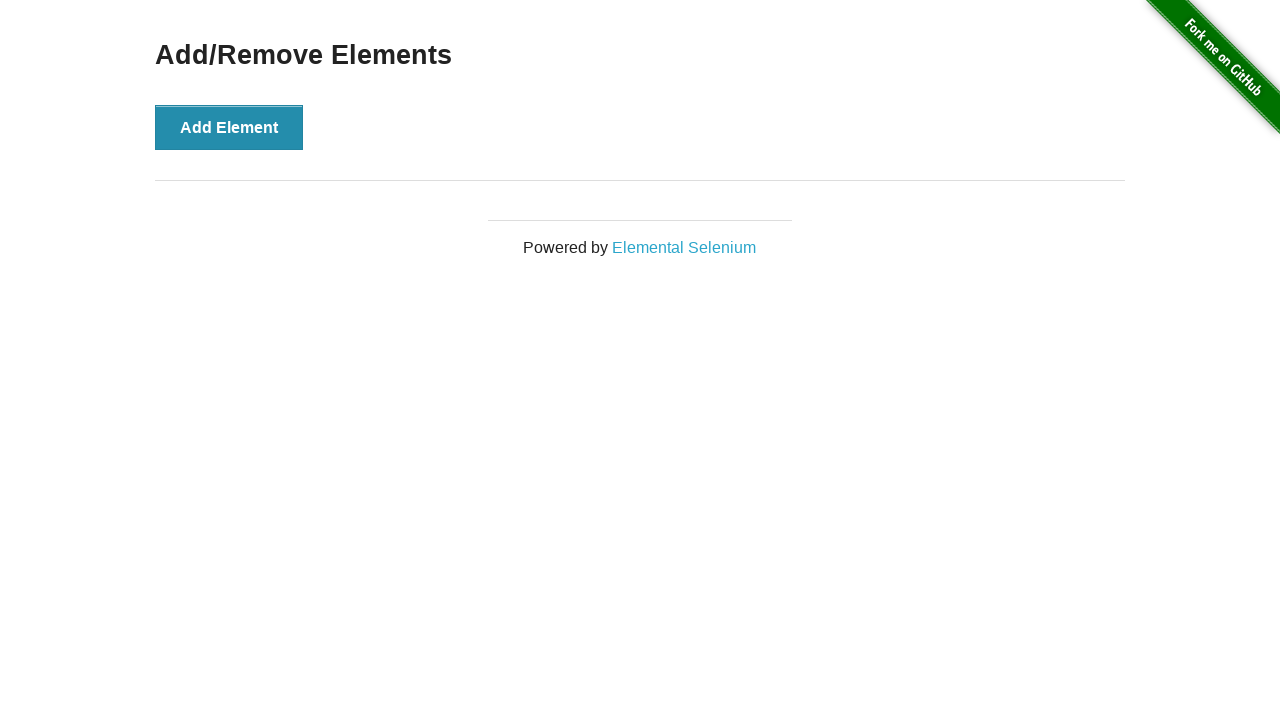

Clicked Add Element button (iteration 80/90) at (229, 127) on button:has-text('Add Element')
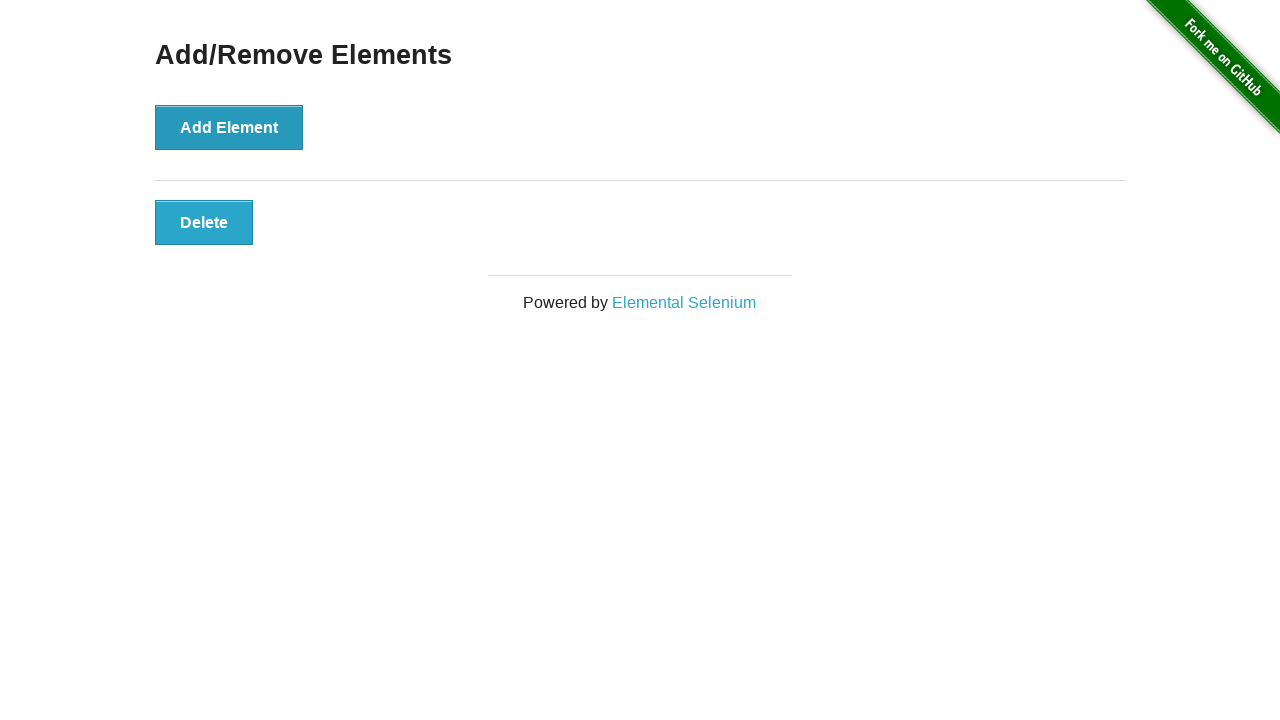

Clicked Delete button (iteration 80/90) at (204, 222) on button:has-text('Delete')
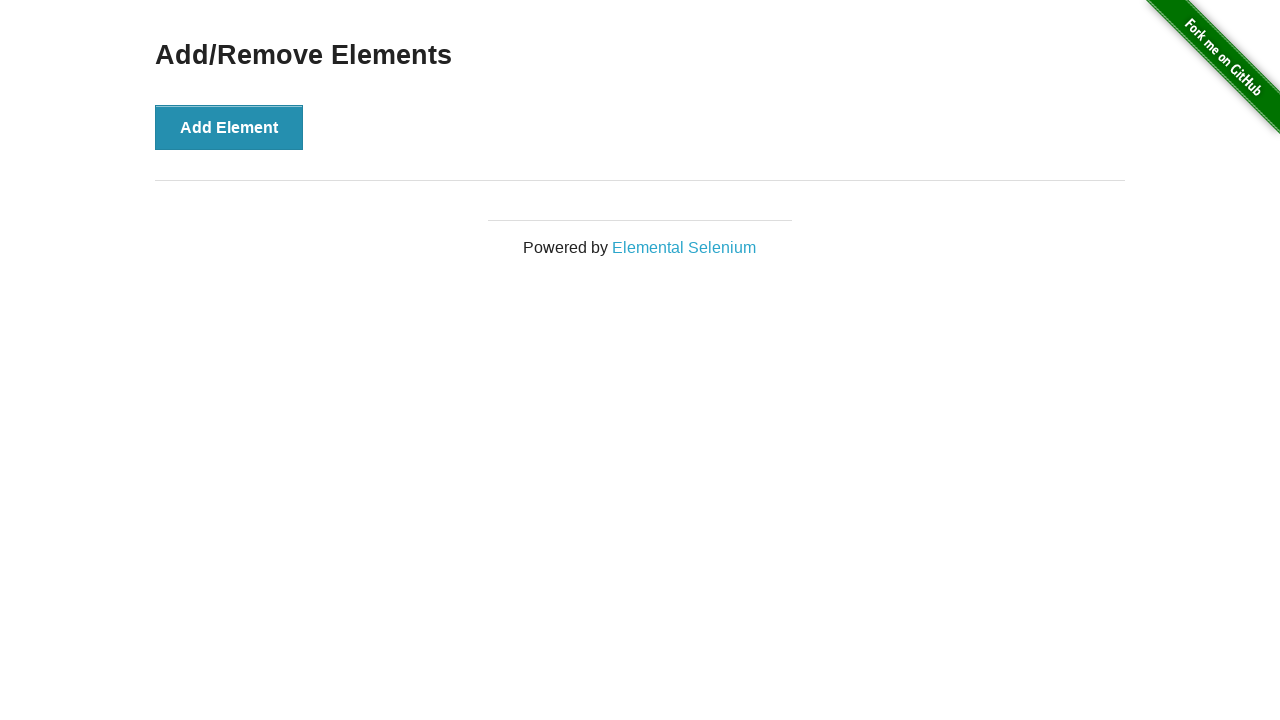

Clicked Add Element button (iteration 81/90) at (229, 127) on button:has-text('Add Element')
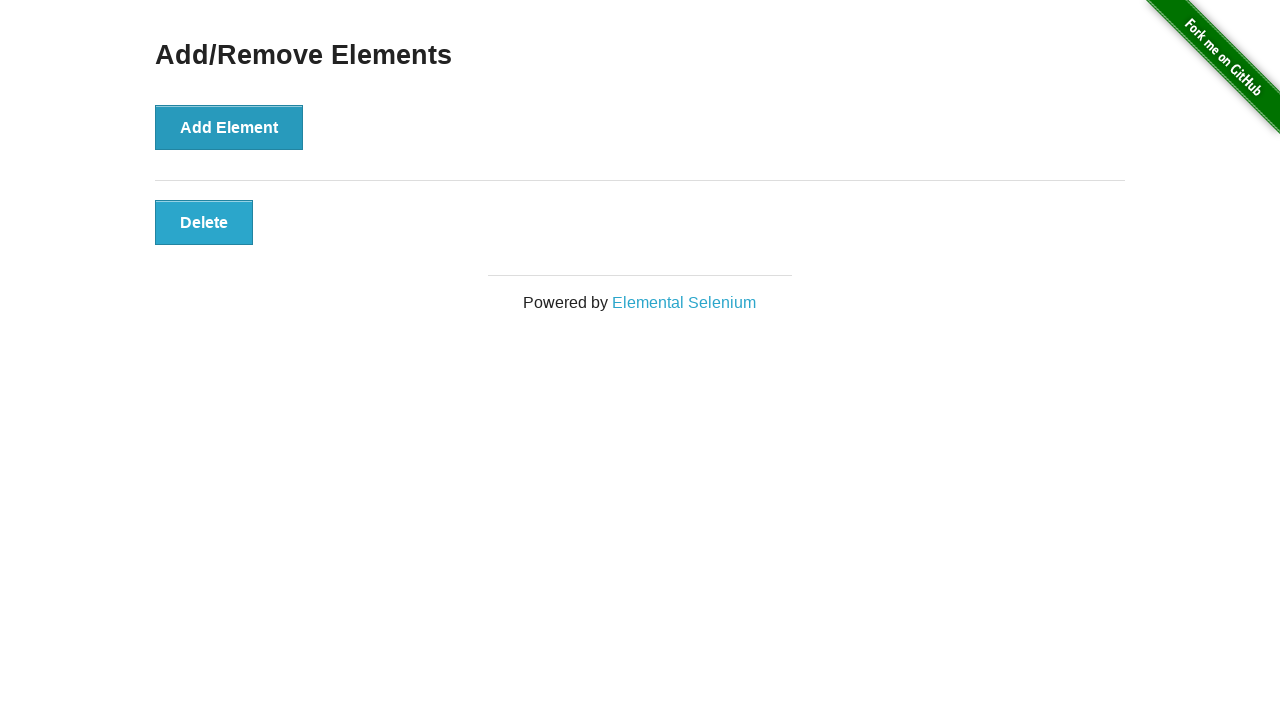

Clicked Delete button (iteration 81/90) at (204, 222) on button:has-text('Delete')
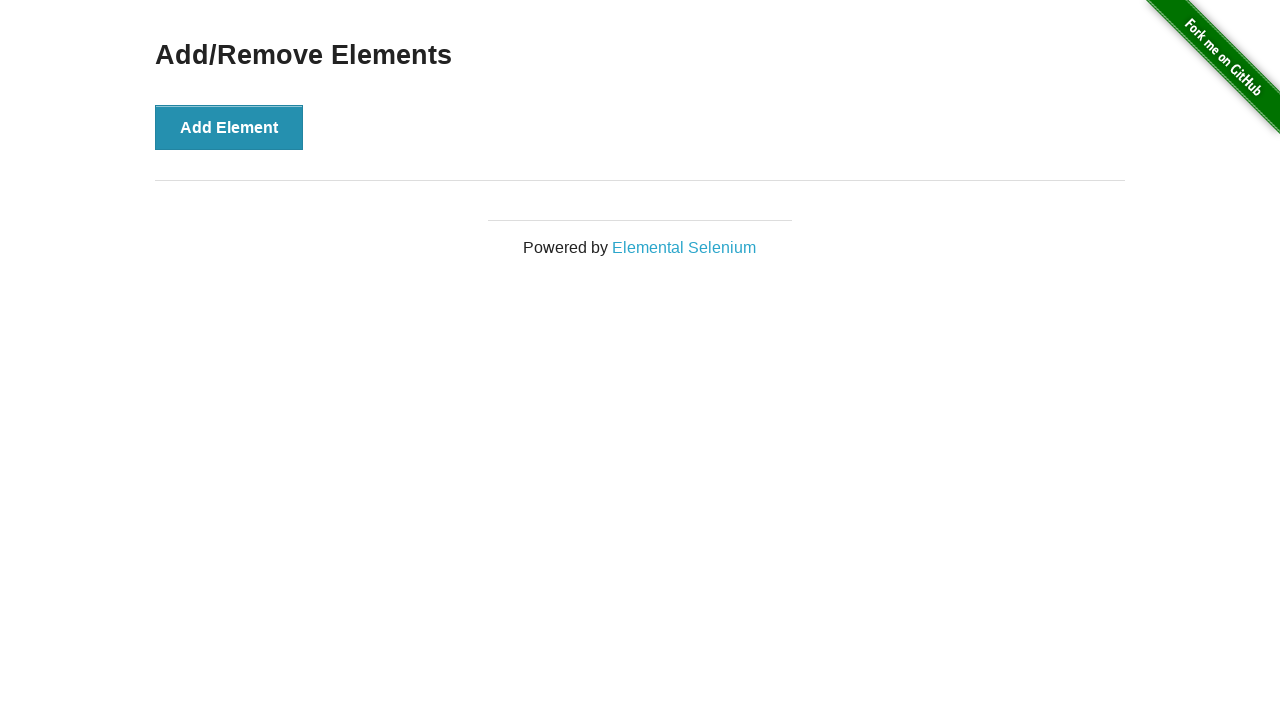

Clicked Add Element button (iteration 82/90) at (229, 127) on button:has-text('Add Element')
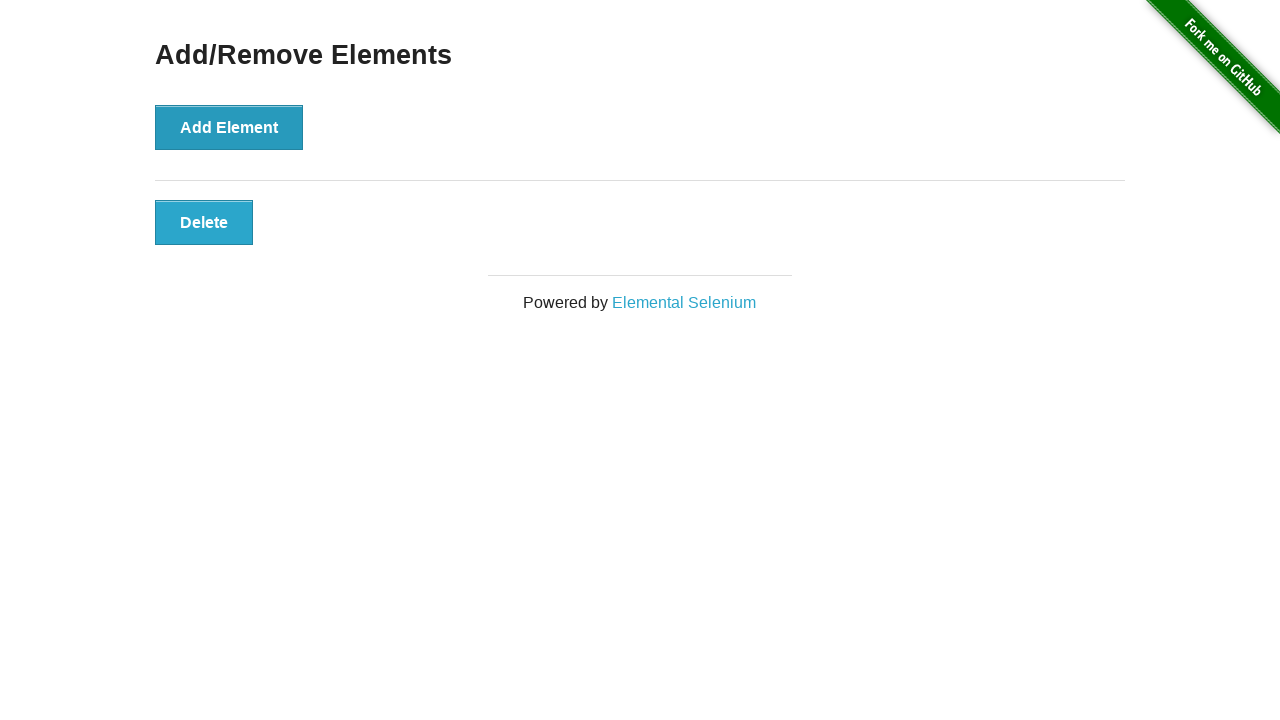

Clicked Delete button (iteration 82/90) at (204, 222) on button:has-text('Delete')
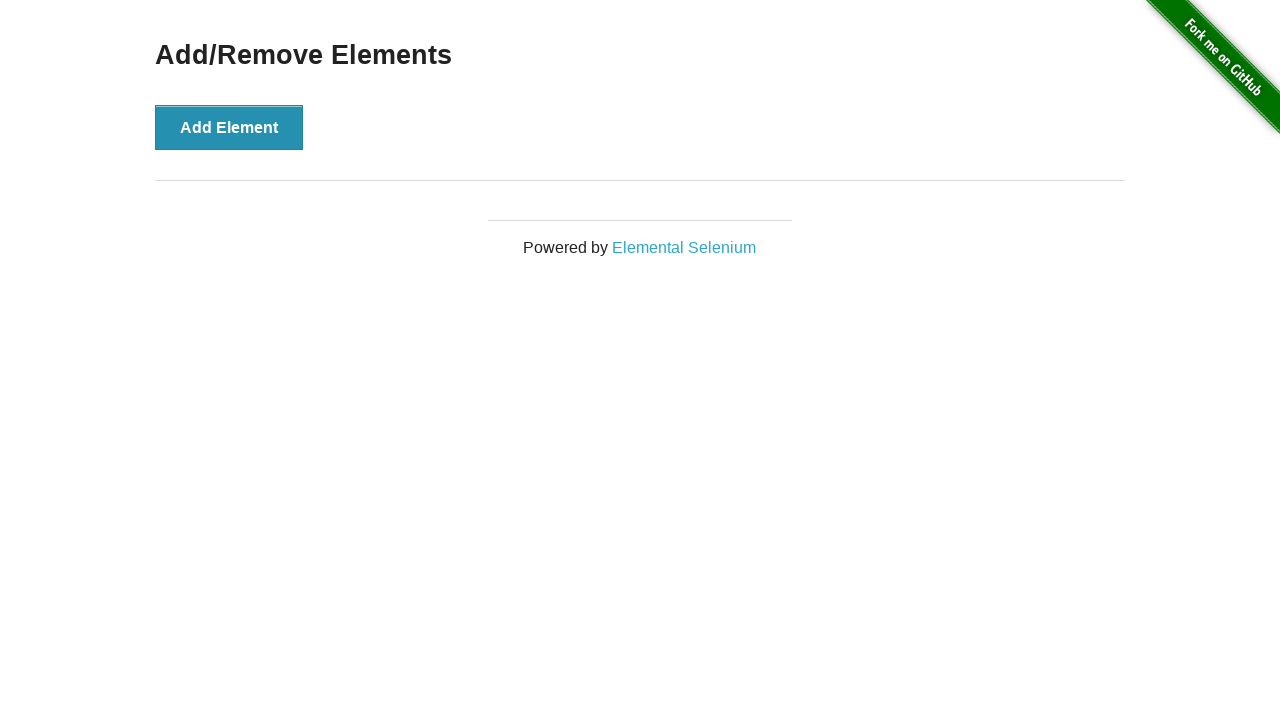

Clicked Add Element button (iteration 83/90) at (229, 127) on button:has-text('Add Element')
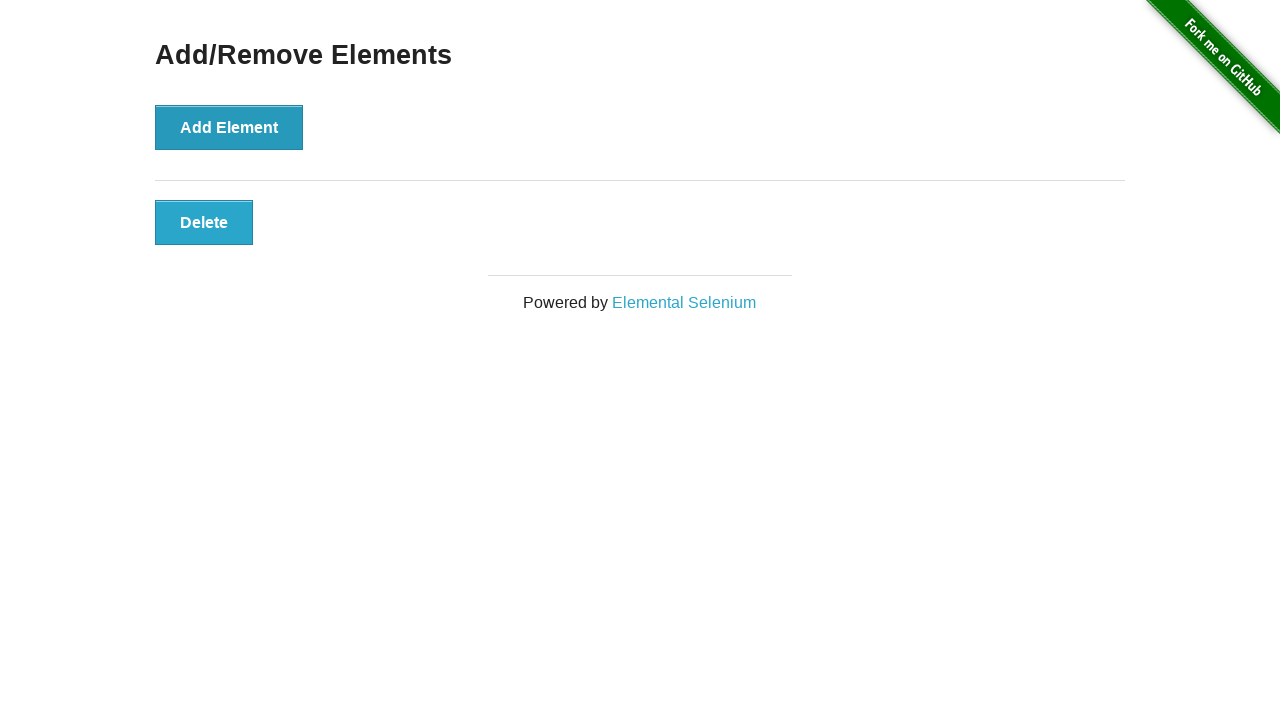

Clicked Delete button (iteration 83/90) at (204, 222) on button:has-text('Delete')
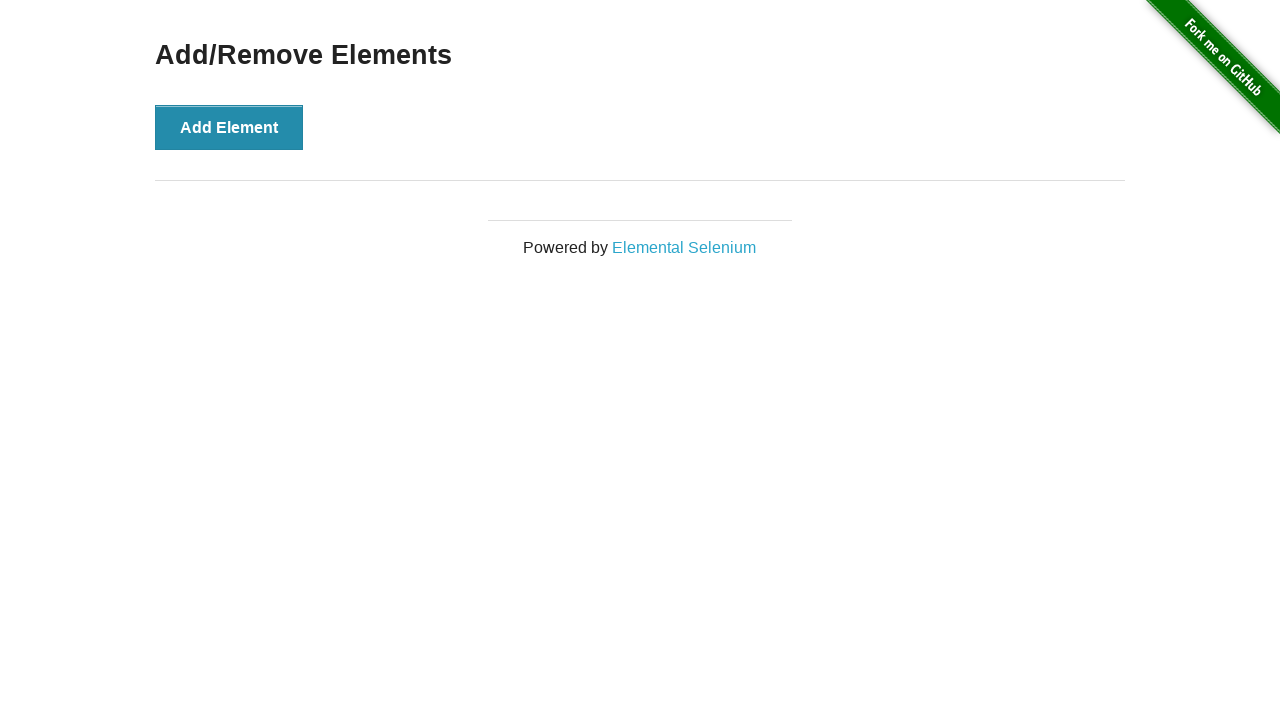

Clicked Add Element button (iteration 84/90) at (229, 127) on button:has-text('Add Element')
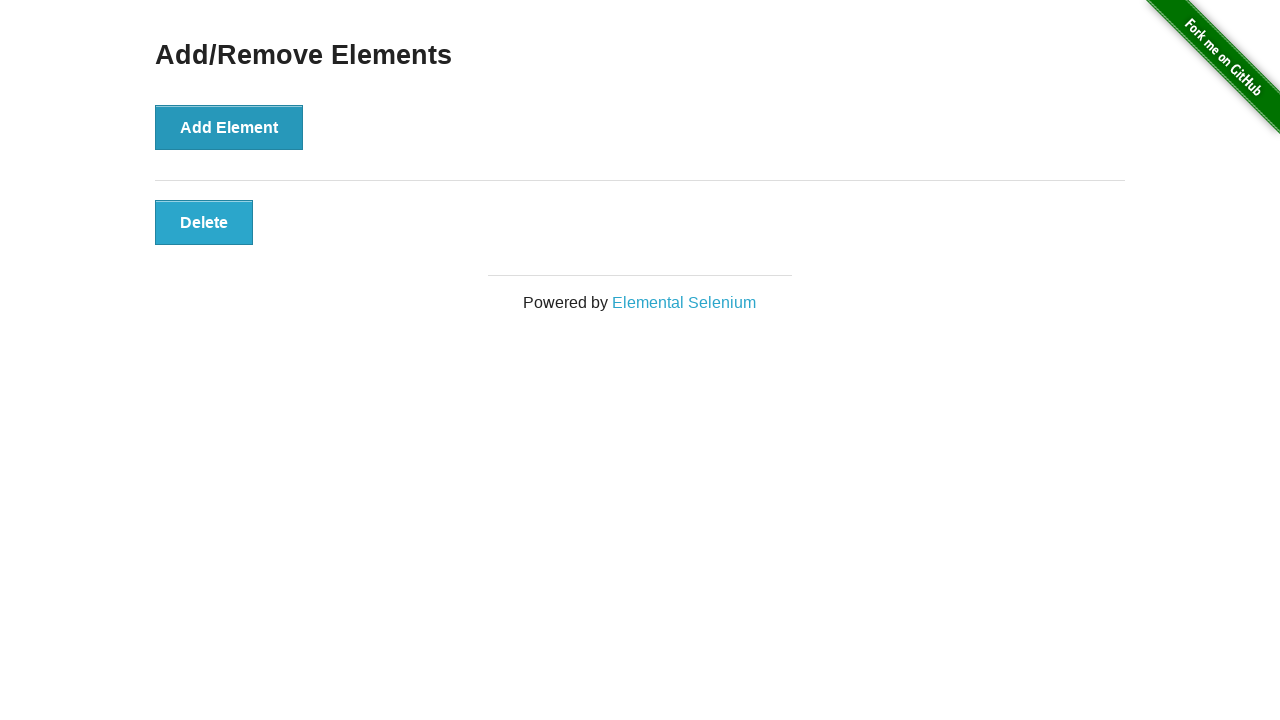

Clicked Delete button (iteration 84/90) at (204, 222) on button:has-text('Delete')
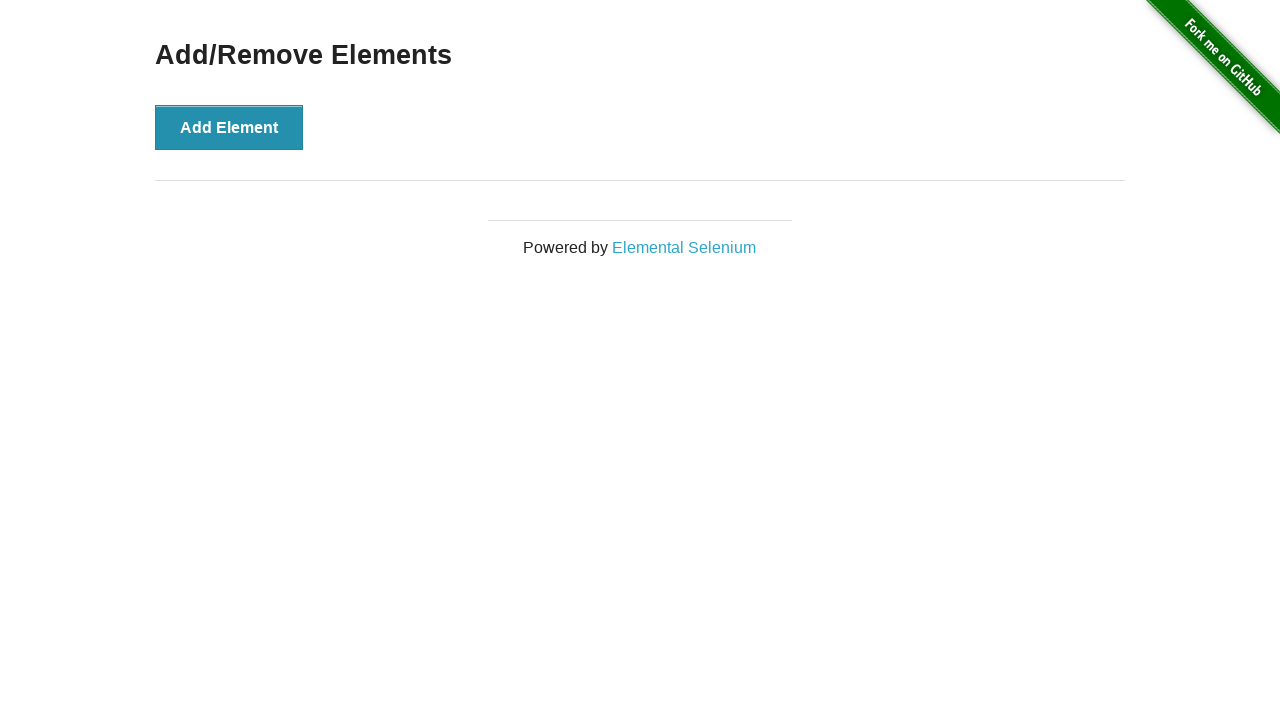

Clicked Add Element button (iteration 85/90) at (229, 127) on button:has-text('Add Element')
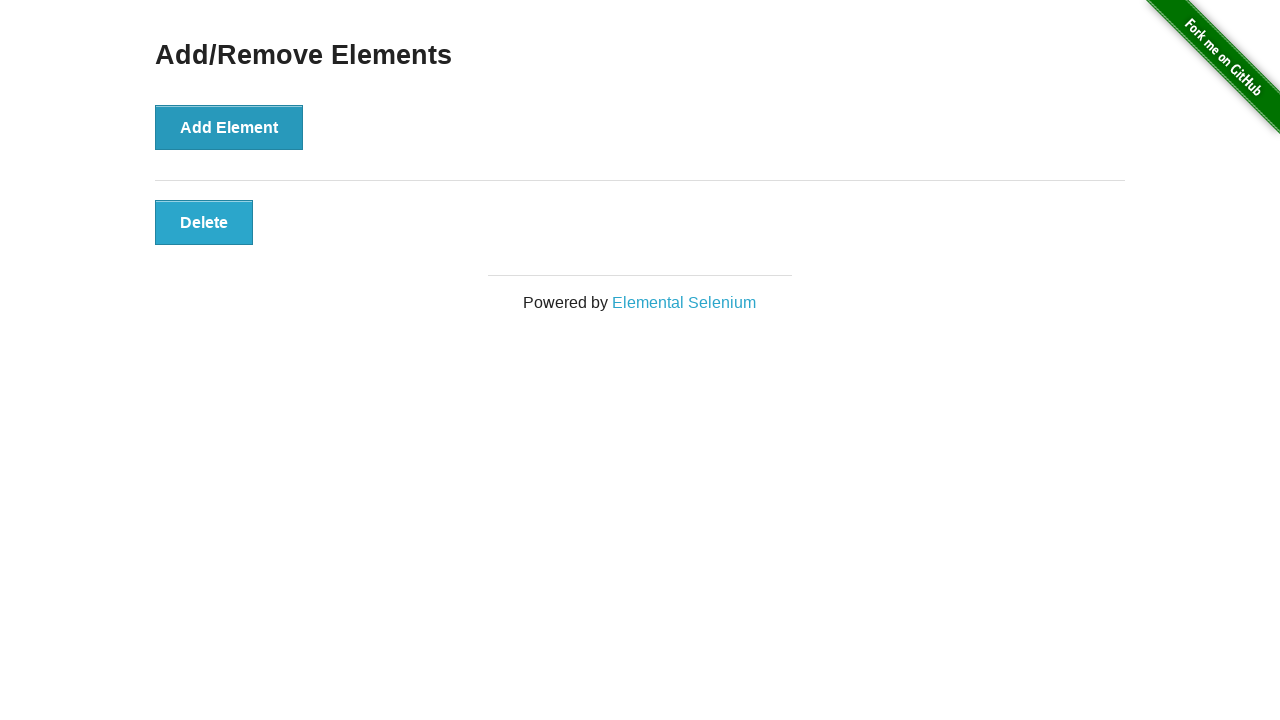

Clicked Delete button (iteration 85/90) at (204, 222) on button:has-text('Delete')
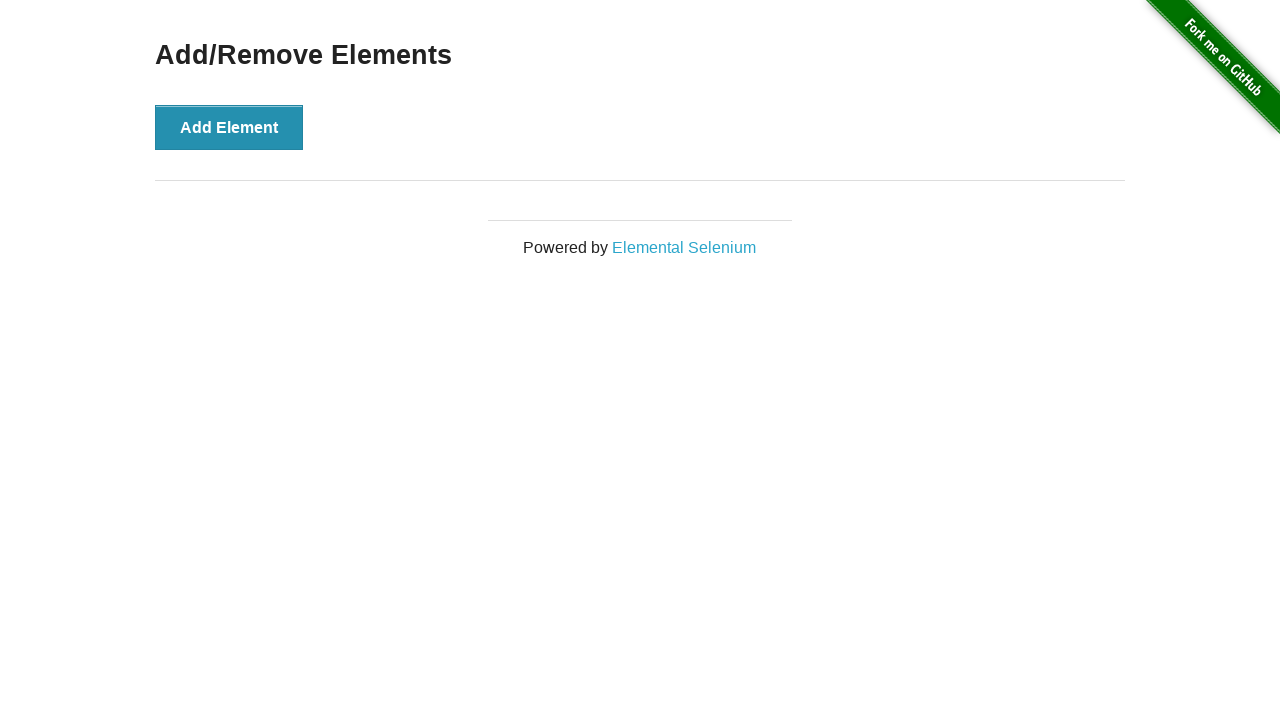

Clicked Add Element button (iteration 86/90) at (229, 127) on button:has-text('Add Element')
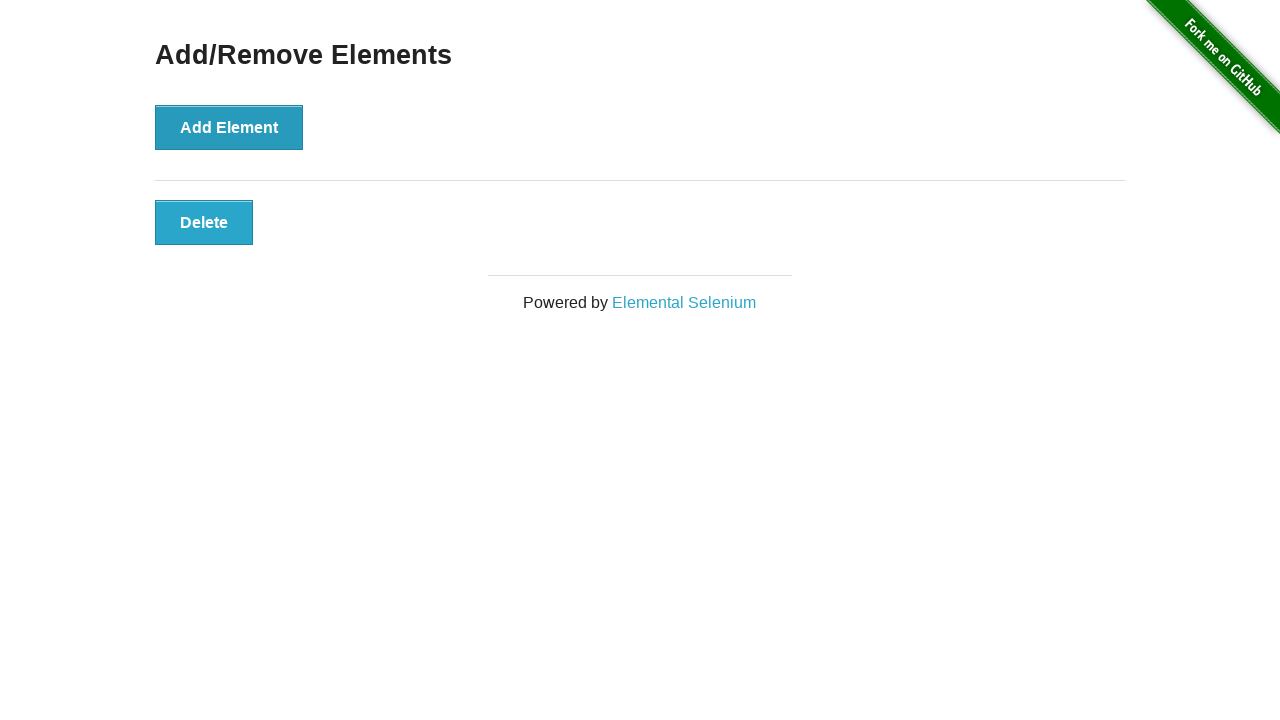

Clicked Delete button (iteration 86/90) at (204, 222) on button:has-text('Delete')
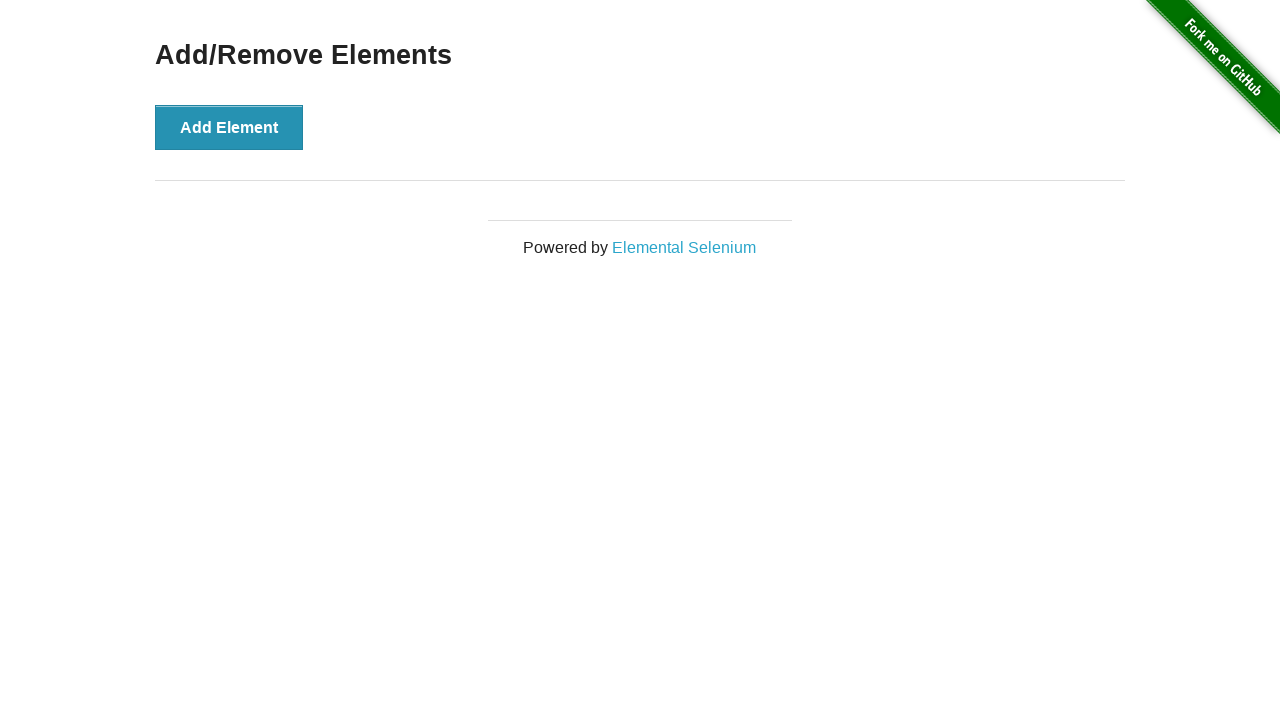

Clicked Add Element button (iteration 87/90) at (229, 127) on button:has-text('Add Element')
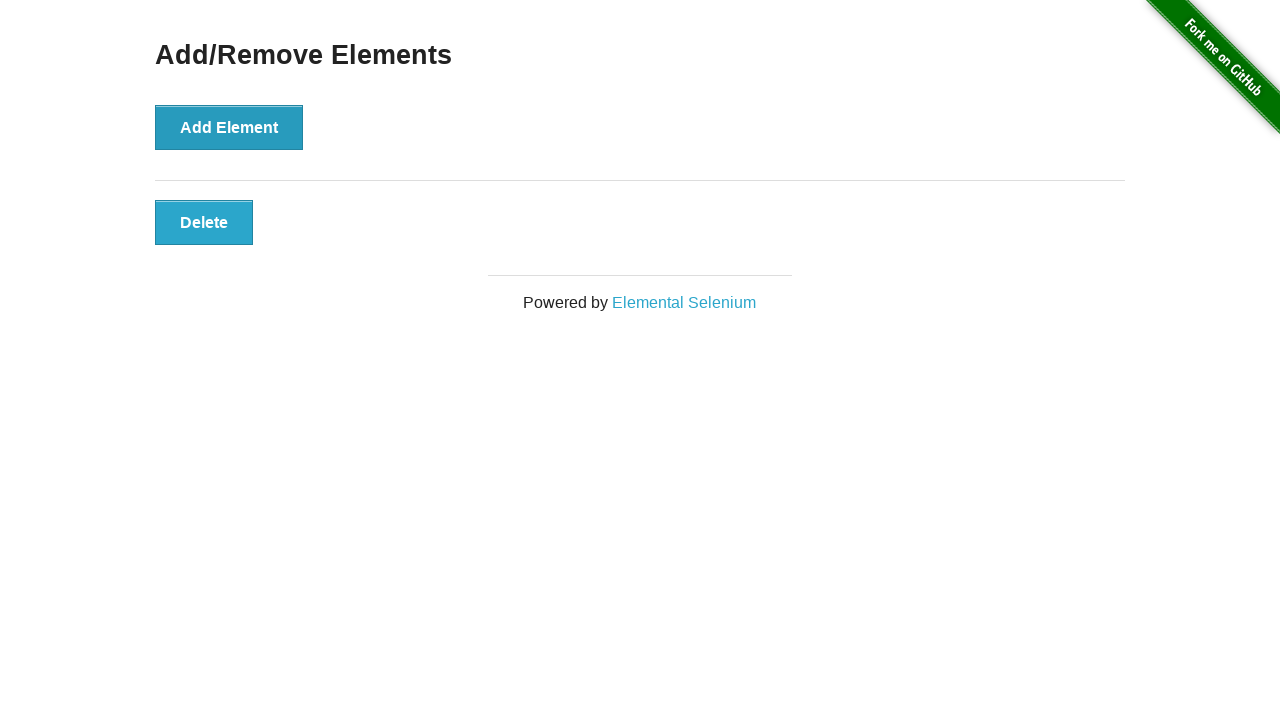

Clicked Delete button (iteration 87/90) at (204, 222) on button:has-text('Delete')
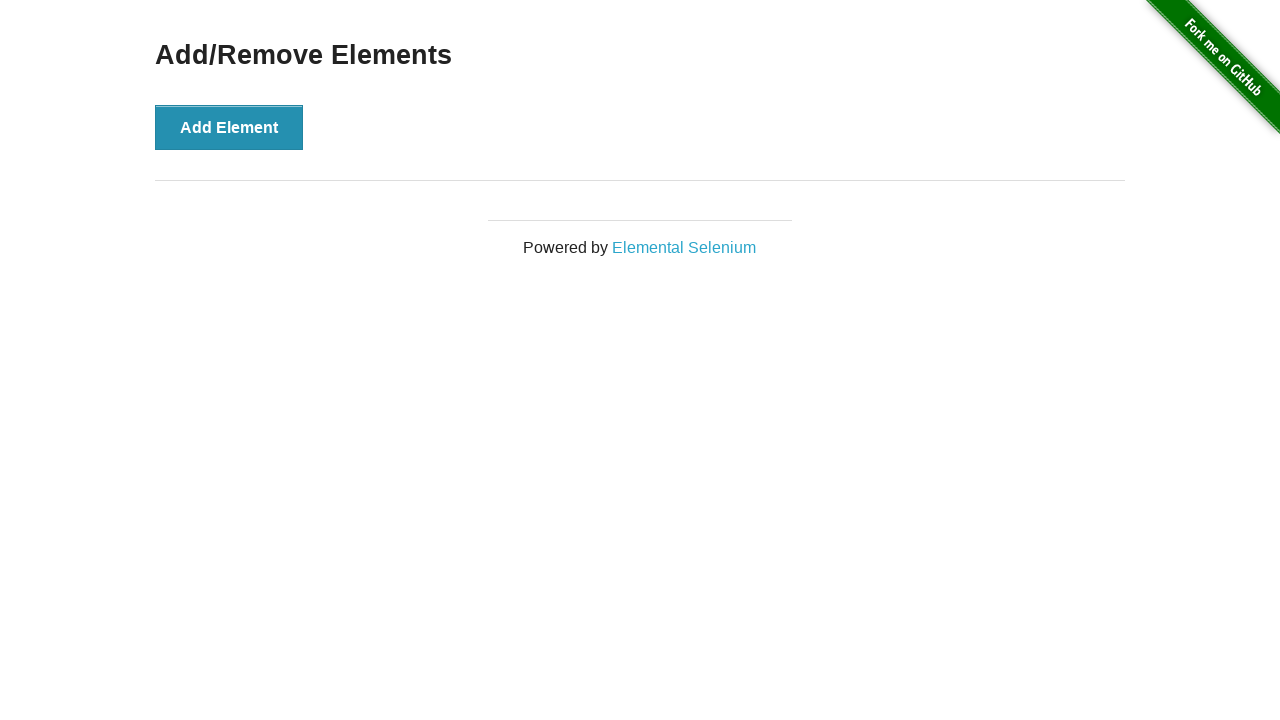

Clicked Add Element button (iteration 88/90) at (229, 127) on button:has-text('Add Element')
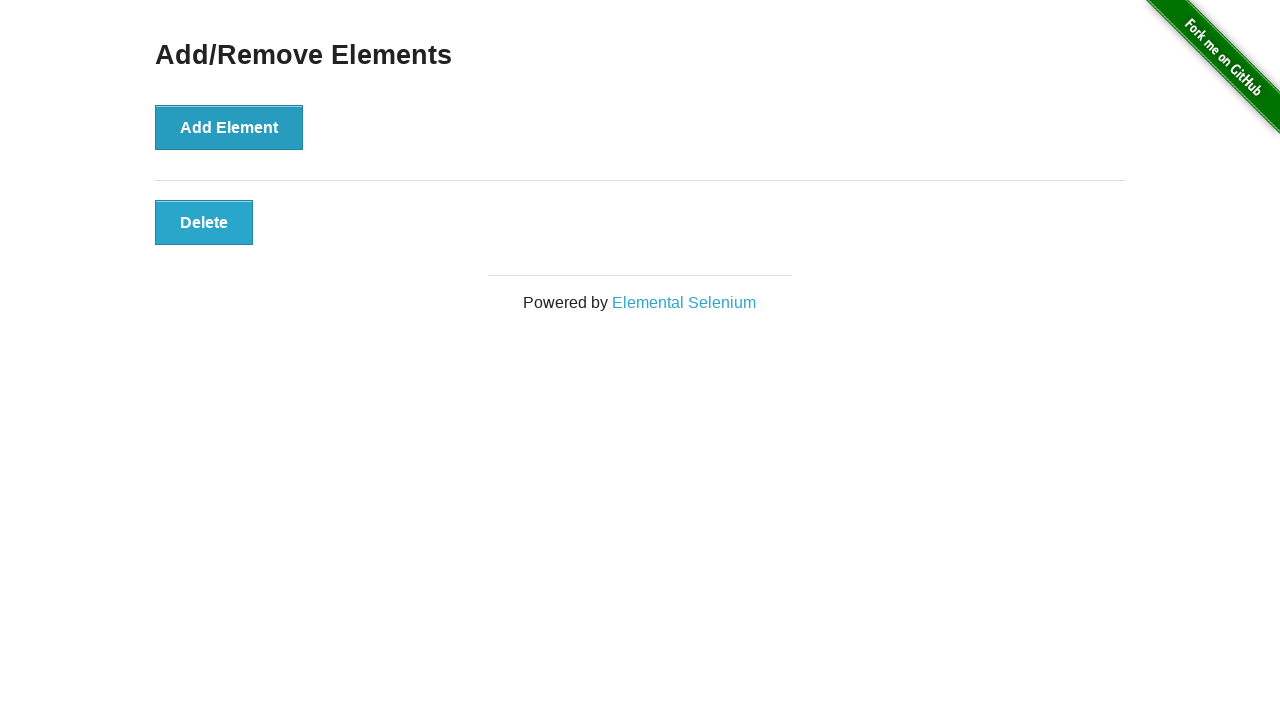

Clicked Delete button (iteration 88/90) at (204, 222) on button:has-text('Delete')
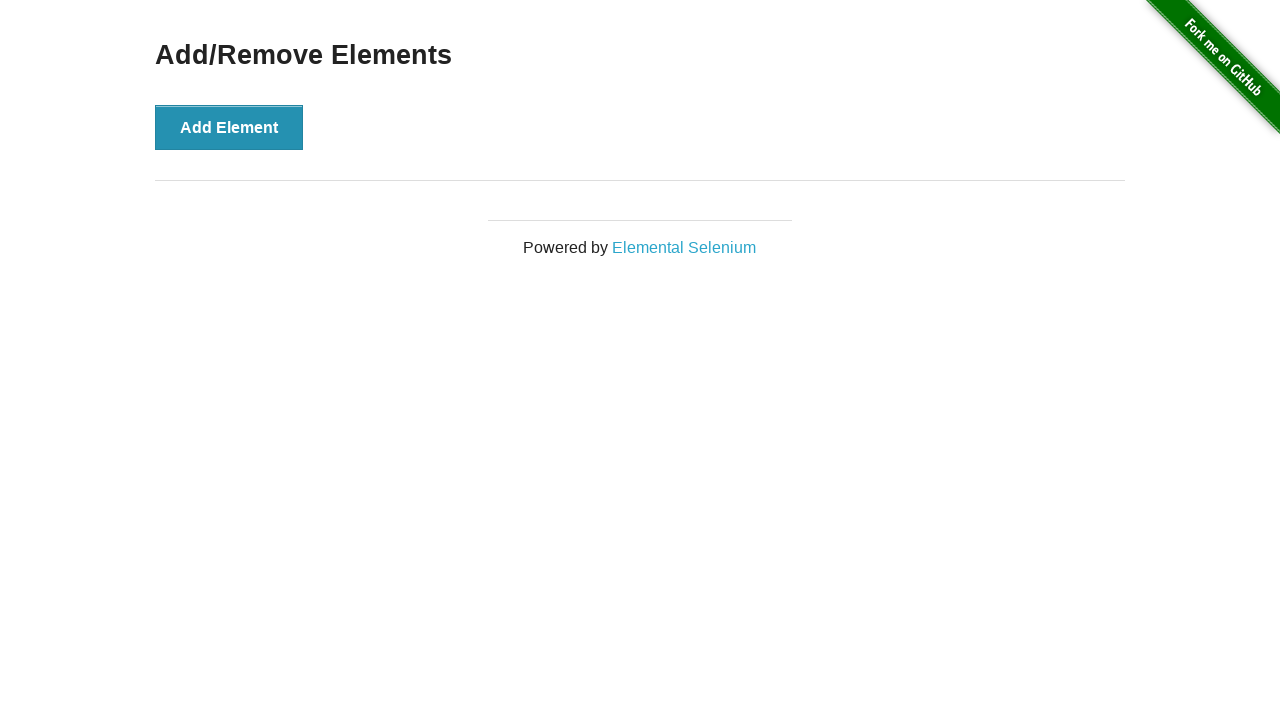

Clicked Add Element button (iteration 89/90) at (229, 127) on button:has-text('Add Element')
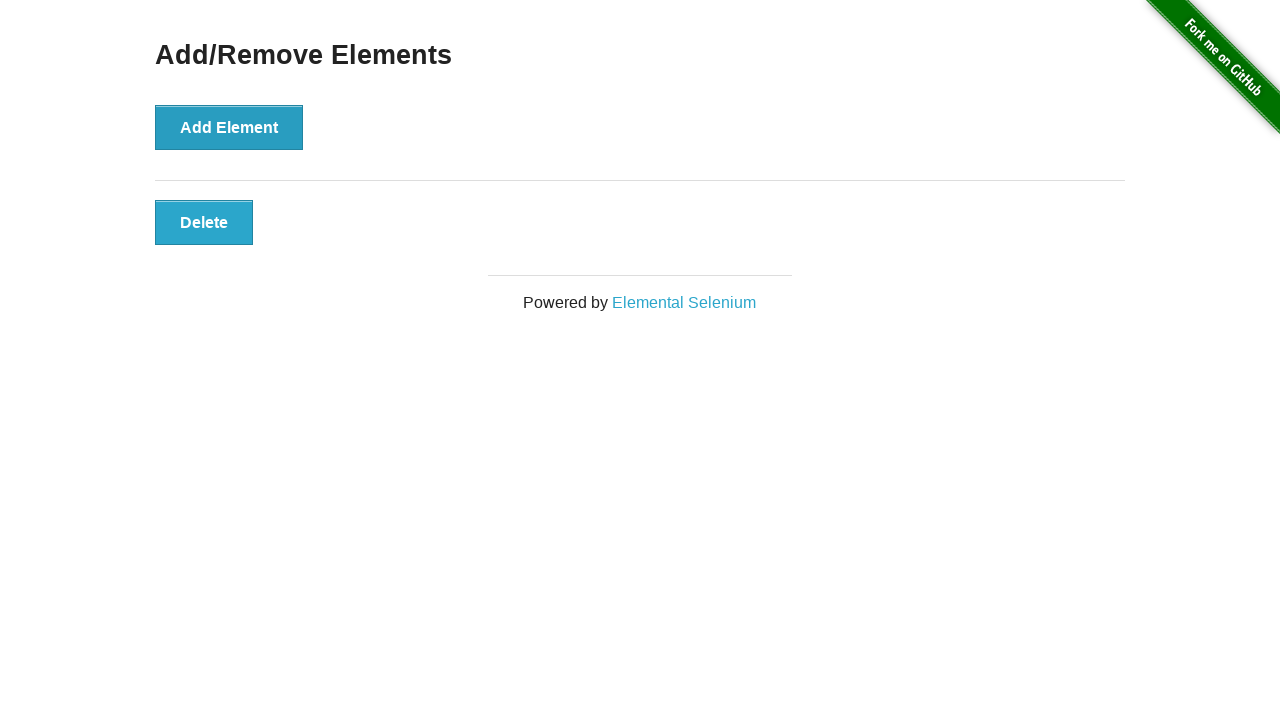

Clicked Delete button (iteration 89/90) at (204, 222) on button:has-text('Delete')
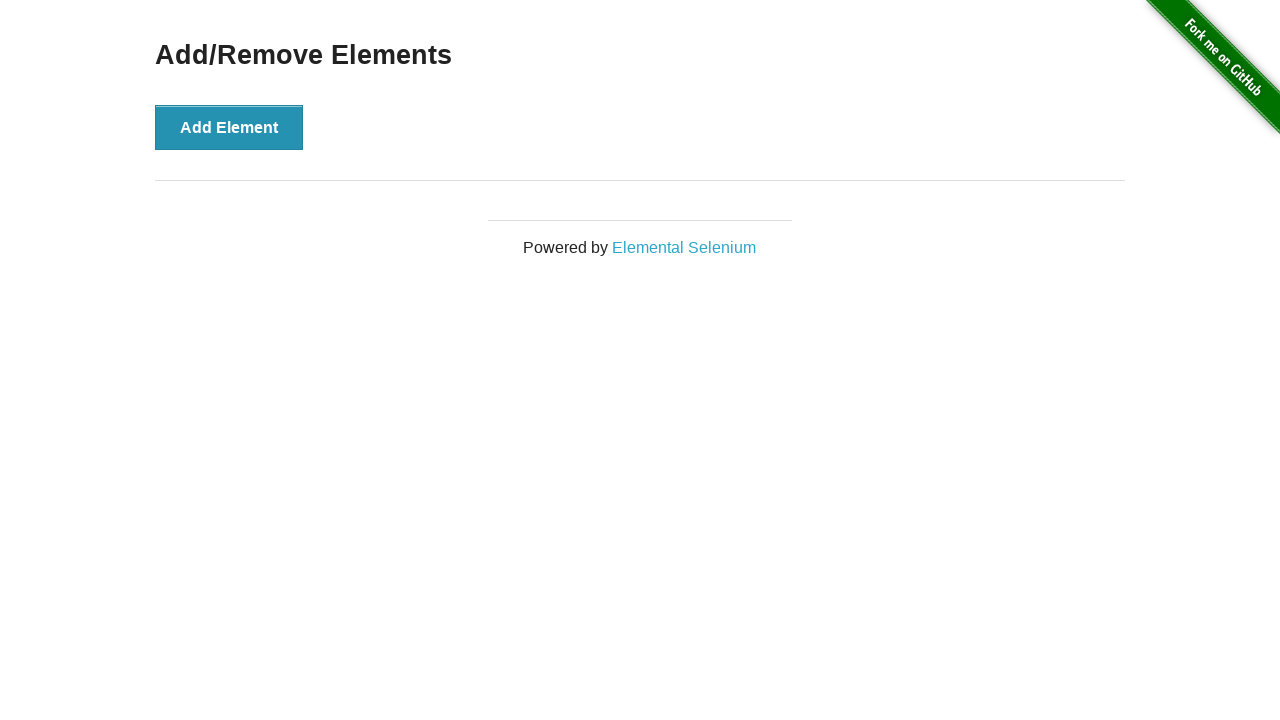

Clicked Add Element button (iteration 90/90) at (229, 127) on button:has-text('Add Element')
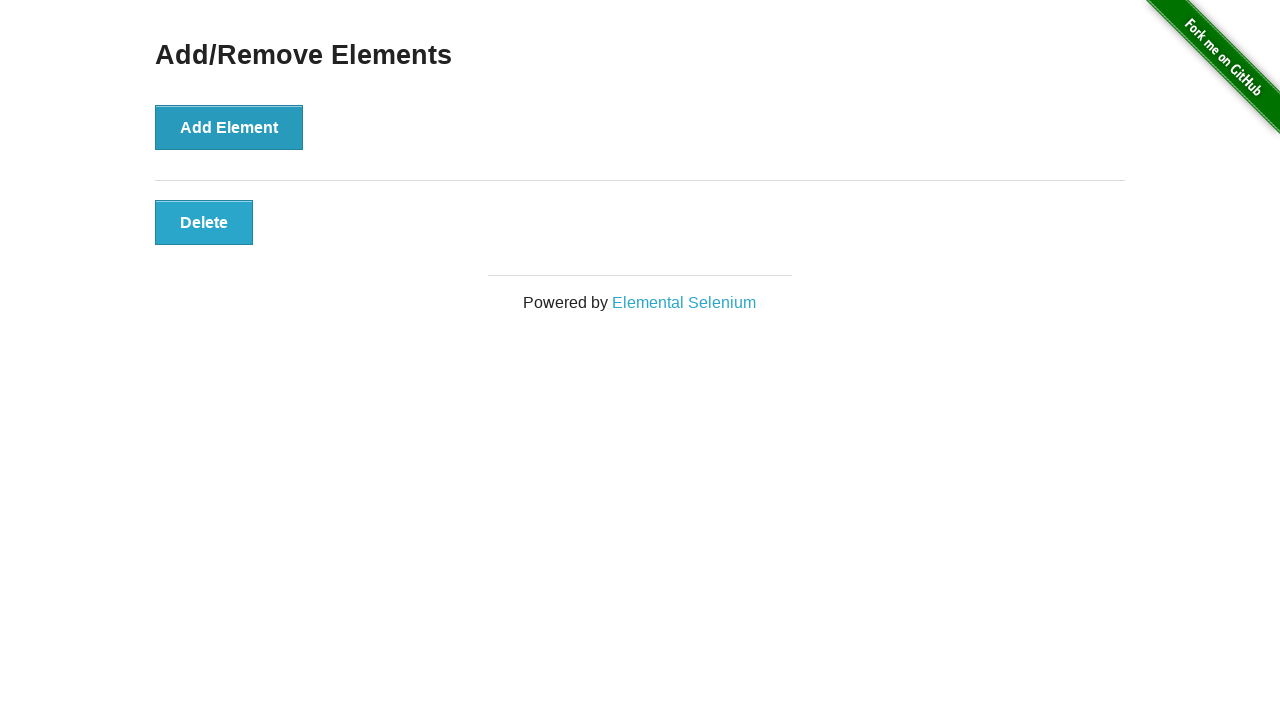

Clicked Delete button (iteration 90/90) at (204, 222) on button:has-text('Delete')
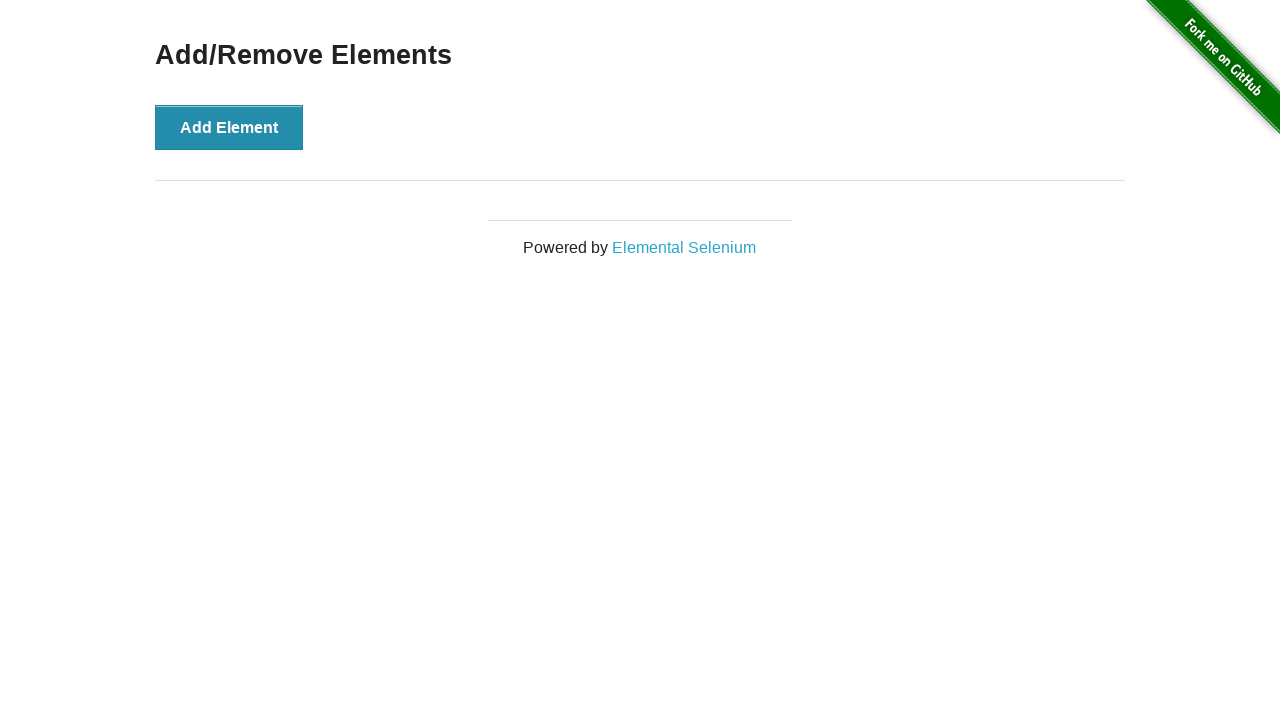

Verified counter equals 90
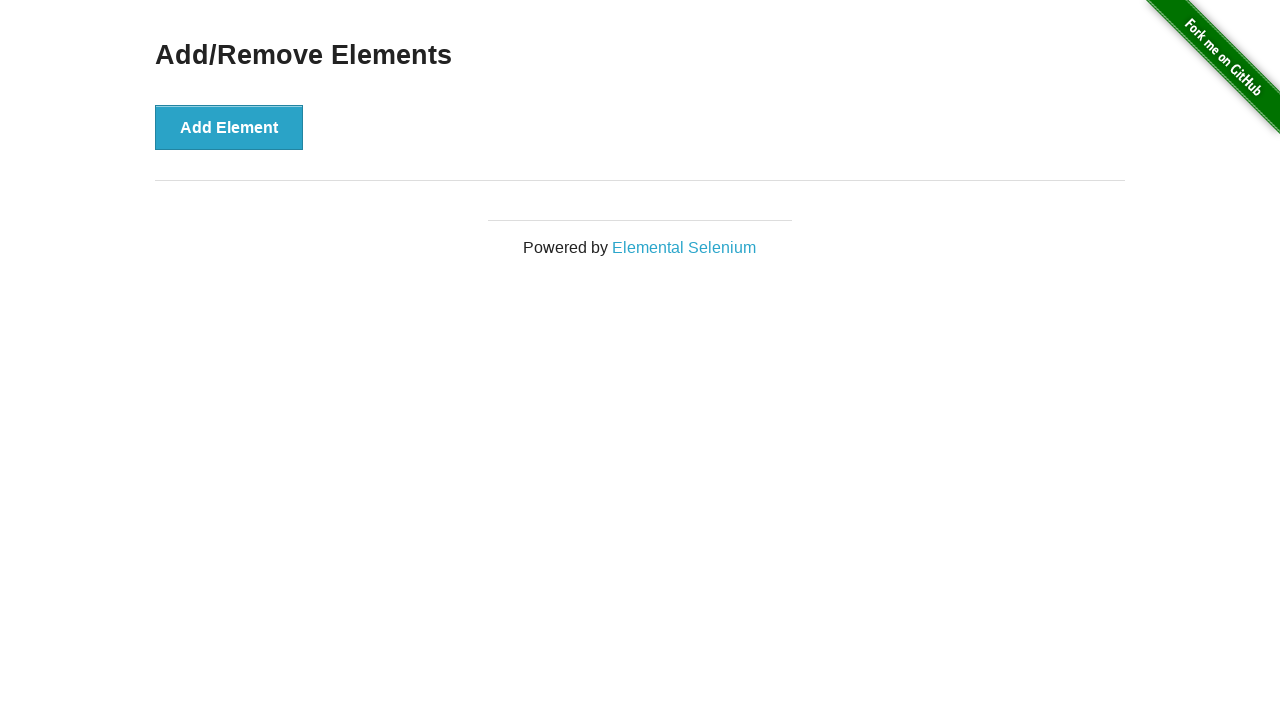

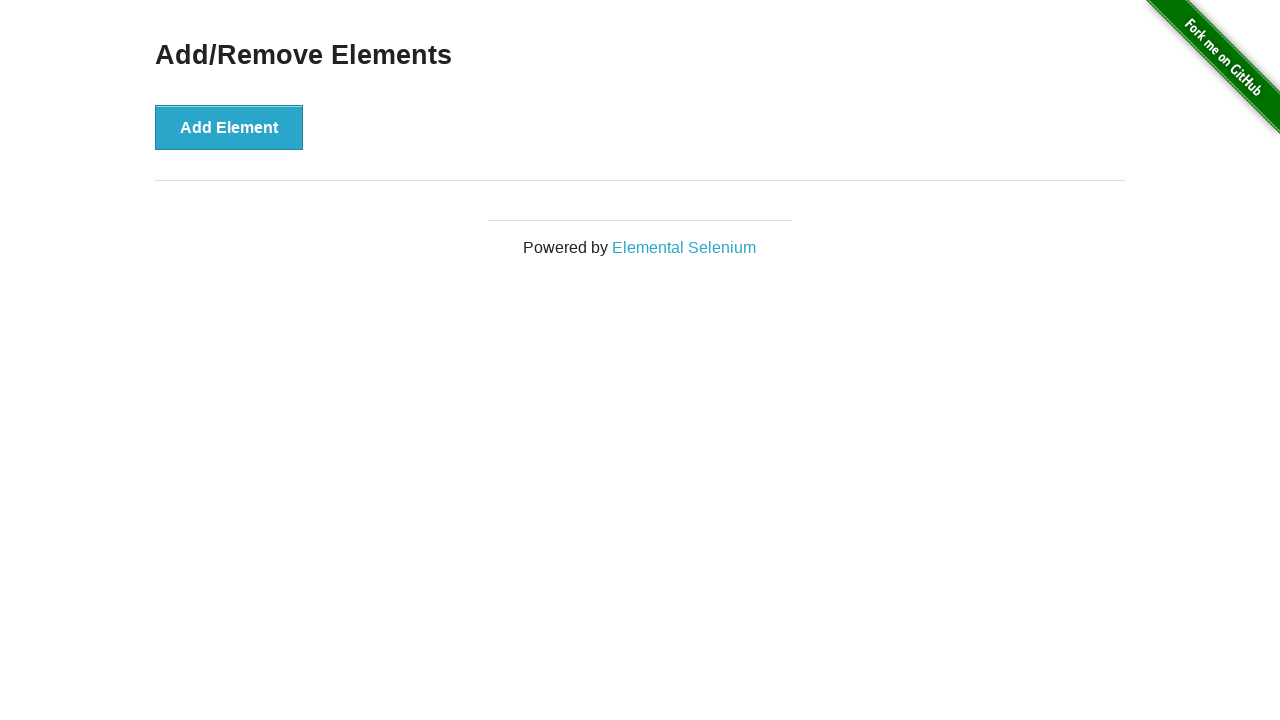